Tests the add/remove elements functionality by clicking the "Add Element" button 100 times to create delete buttons, then clicking 90 of those delete buttons to remove them.

Starting URL: http://the-internet.herokuapp.com/add_remove_elements/

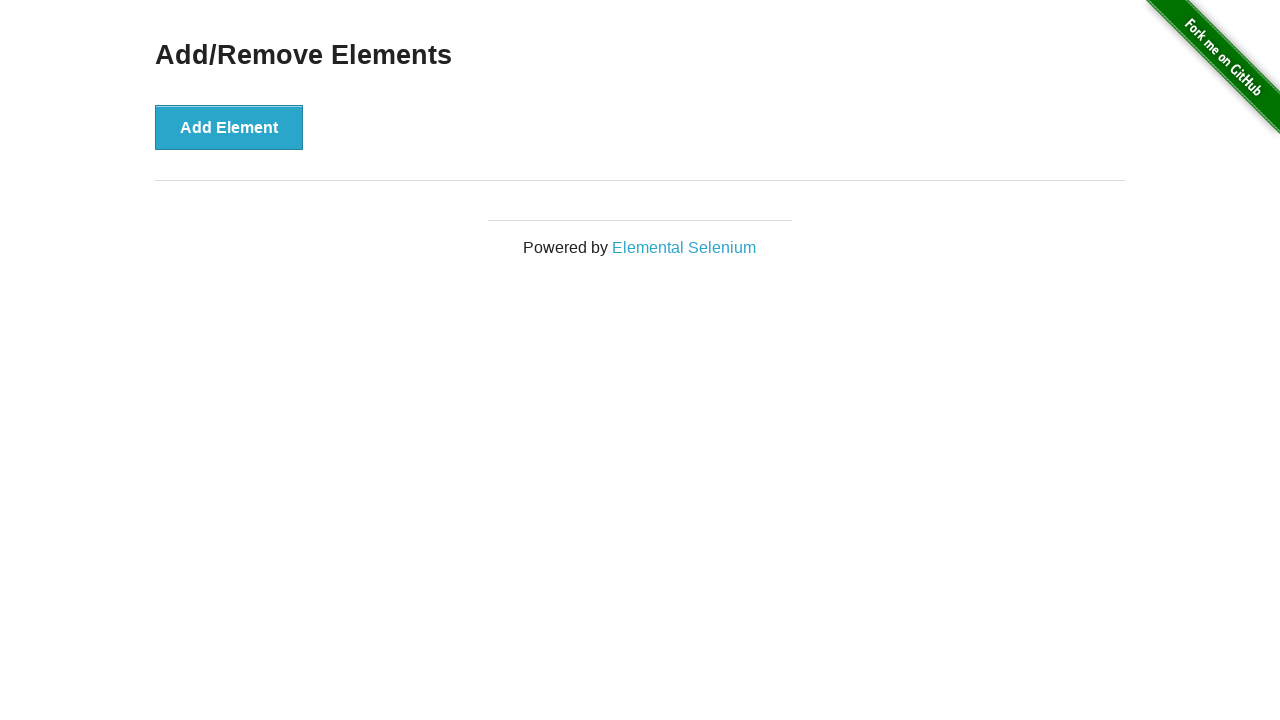

Navigated to add/remove elements page
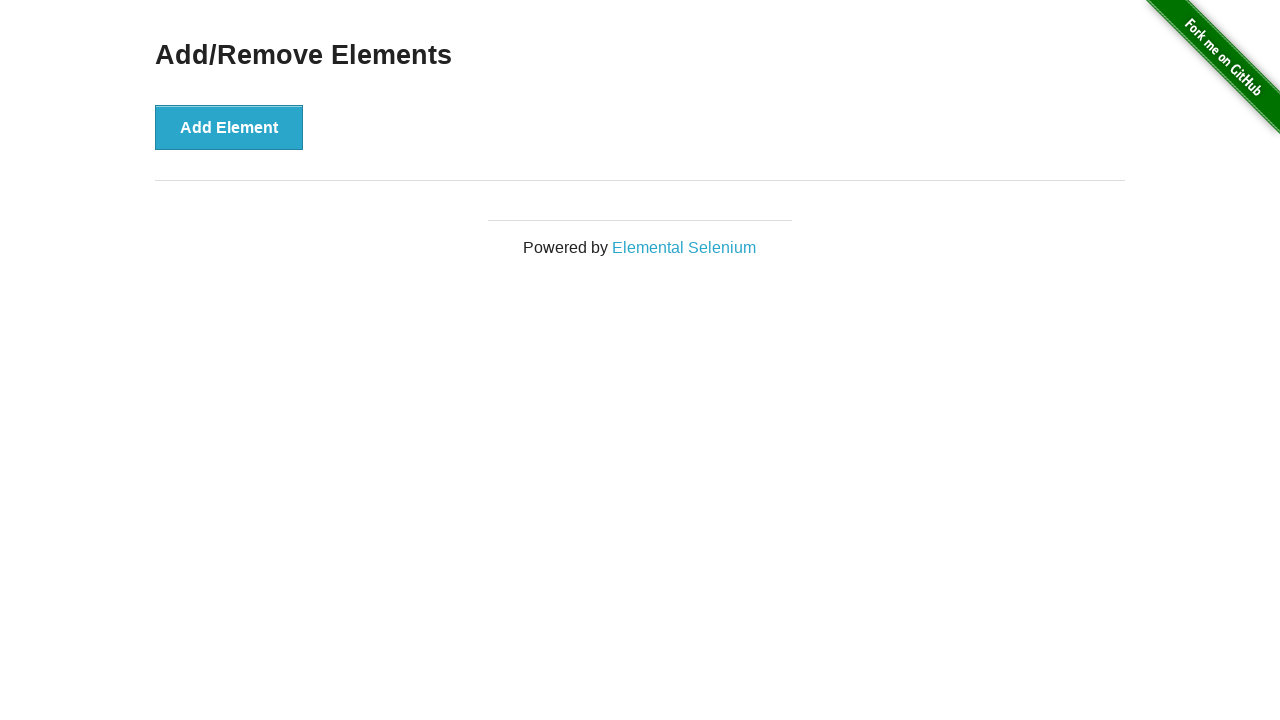

Clicked 'Add Element' button (iteration 1/100) at (229, 127) on button[onclick='addElement()']
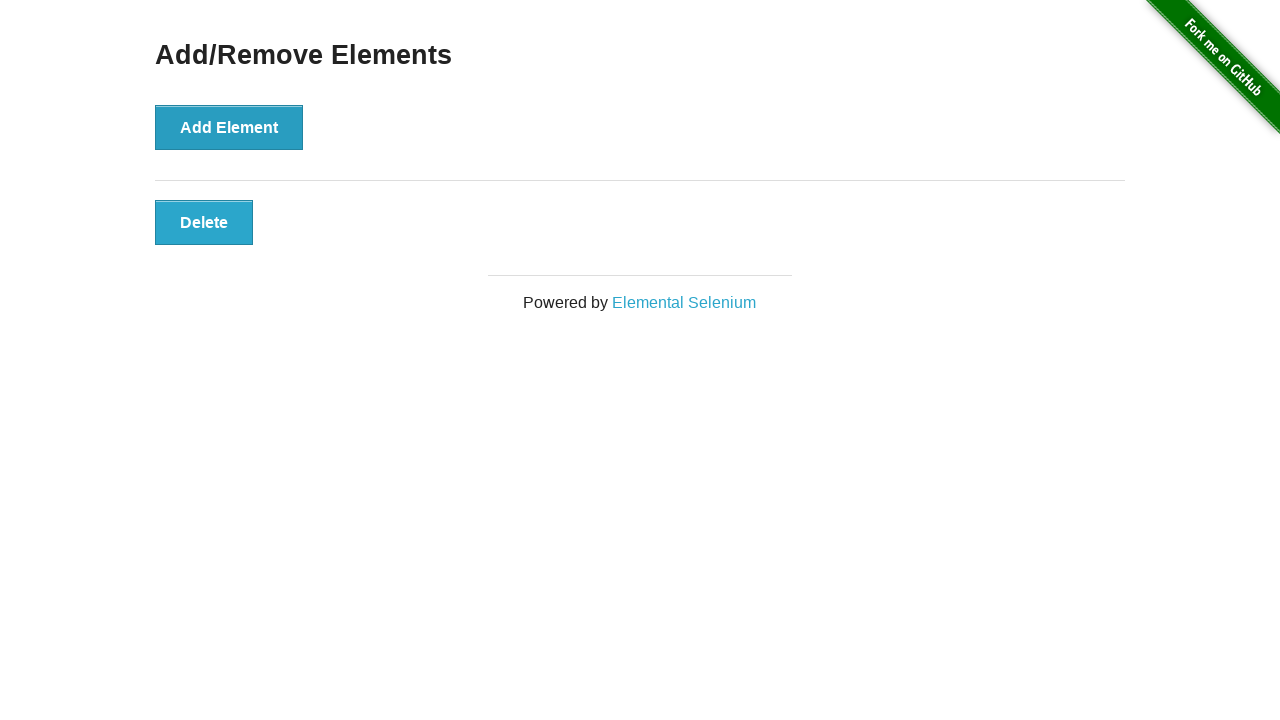

Clicked 'Add Element' button (iteration 2/100) at (229, 127) on button[onclick='addElement()']
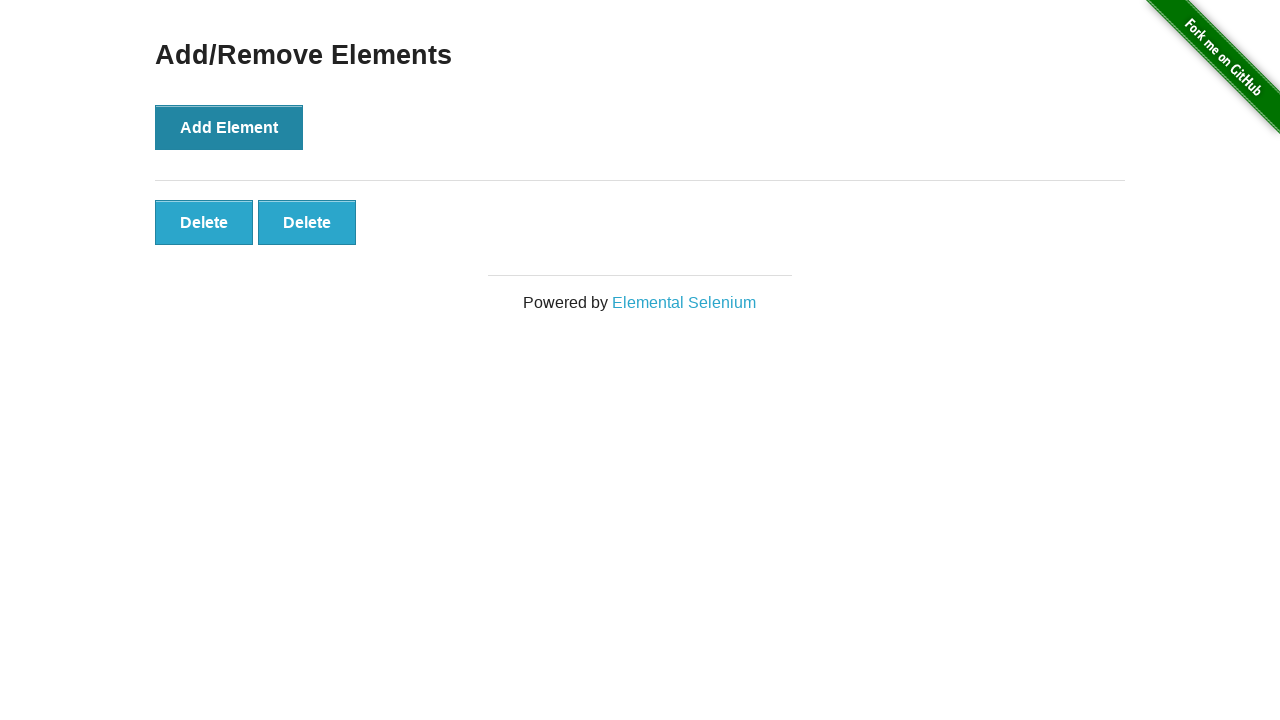

Clicked 'Add Element' button (iteration 3/100) at (229, 127) on button[onclick='addElement()']
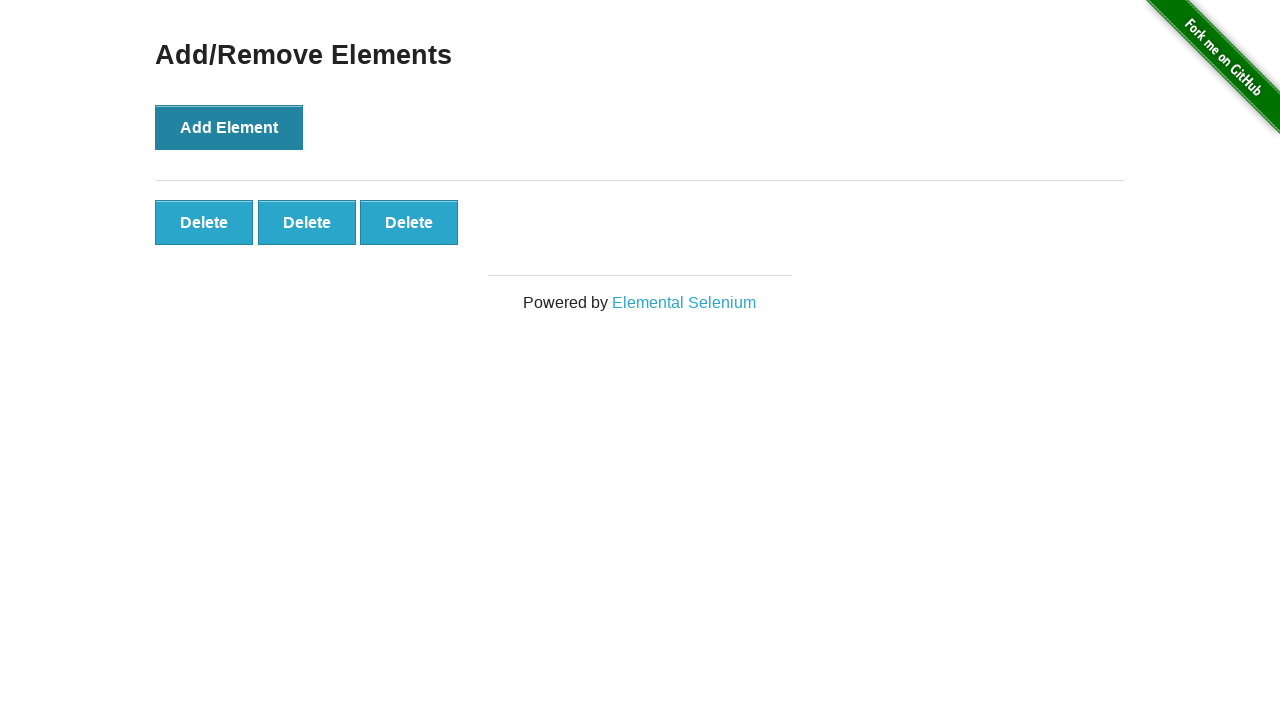

Clicked 'Add Element' button (iteration 4/100) at (229, 127) on button[onclick='addElement()']
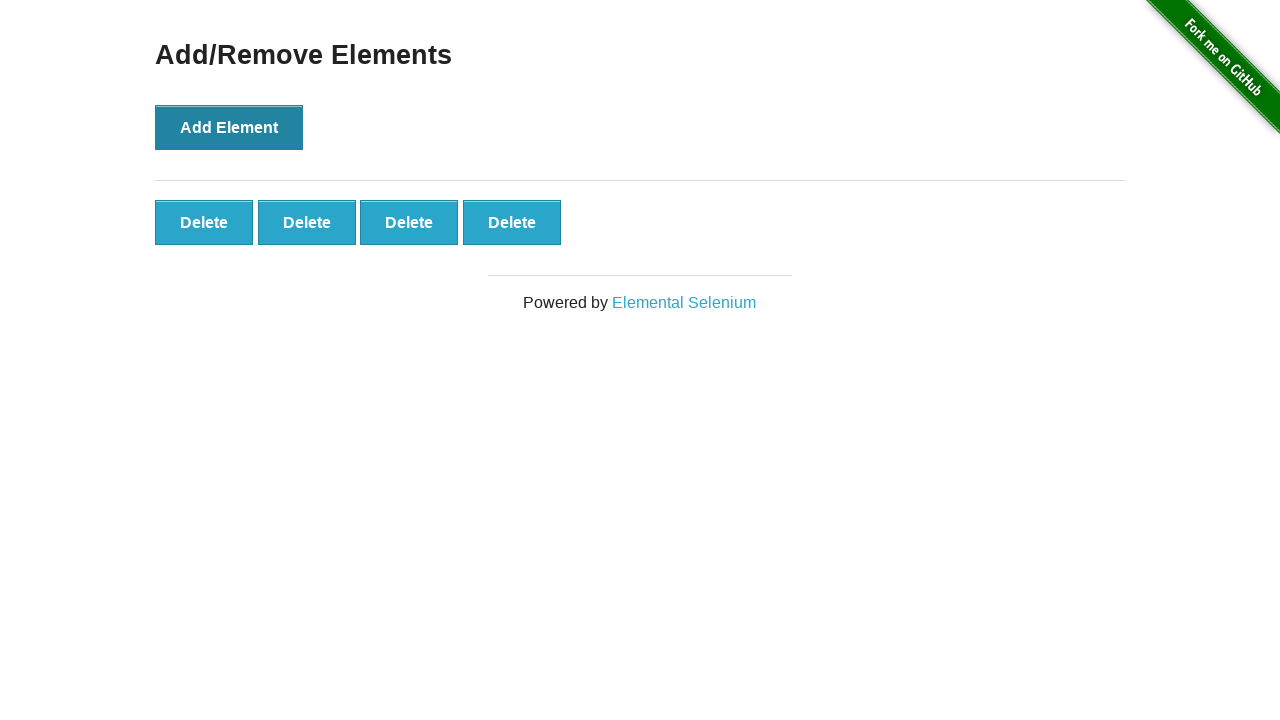

Clicked 'Add Element' button (iteration 5/100) at (229, 127) on button[onclick='addElement()']
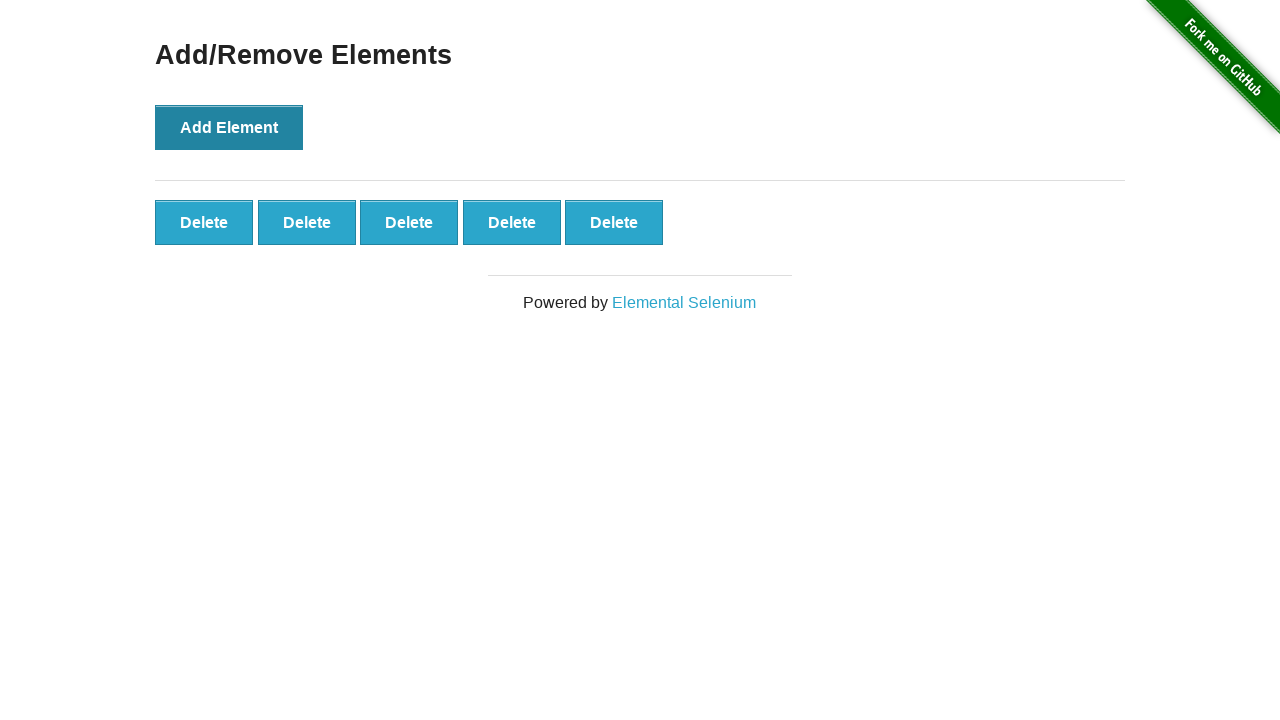

Clicked 'Add Element' button (iteration 6/100) at (229, 127) on button[onclick='addElement()']
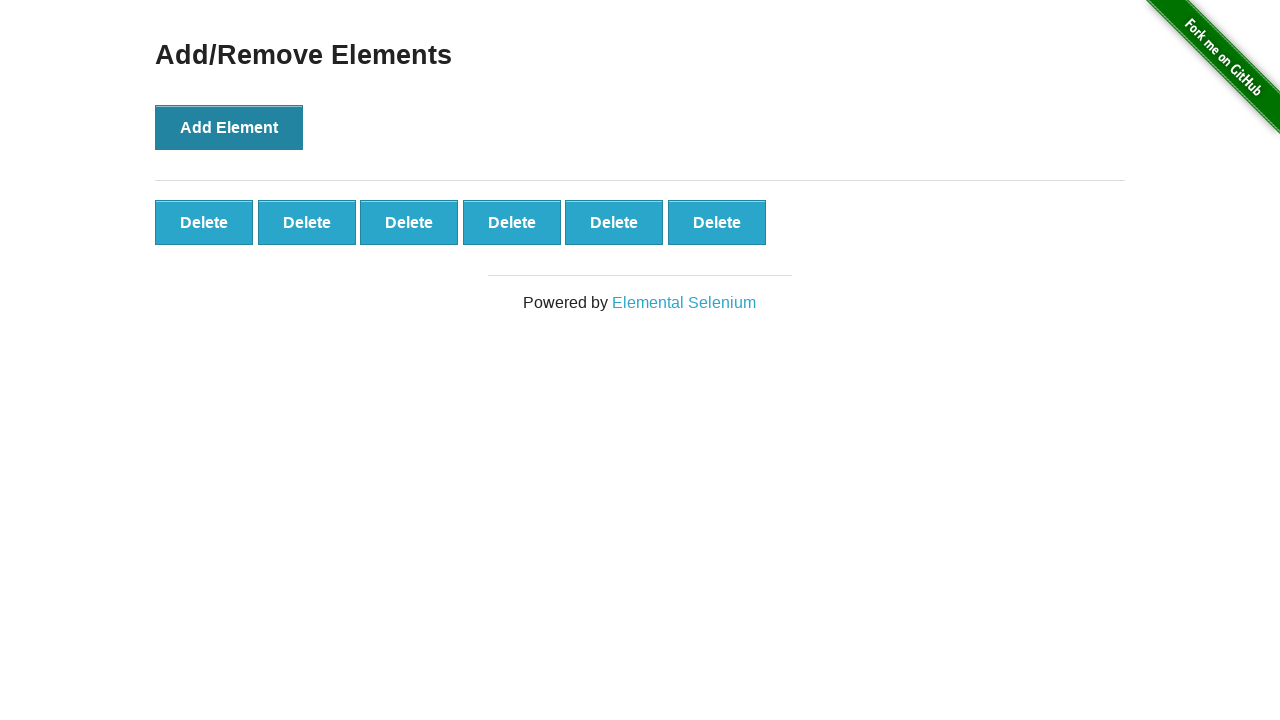

Clicked 'Add Element' button (iteration 7/100) at (229, 127) on button[onclick='addElement()']
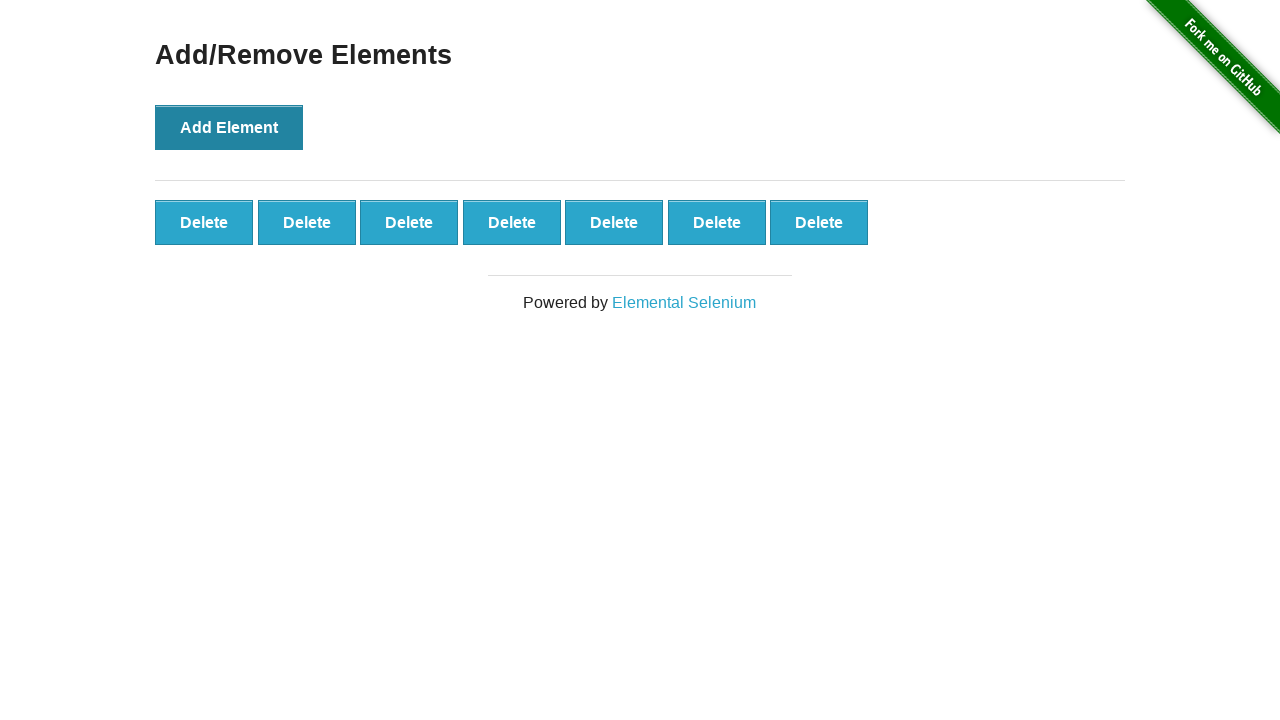

Clicked 'Add Element' button (iteration 8/100) at (229, 127) on button[onclick='addElement()']
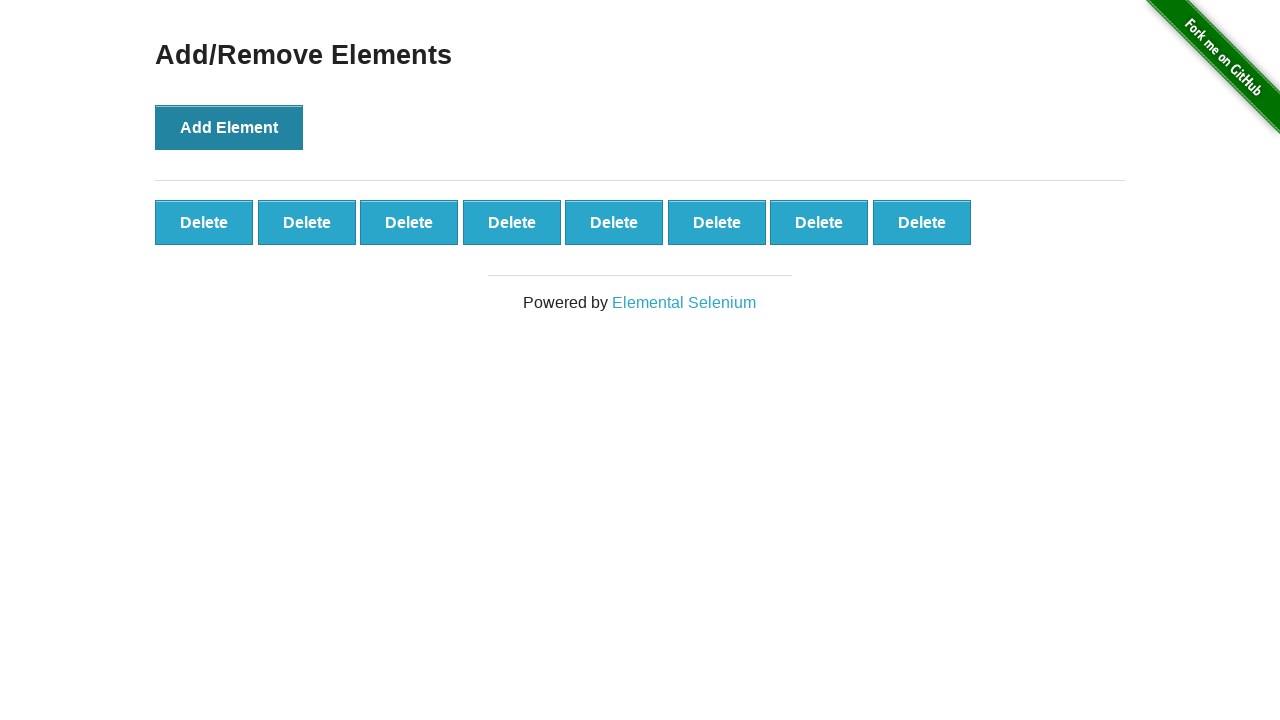

Clicked 'Add Element' button (iteration 9/100) at (229, 127) on button[onclick='addElement()']
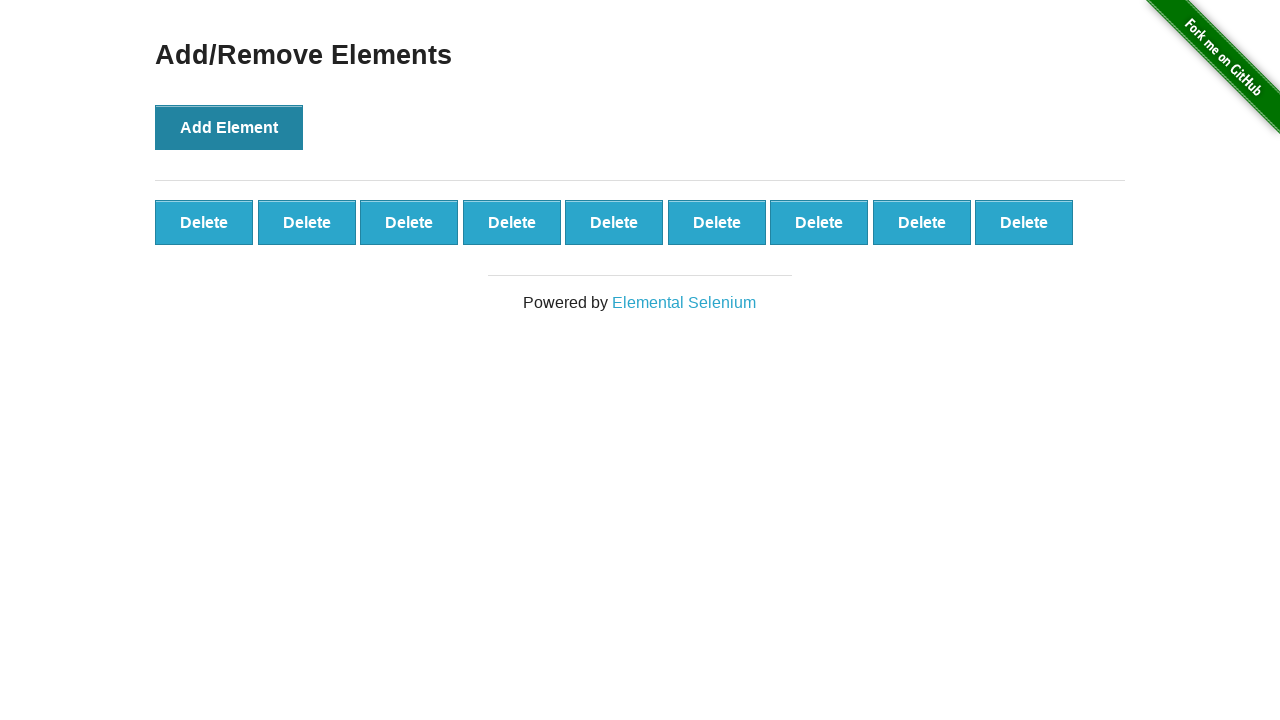

Clicked 'Add Element' button (iteration 10/100) at (229, 127) on button[onclick='addElement()']
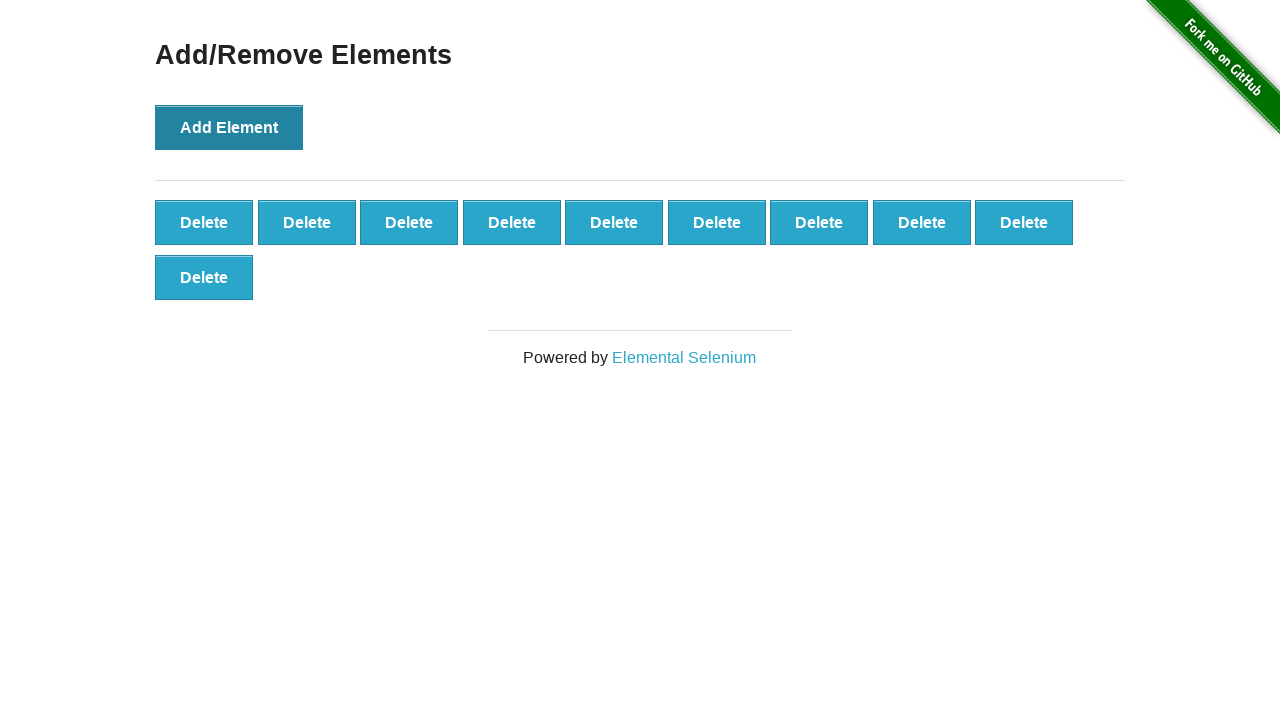

Clicked 'Add Element' button (iteration 11/100) at (229, 127) on button[onclick='addElement()']
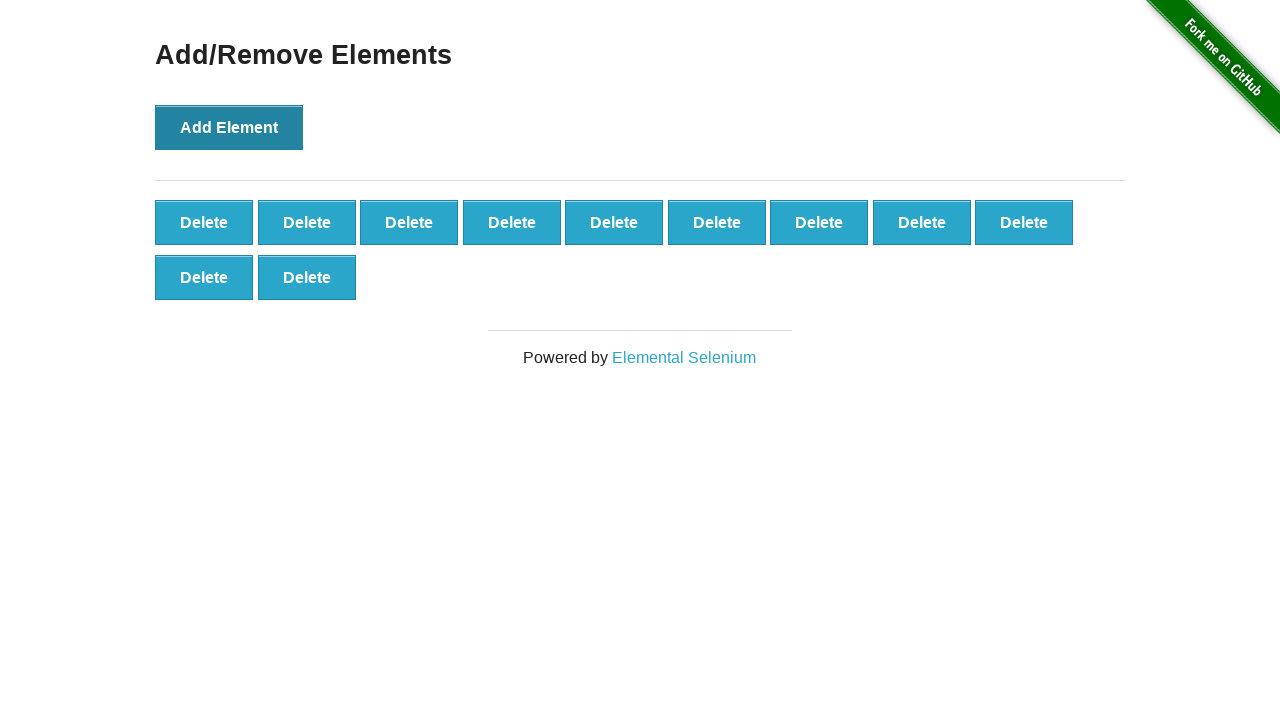

Clicked 'Add Element' button (iteration 12/100) at (229, 127) on button[onclick='addElement()']
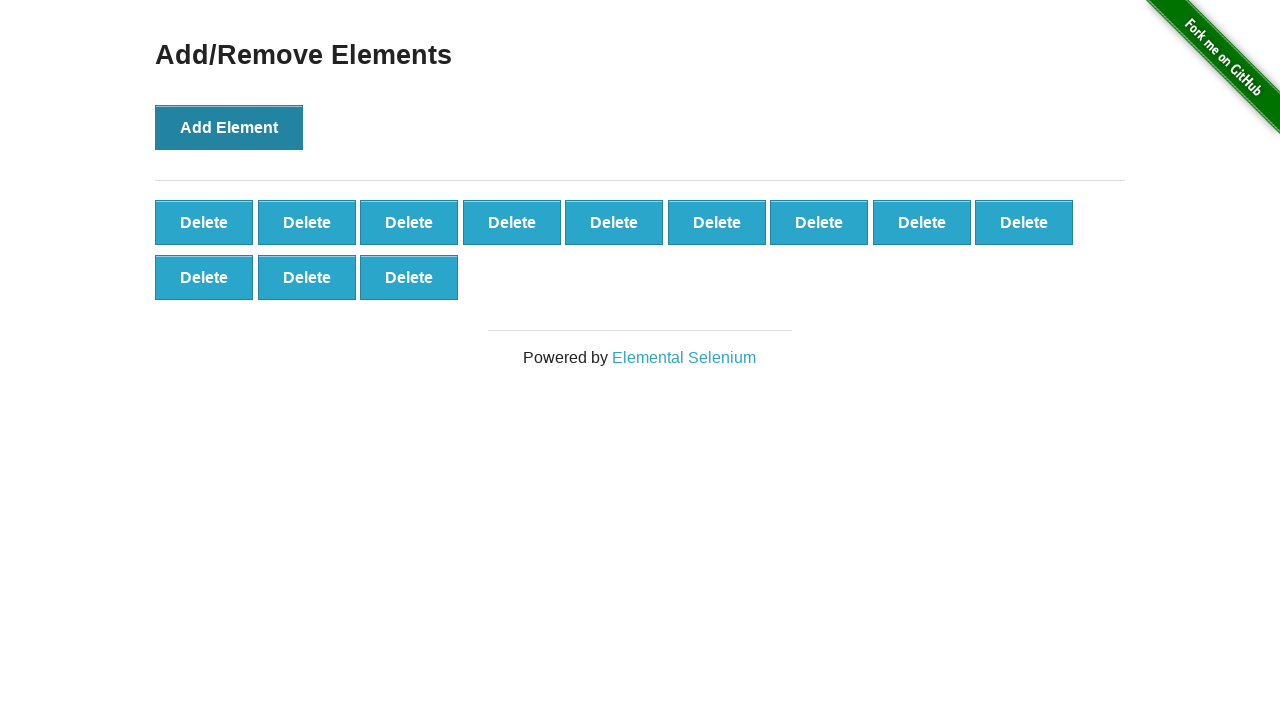

Clicked 'Add Element' button (iteration 13/100) at (229, 127) on button[onclick='addElement()']
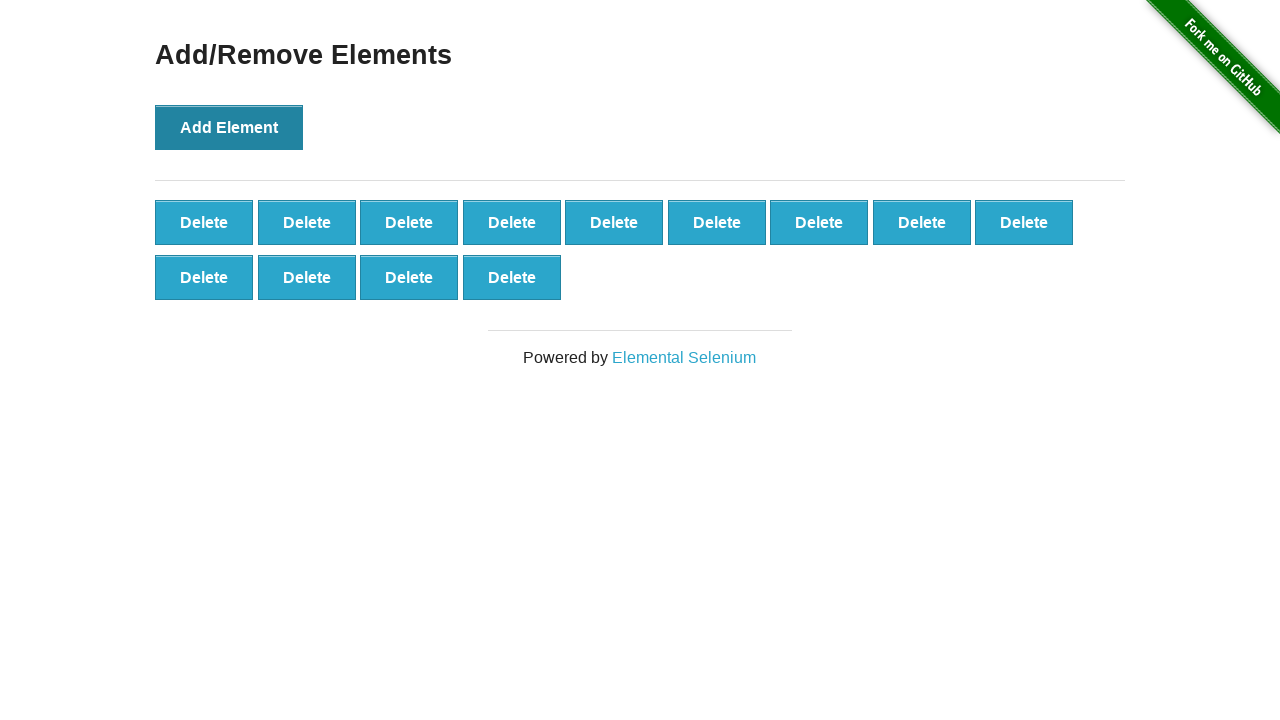

Clicked 'Add Element' button (iteration 14/100) at (229, 127) on button[onclick='addElement()']
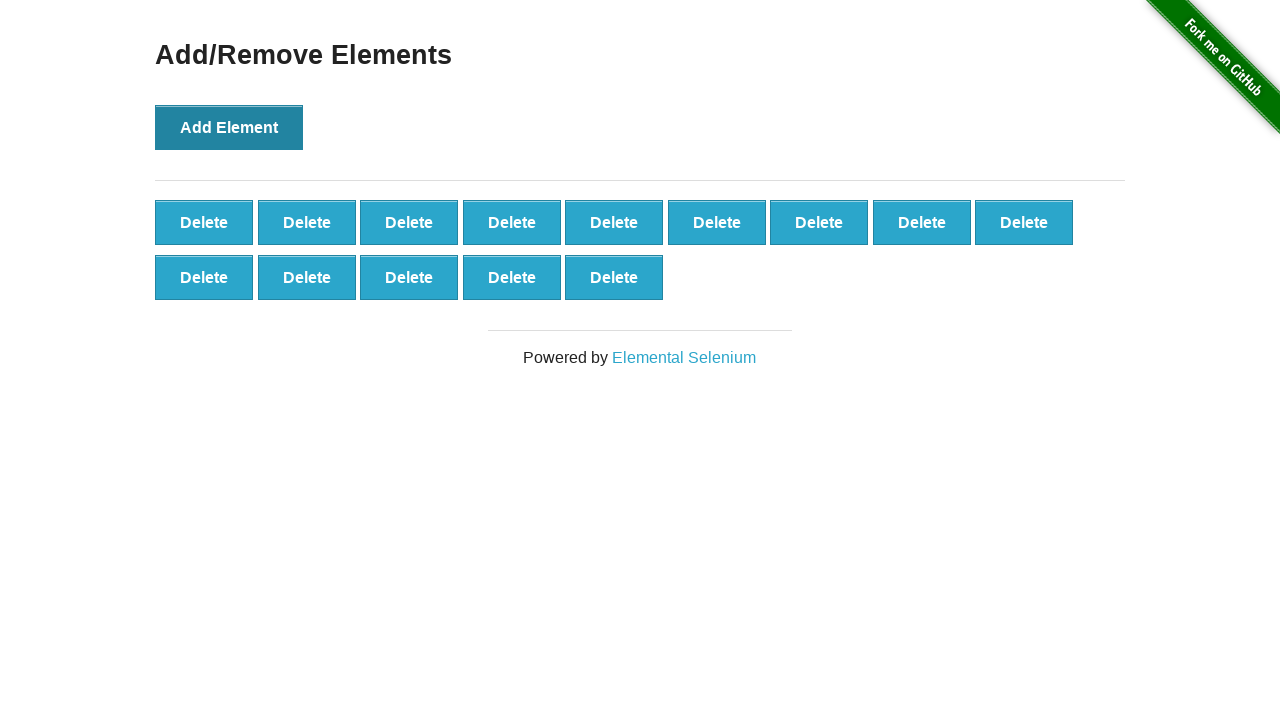

Clicked 'Add Element' button (iteration 15/100) at (229, 127) on button[onclick='addElement()']
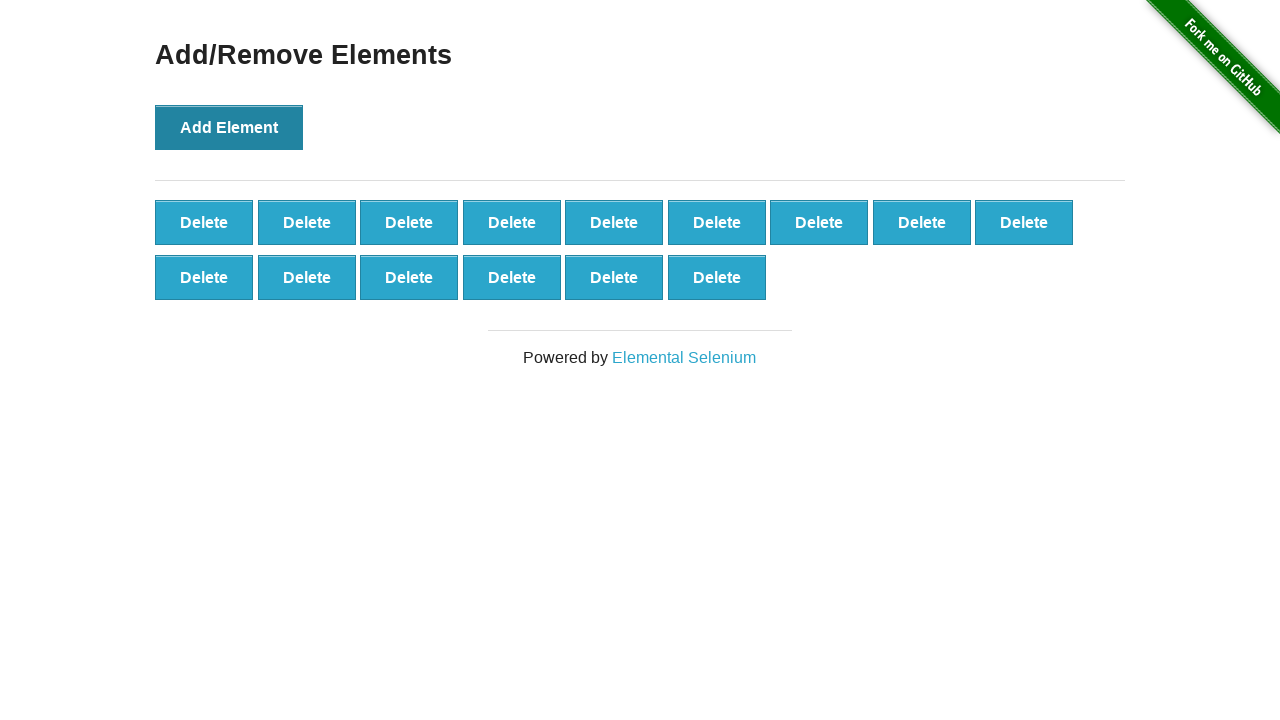

Clicked 'Add Element' button (iteration 16/100) at (229, 127) on button[onclick='addElement()']
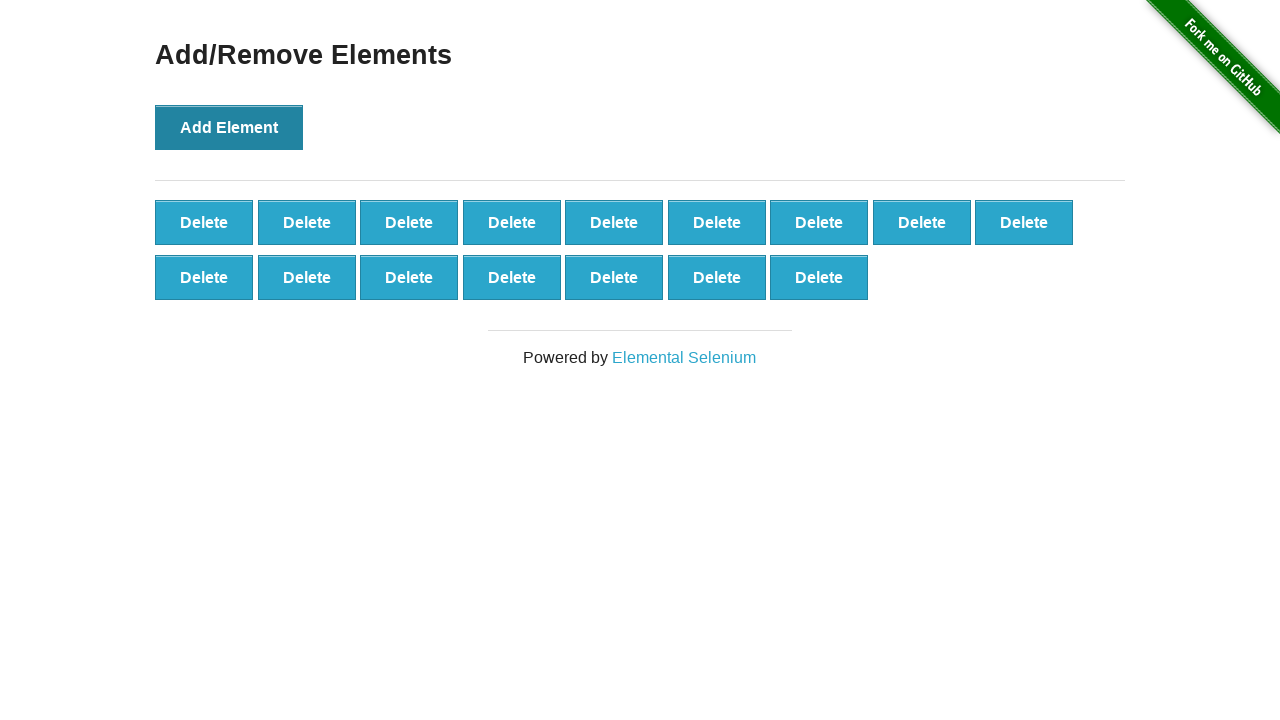

Clicked 'Add Element' button (iteration 17/100) at (229, 127) on button[onclick='addElement()']
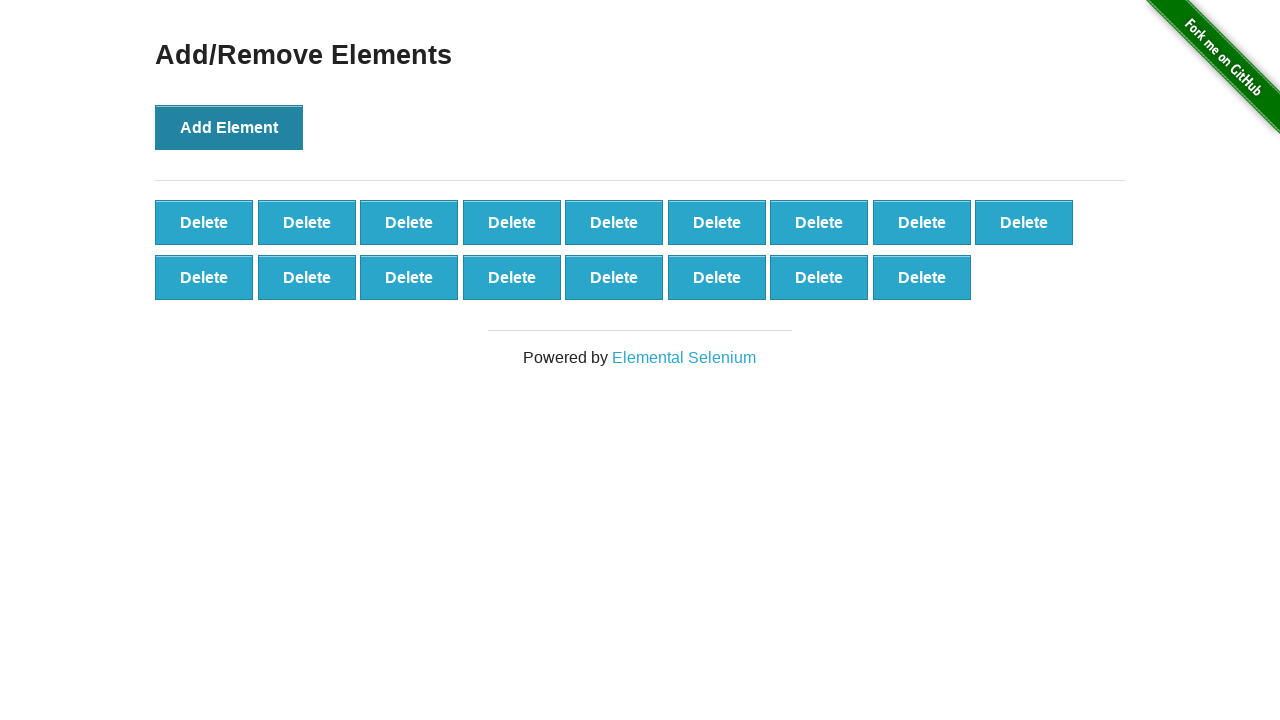

Clicked 'Add Element' button (iteration 18/100) at (229, 127) on button[onclick='addElement()']
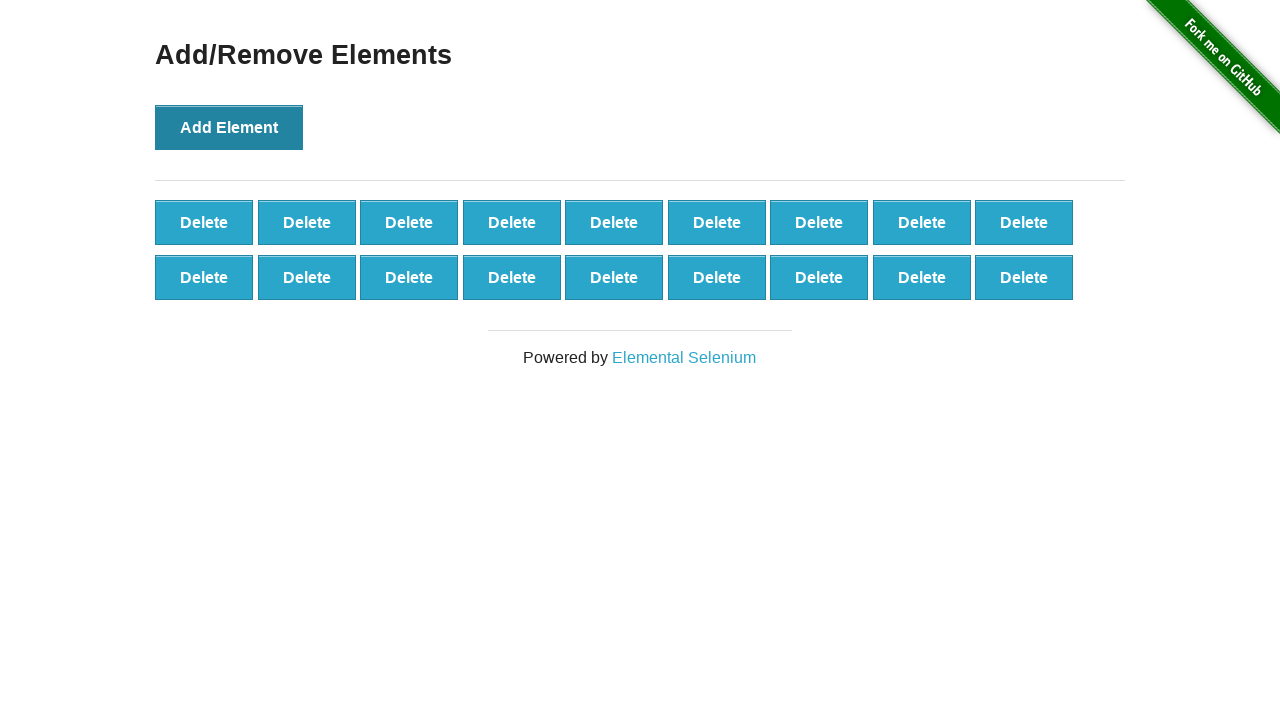

Clicked 'Add Element' button (iteration 19/100) at (229, 127) on button[onclick='addElement()']
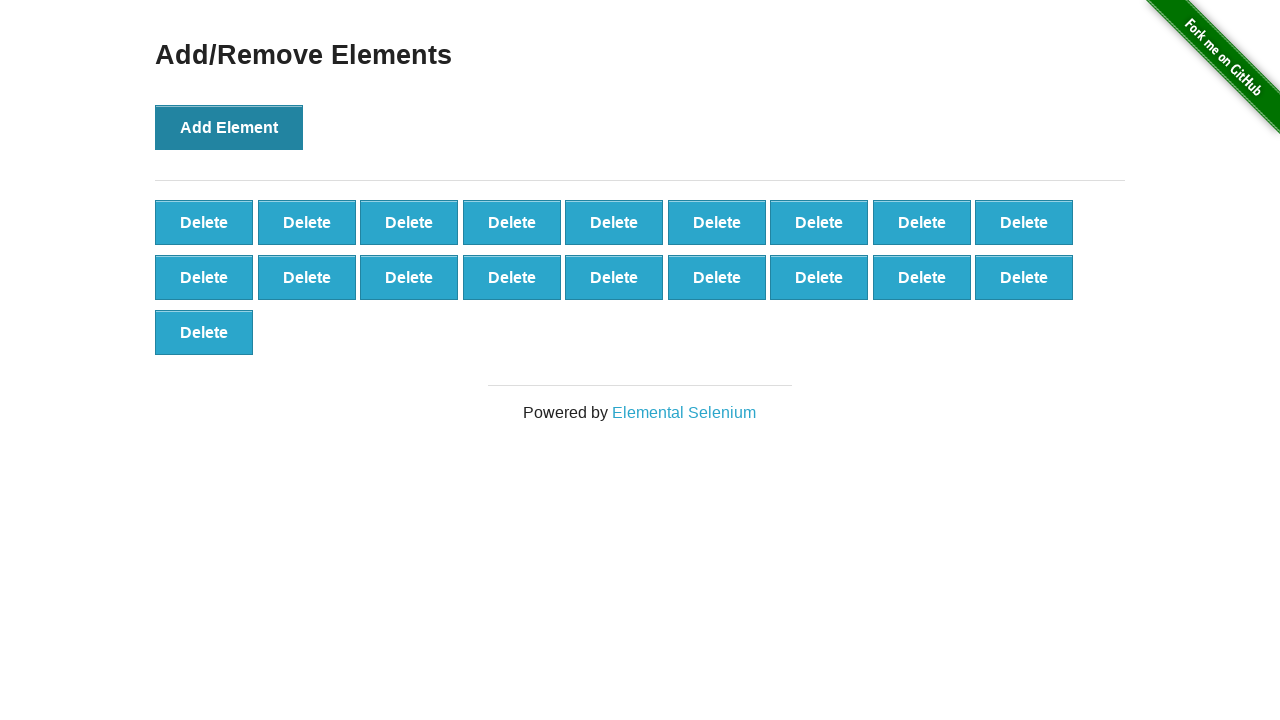

Clicked 'Add Element' button (iteration 20/100) at (229, 127) on button[onclick='addElement()']
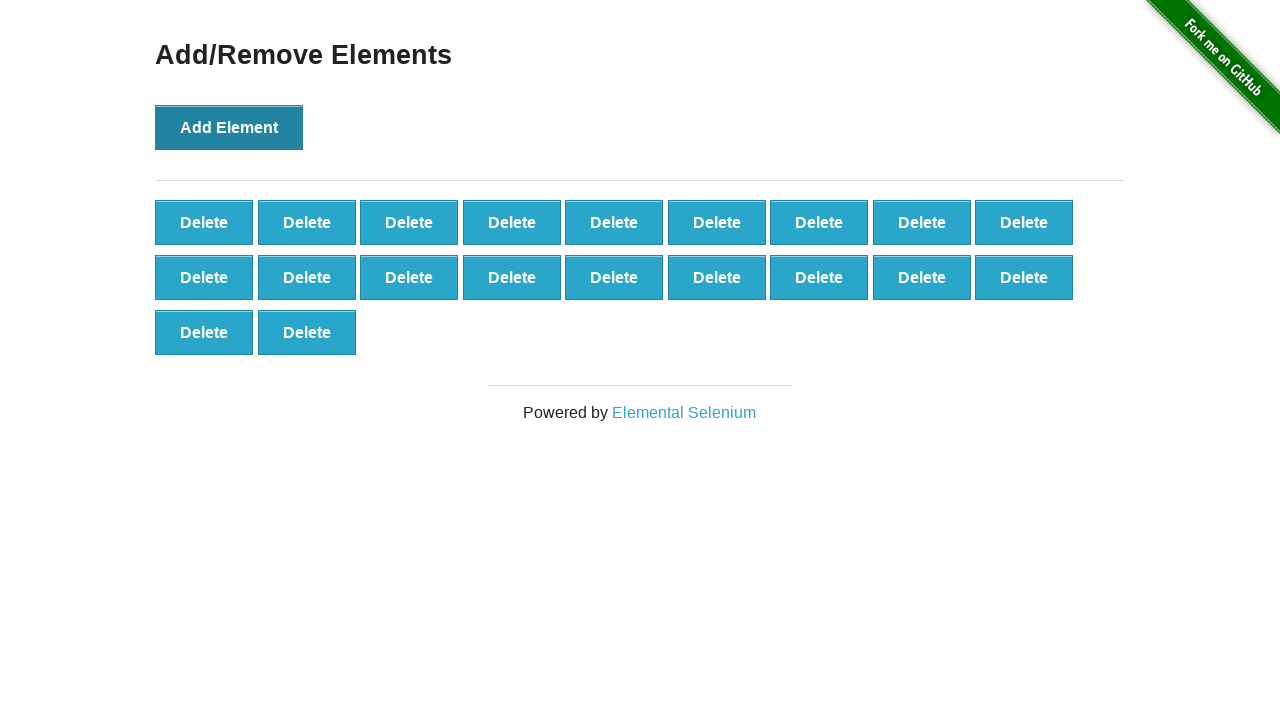

Clicked 'Add Element' button (iteration 21/100) at (229, 127) on button[onclick='addElement()']
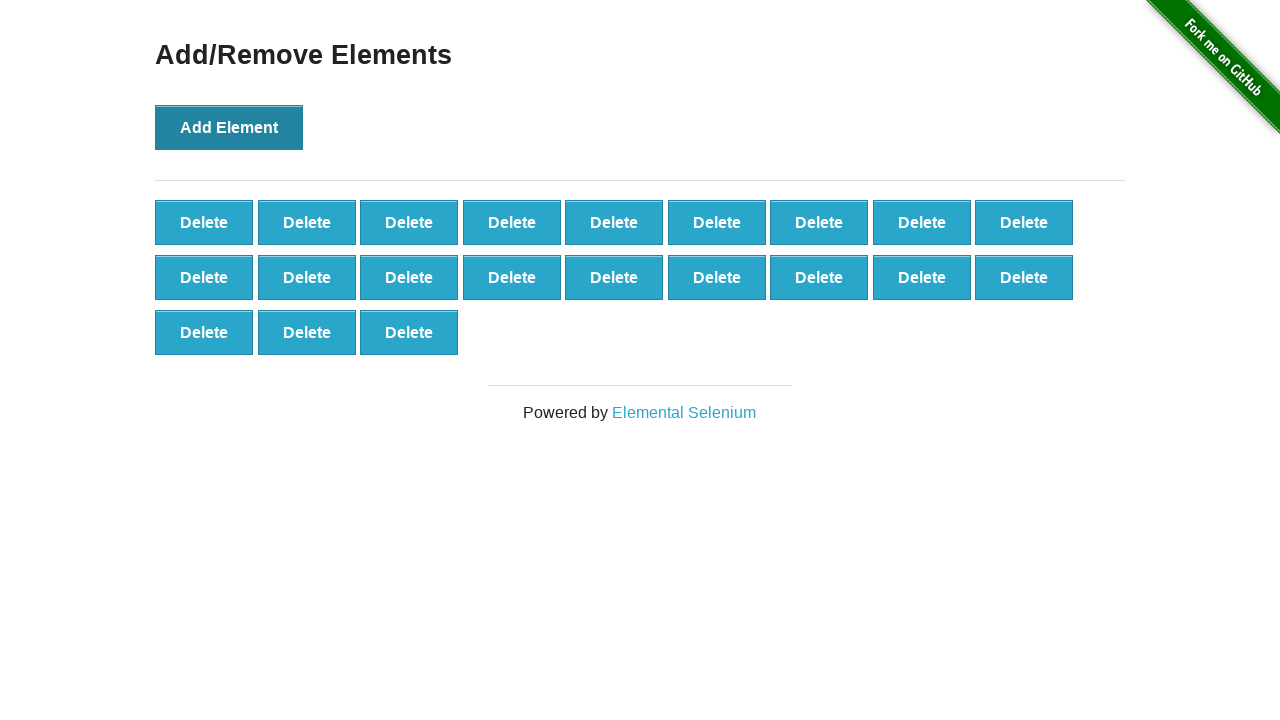

Clicked 'Add Element' button (iteration 22/100) at (229, 127) on button[onclick='addElement()']
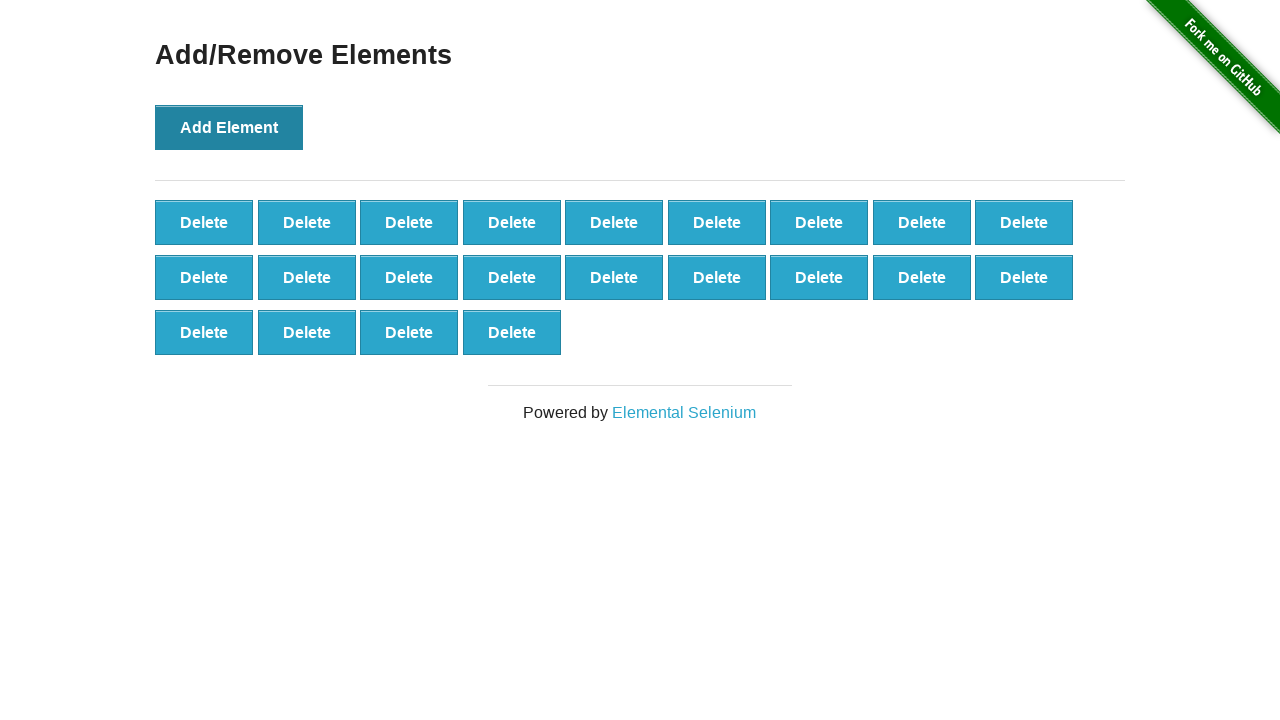

Clicked 'Add Element' button (iteration 23/100) at (229, 127) on button[onclick='addElement()']
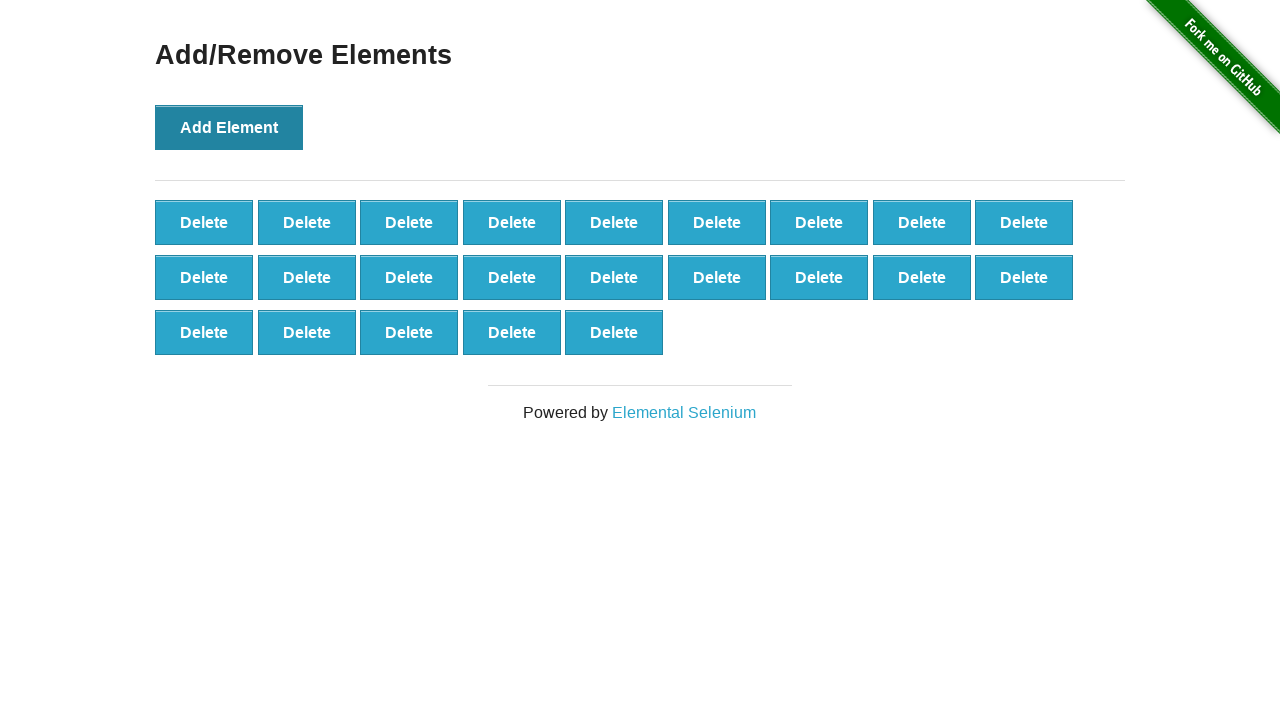

Clicked 'Add Element' button (iteration 24/100) at (229, 127) on button[onclick='addElement()']
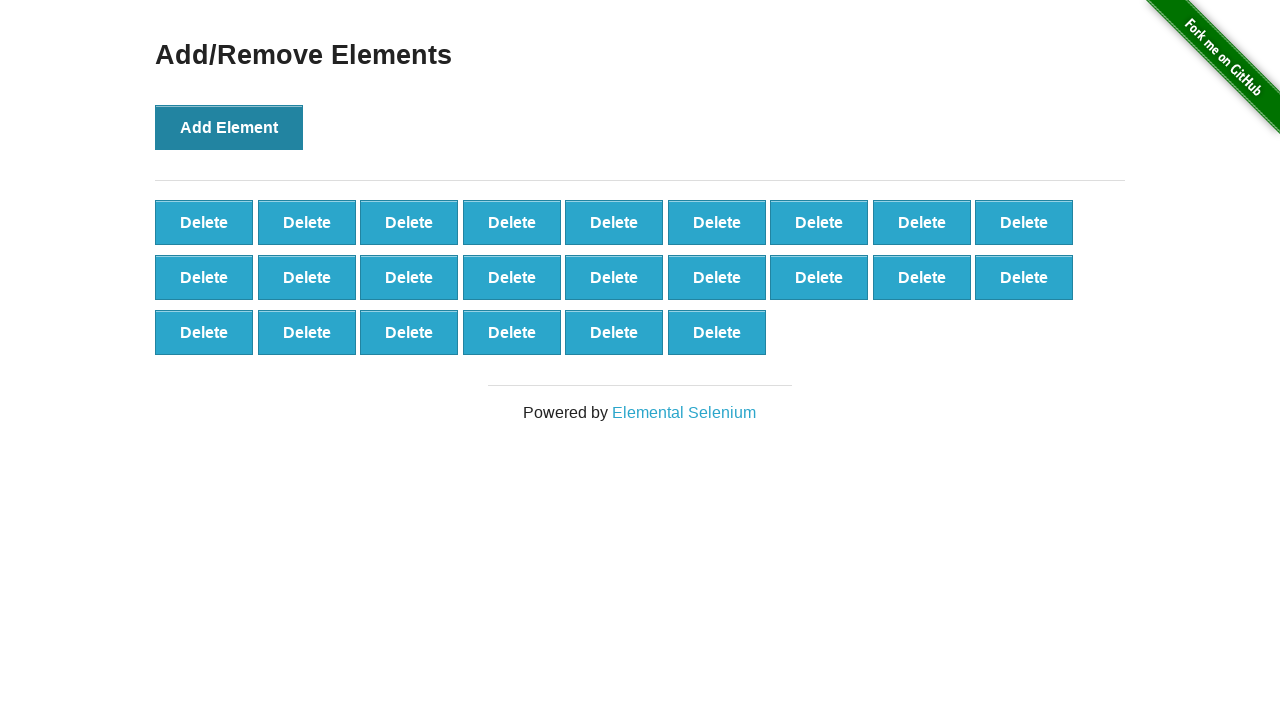

Clicked 'Add Element' button (iteration 25/100) at (229, 127) on button[onclick='addElement()']
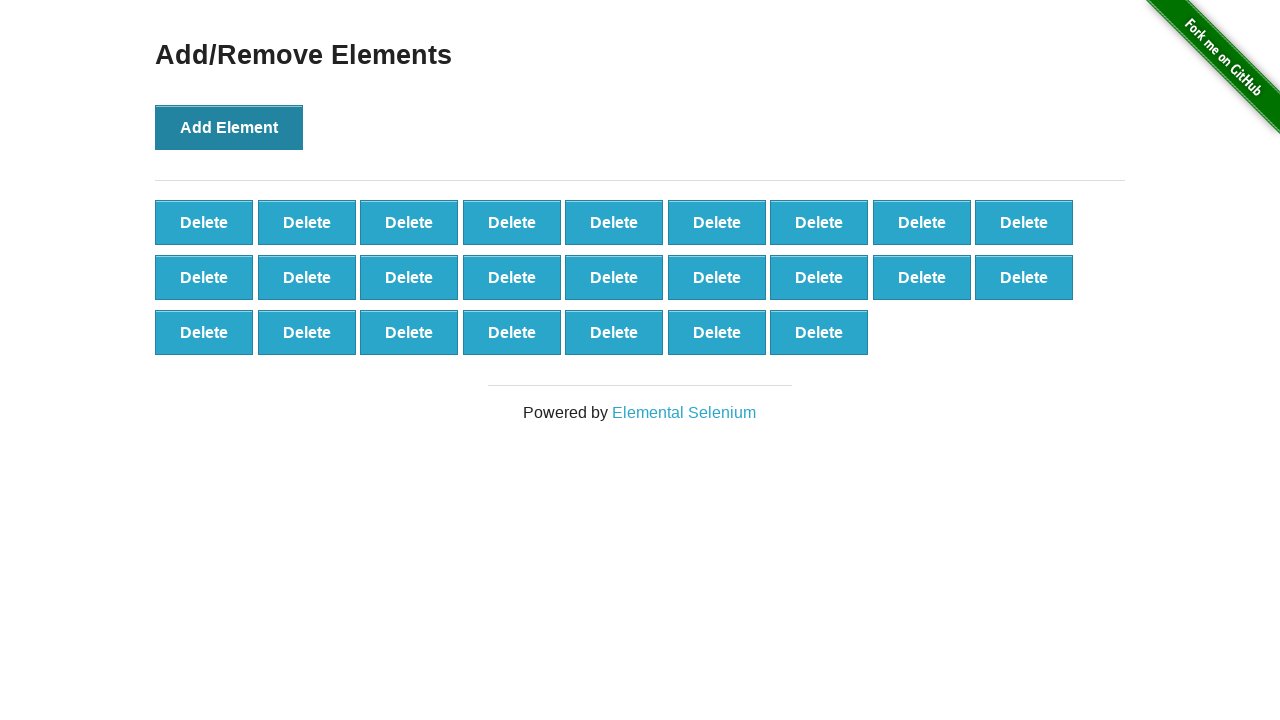

Clicked 'Add Element' button (iteration 26/100) at (229, 127) on button[onclick='addElement()']
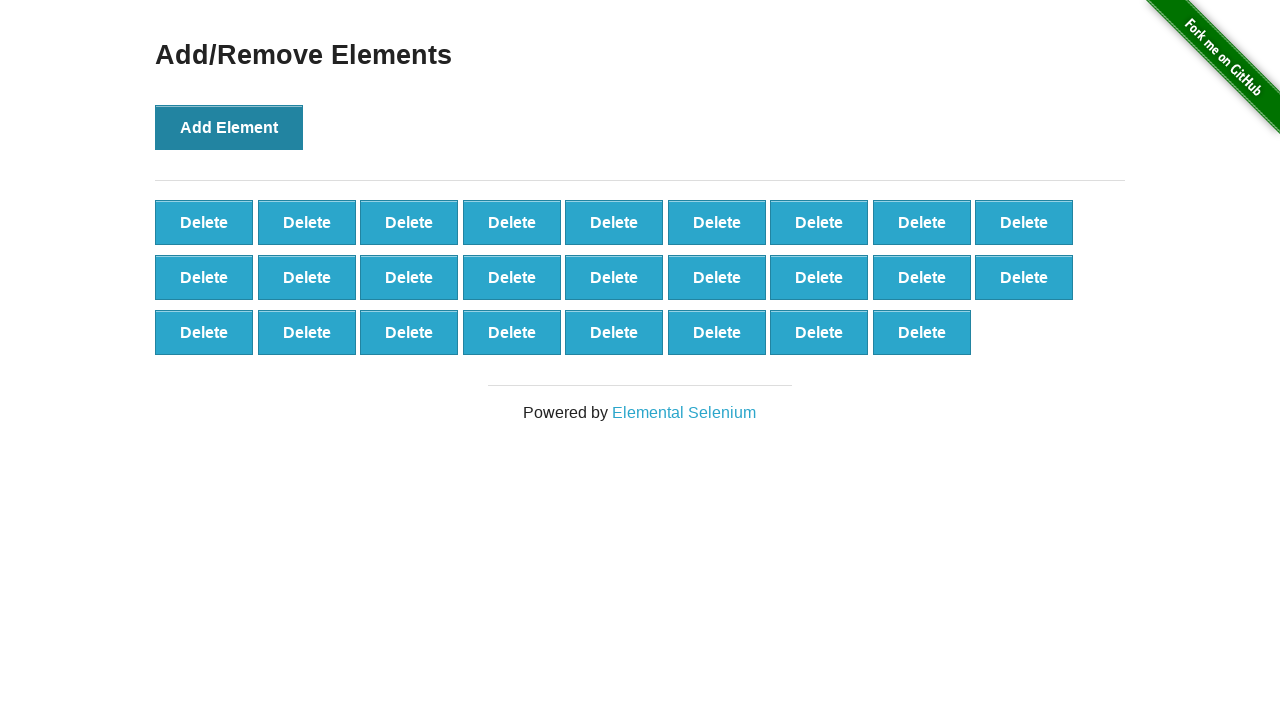

Clicked 'Add Element' button (iteration 27/100) at (229, 127) on button[onclick='addElement()']
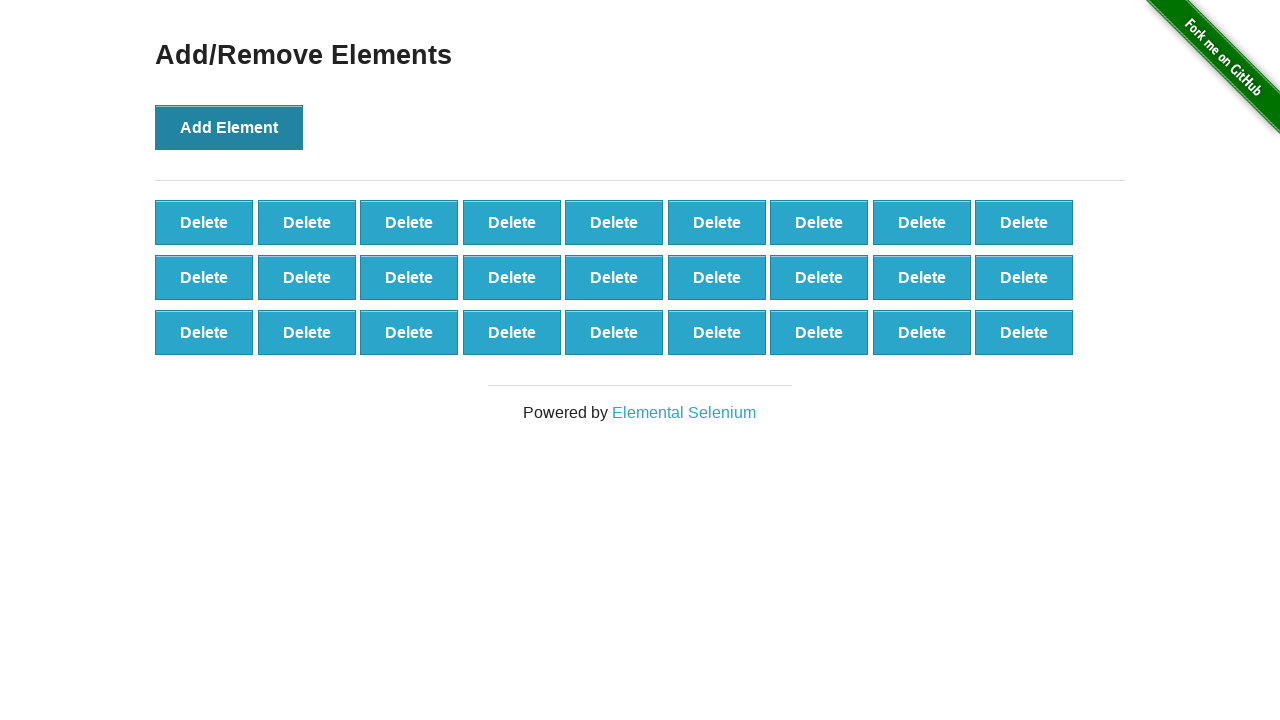

Clicked 'Add Element' button (iteration 28/100) at (229, 127) on button[onclick='addElement()']
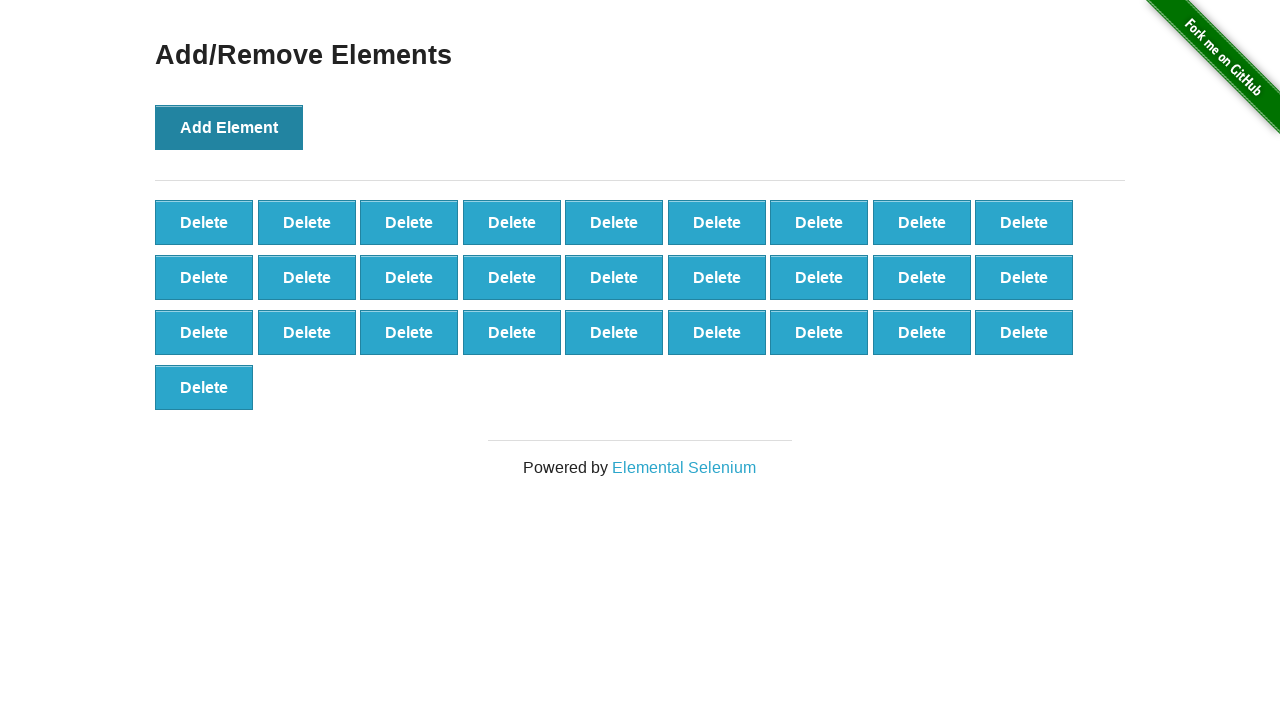

Clicked 'Add Element' button (iteration 29/100) at (229, 127) on button[onclick='addElement()']
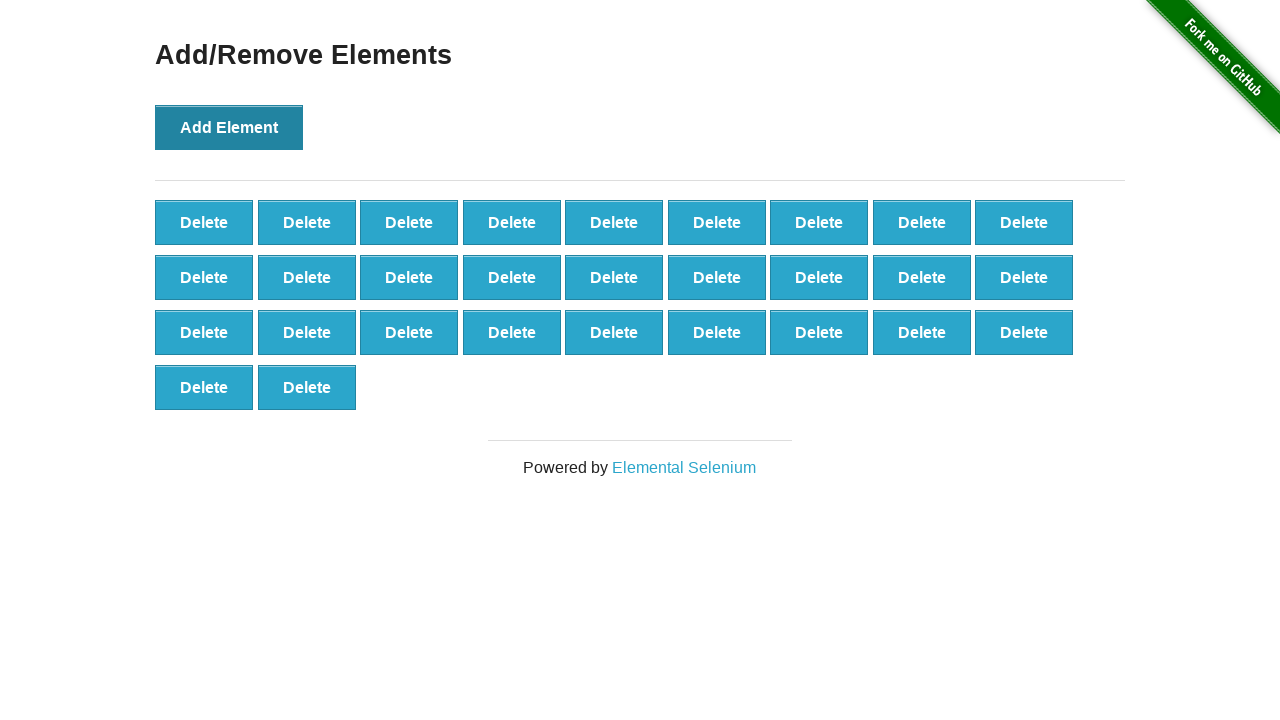

Clicked 'Add Element' button (iteration 30/100) at (229, 127) on button[onclick='addElement()']
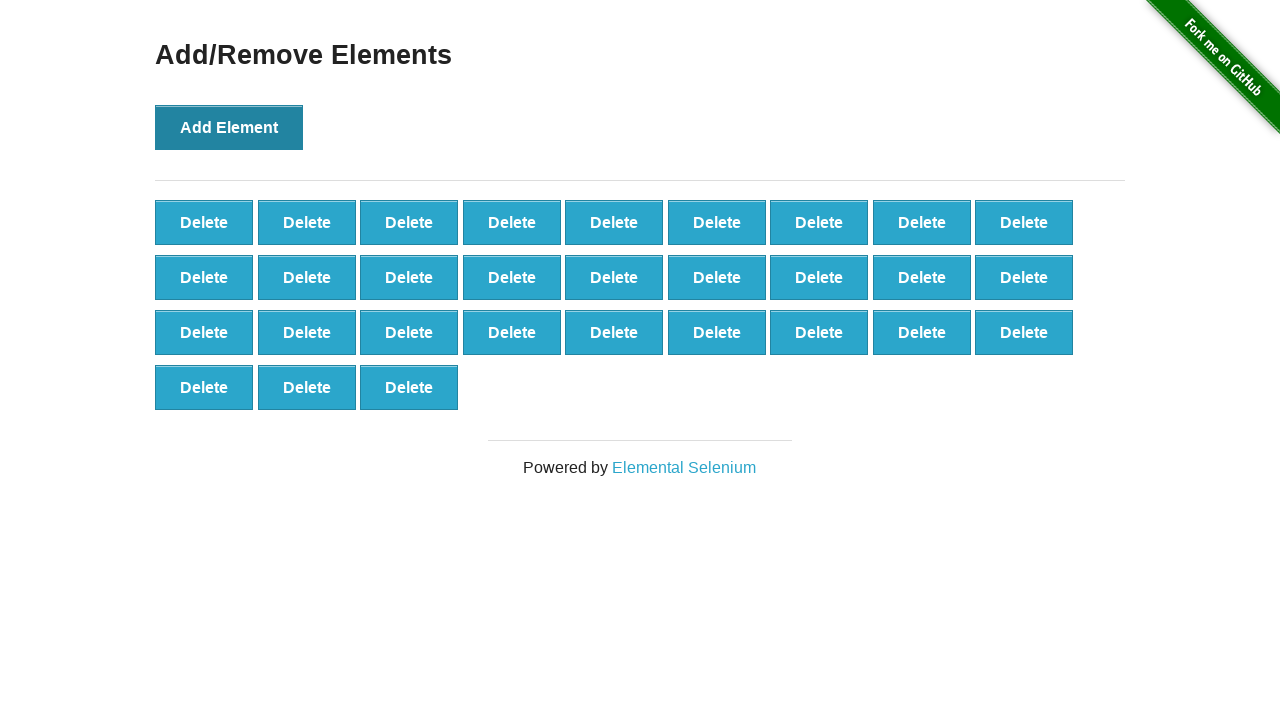

Clicked 'Add Element' button (iteration 31/100) at (229, 127) on button[onclick='addElement()']
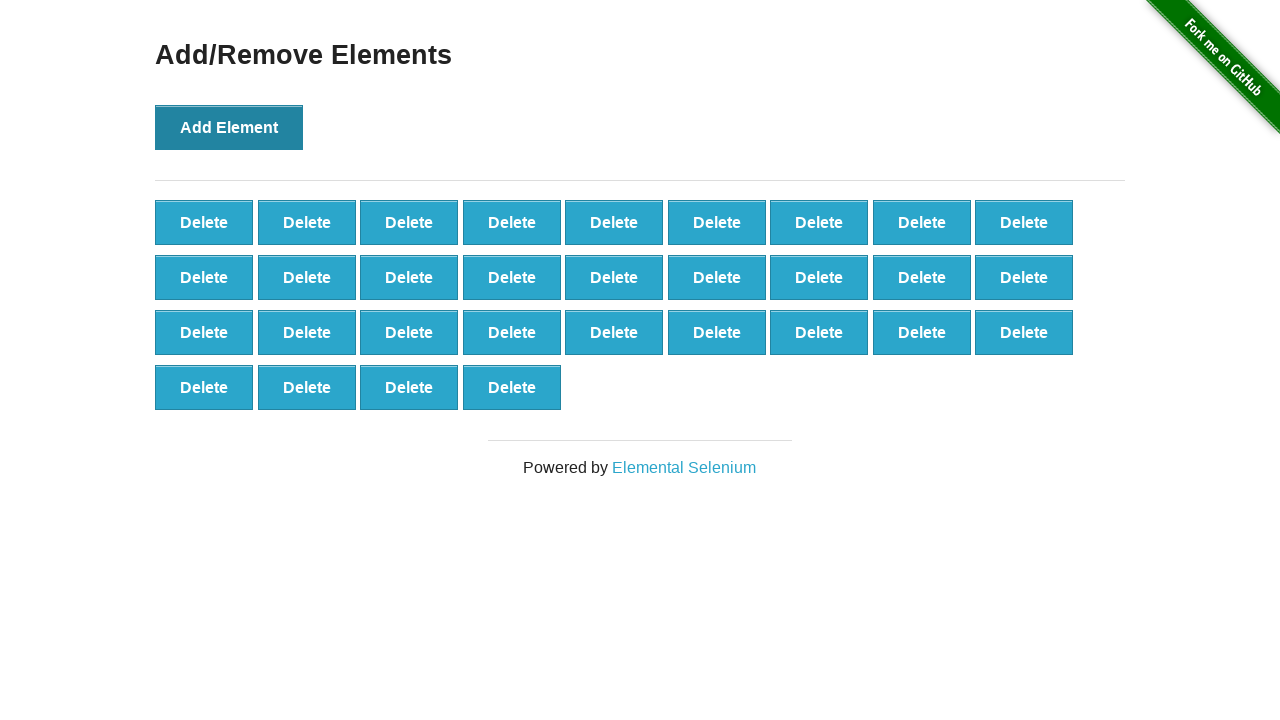

Clicked 'Add Element' button (iteration 32/100) at (229, 127) on button[onclick='addElement()']
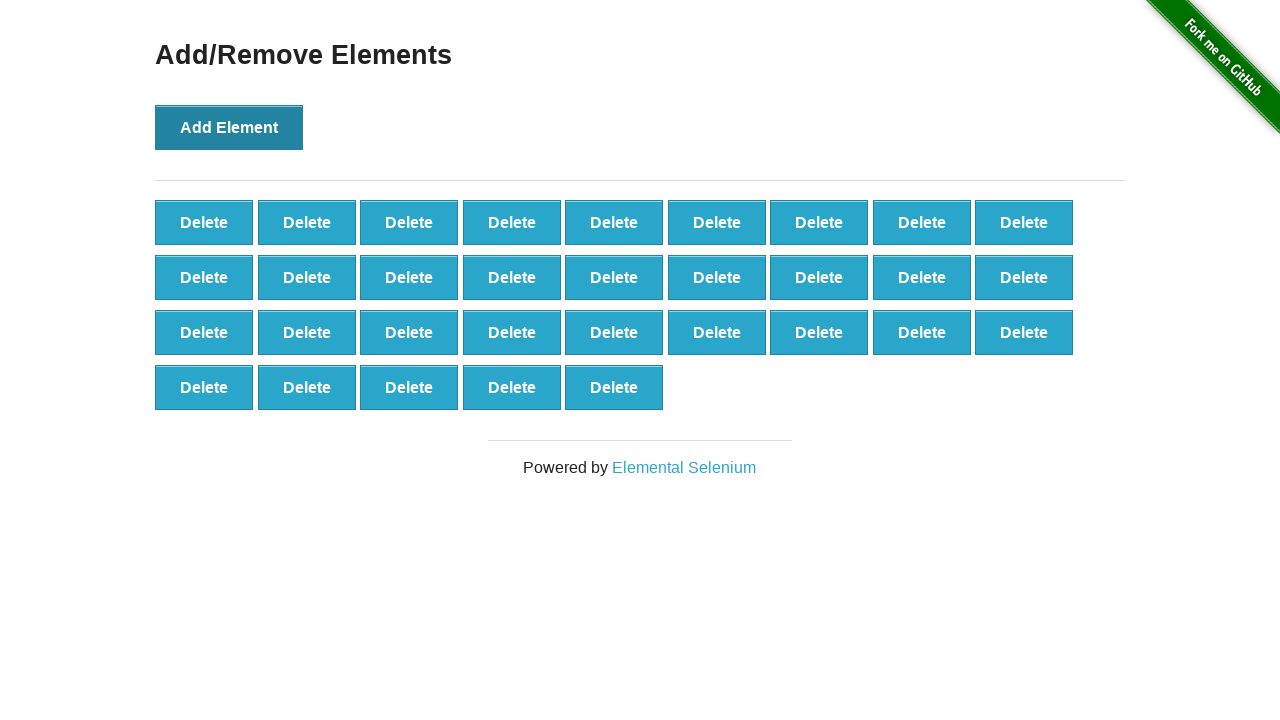

Clicked 'Add Element' button (iteration 33/100) at (229, 127) on button[onclick='addElement()']
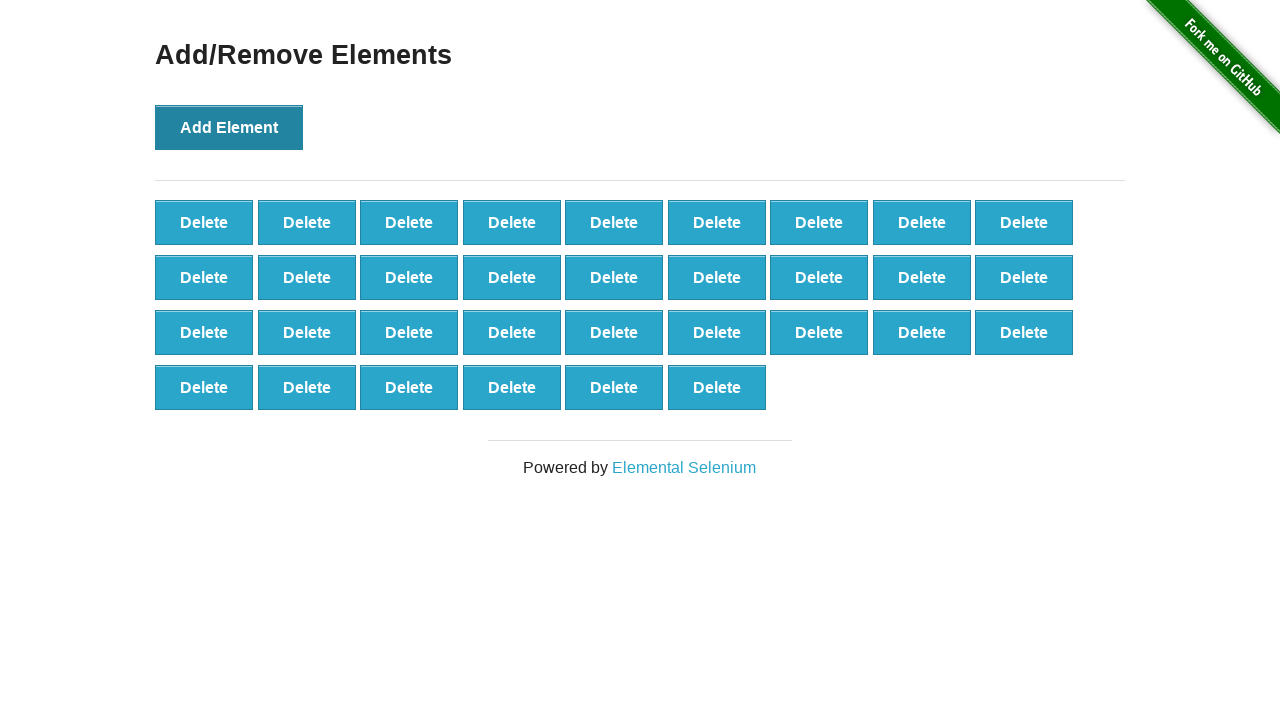

Clicked 'Add Element' button (iteration 34/100) at (229, 127) on button[onclick='addElement()']
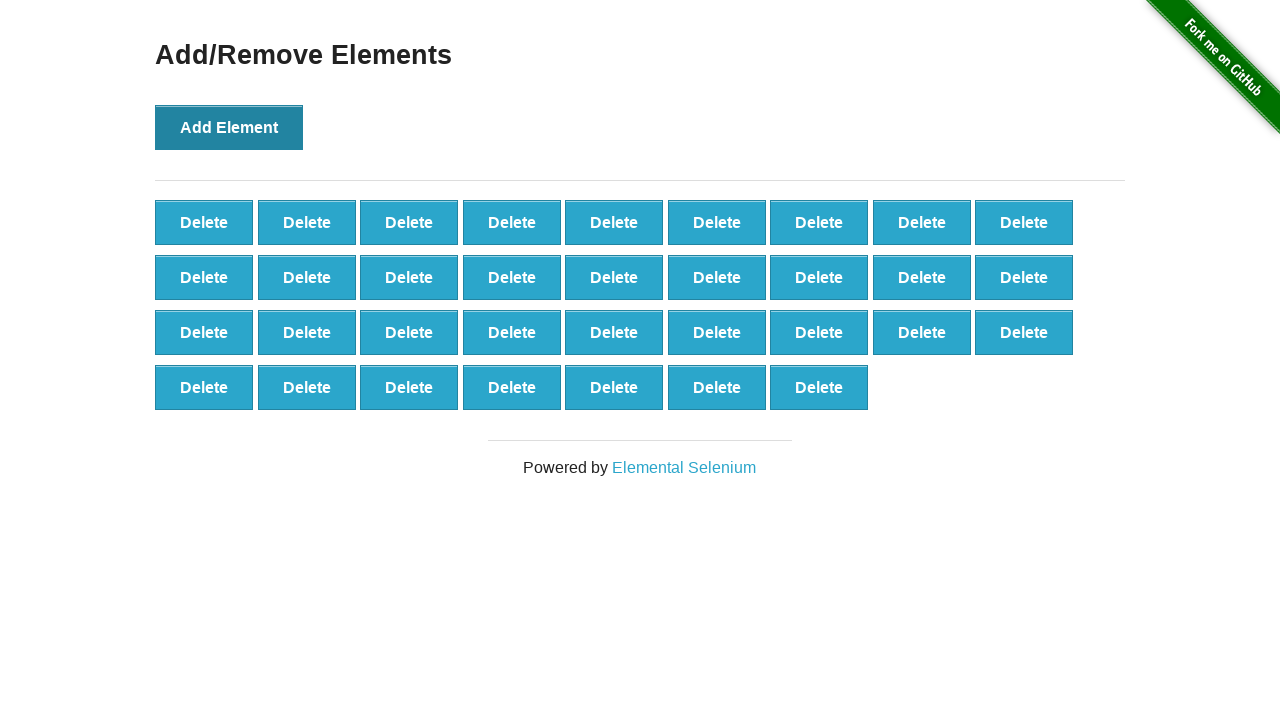

Clicked 'Add Element' button (iteration 35/100) at (229, 127) on button[onclick='addElement()']
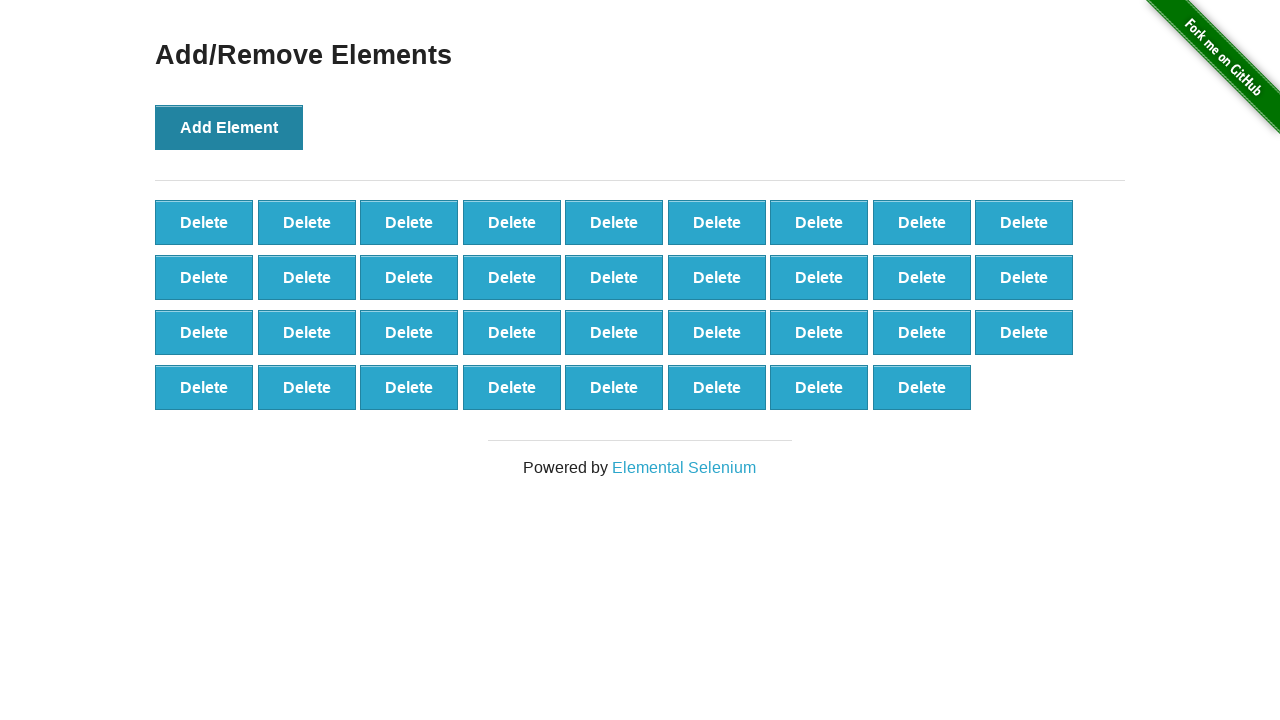

Clicked 'Add Element' button (iteration 36/100) at (229, 127) on button[onclick='addElement()']
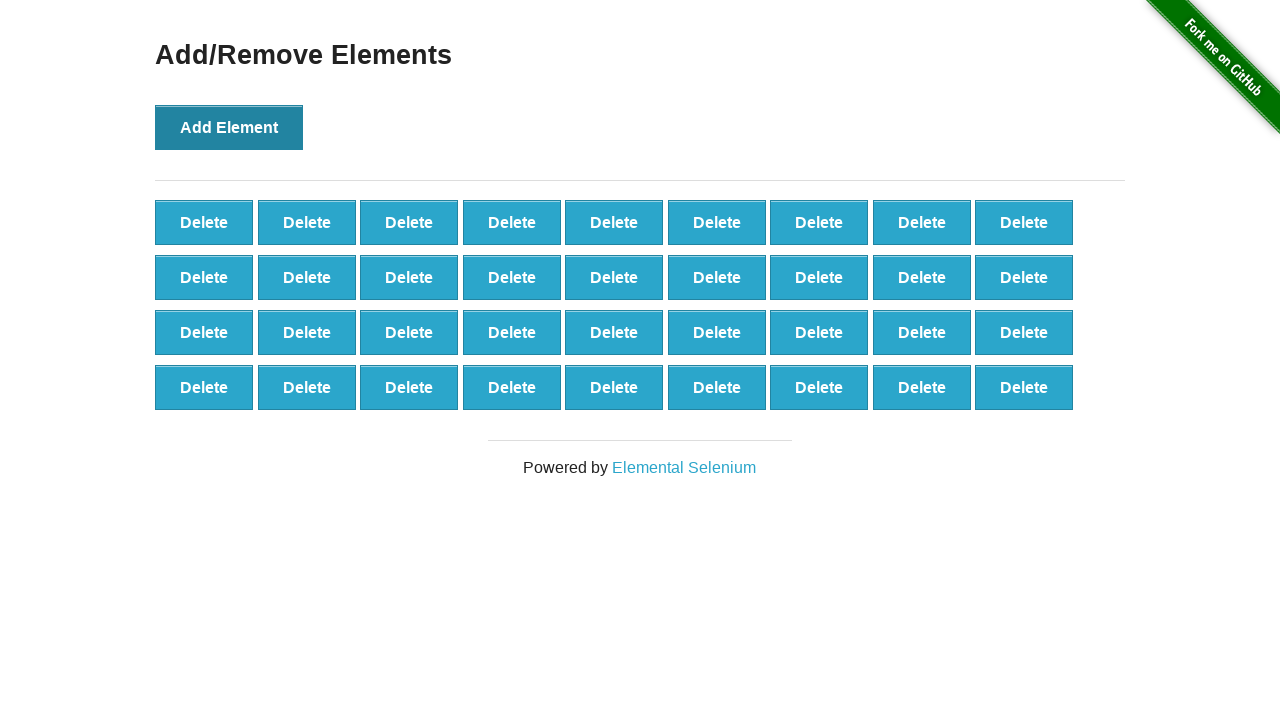

Clicked 'Add Element' button (iteration 37/100) at (229, 127) on button[onclick='addElement()']
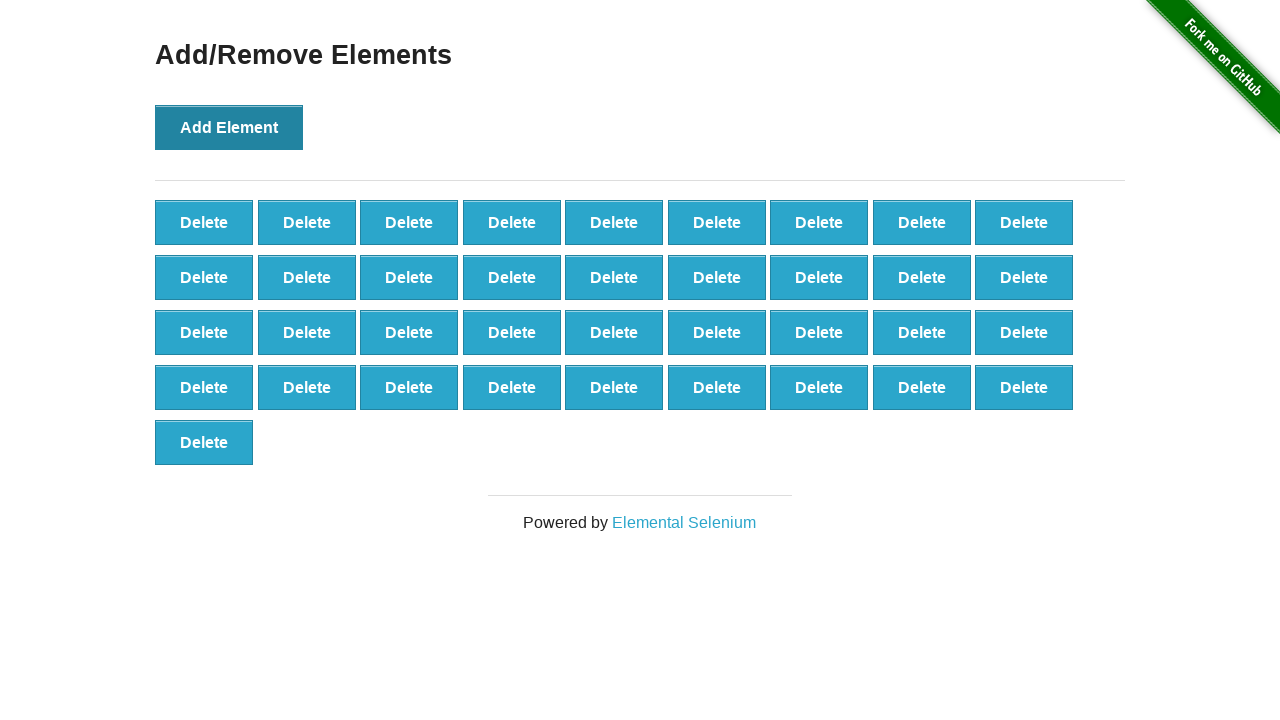

Clicked 'Add Element' button (iteration 38/100) at (229, 127) on button[onclick='addElement()']
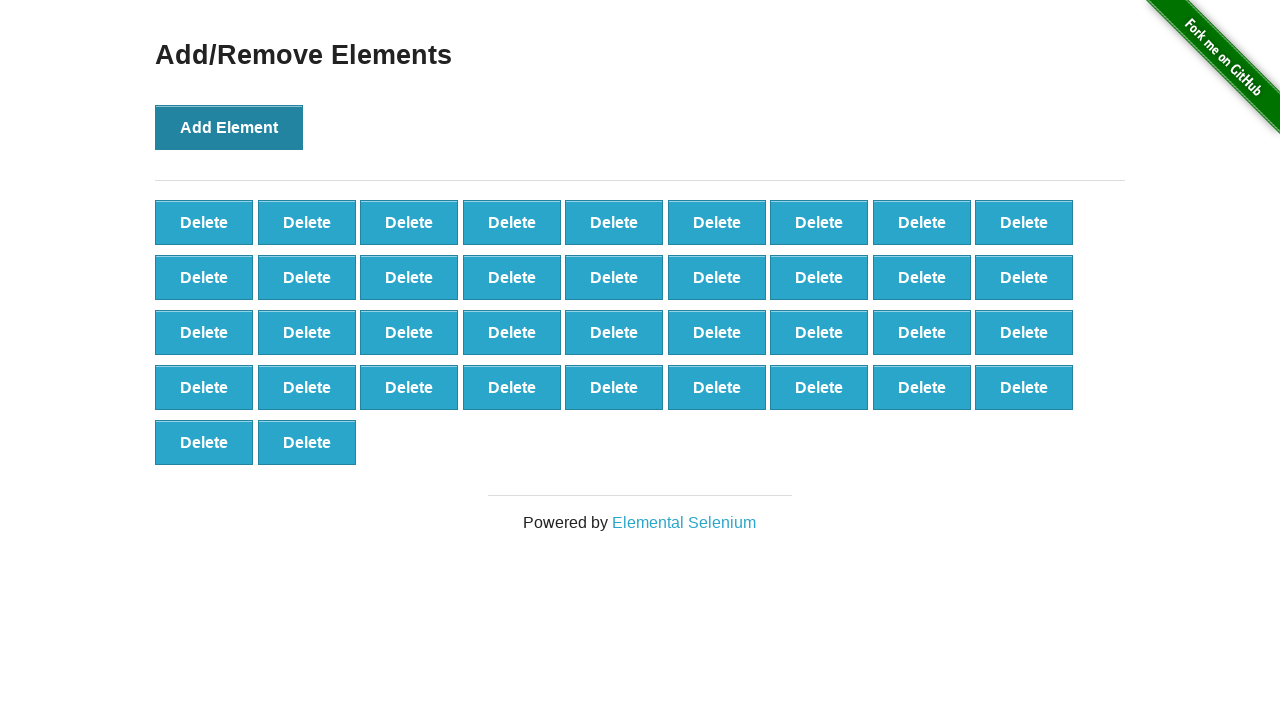

Clicked 'Add Element' button (iteration 39/100) at (229, 127) on button[onclick='addElement()']
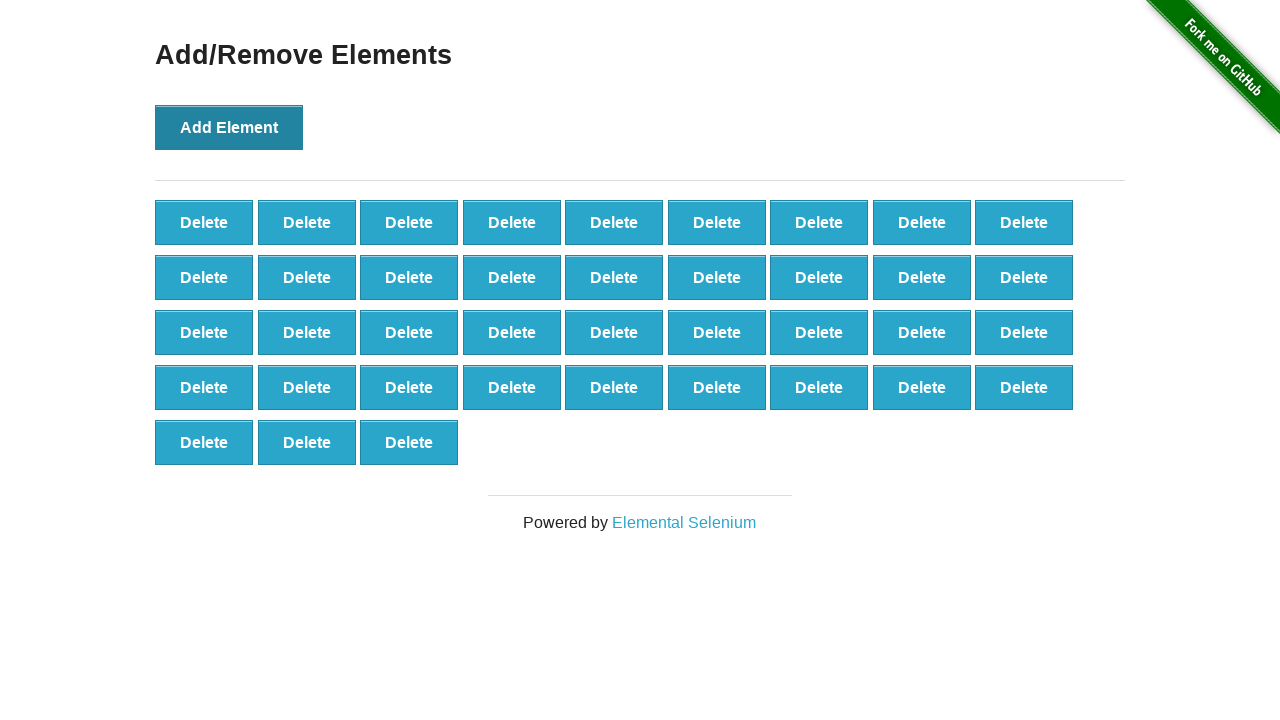

Clicked 'Add Element' button (iteration 40/100) at (229, 127) on button[onclick='addElement()']
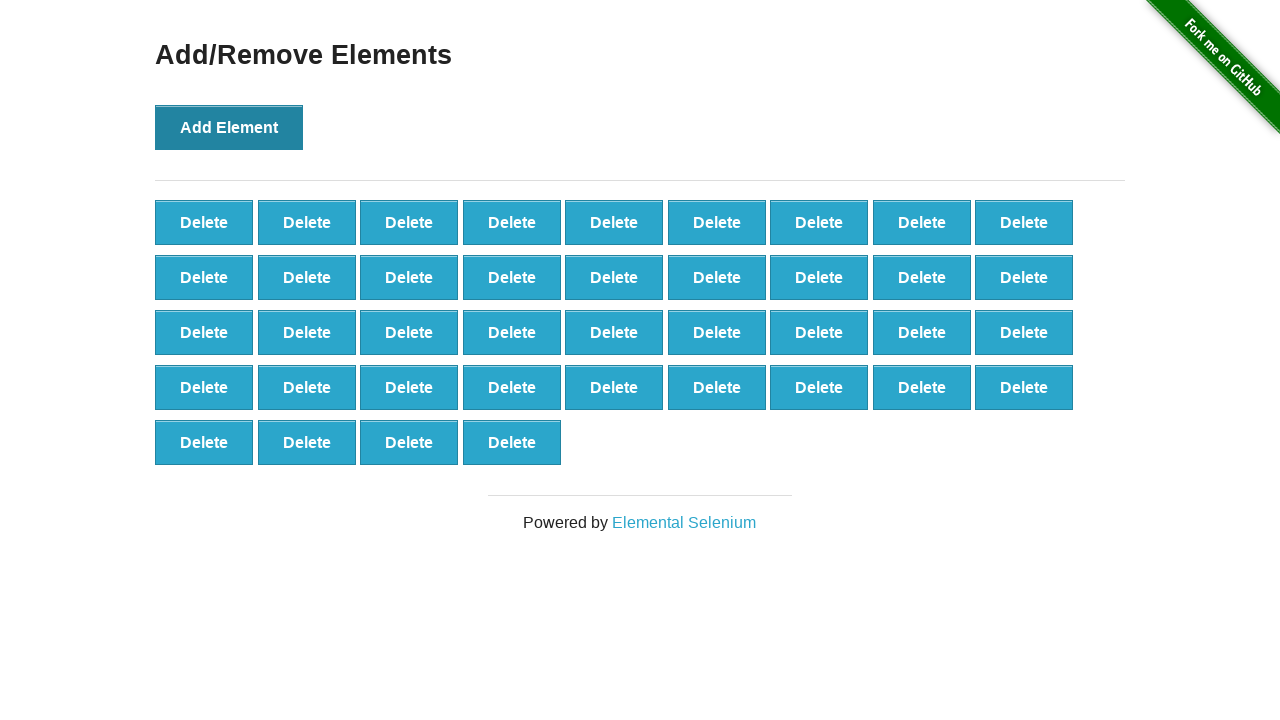

Clicked 'Add Element' button (iteration 41/100) at (229, 127) on button[onclick='addElement()']
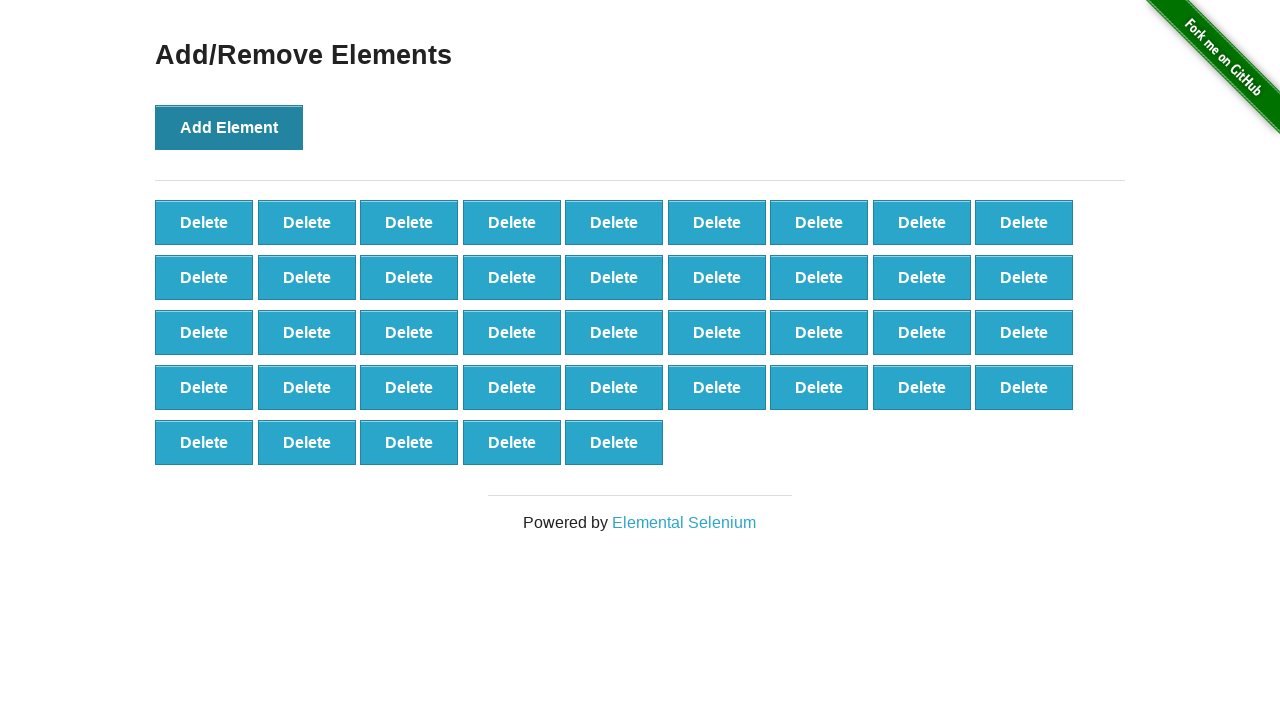

Clicked 'Add Element' button (iteration 42/100) at (229, 127) on button[onclick='addElement()']
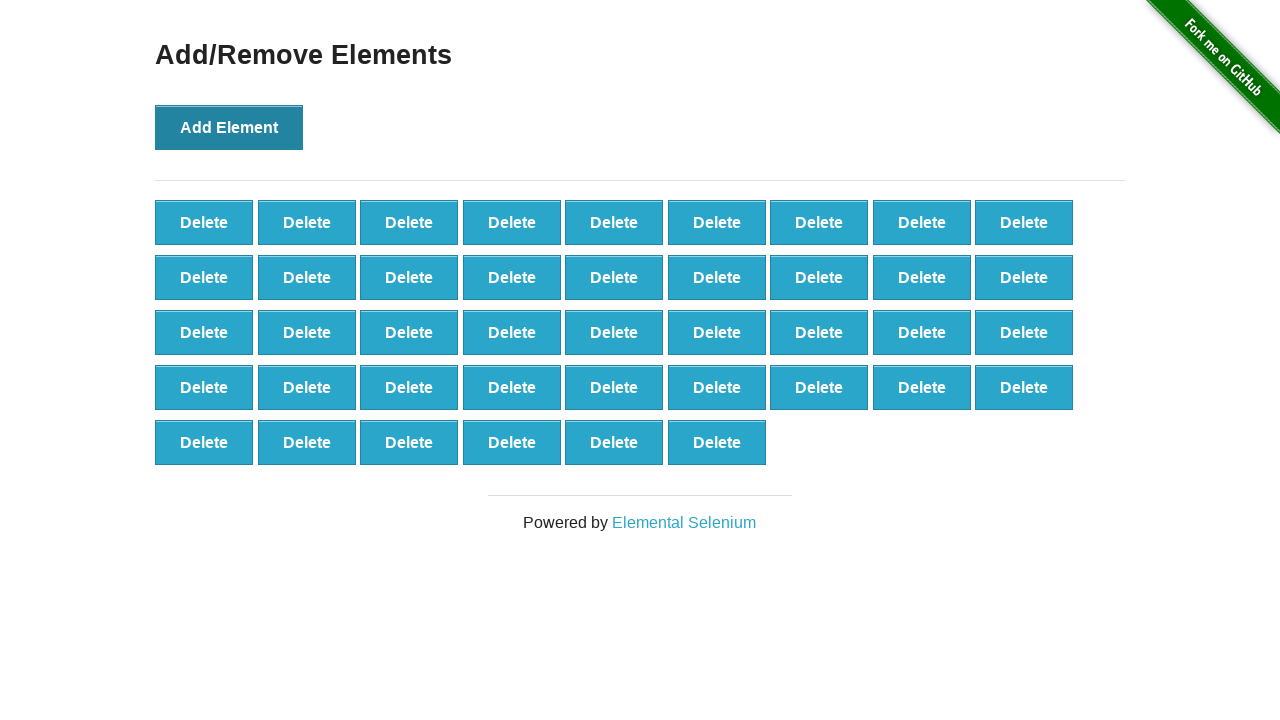

Clicked 'Add Element' button (iteration 43/100) at (229, 127) on button[onclick='addElement()']
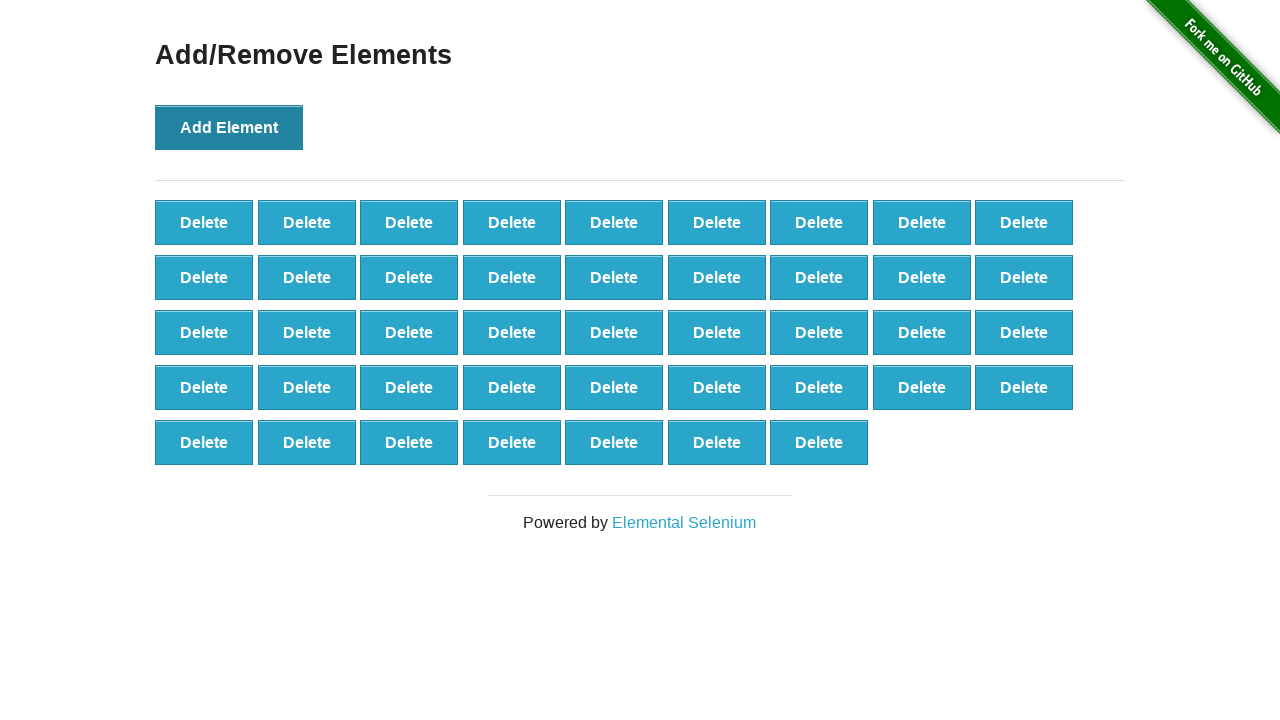

Clicked 'Add Element' button (iteration 44/100) at (229, 127) on button[onclick='addElement()']
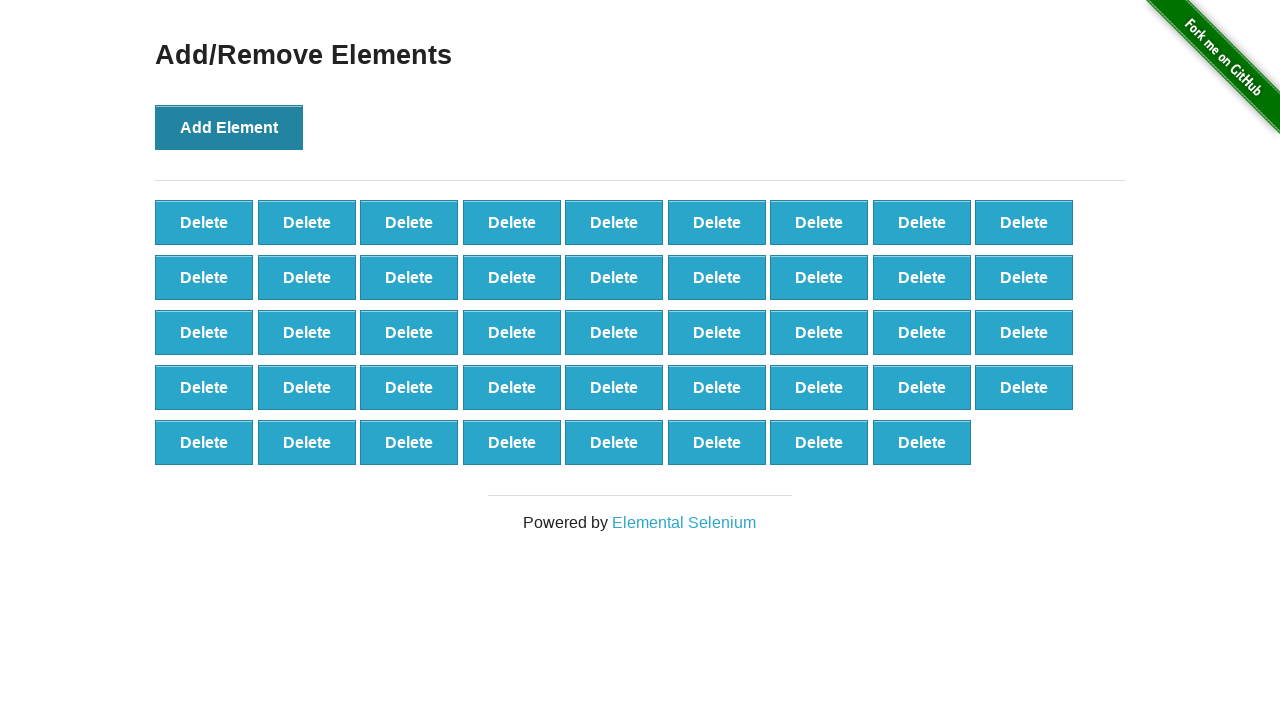

Clicked 'Add Element' button (iteration 45/100) at (229, 127) on button[onclick='addElement()']
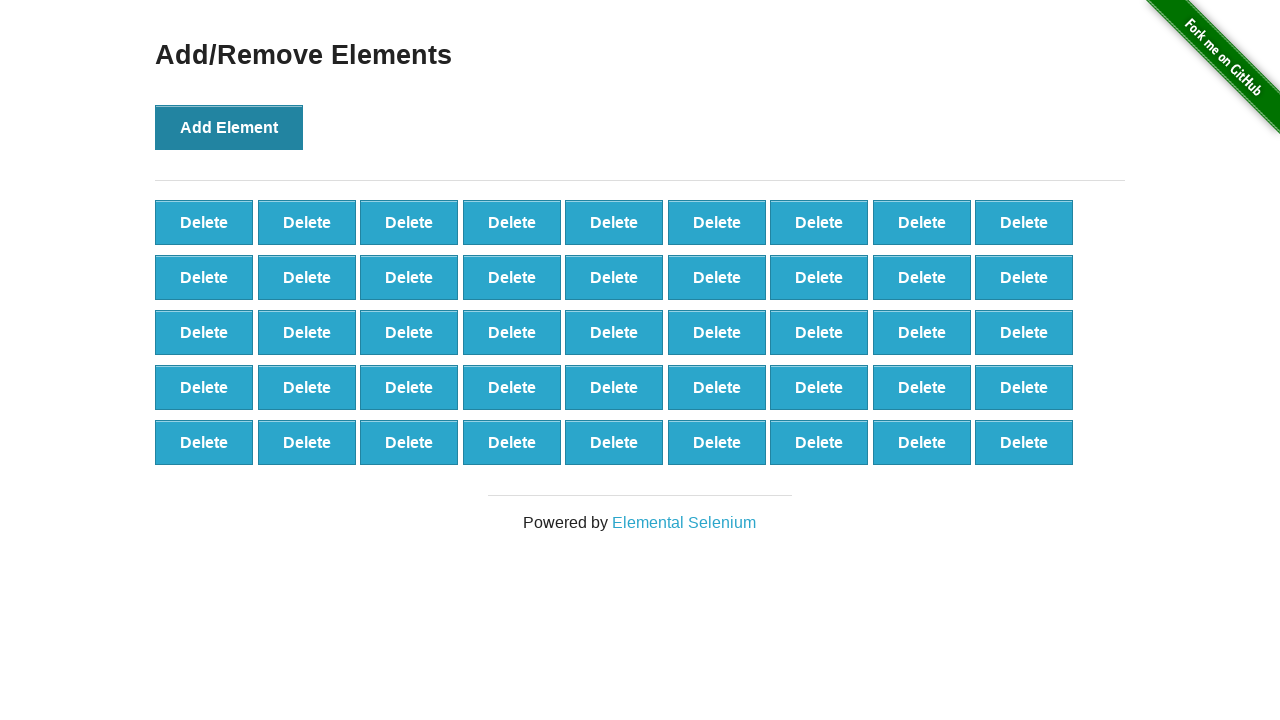

Clicked 'Add Element' button (iteration 46/100) at (229, 127) on button[onclick='addElement()']
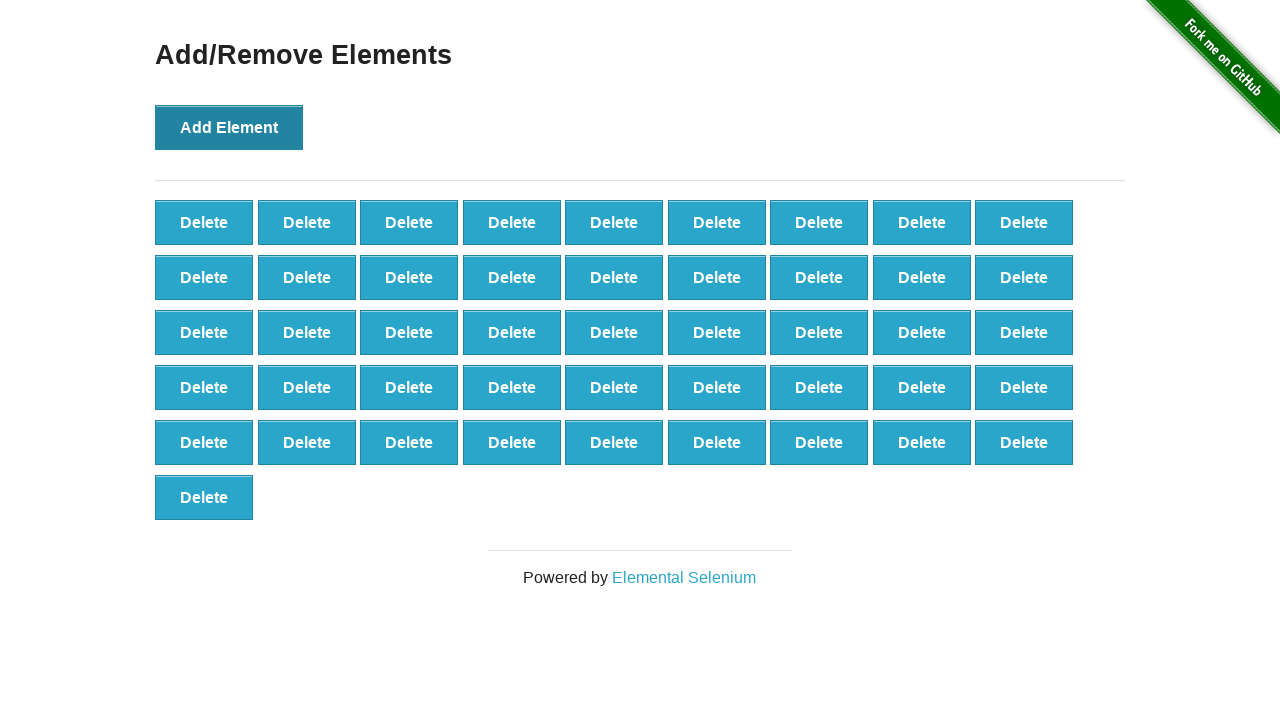

Clicked 'Add Element' button (iteration 47/100) at (229, 127) on button[onclick='addElement()']
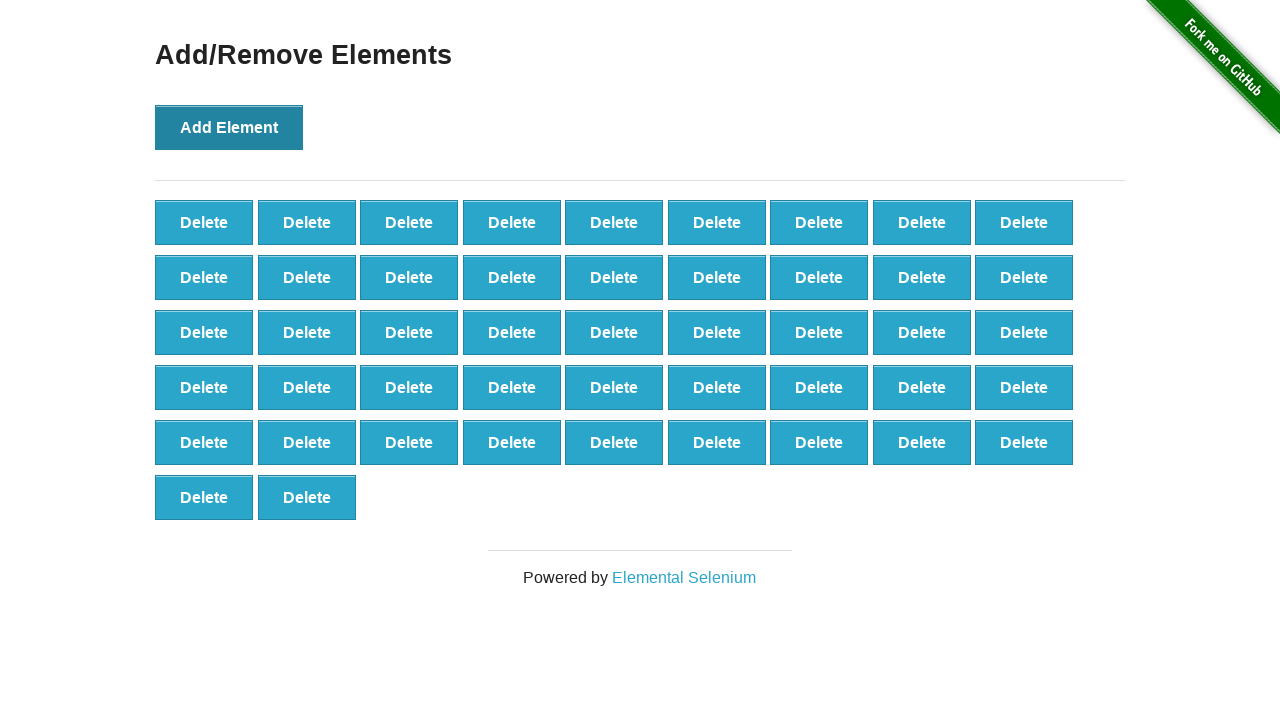

Clicked 'Add Element' button (iteration 48/100) at (229, 127) on button[onclick='addElement()']
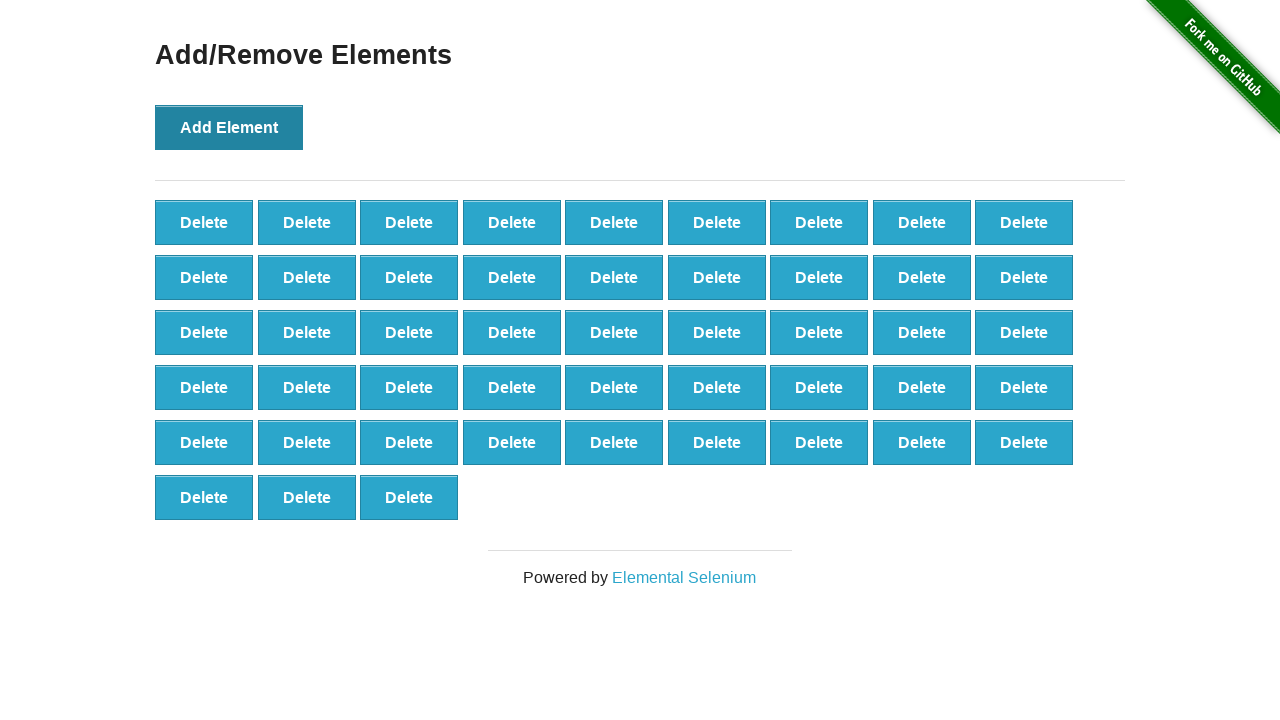

Clicked 'Add Element' button (iteration 49/100) at (229, 127) on button[onclick='addElement()']
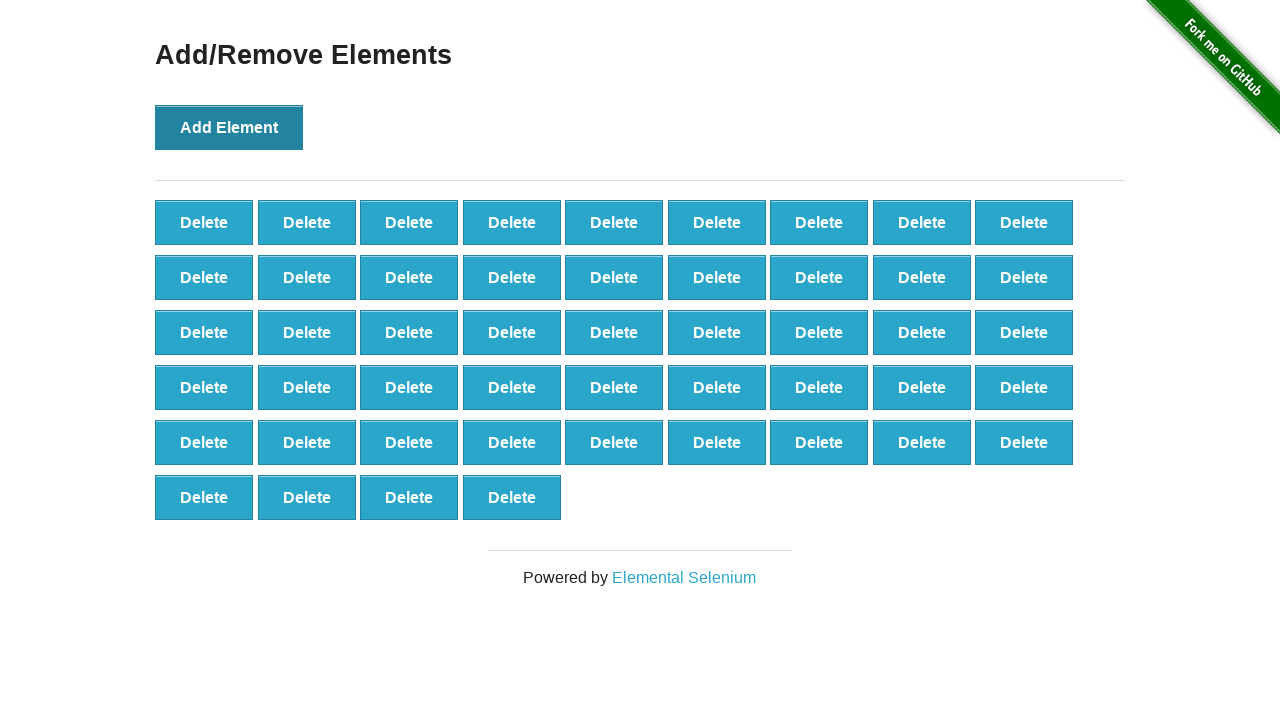

Clicked 'Add Element' button (iteration 50/100) at (229, 127) on button[onclick='addElement()']
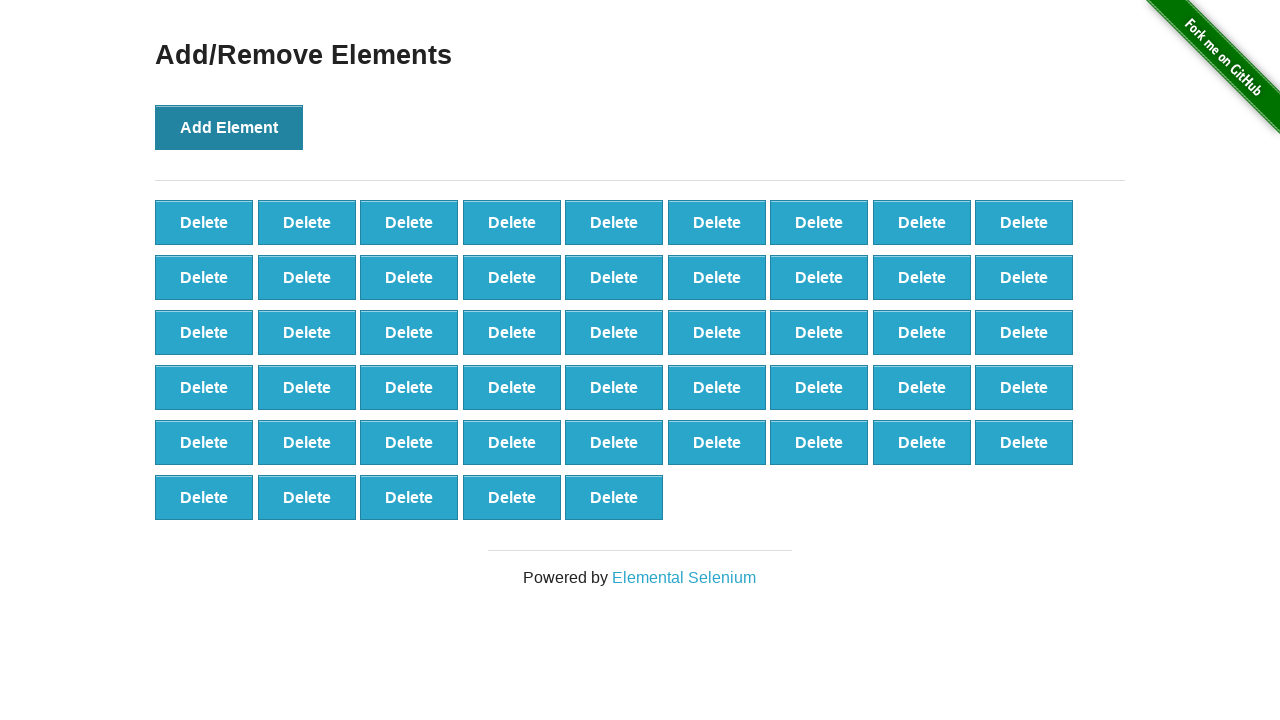

Clicked 'Add Element' button (iteration 51/100) at (229, 127) on button[onclick='addElement()']
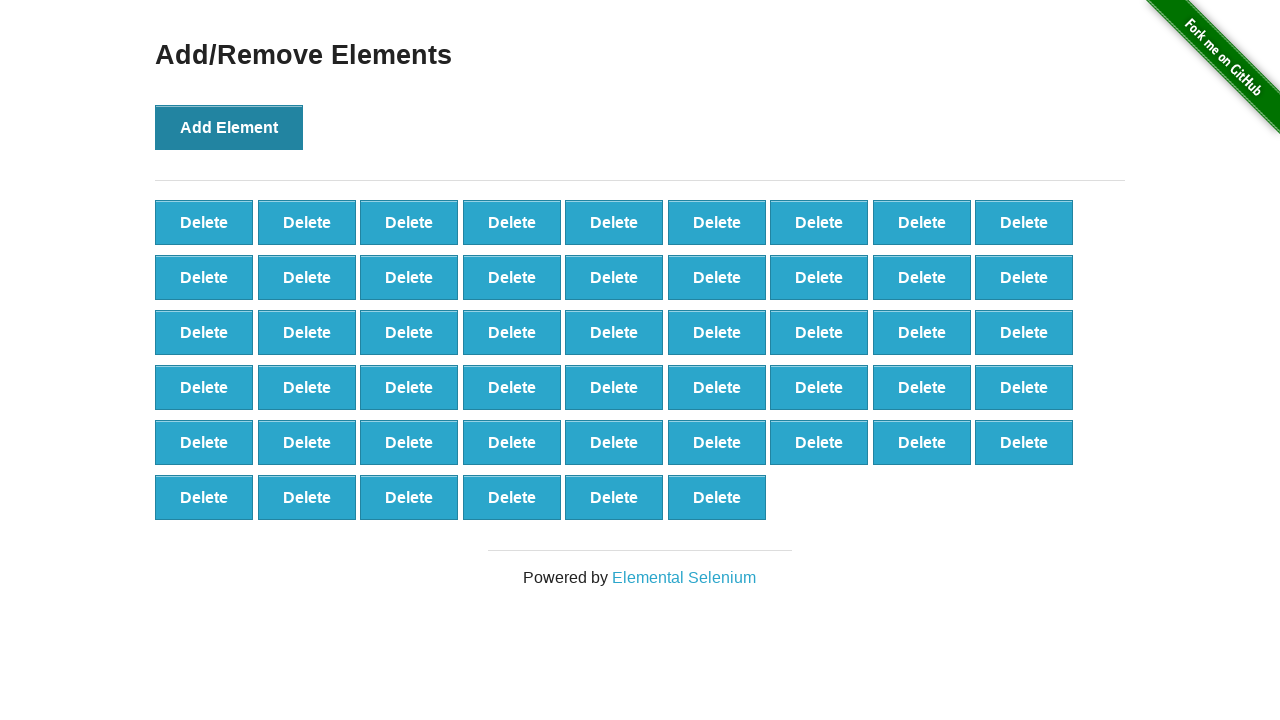

Clicked 'Add Element' button (iteration 52/100) at (229, 127) on button[onclick='addElement()']
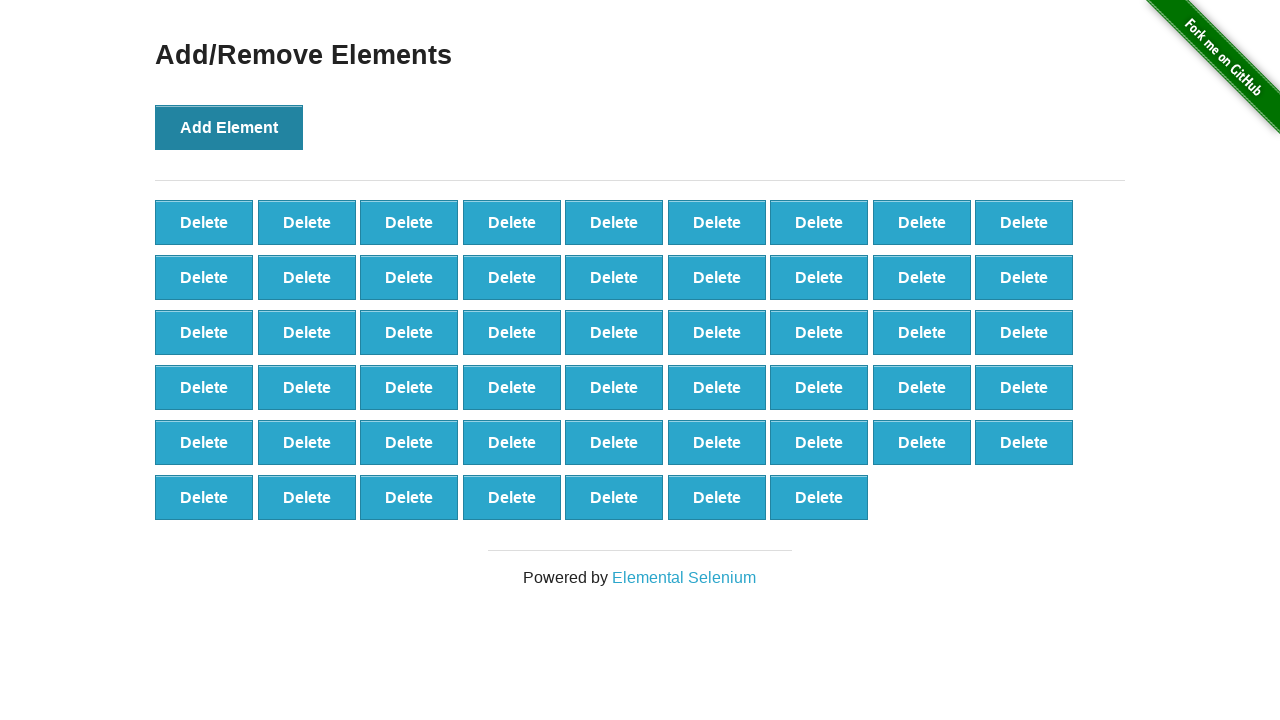

Clicked 'Add Element' button (iteration 53/100) at (229, 127) on button[onclick='addElement()']
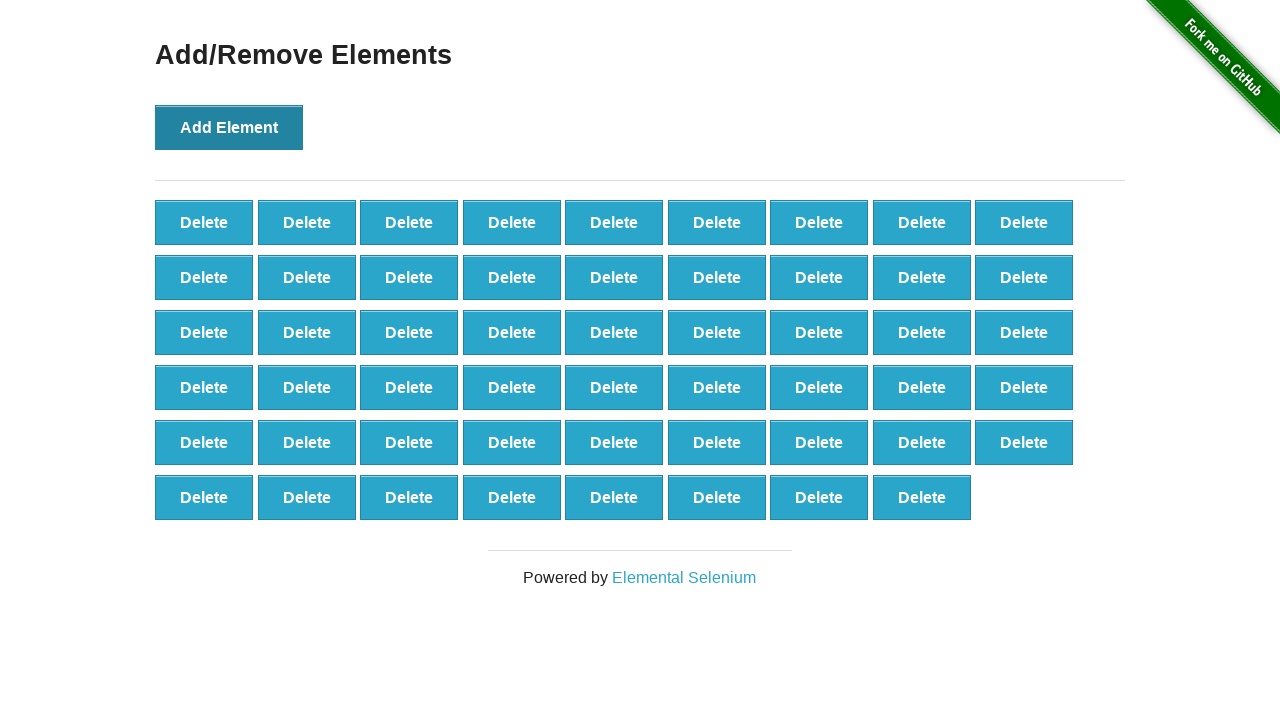

Clicked 'Add Element' button (iteration 54/100) at (229, 127) on button[onclick='addElement()']
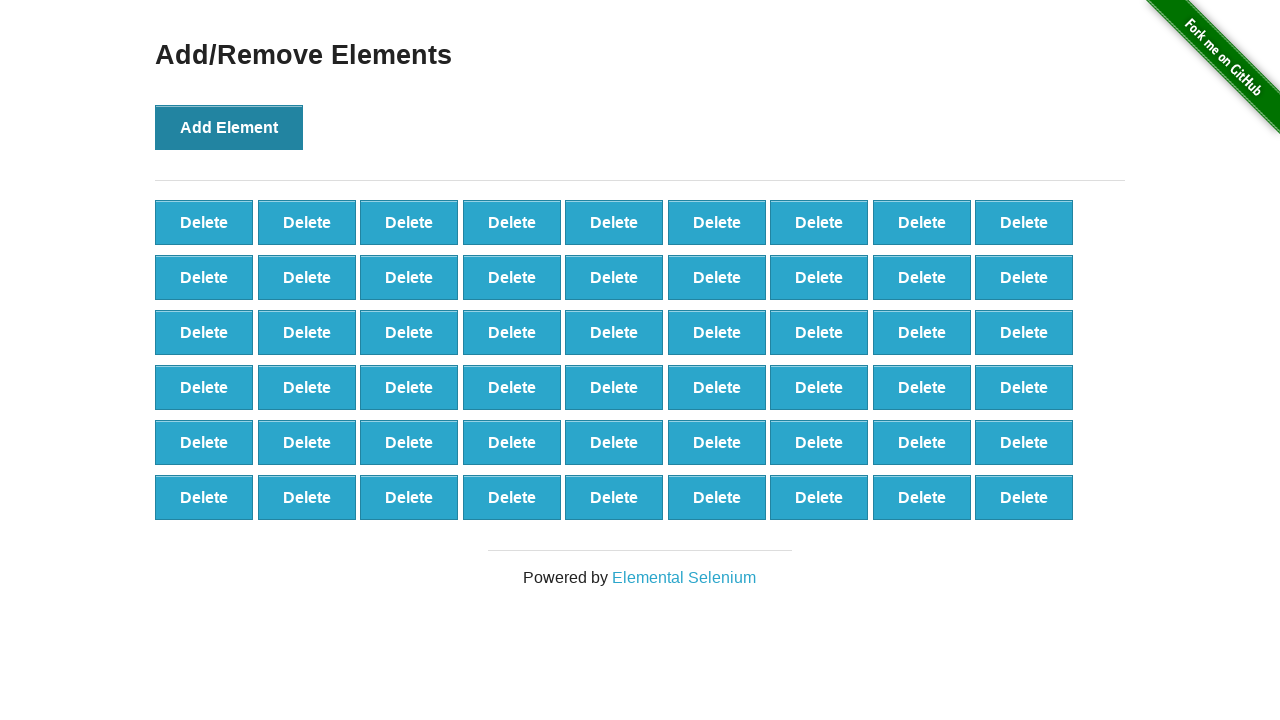

Clicked 'Add Element' button (iteration 55/100) at (229, 127) on button[onclick='addElement()']
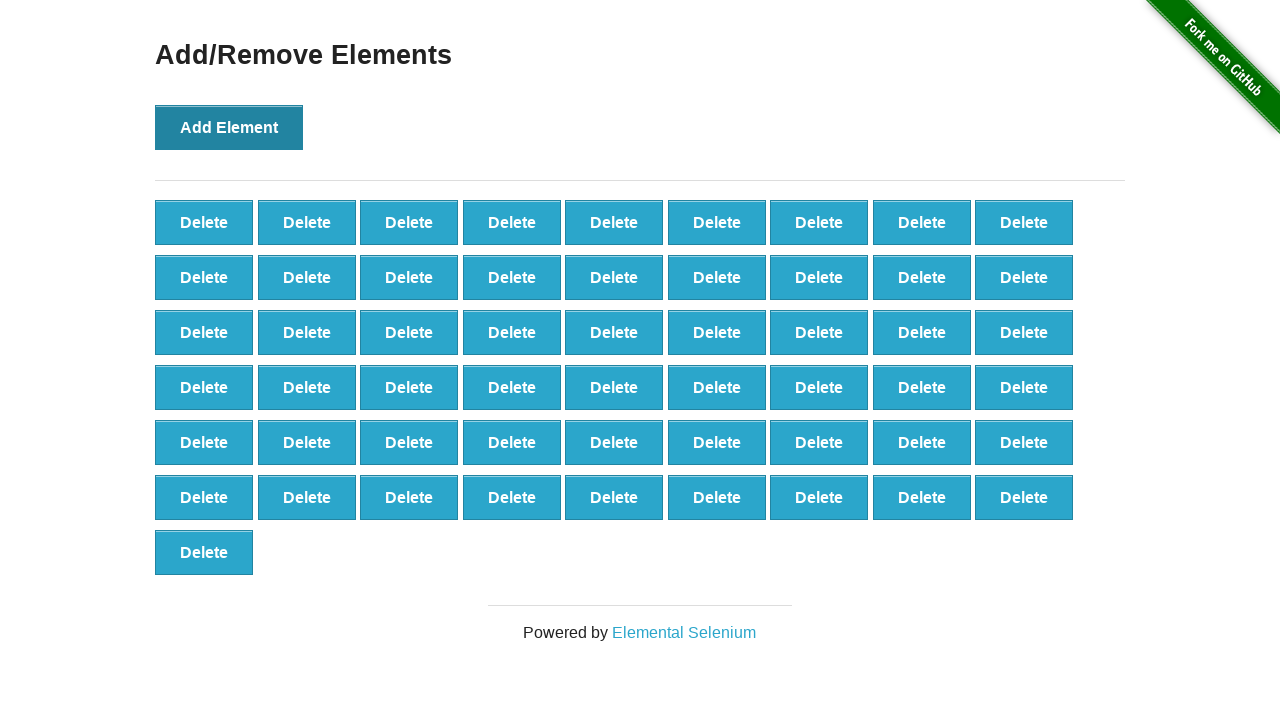

Clicked 'Add Element' button (iteration 56/100) at (229, 127) on button[onclick='addElement()']
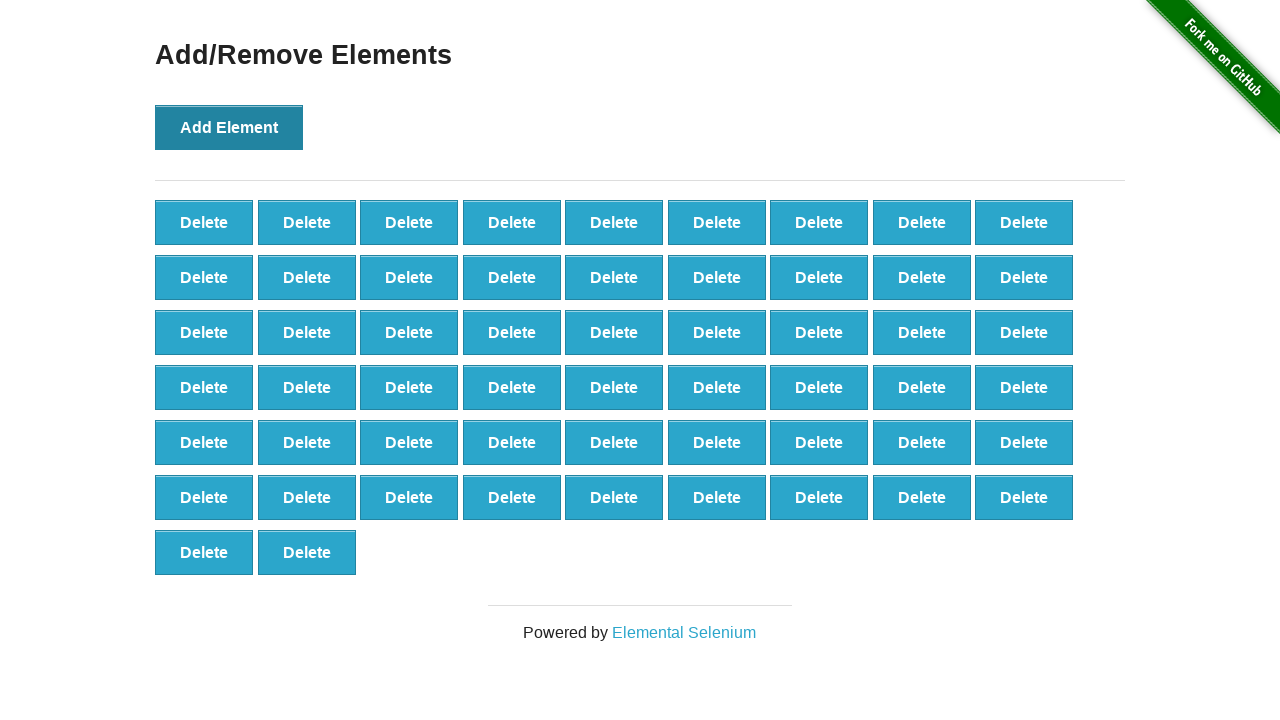

Clicked 'Add Element' button (iteration 57/100) at (229, 127) on button[onclick='addElement()']
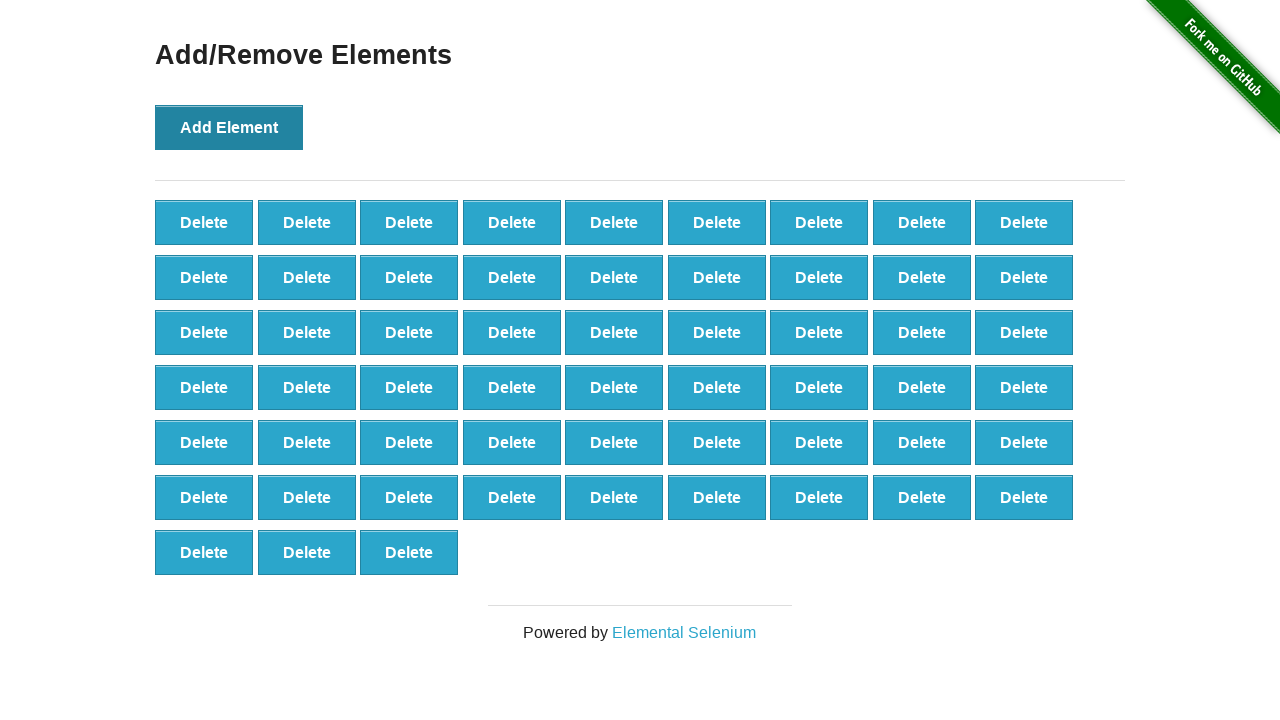

Clicked 'Add Element' button (iteration 58/100) at (229, 127) on button[onclick='addElement()']
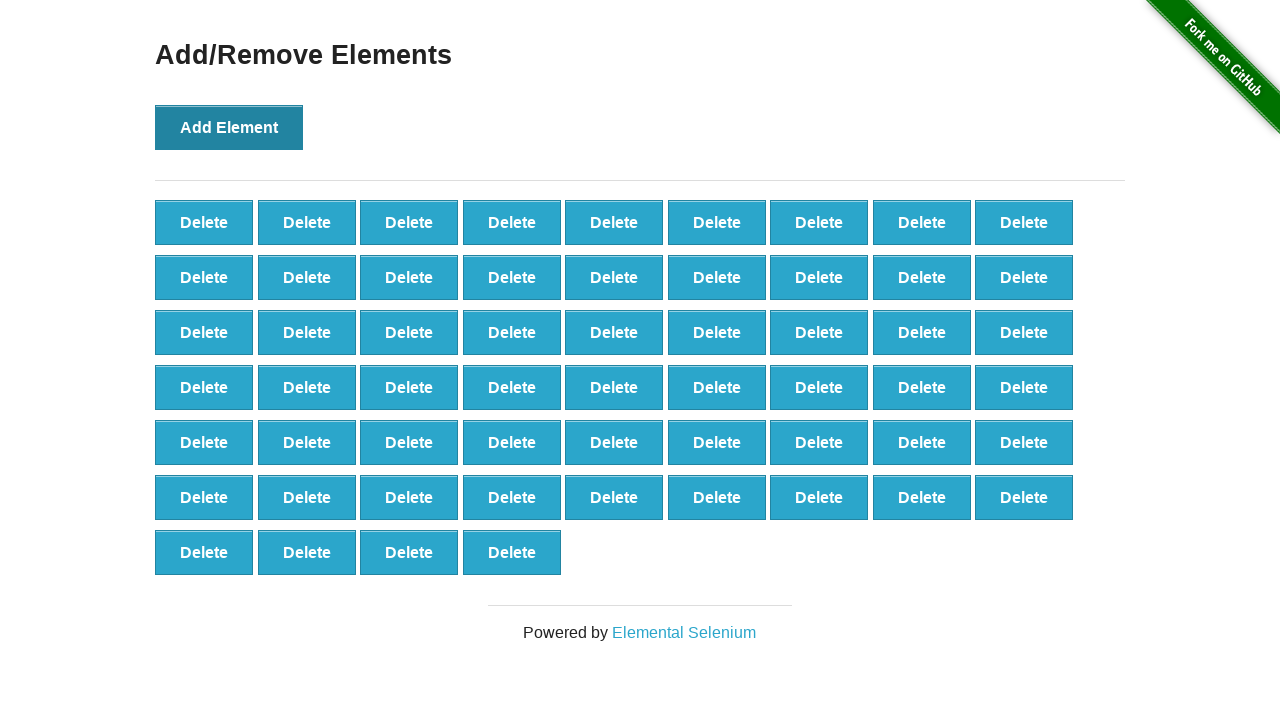

Clicked 'Add Element' button (iteration 59/100) at (229, 127) on button[onclick='addElement()']
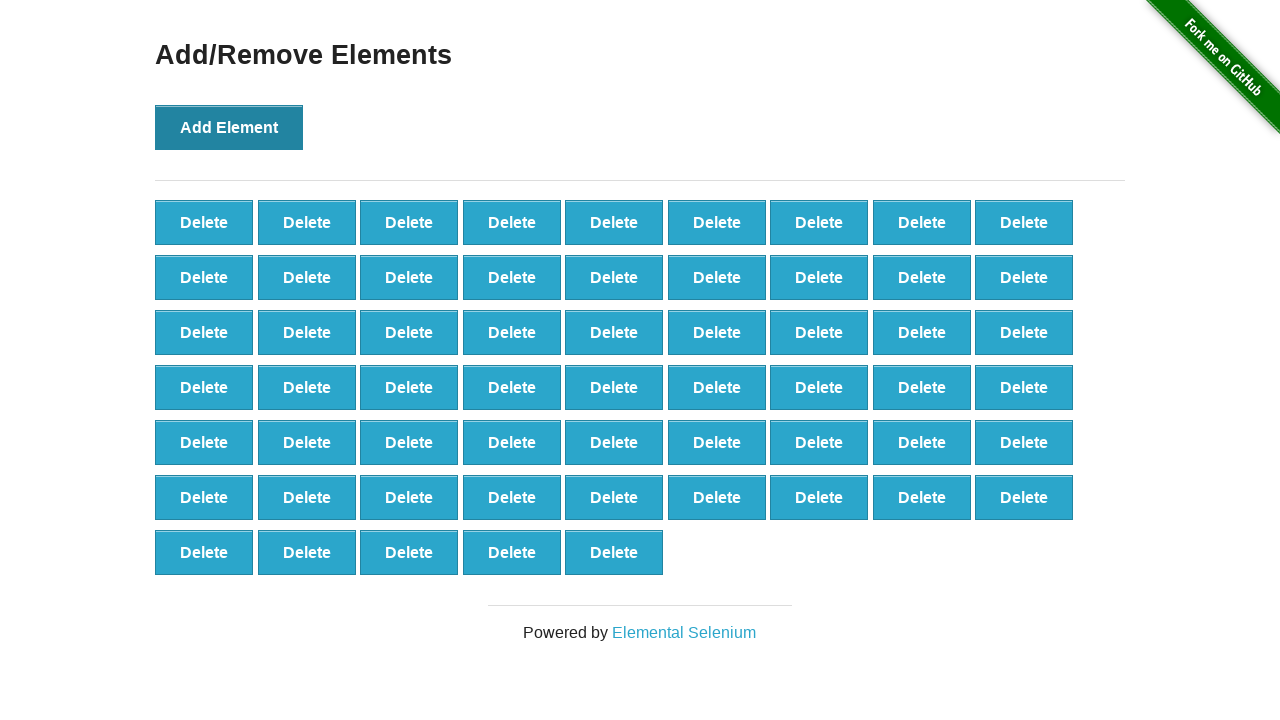

Clicked 'Add Element' button (iteration 60/100) at (229, 127) on button[onclick='addElement()']
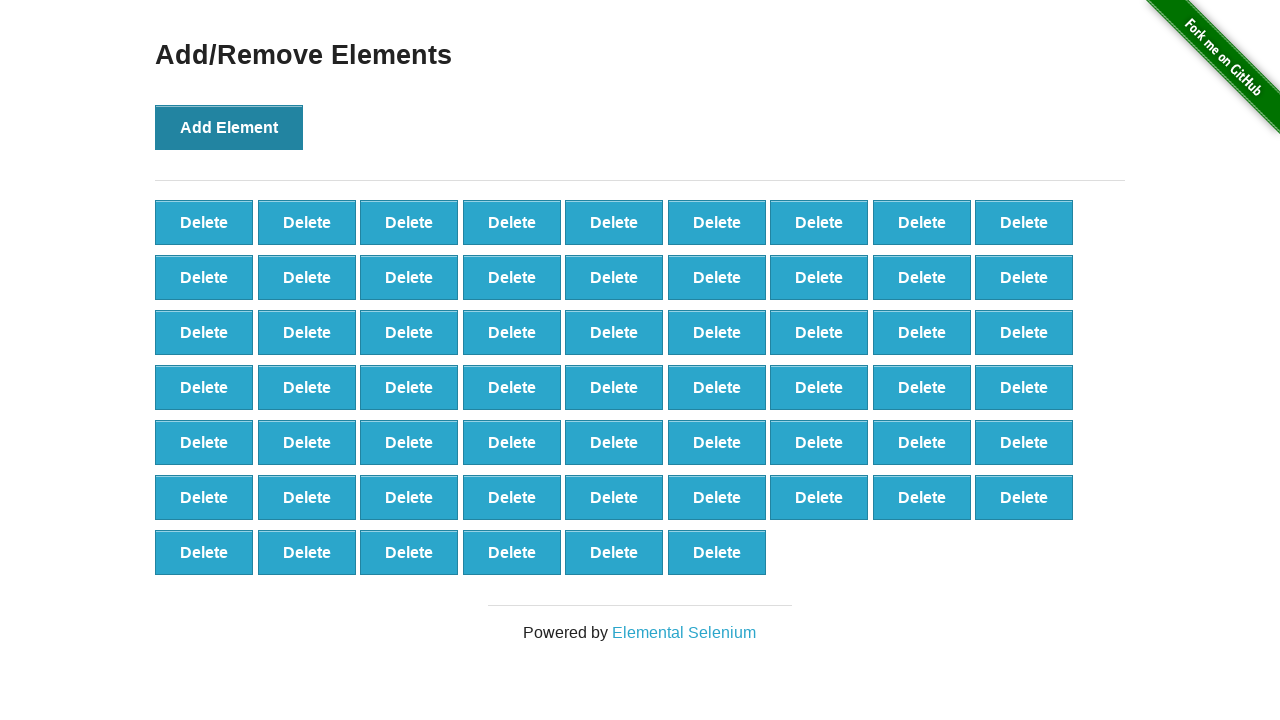

Clicked 'Add Element' button (iteration 61/100) at (229, 127) on button[onclick='addElement()']
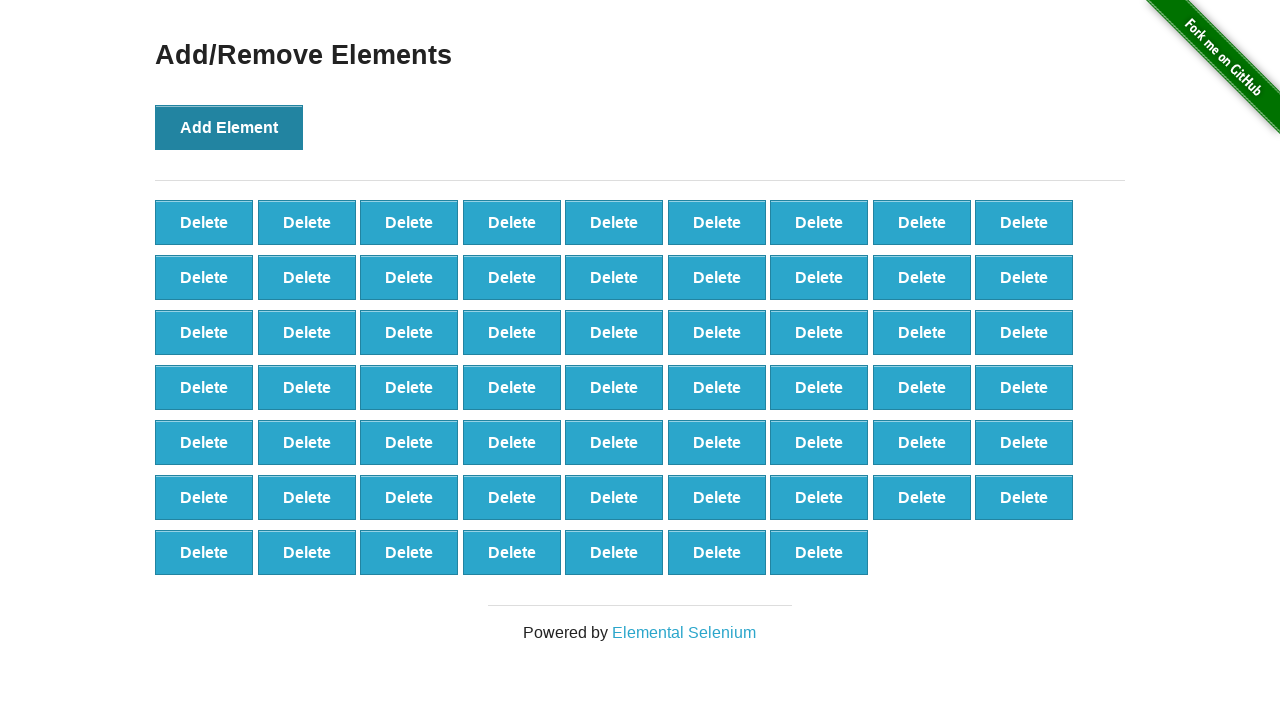

Clicked 'Add Element' button (iteration 62/100) at (229, 127) on button[onclick='addElement()']
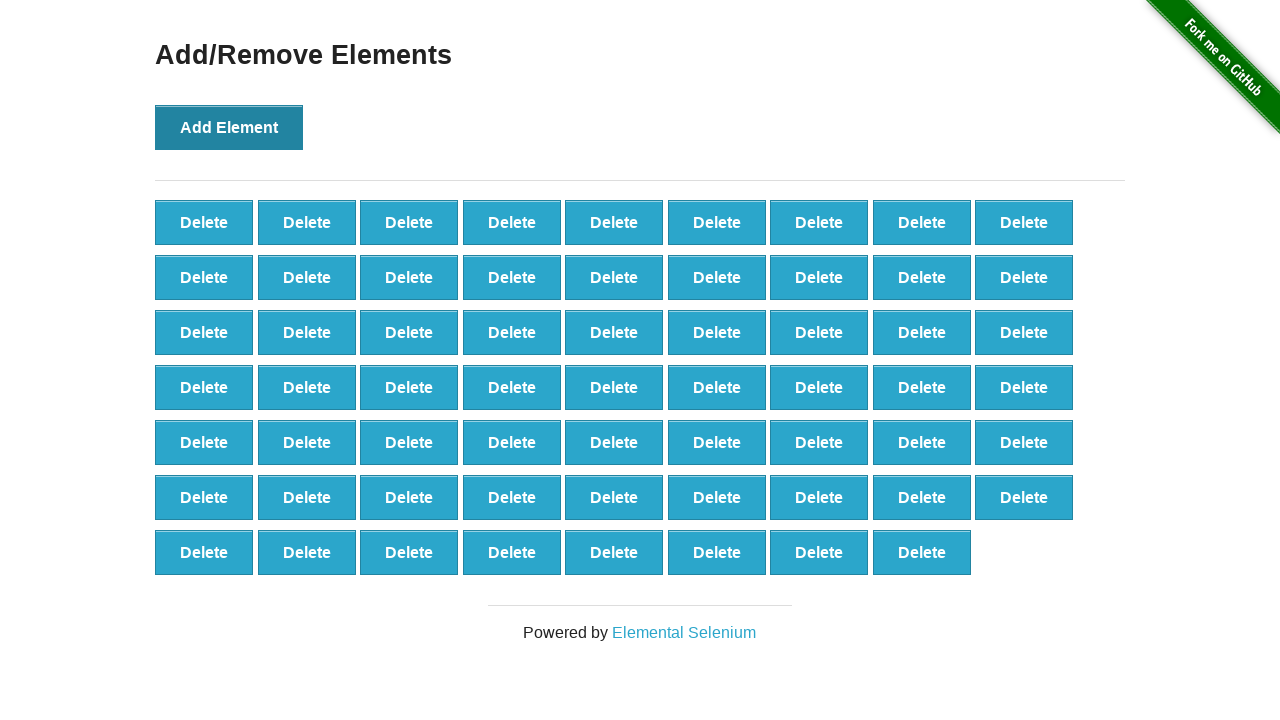

Clicked 'Add Element' button (iteration 63/100) at (229, 127) on button[onclick='addElement()']
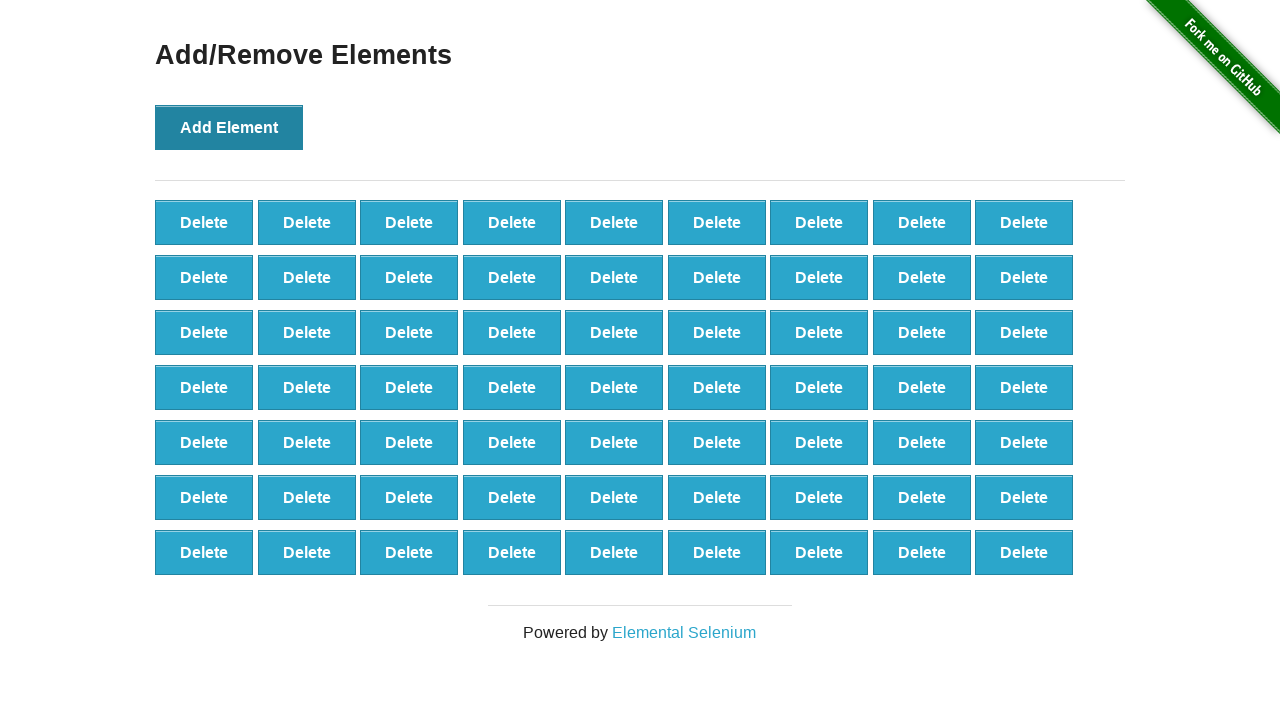

Clicked 'Add Element' button (iteration 64/100) at (229, 127) on button[onclick='addElement()']
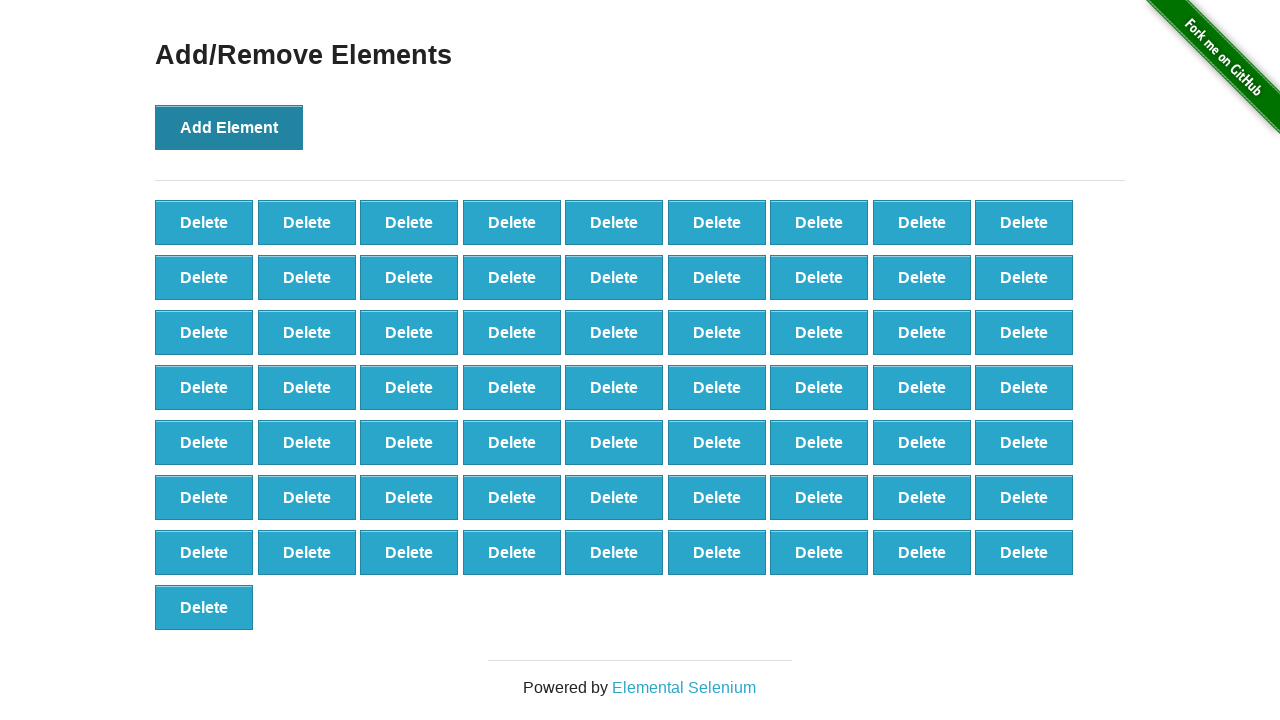

Clicked 'Add Element' button (iteration 65/100) at (229, 127) on button[onclick='addElement()']
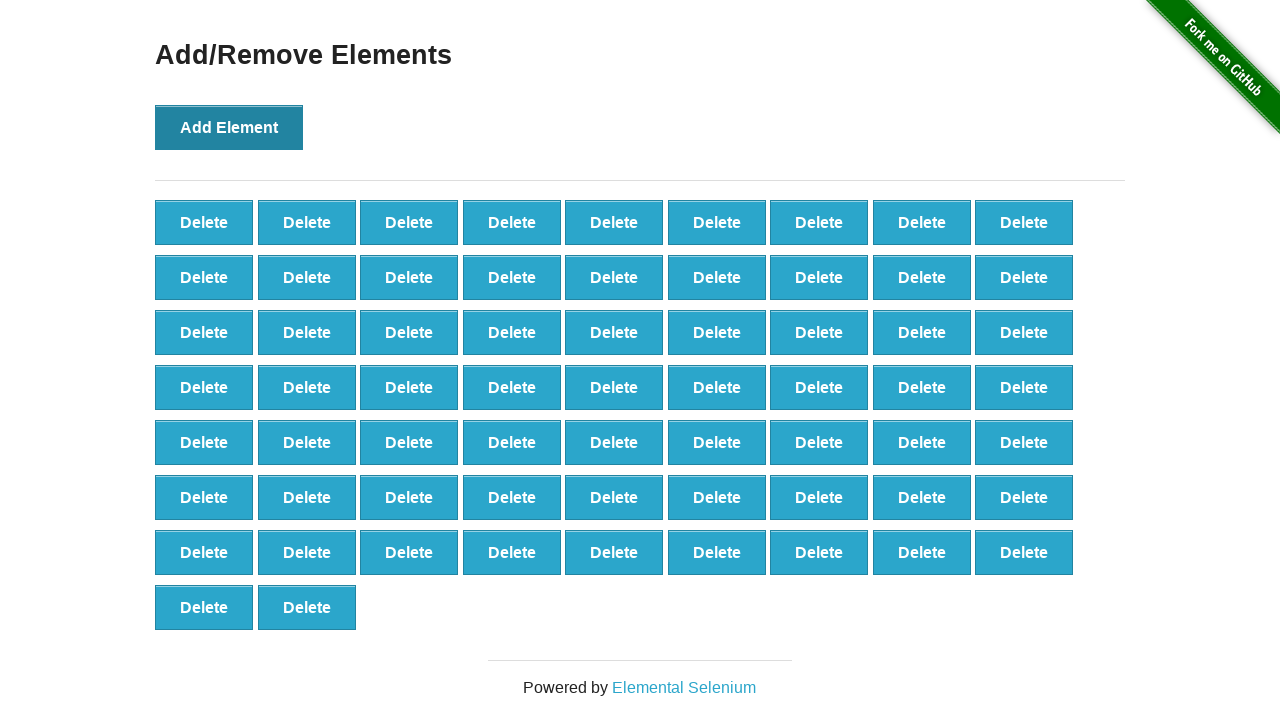

Clicked 'Add Element' button (iteration 66/100) at (229, 127) on button[onclick='addElement()']
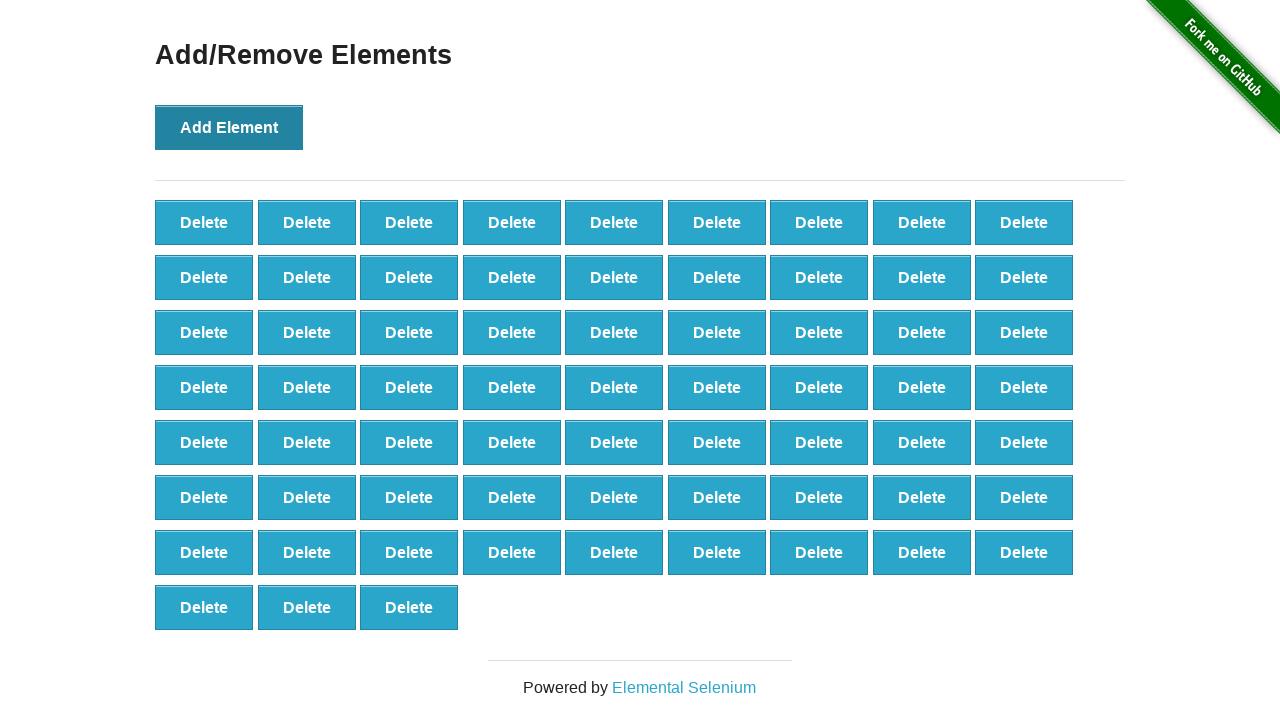

Clicked 'Add Element' button (iteration 67/100) at (229, 127) on button[onclick='addElement()']
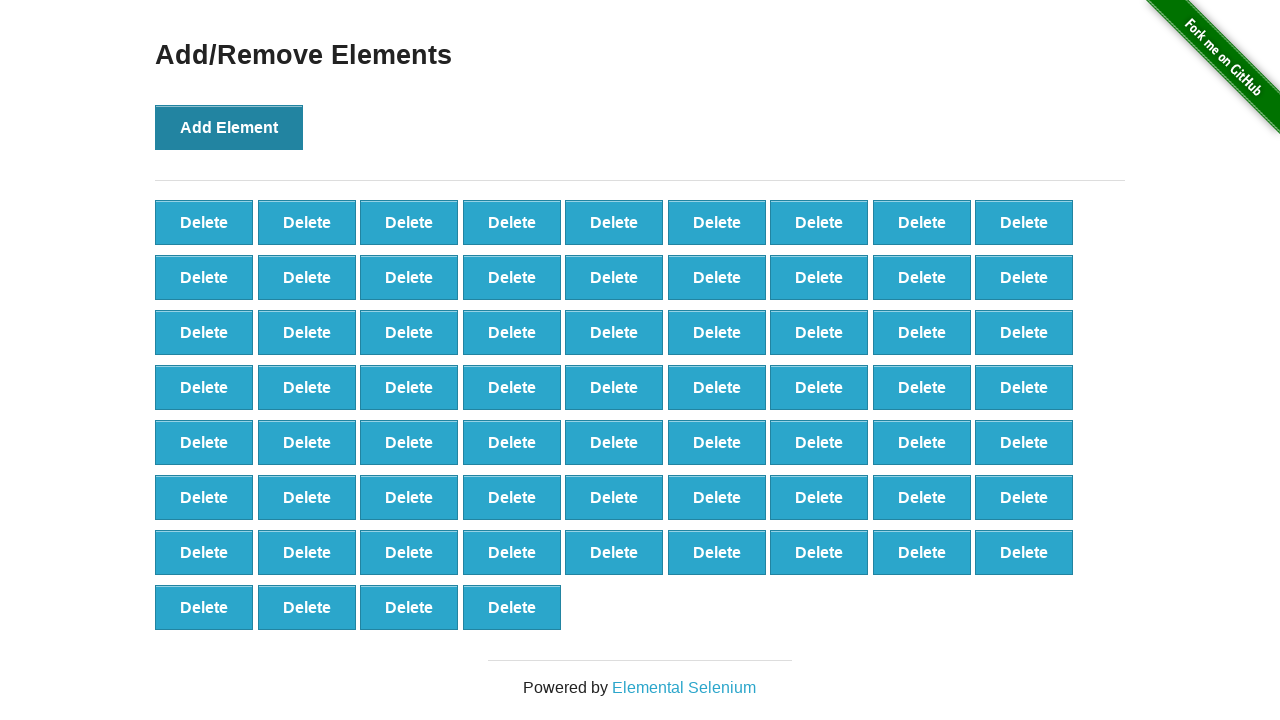

Clicked 'Add Element' button (iteration 68/100) at (229, 127) on button[onclick='addElement()']
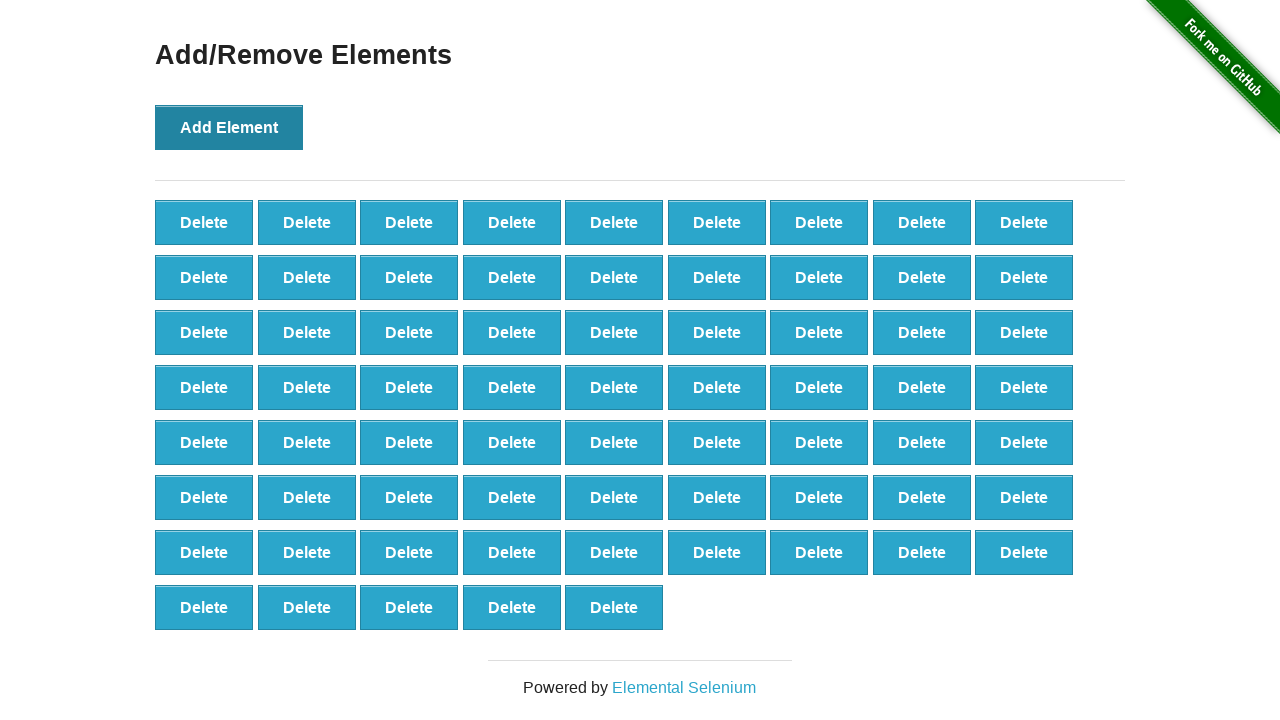

Clicked 'Add Element' button (iteration 69/100) at (229, 127) on button[onclick='addElement()']
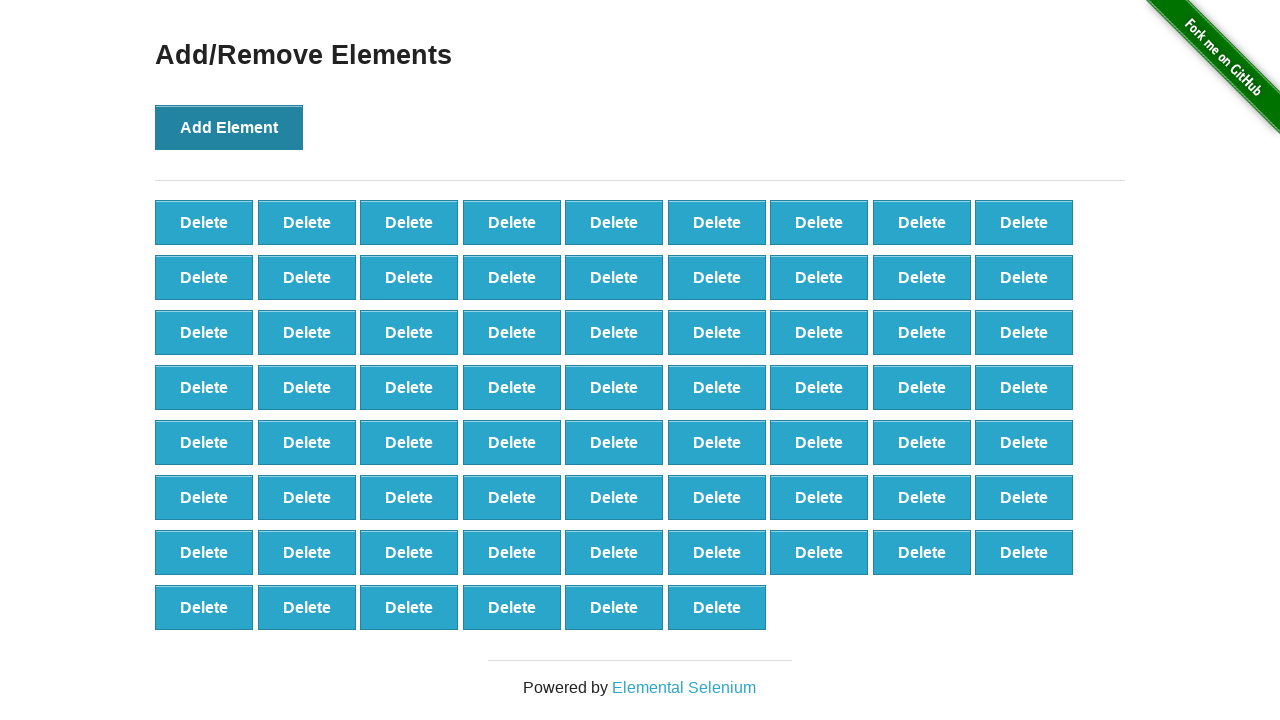

Clicked 'Add Element' button (iteration 70/100) at (229, 127) on button[onclick='addElement()']
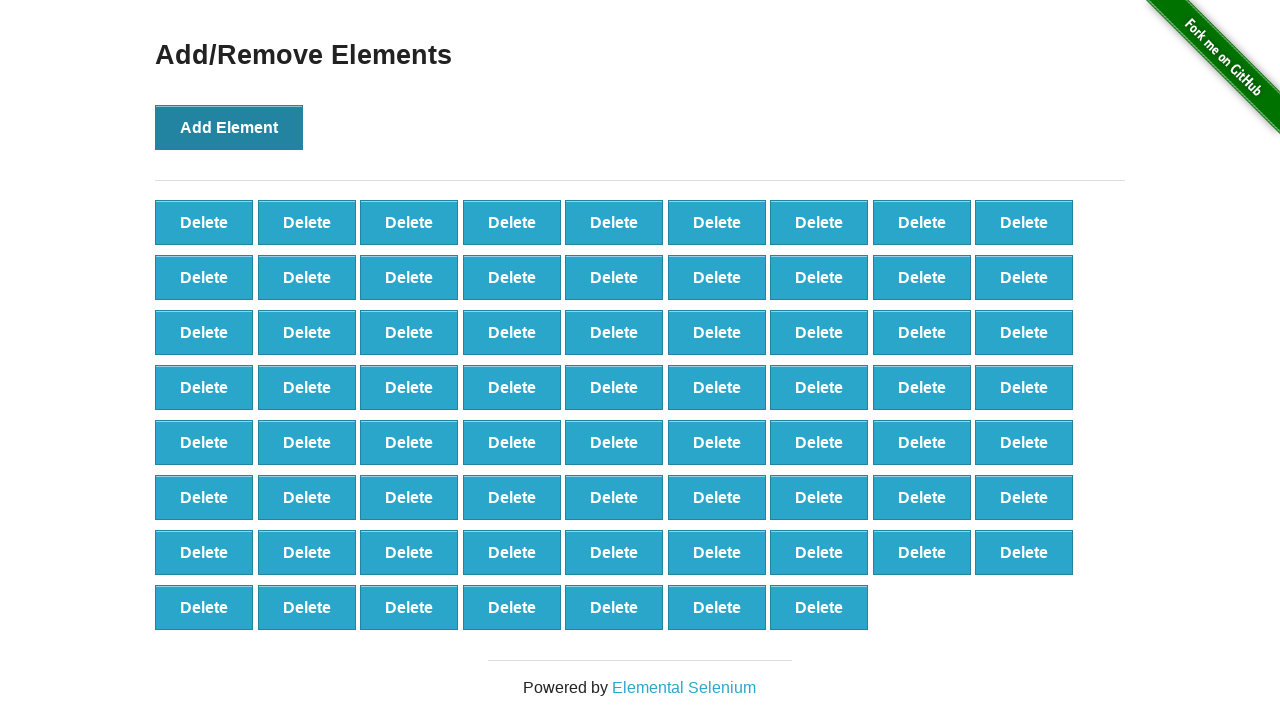

Clicked 'Add Element' button (iteration 71/100) at (229, 127) on button[onclick='addElement()']
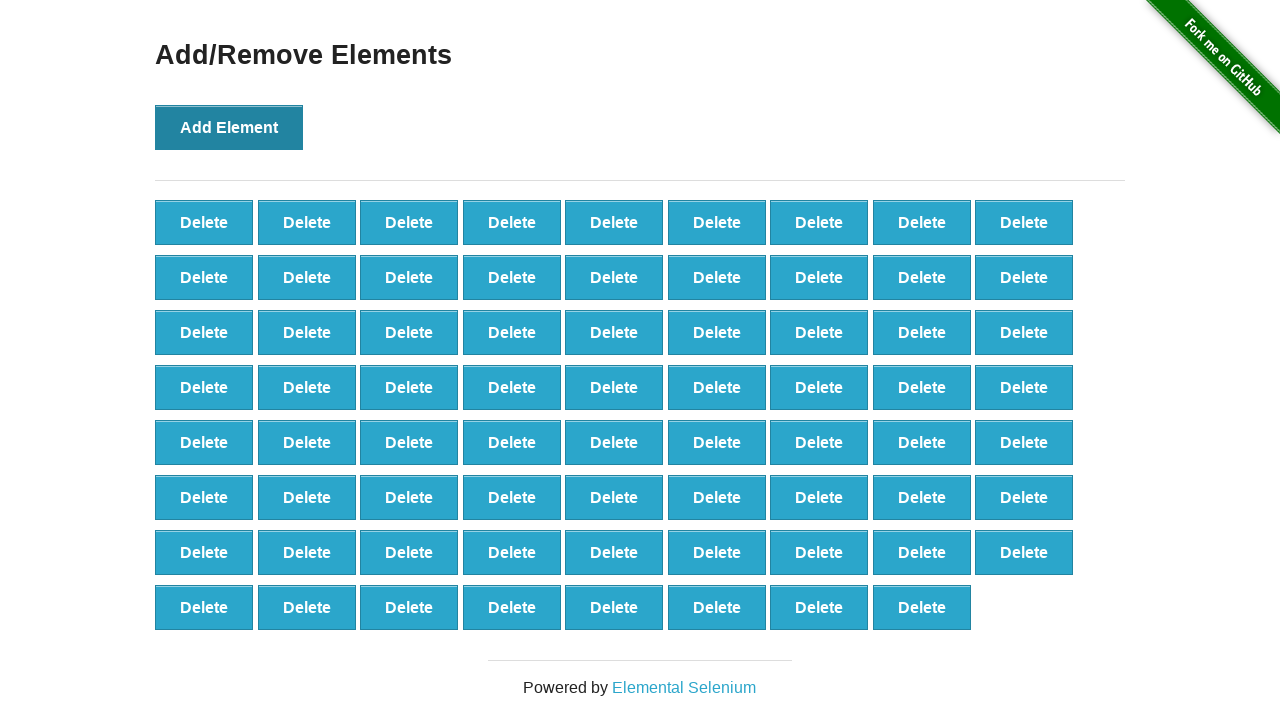

Clicked 'Add Element' button (iteration 72/100) at (229, 127) on button[onclick='addElement()']
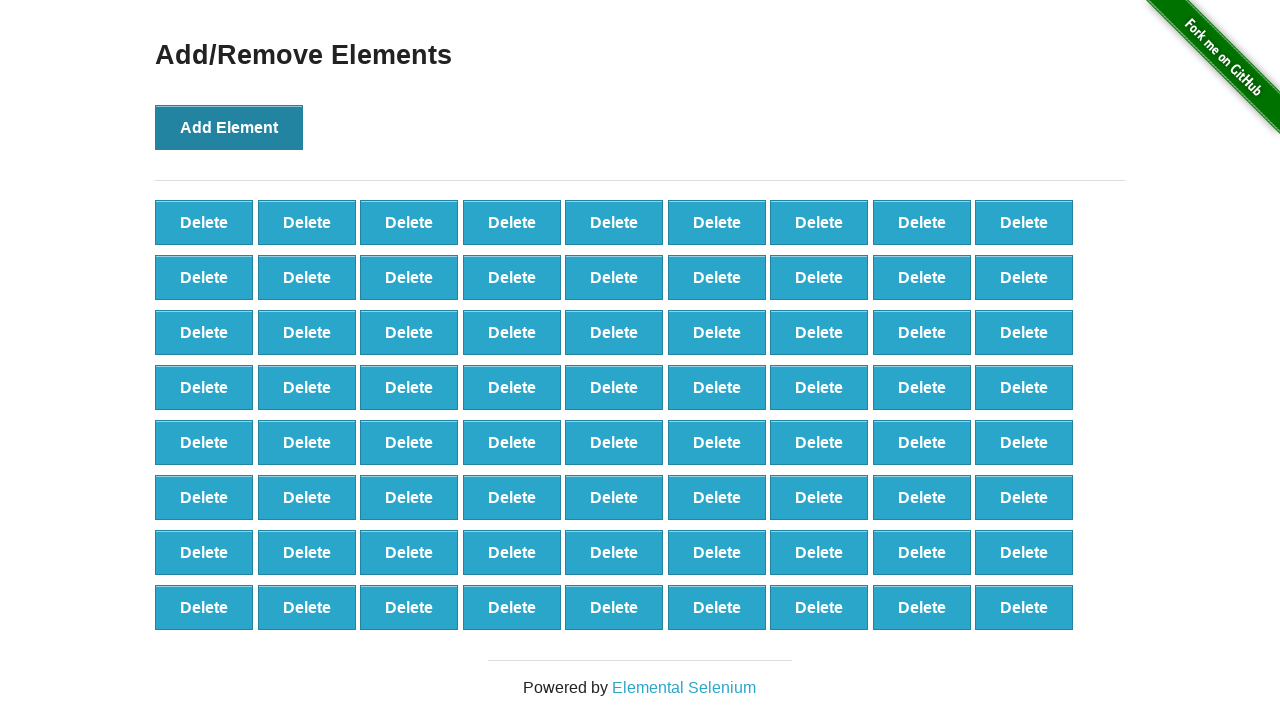

Clicked 'Add Element' button (iteration 73/100) at (229, 127) on button[onclick='addElement()']
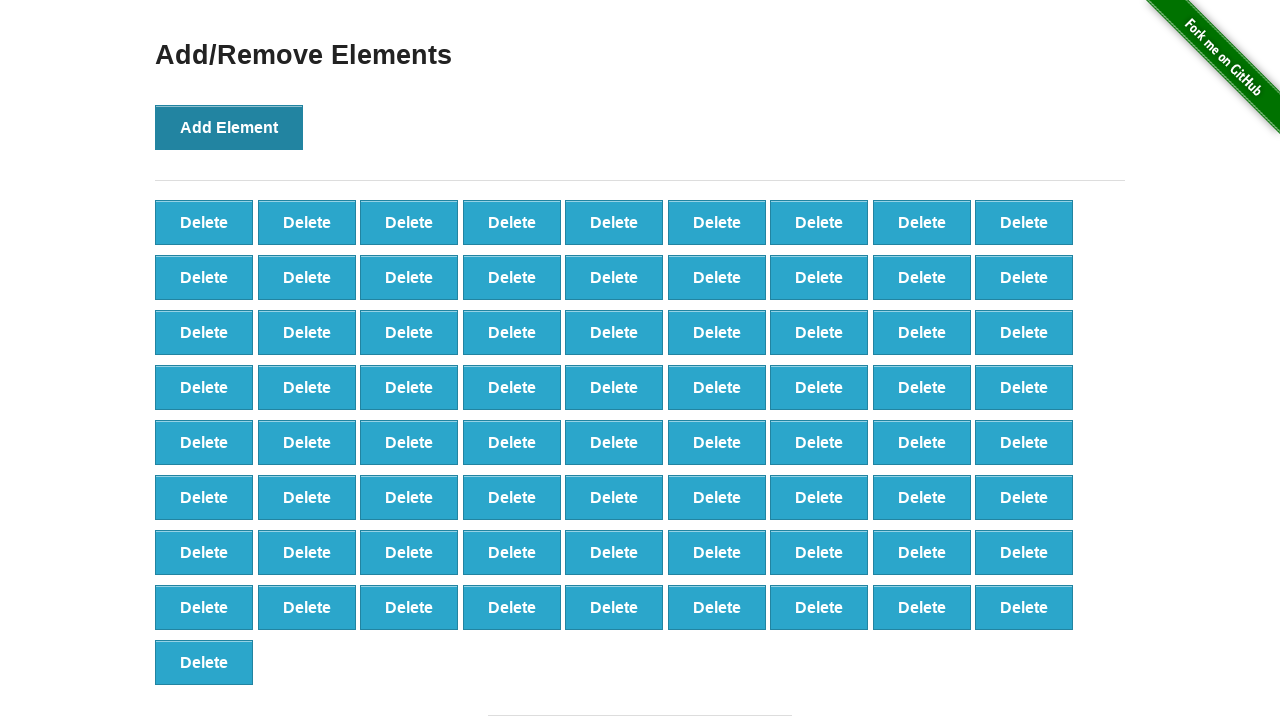

Clicked 'Add Element' button (iteration 74/100) at (229, 127) on button[onclick='addElement()']
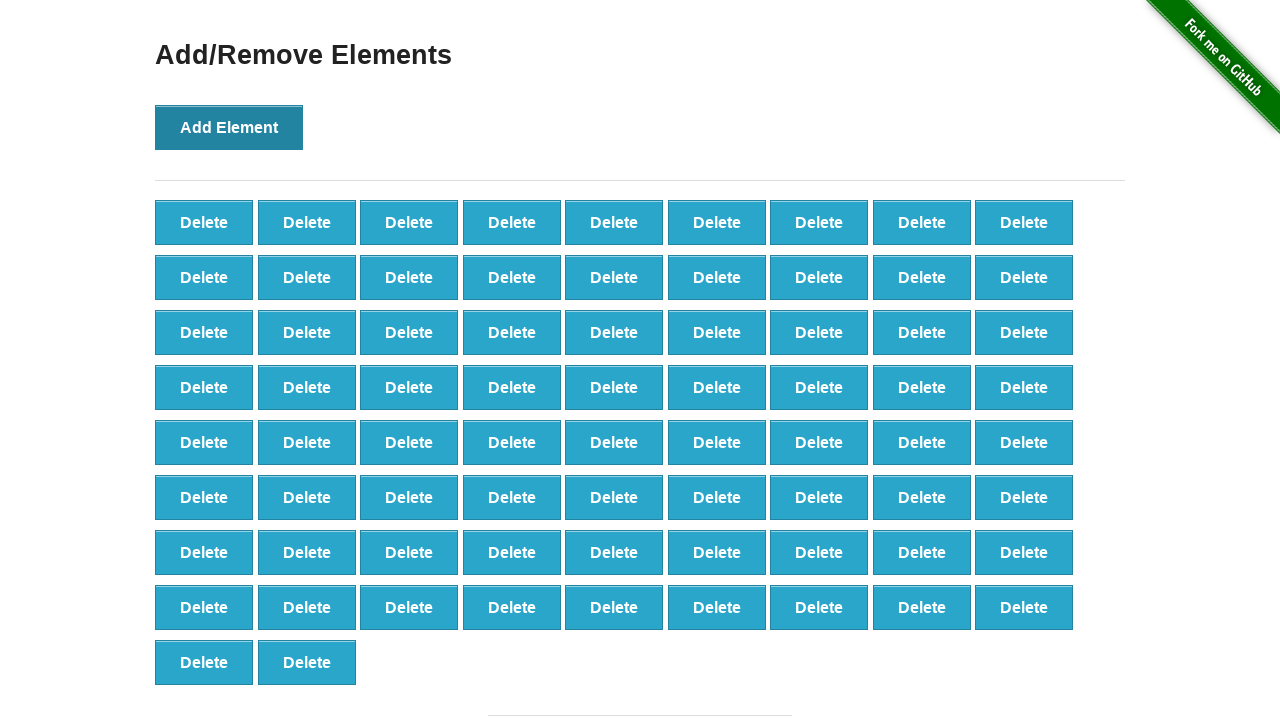

Clicked 'Add Element' button (iteration 75/100) at (229, 127) on button[onclick='addElement()']
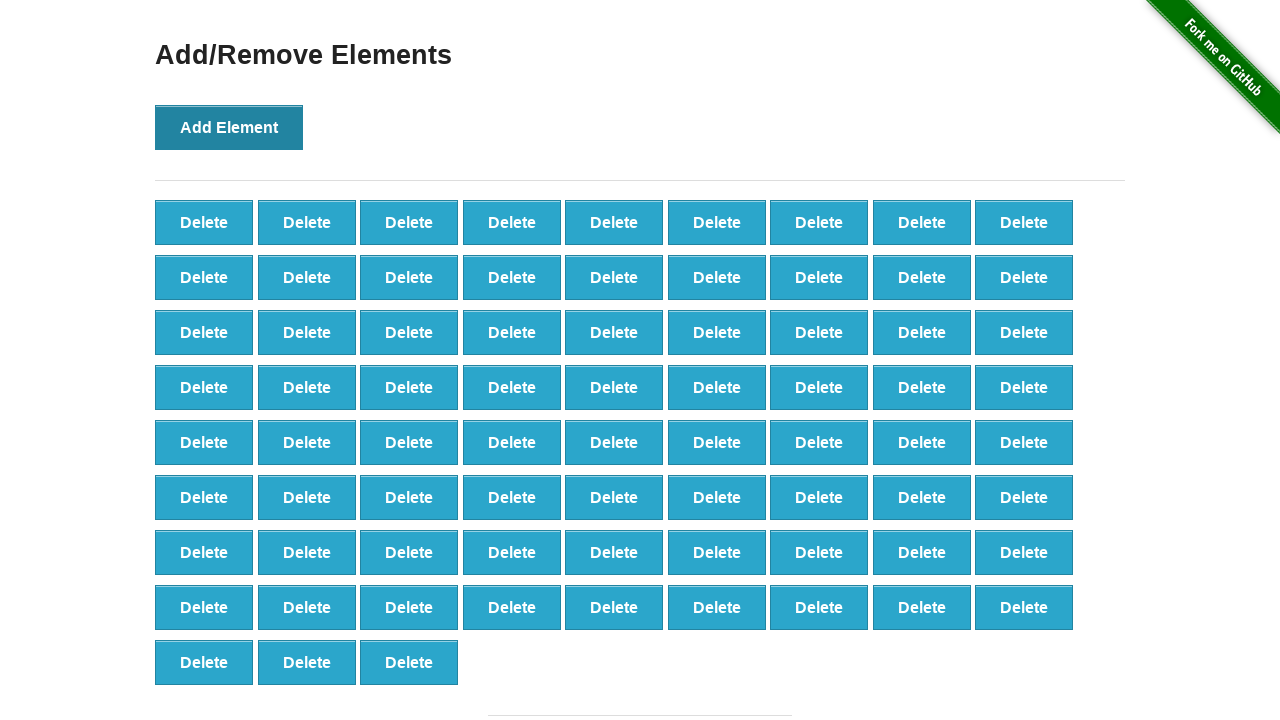

Clicked 'Add Element' button (iteration 76/100) at (229, 127) on button[onclick='addElement()']
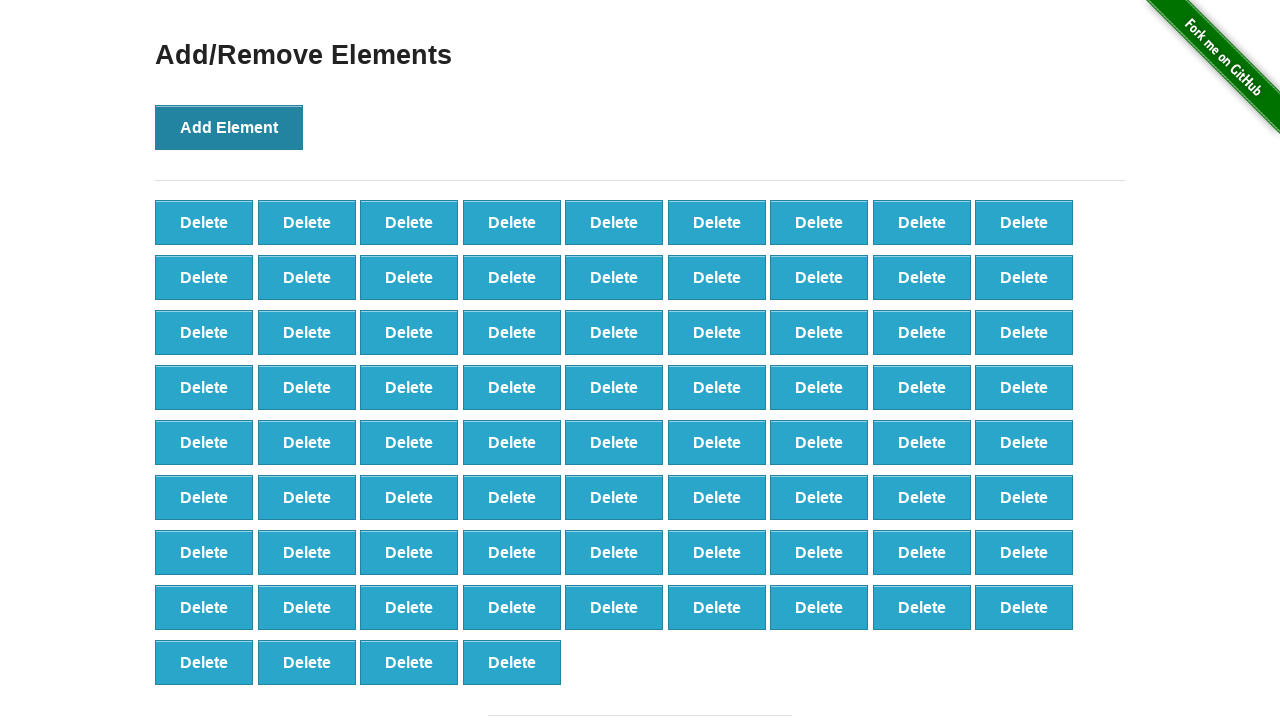

Clicked 'Add Element' button (iteration 77/100) at (229, 127) on button[onclick='addElement()']
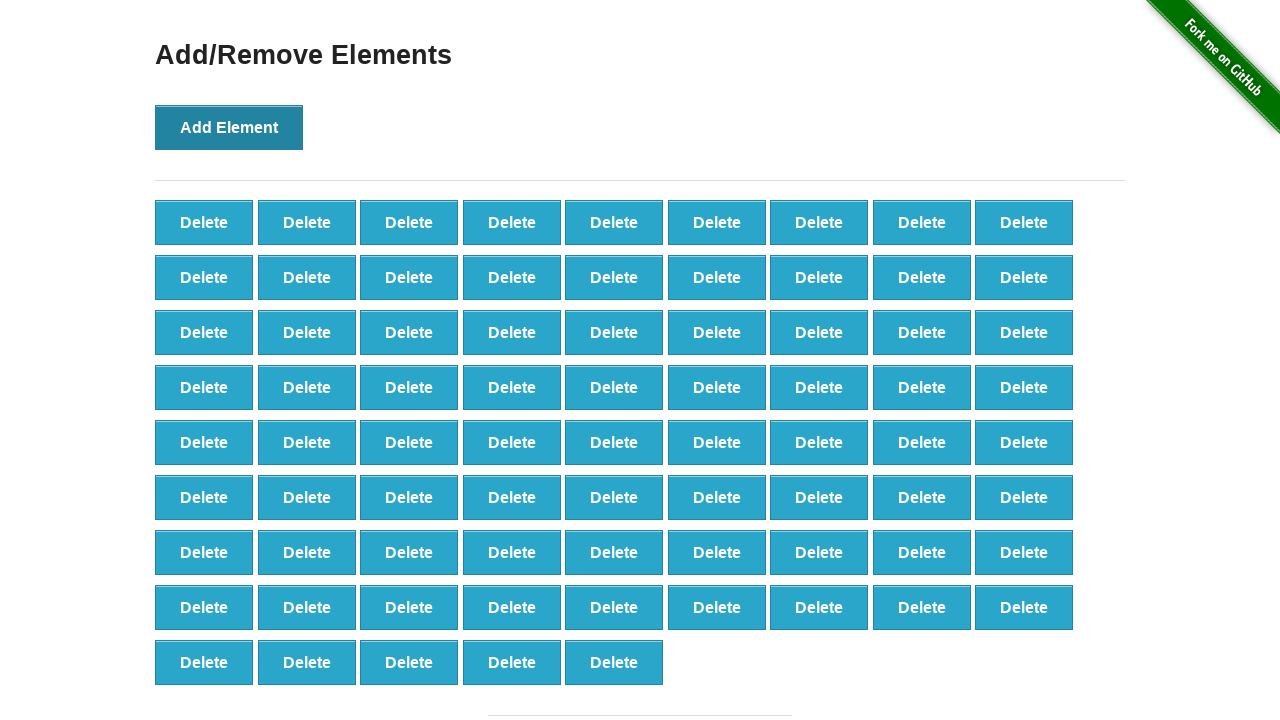

Clicked 'Add Element' button (iteration 78/100) at (229, 127) on button[onclick='addElement()']
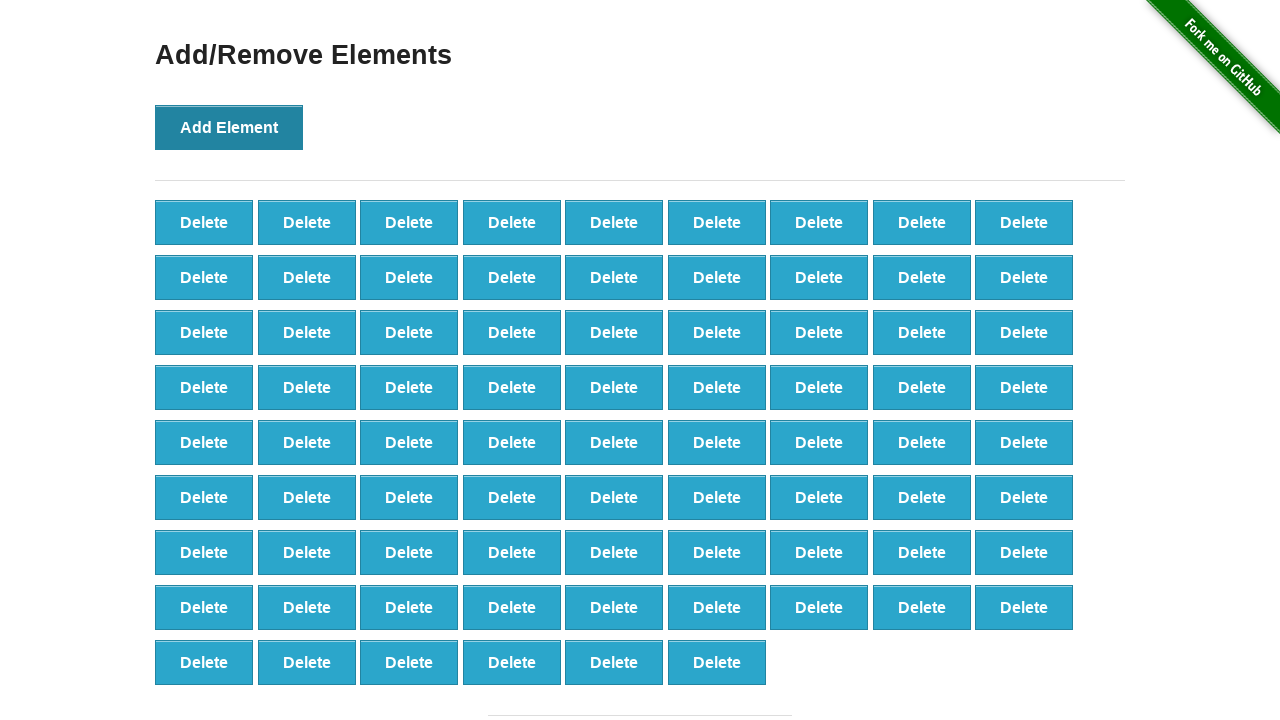

Clicked 'Add Element' button (iteration 79/100) at (229, 127) on button[onclick='addElement()']
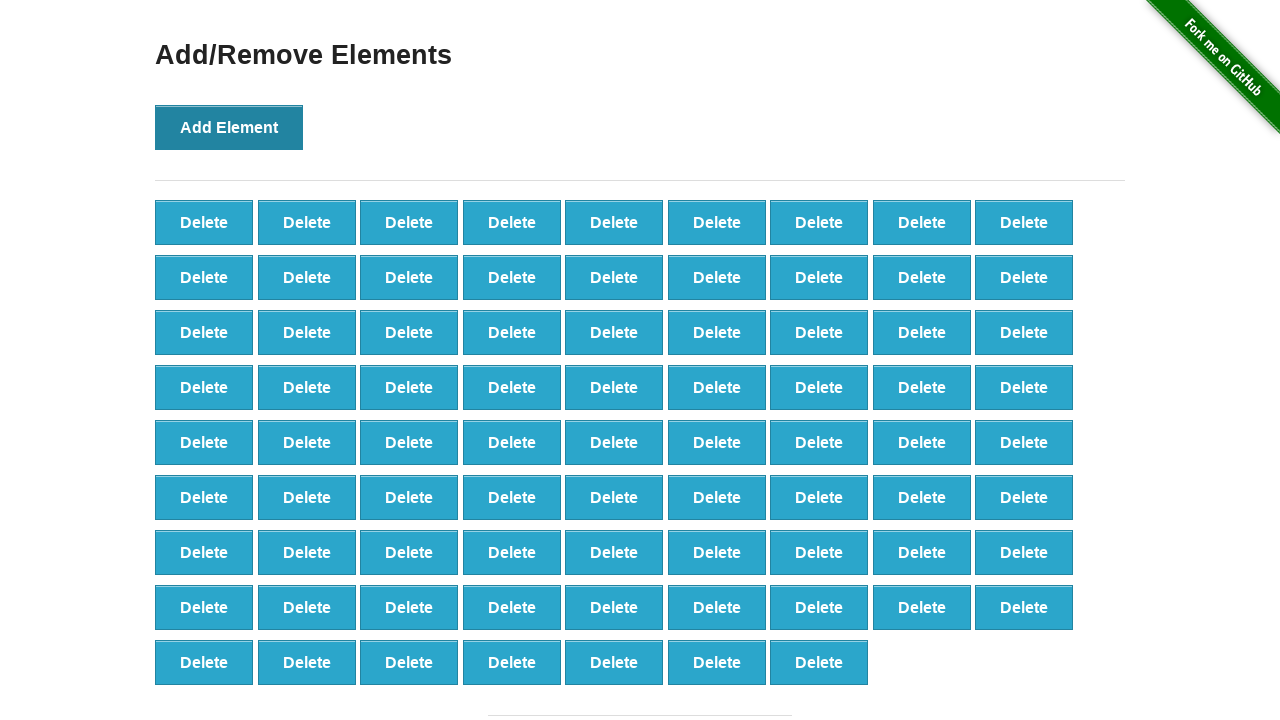

Clicked 'Add Element' button (iteration 80/100) at (229, 127) on button[onclick='addElement()']
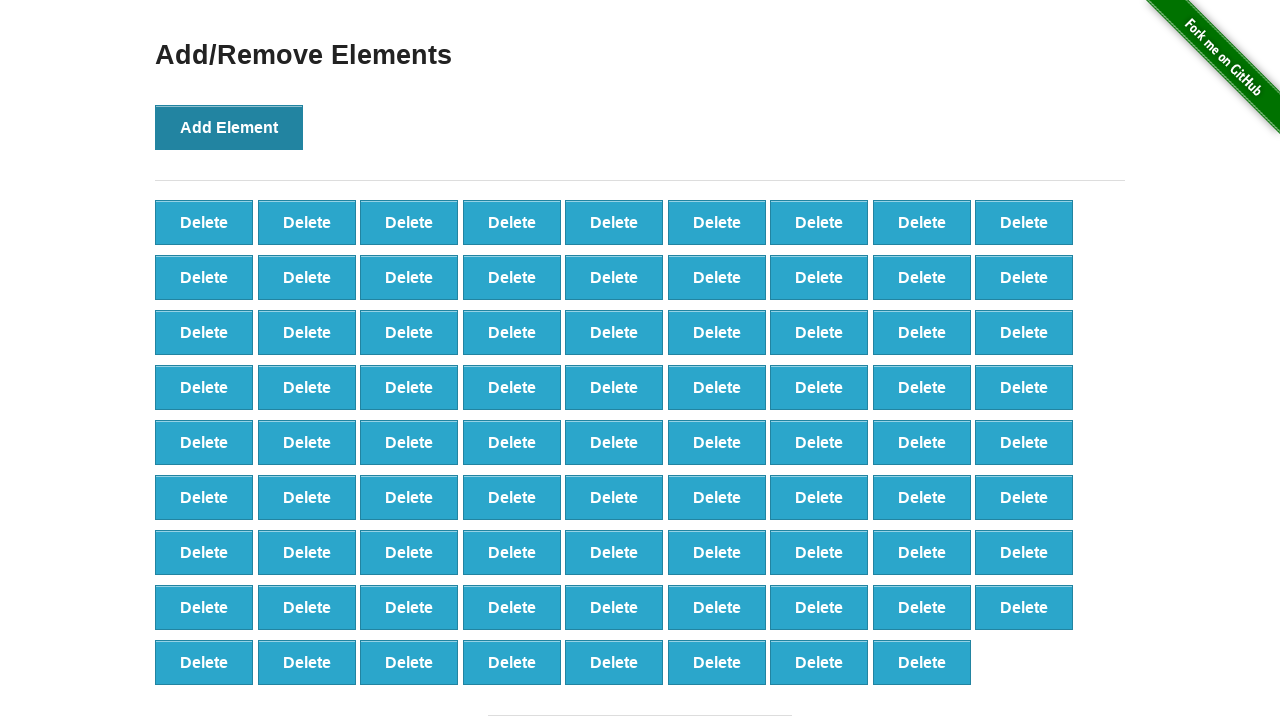

Clicked 'Add Element' button (iteration 81/100) at (229, 127) on button[onclick='addElement()']
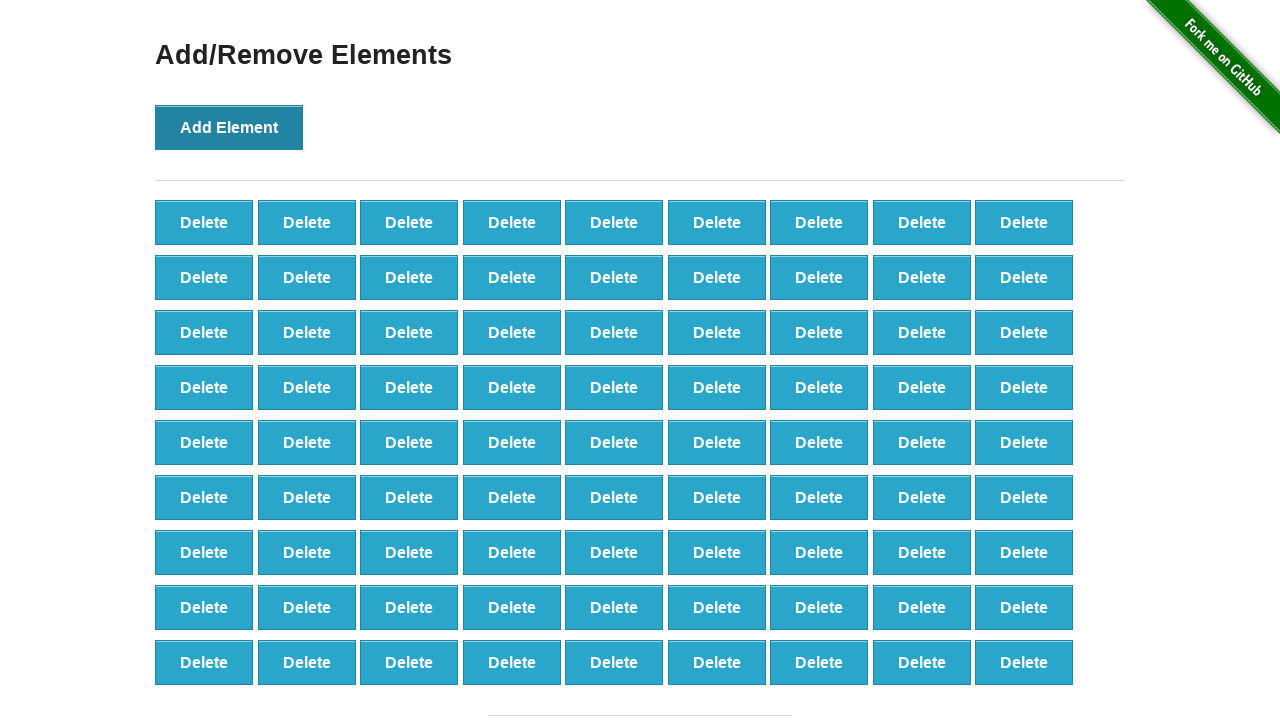

Clicked 'Add Element' button (iteration 82/100) at (229, 127) on button[onclick='addElement()']
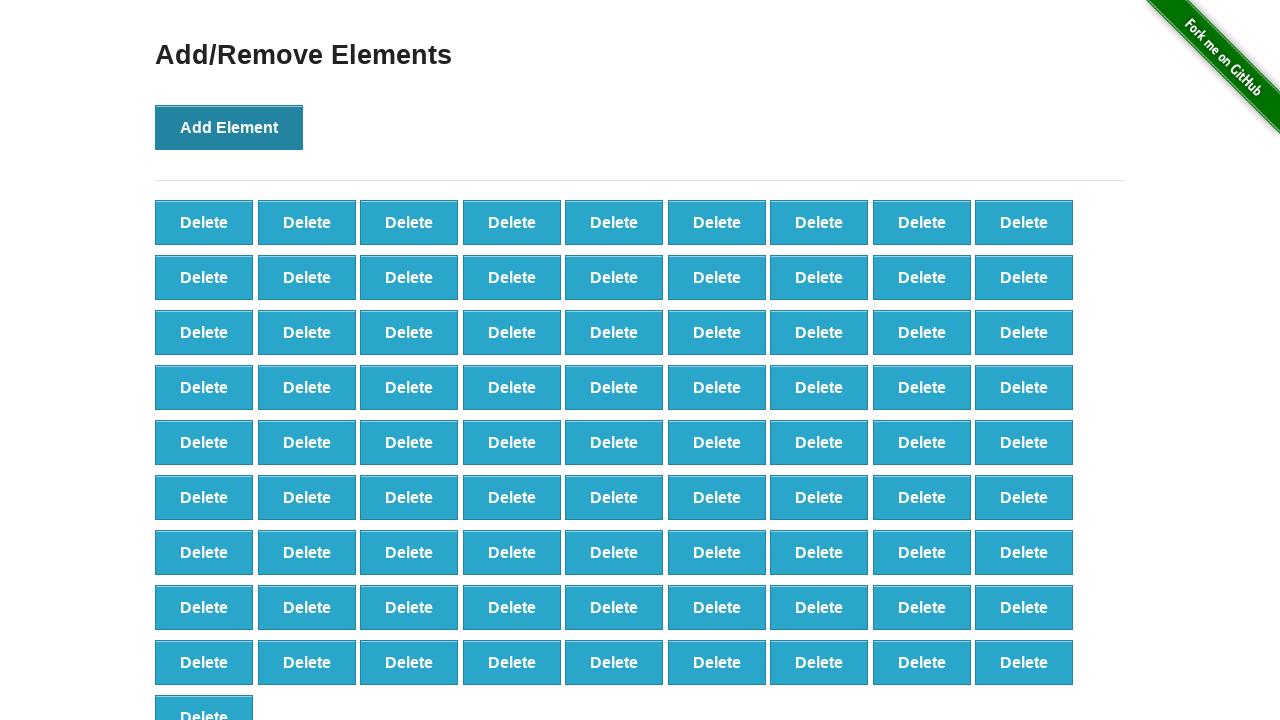

Clicked 'Add Element' button (iteration 83/100) at (229, 127) on button[onclick='addElement()']
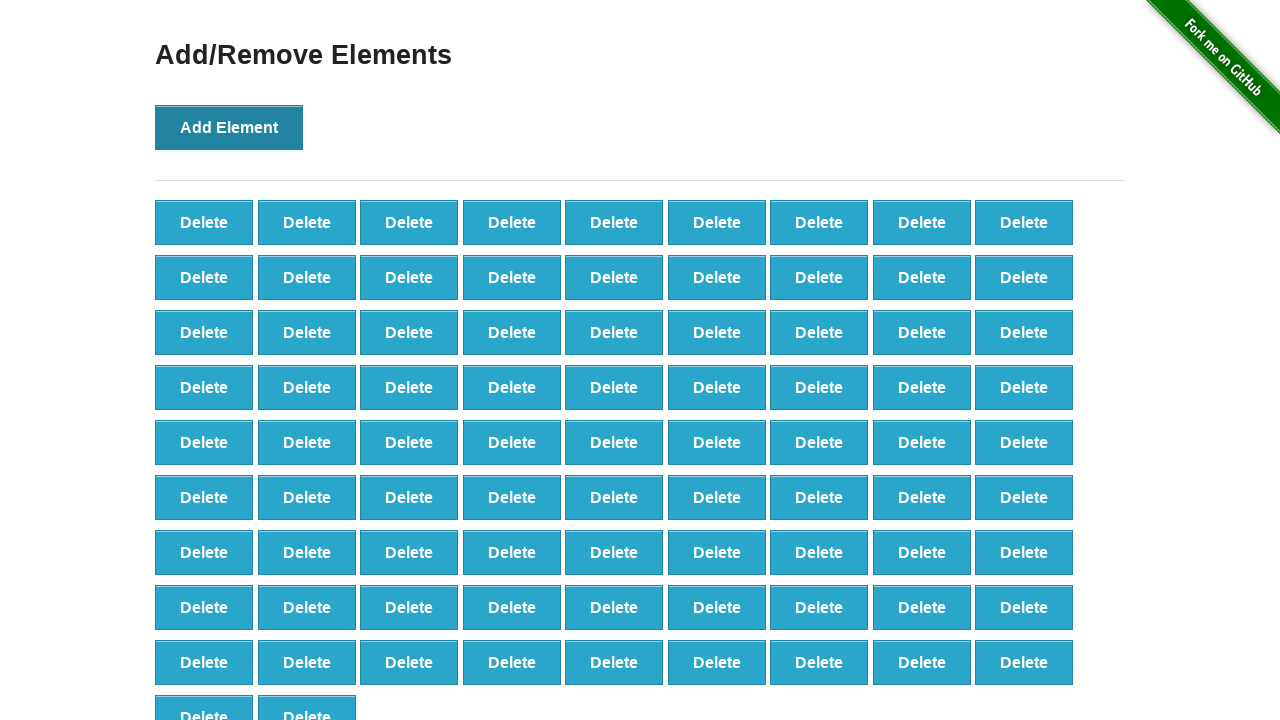

Clicked 'Add Element' button (iteration 84/100) at (229, 127) on button[onclick='addElement()']
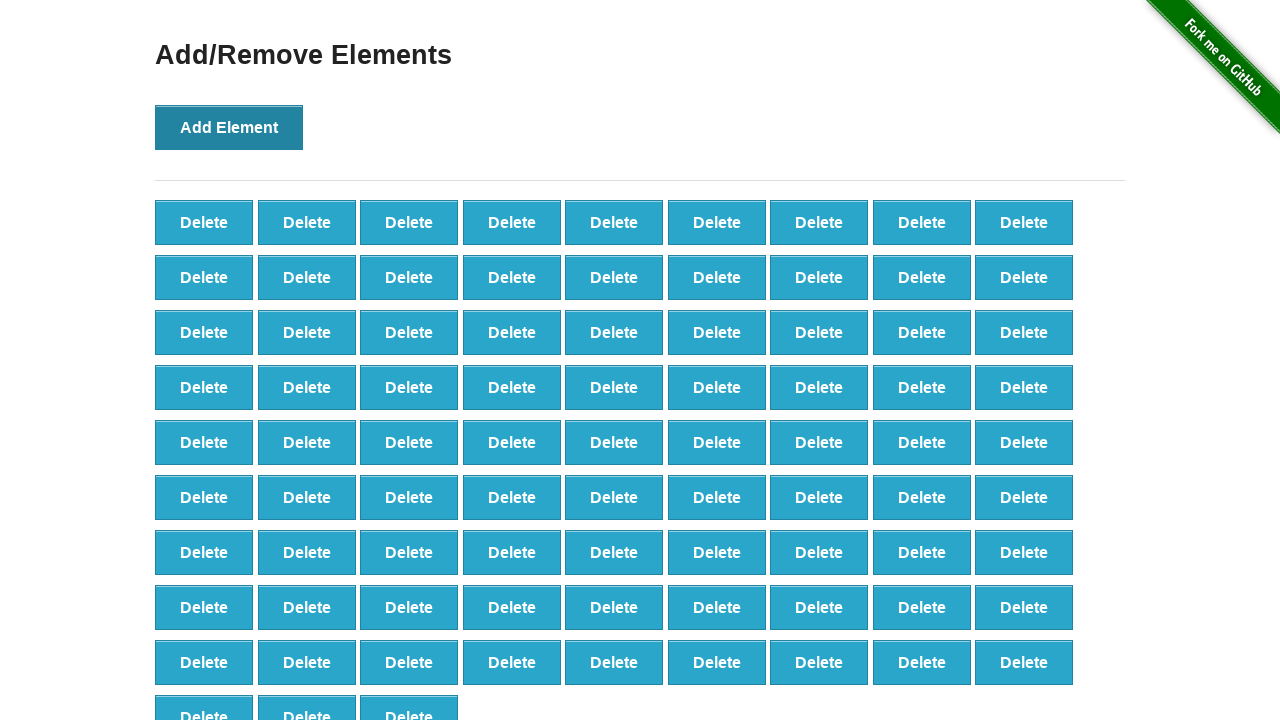

Clicked 'Add Element' button (iteration 85/100) at (229, 127) on button[onclick='addElement()']
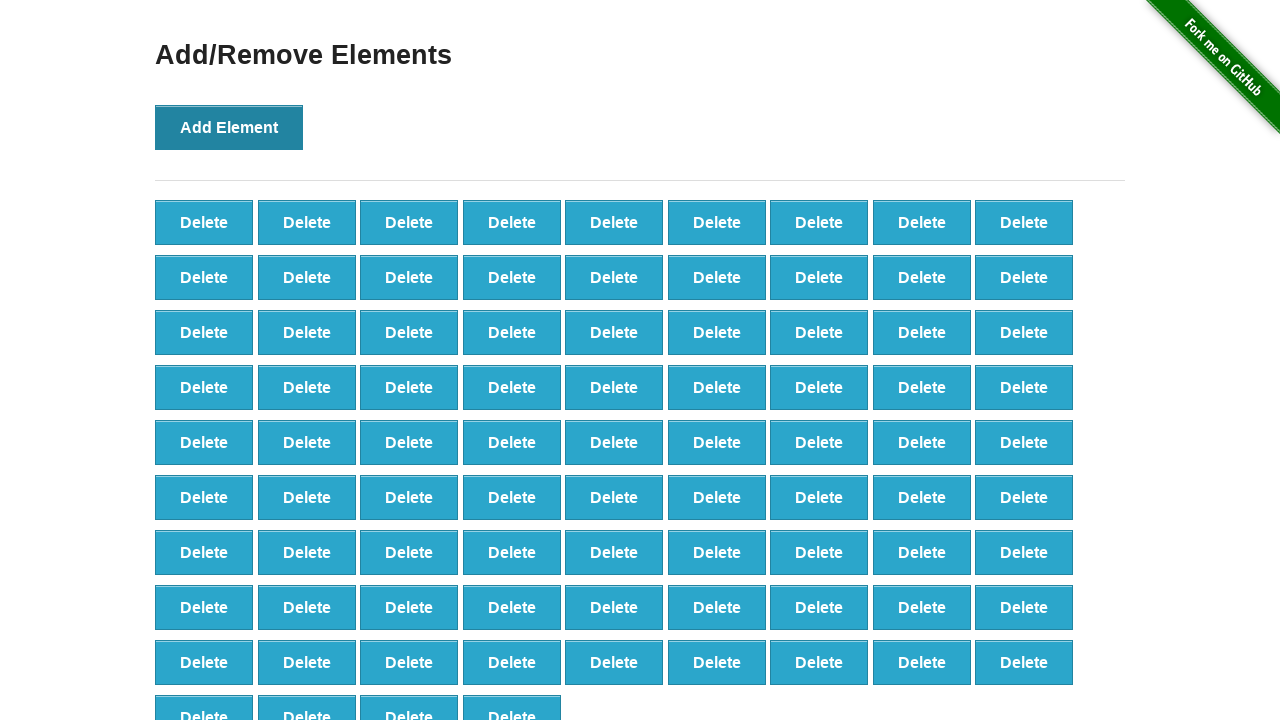

Clicked 'Add Element' button (iteration 86/100) at (229, 127) on button[onclick='addElement()']
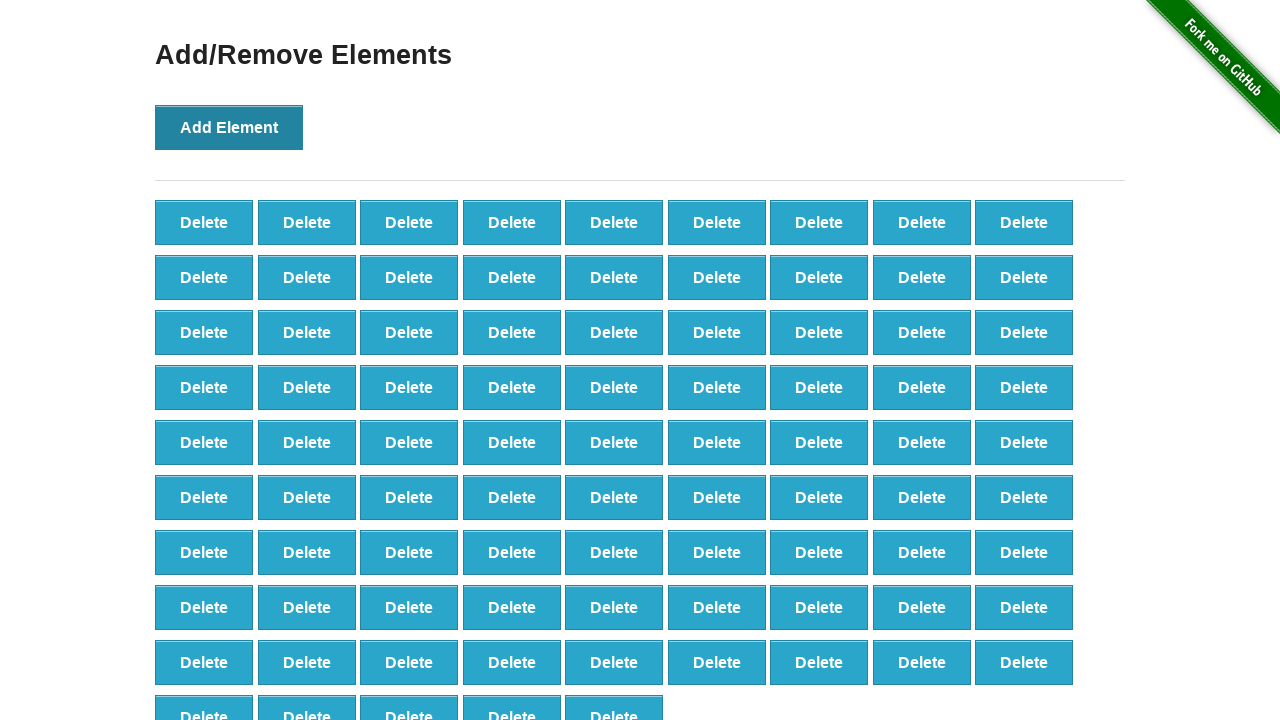

Clicked 'Add Element' button (iteration 87/100) at (229, 127) on button[onclick='addElement()']
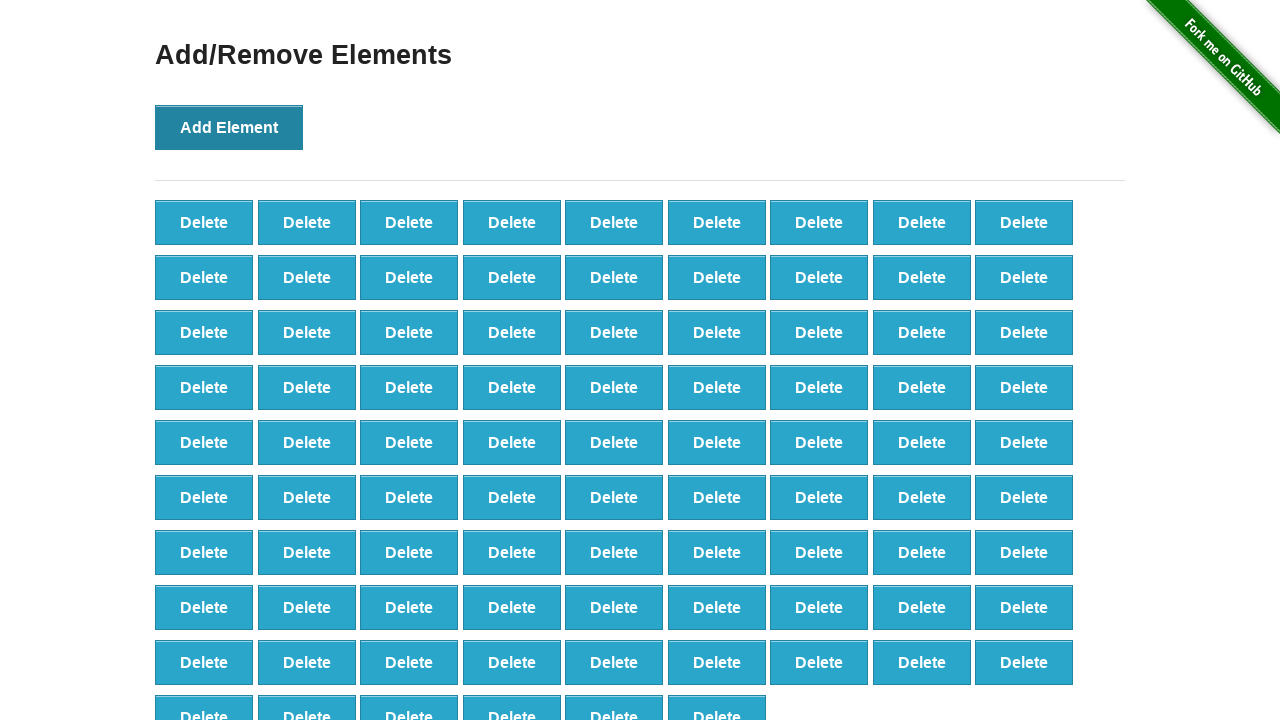

Clicked 'Add Element' button (iteration 88/100) at (229, 127) on button[onclick='addElement()']
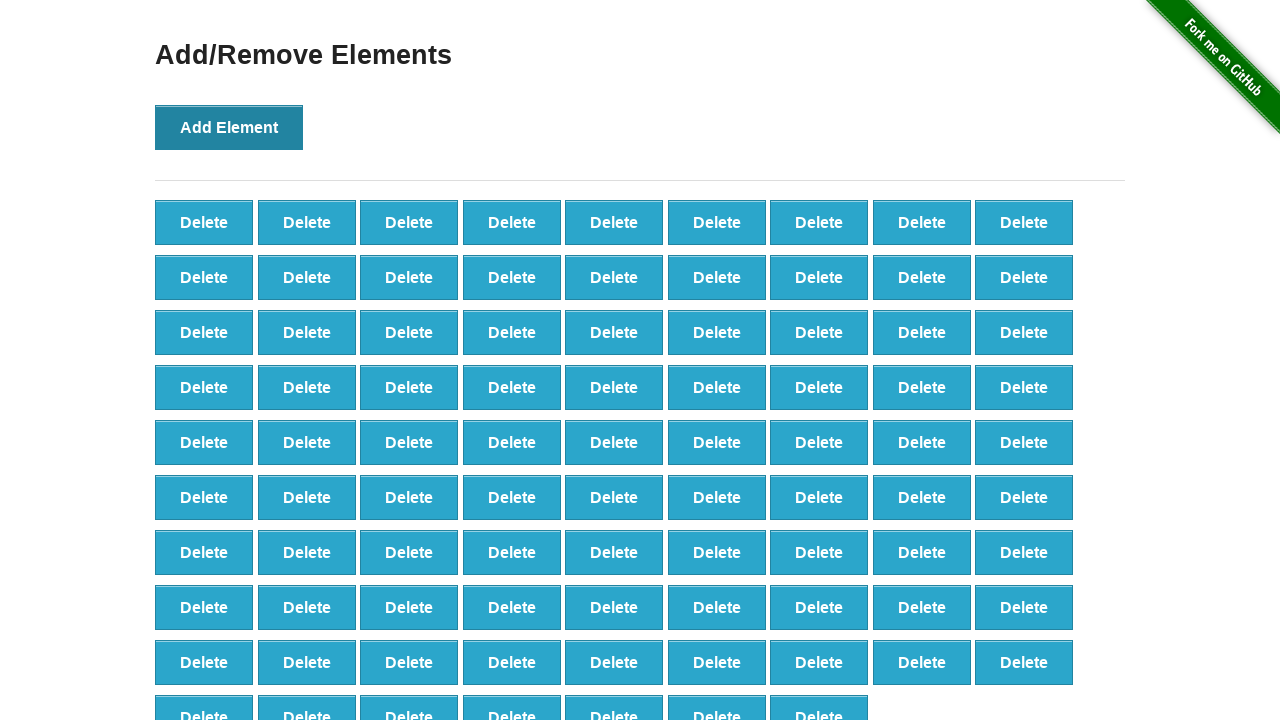

Clicked 'Add Element' button (iteration 89/100) at (229, 127) on button[onclick='addElement()']
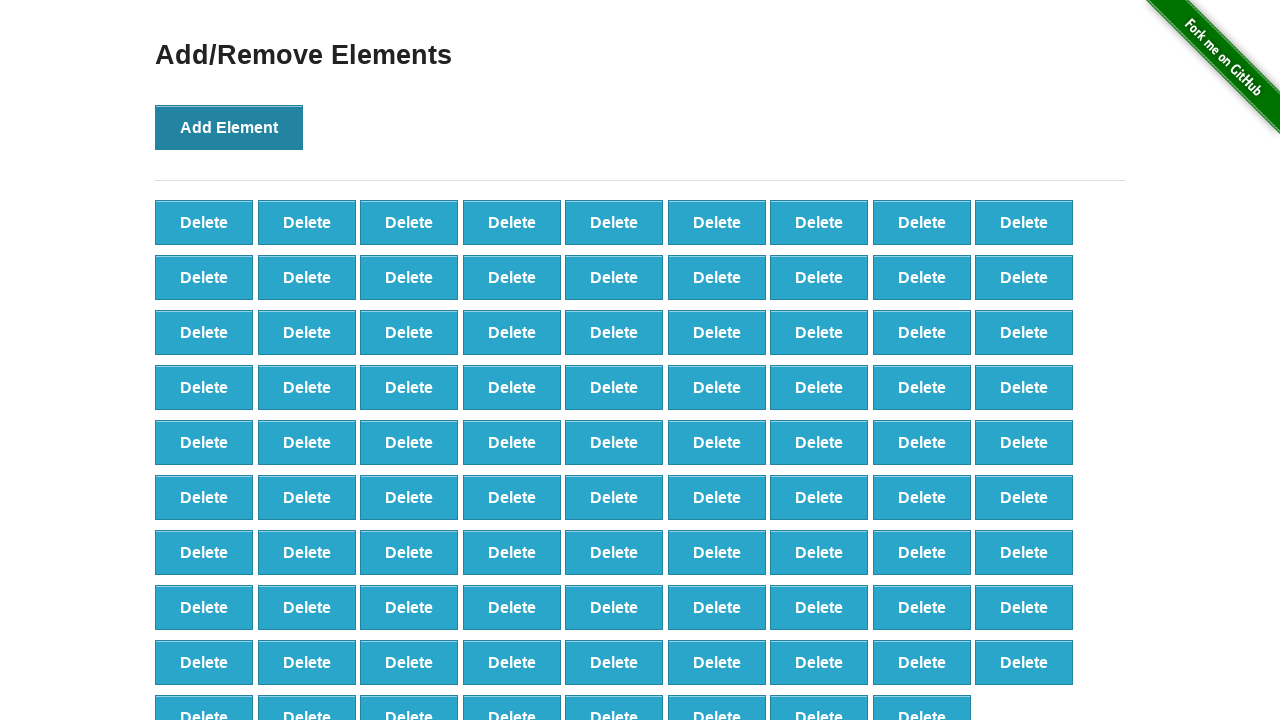

Clicked 'Add Element' button (iteration 90/100) at (229, 127) on button[onclick='addElement()']
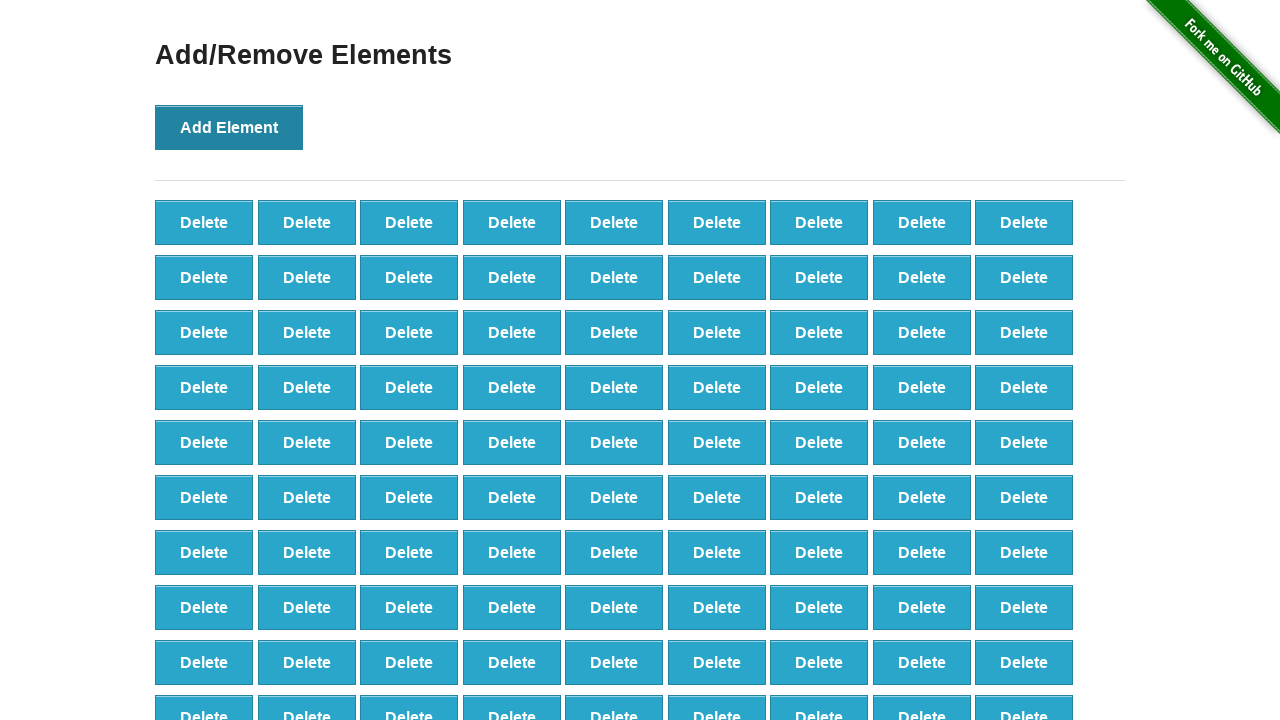

Clicked 'Add Element' button (iteration 91/100) at (229, 127) on button[onclick='addElement()']
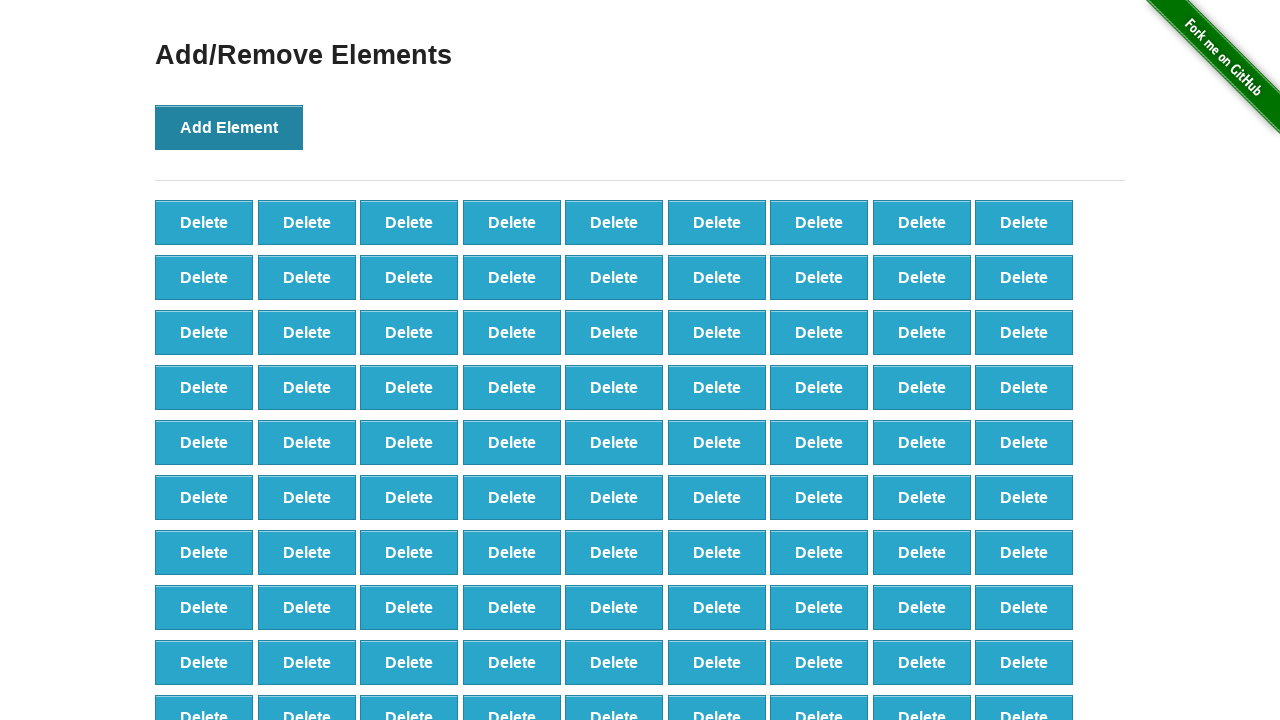

Clicked 'Add Element' button (iteration 92/100) at (229, 127) on button[onclick='addElement()']
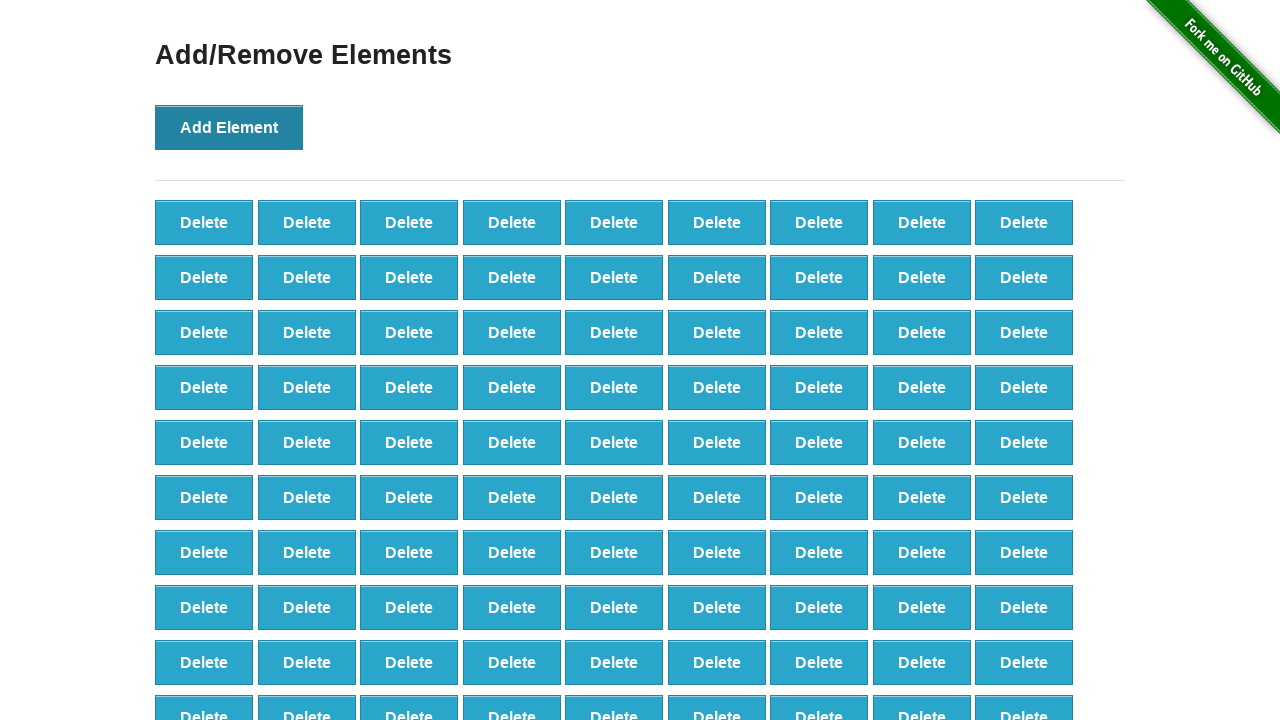

Clicked 'Add Element' button (iteration 93/100) at (229, 127) on button[onclick='addElement()']
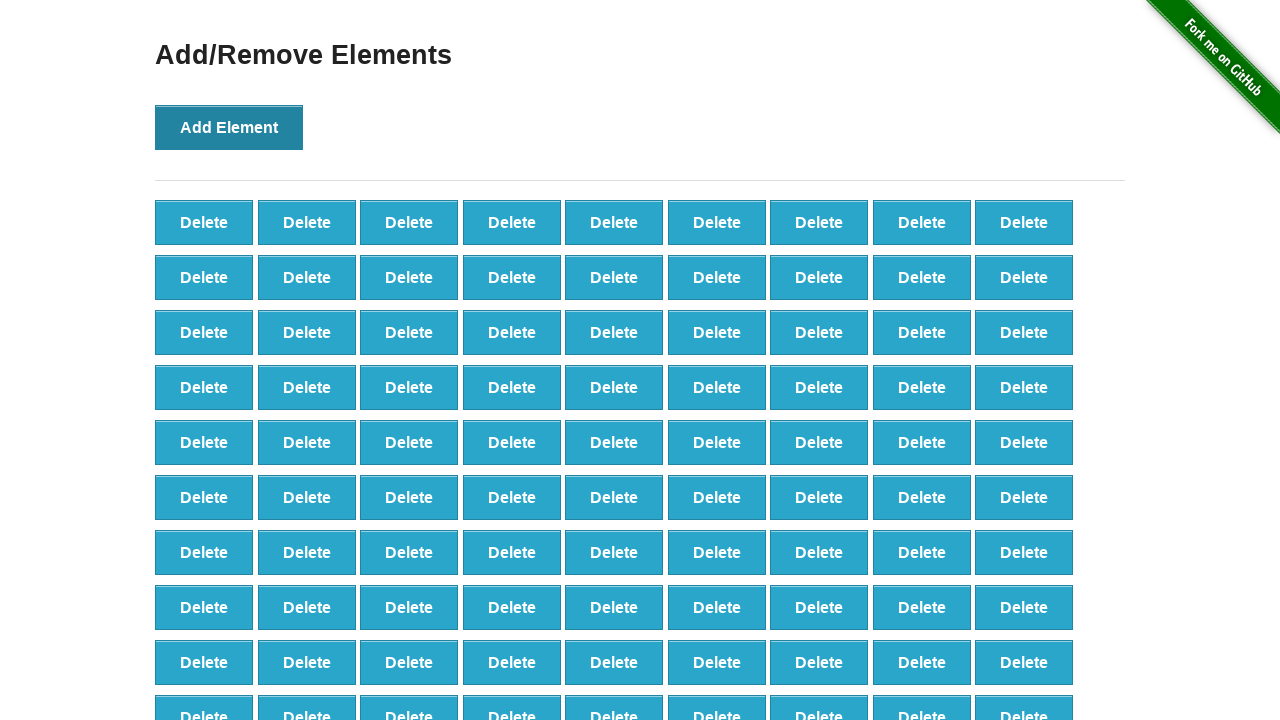

Clicked 'Add Element' button (iteration 94/100) at (229, 127) on button[onclick='addElement()']
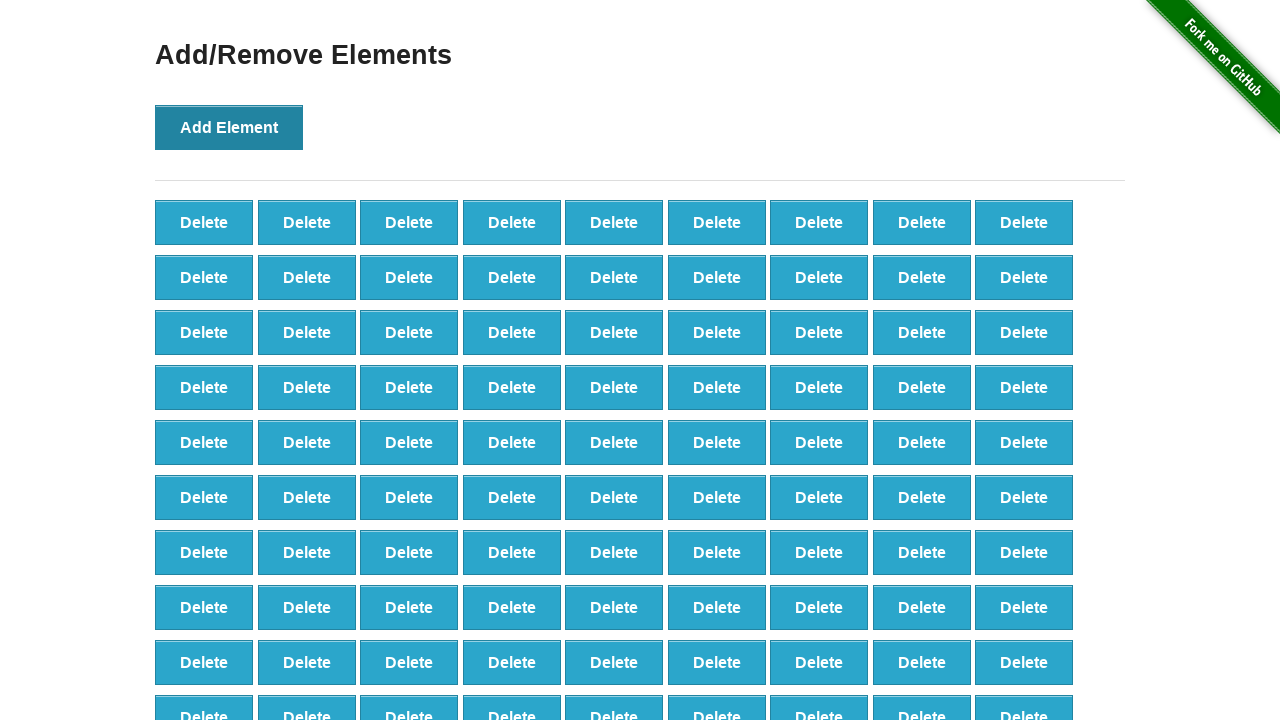

Clicked 'Add Element' button (iteration 95/100) at (229, 127) on button[onclick='addElement()']
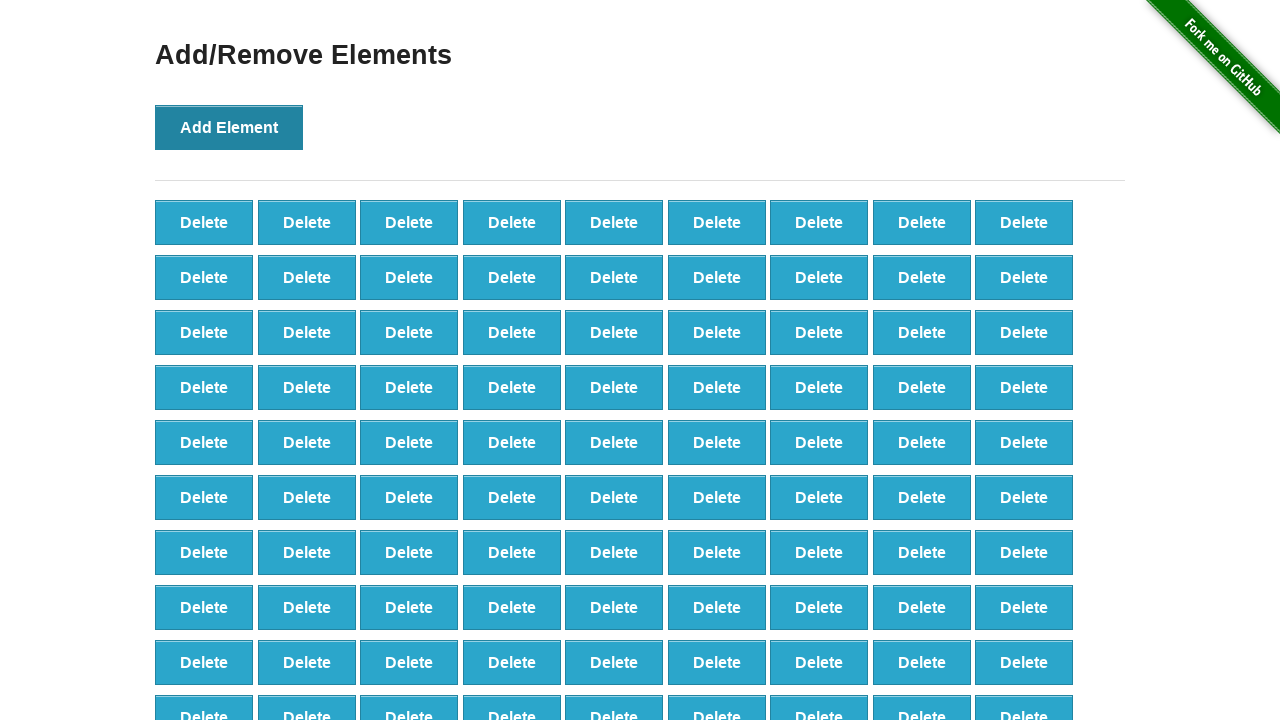

Clicked 'Add Element' button (iteration 96/100) at (229, 127) on button[onclick='addElement()']
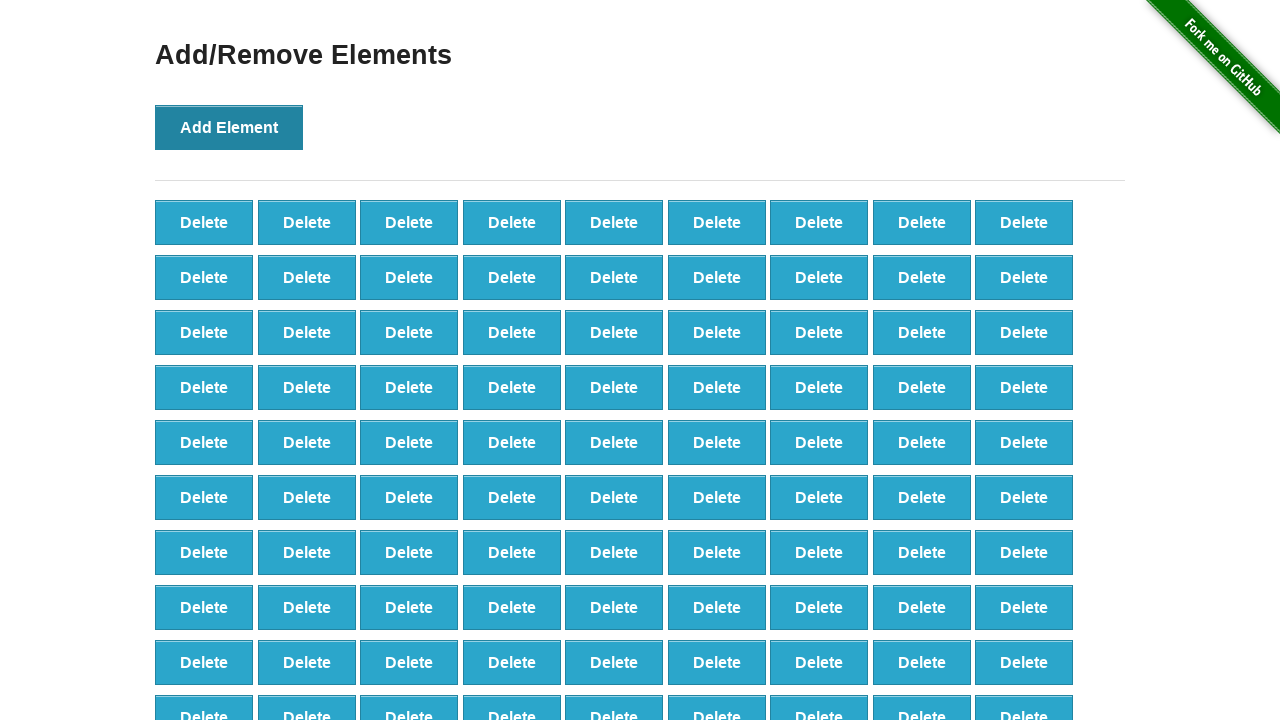

Clicked 'Add Element' button (iteration 97/100) at (229, 127) on button[onclick='addElement()']
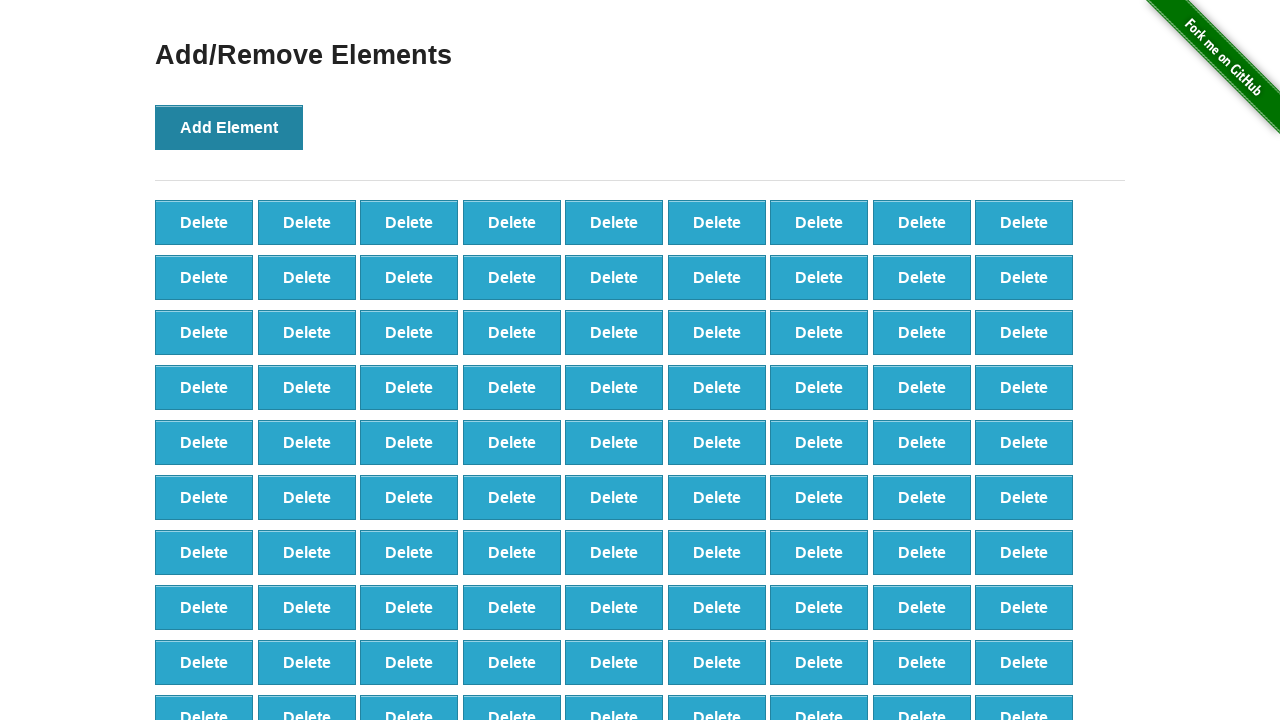

Clicked 'Add Element' button (iteration 98/100) at (229, 127) on button[onclick='addElement()']
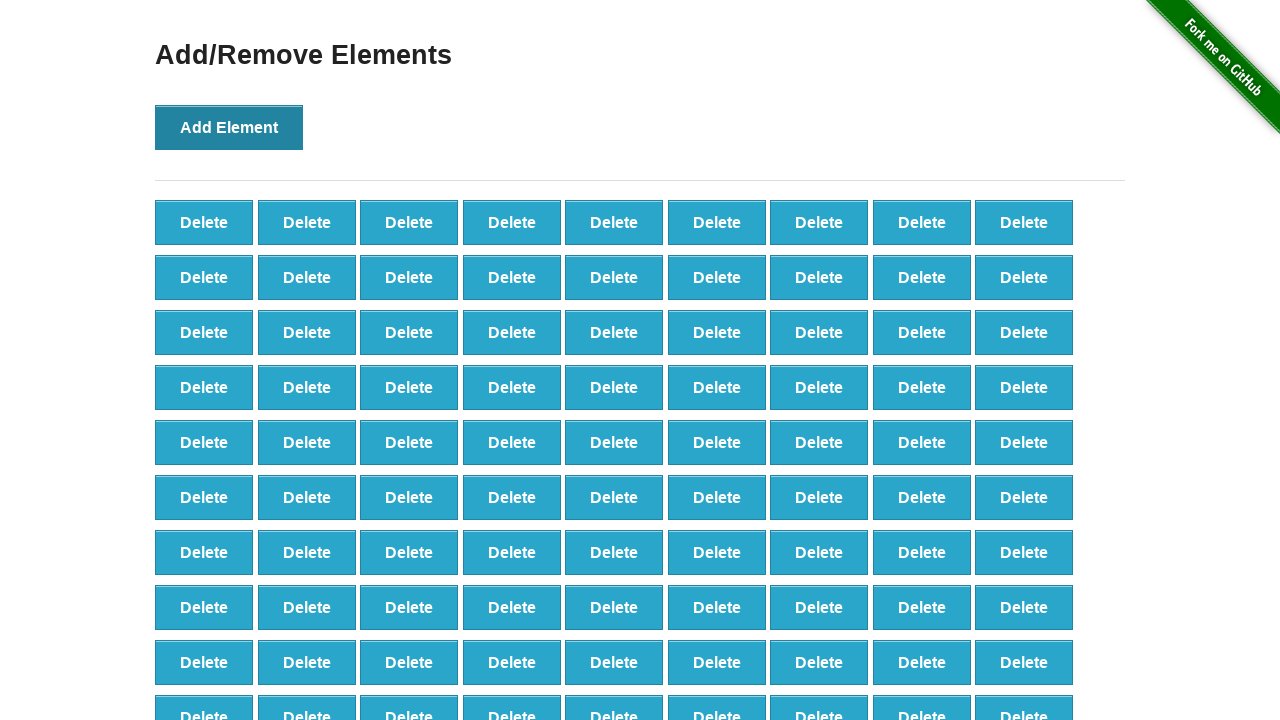

Clicked 'Add Element' button (iteration 99/100) at (229, 127) on button[onclick='addElement()']
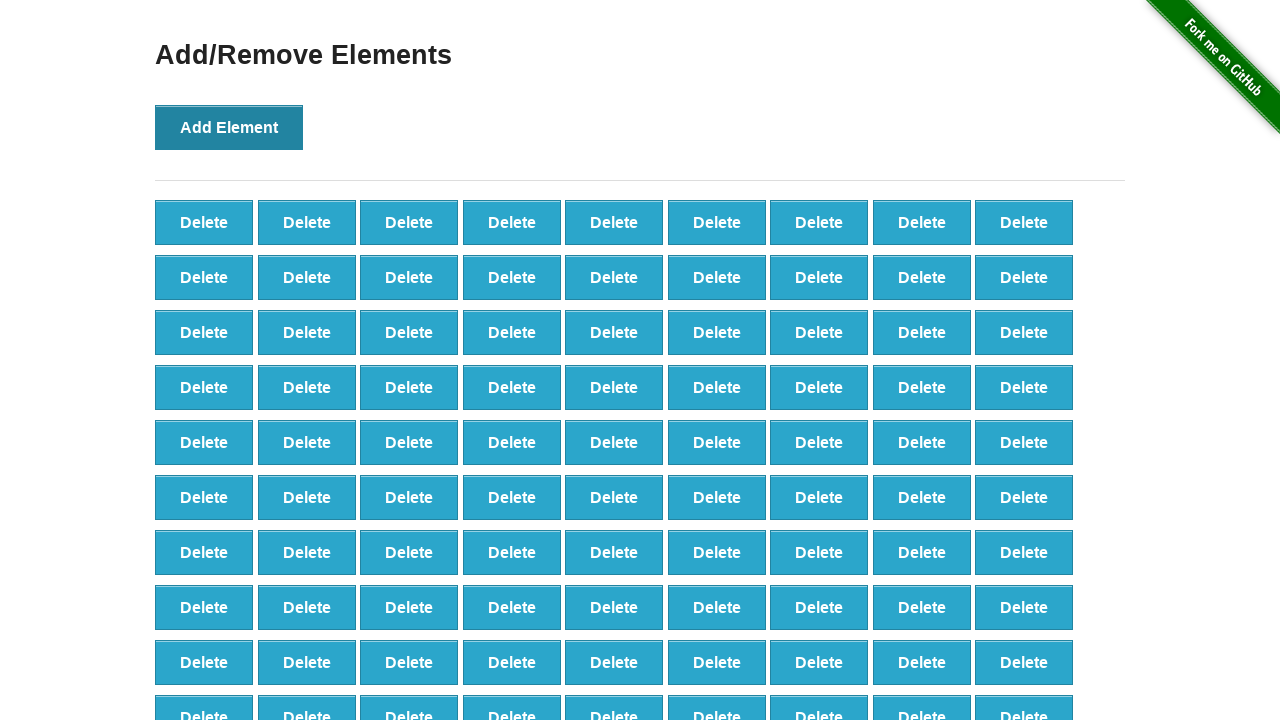

Clicked 'Add Element' button (iteration 100/100) at (229, 127) on button[onclick='addElement()']
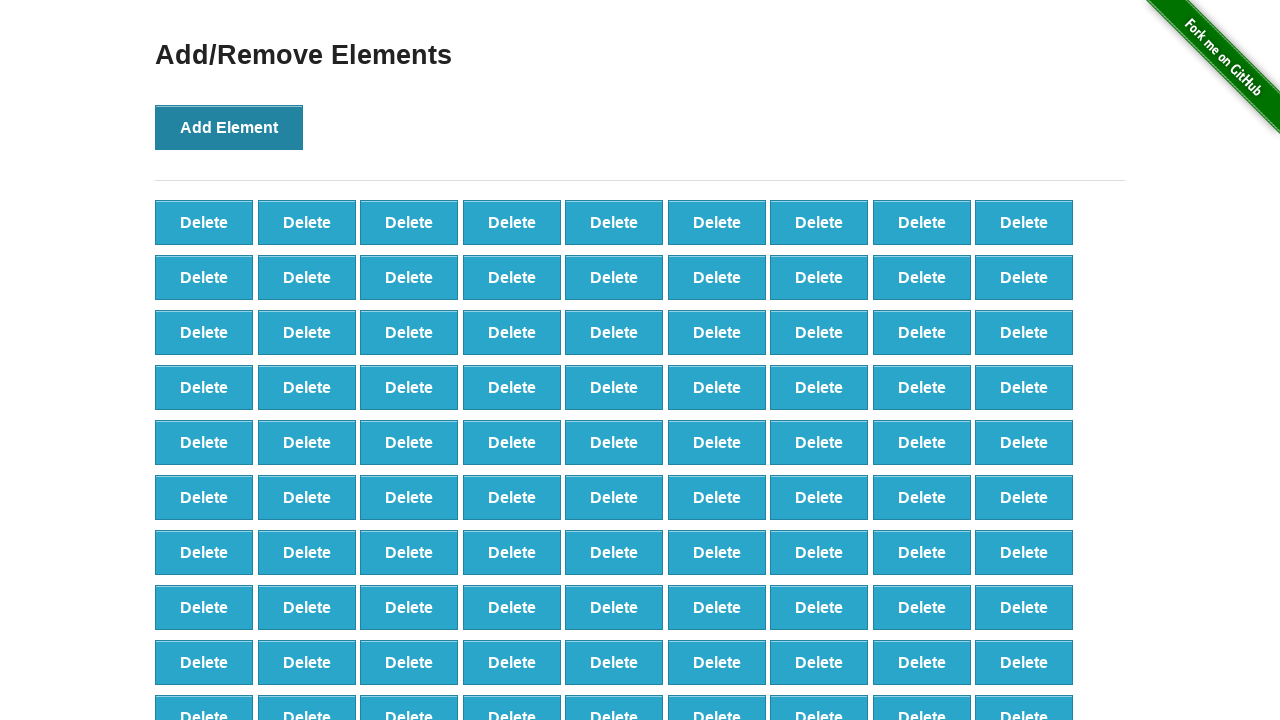

Waited 1000ms for all delete buttons to render
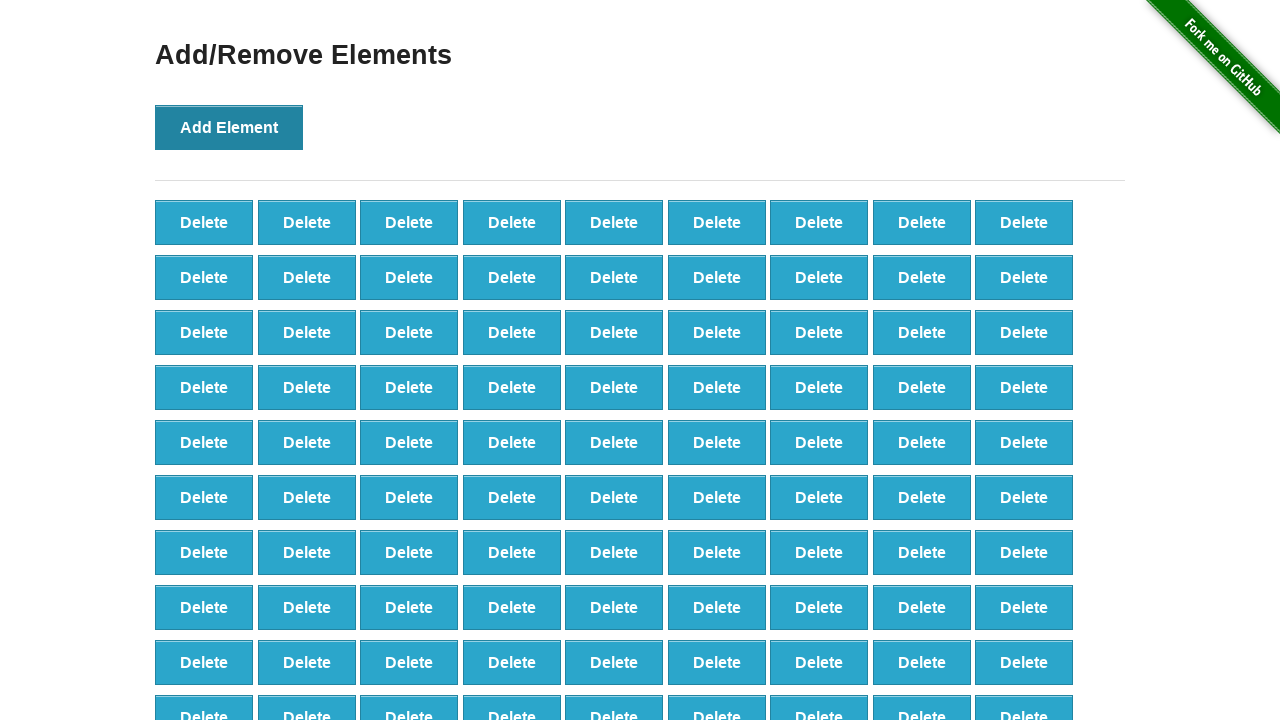

Verified that 100 delete buttons were created
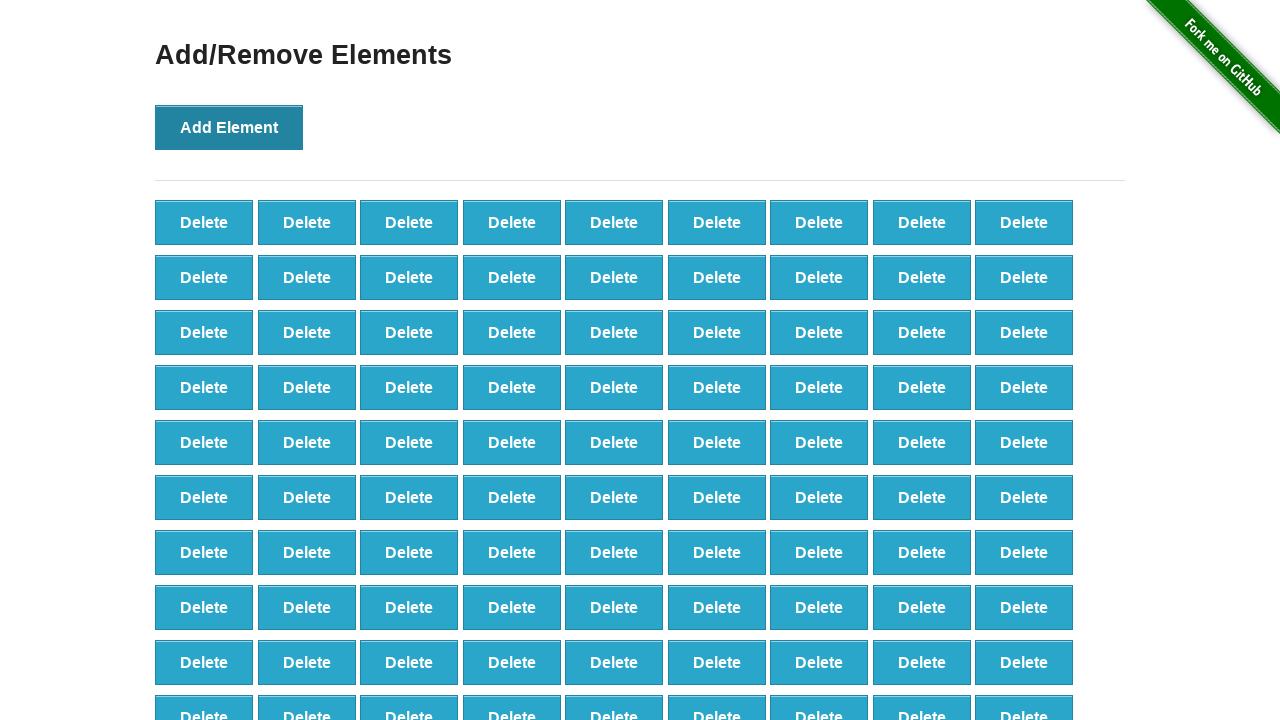

Clicked first delete button to remove element (iteration 1/90) at (204, 222) on xpath=//button[text()='Delete'] >> nth=0
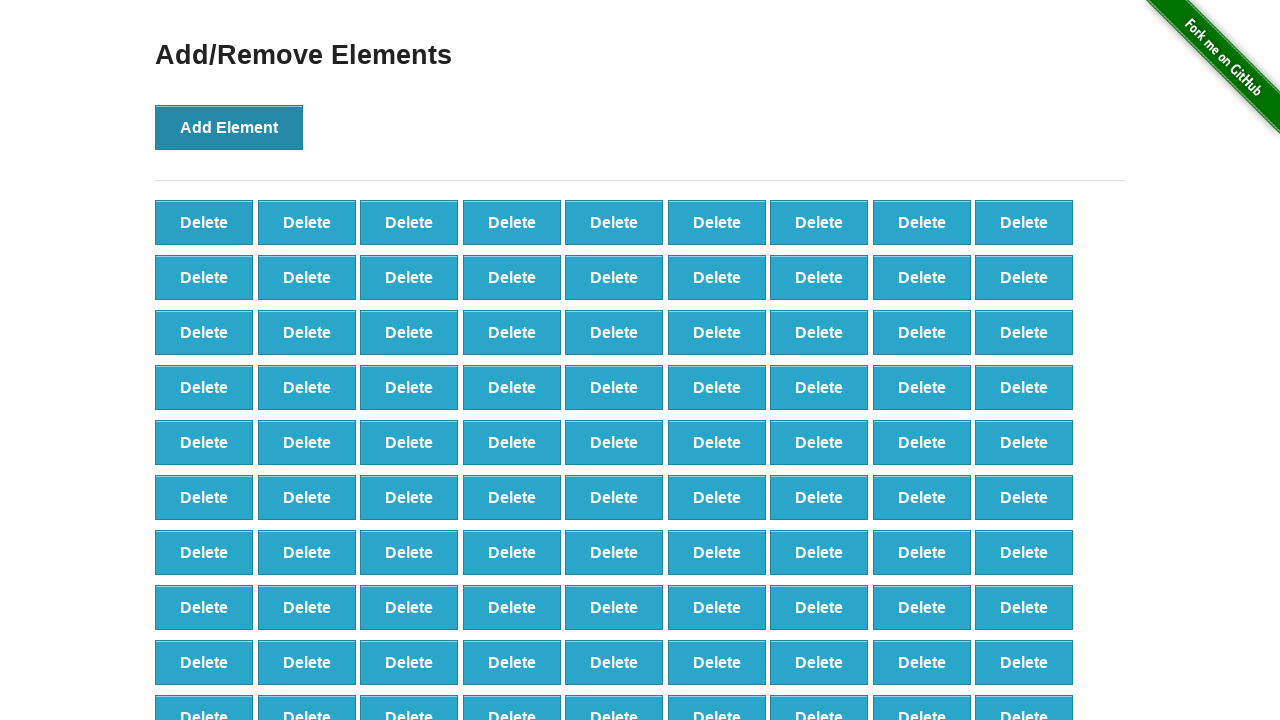

Clicked first delete button to remove element (iteration 2/90) at (204, 222) on xpath=//button[text()='Delete'] >> nth=0
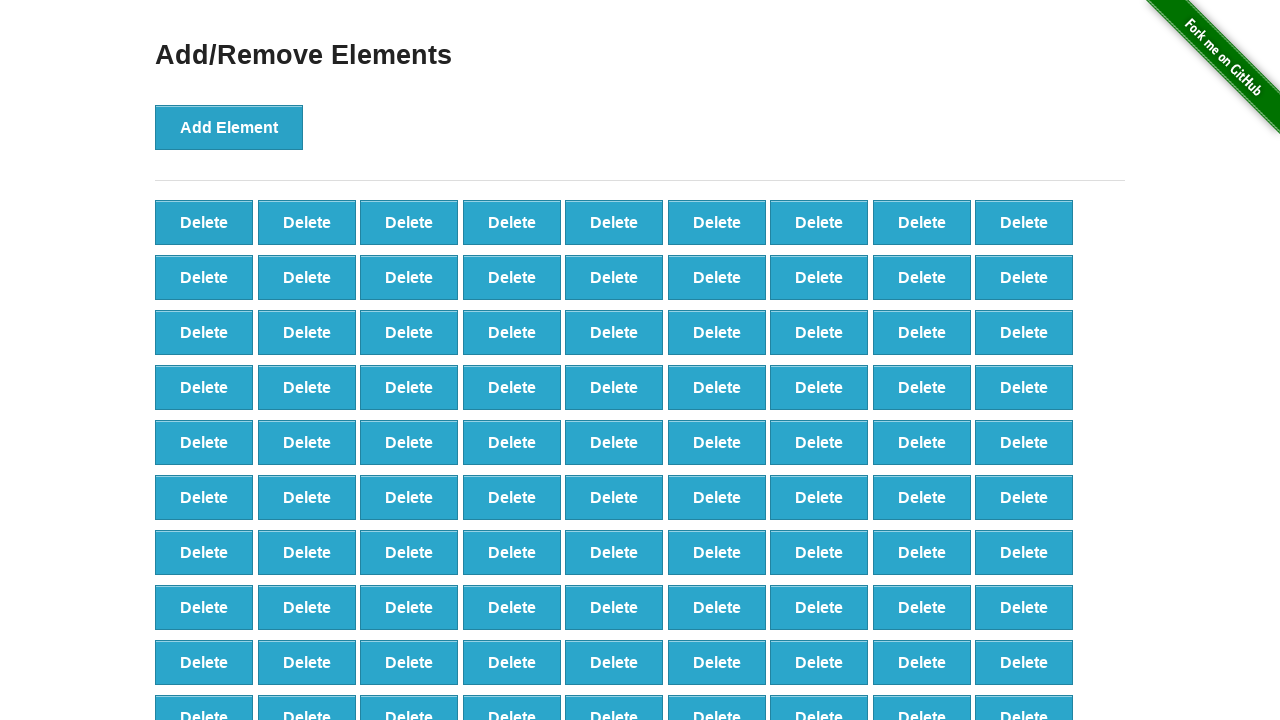

Clicked first delete button to remove element (iteration 3/90) at (204, 222) on xpath=//button[text()='Delete'] >> nth=0
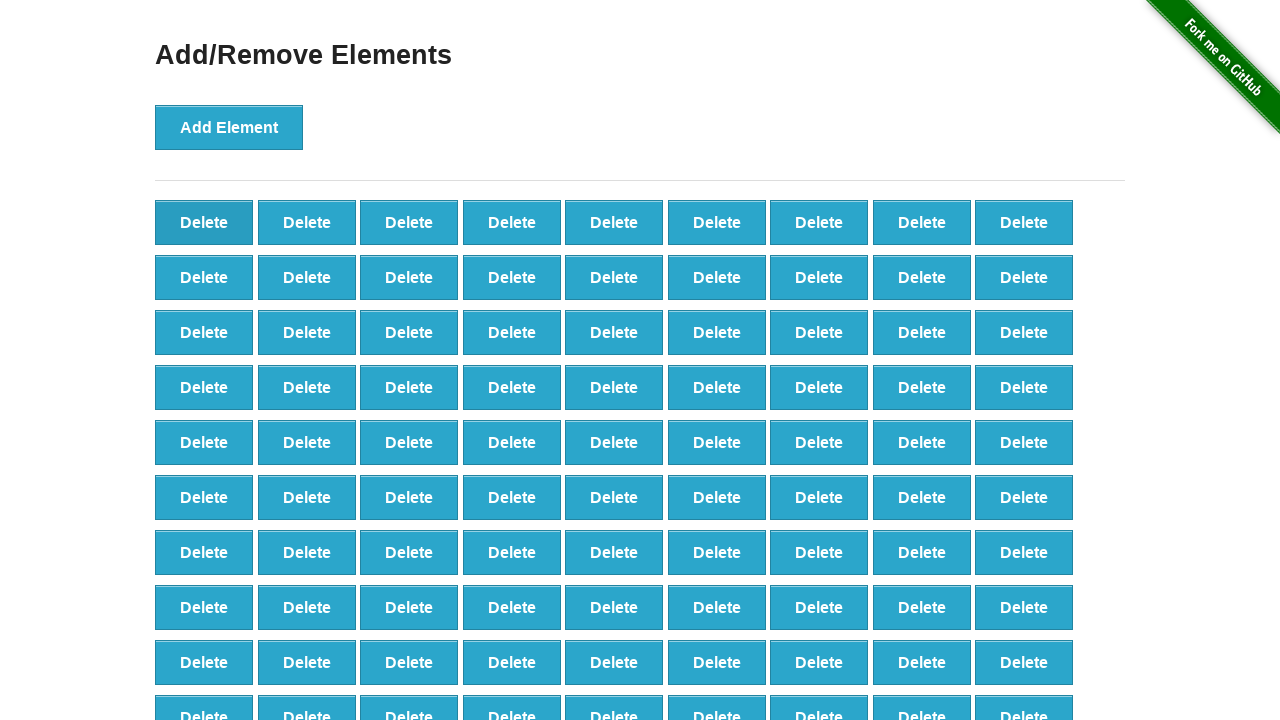

Clicked first delete button to remove element (iteration 4/90) at (204, 222) on xpath=//button[text()='Delete'] >> nth=0
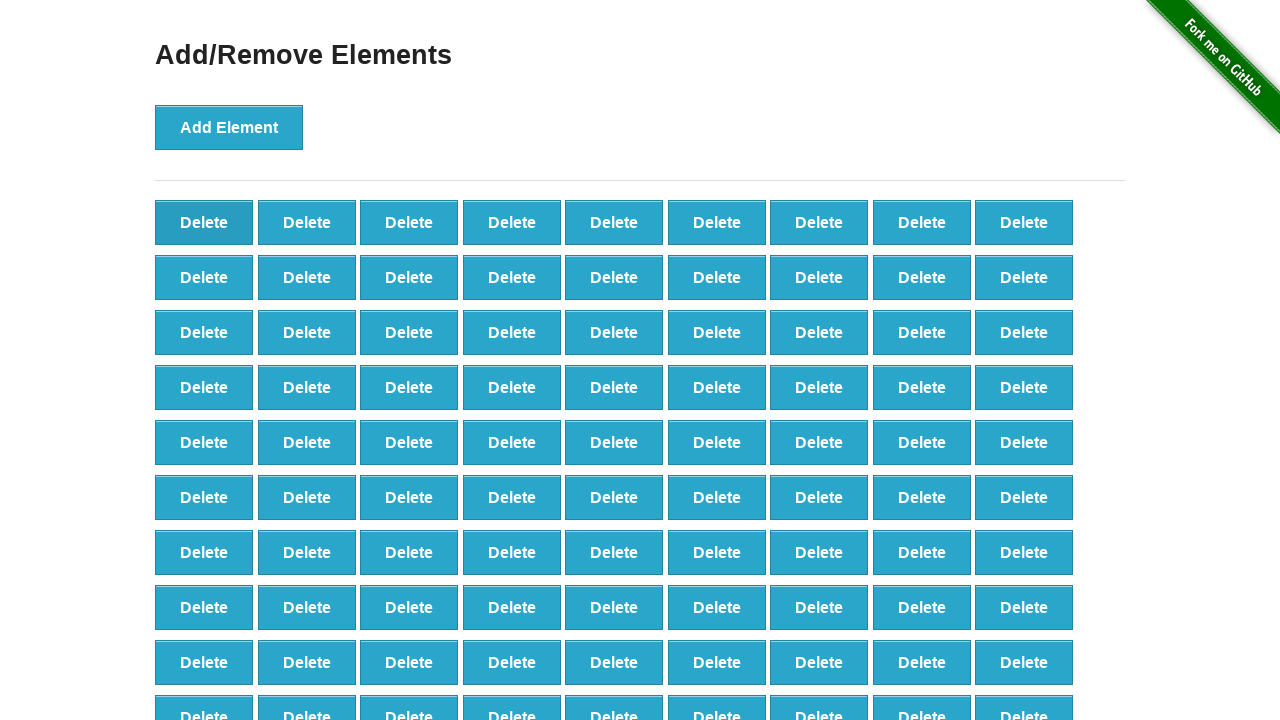

Clicked first delete button to remove element (iteration 5/90) at (204, 222) on xpath=//button[text()='Delete'] >> nth=0
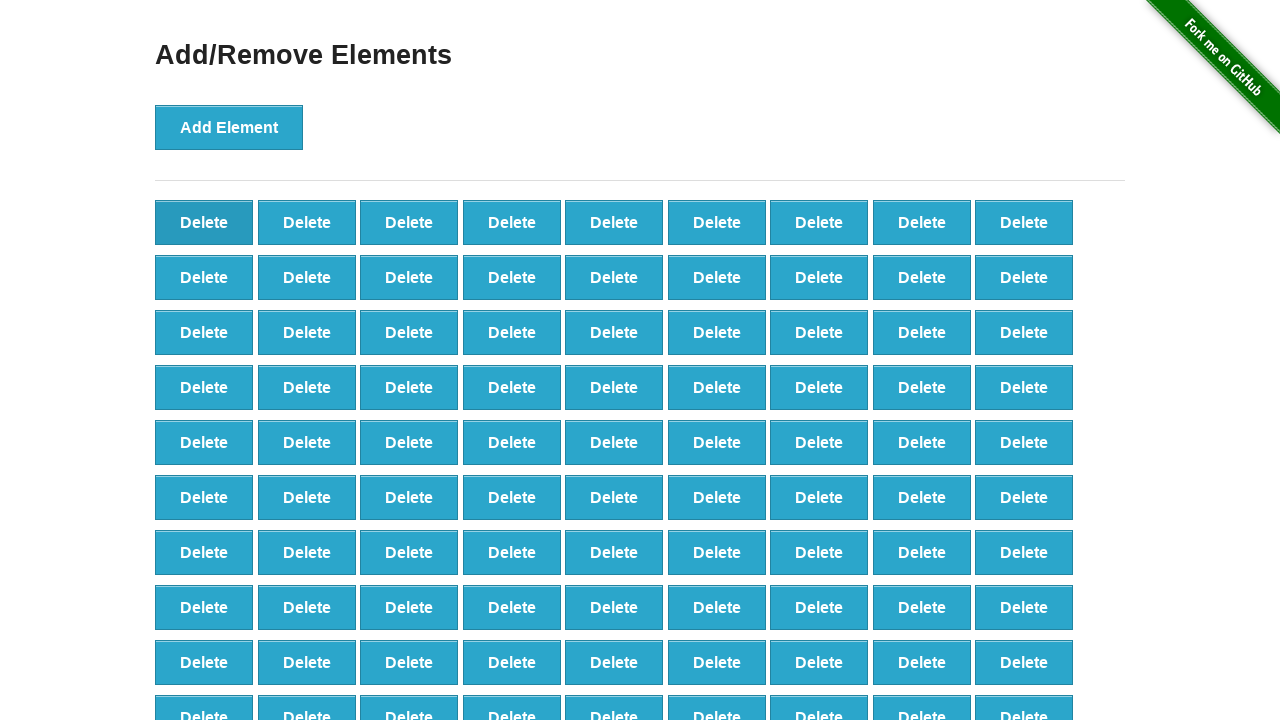

Clicked first delete button to remove element (iteration 6/90) at (204, 222) on xpath=//button[text()='Delete'] >> nth=0
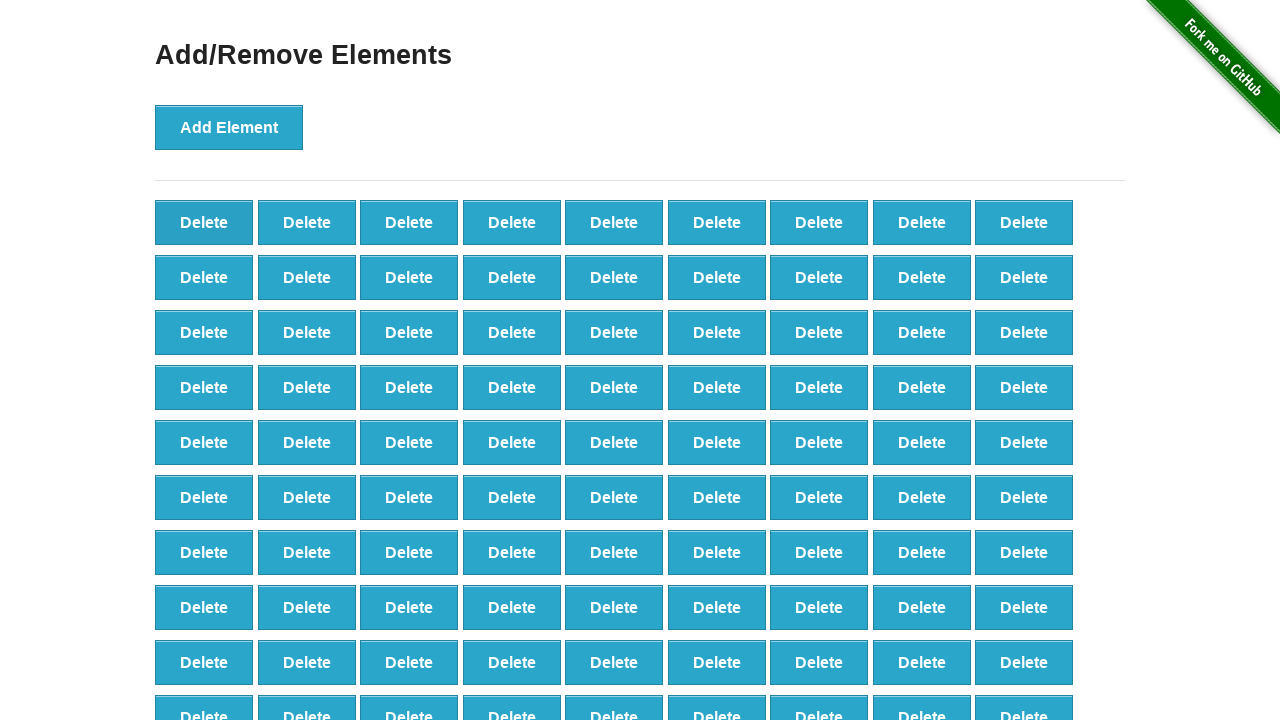

Clicked first delete button to remove element (iteration 7/90) at (204, 222) on xpath=//button[text()='Delete'] >> nth=0
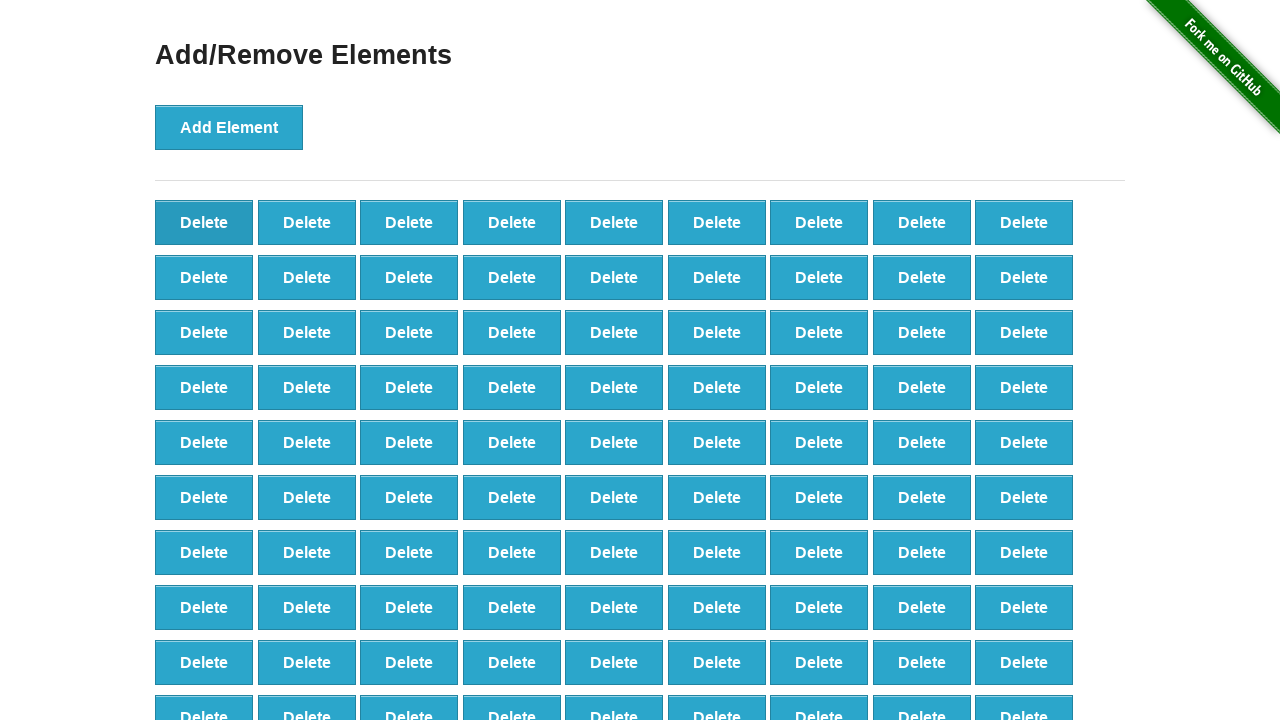

Clicked first delete button to remove element (iteration 8/90) at (204, 222) on xpath=//button[text()='Delete'] >> nth=0
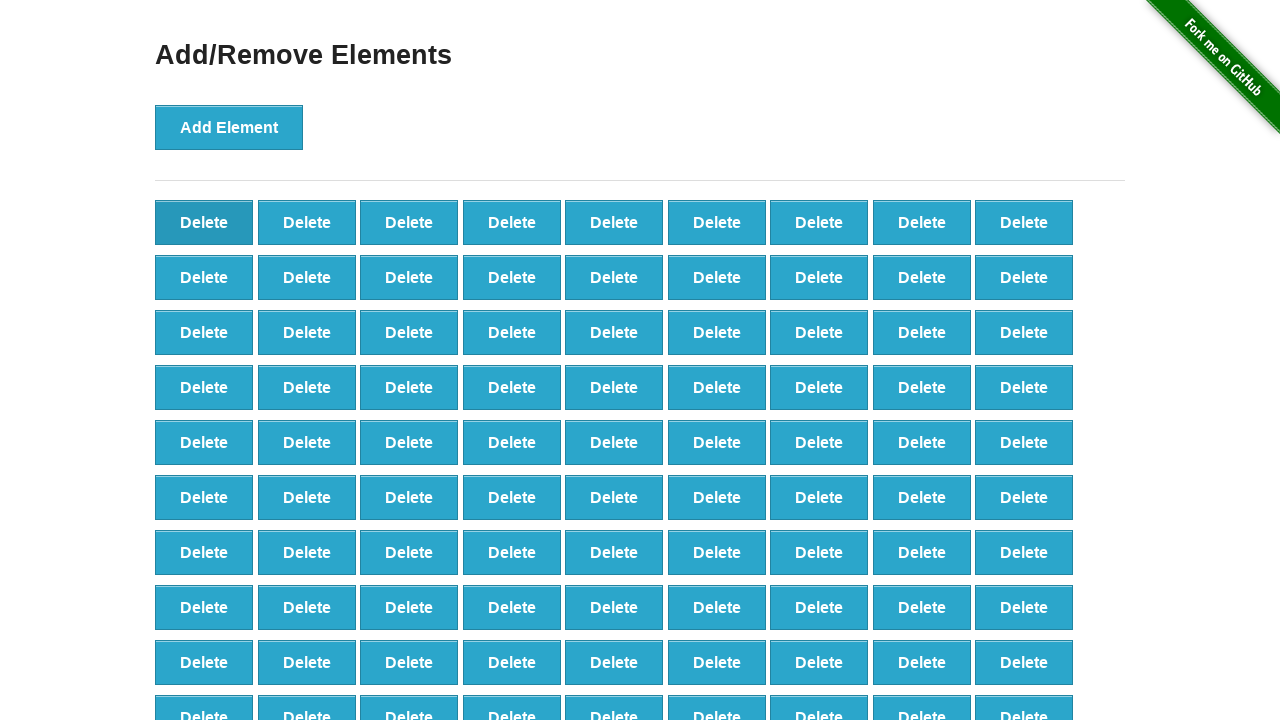

Clicked first delete button to remove element (iteration 9/90) at (204, 222) on xpath=//button[text()='Delete'] >> nth=0
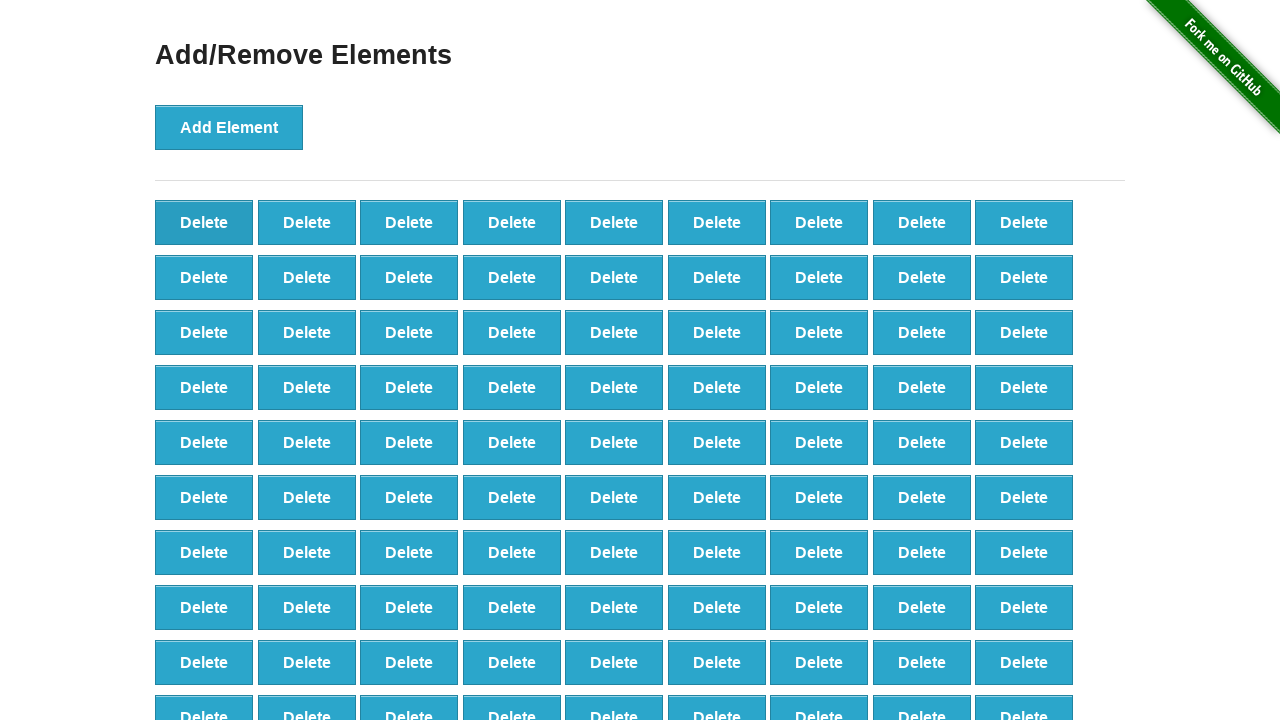

Clicked first delete button to remove element (iteration 10/90) at (204, 222) on xpath=//button[text()='Delete'] >> nth=0
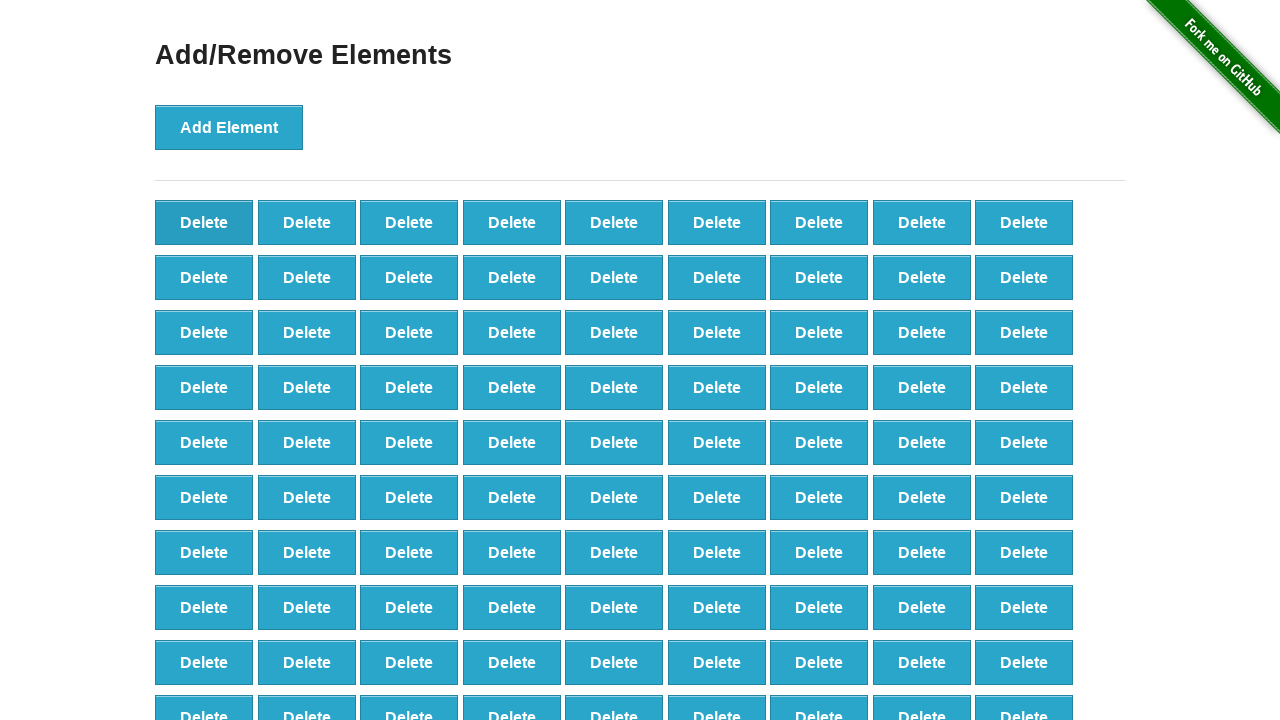

Clicked first delete button to remove element (iteration 11/90) at (204, 222) on xpath=//button[text()='Delete'] >> nth=0
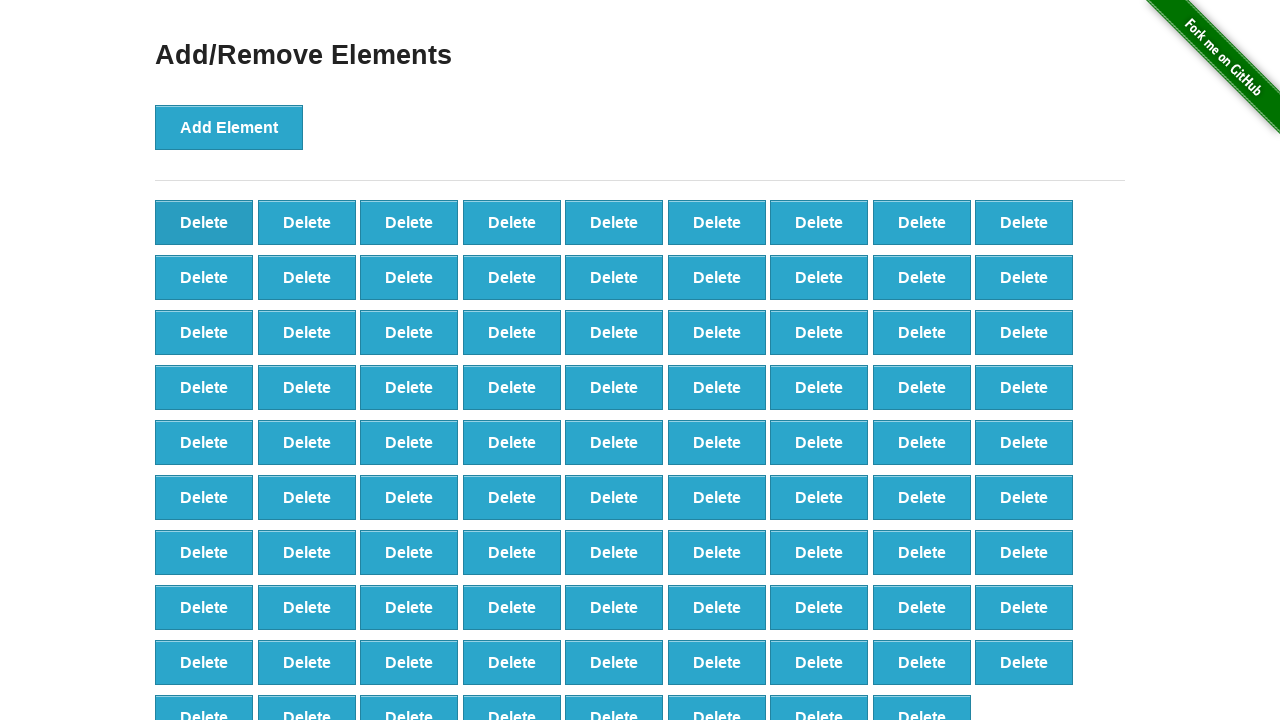

Clicked first delete button to remove element (iteration 12/90) at (204, 222) on xpath=//button[text()='Delete'] >> nth=0
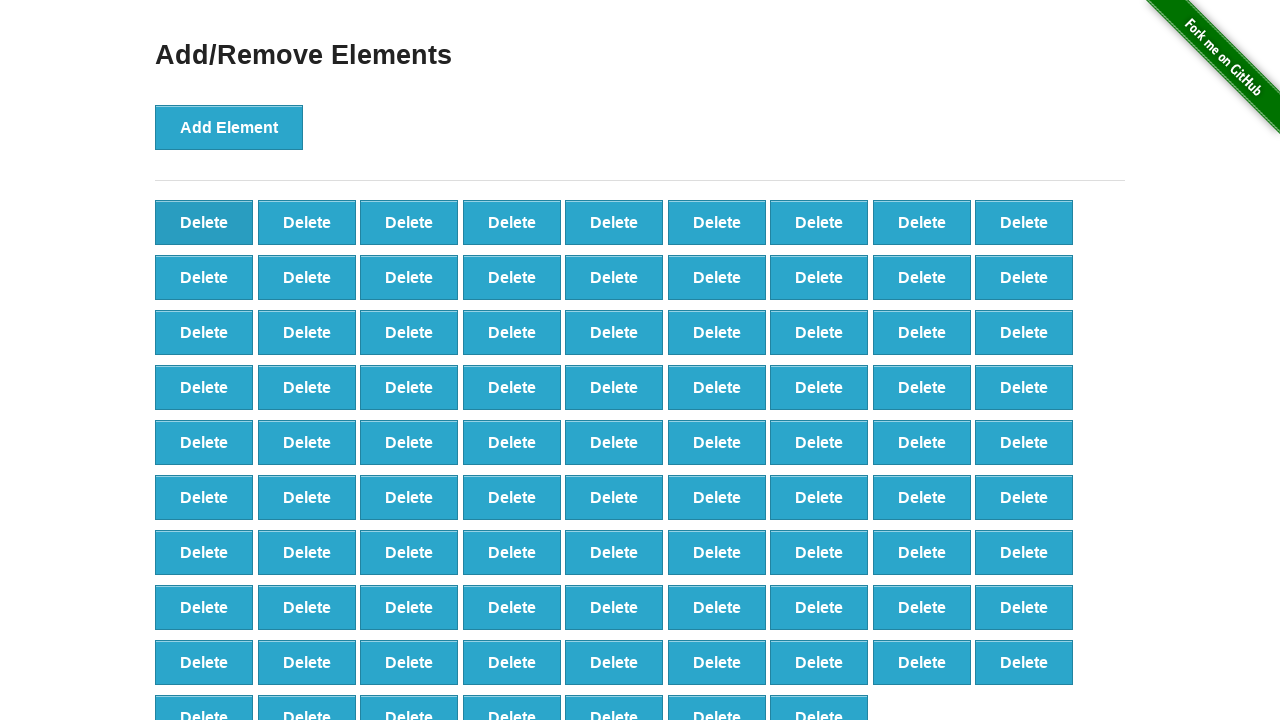

Clicked first delete button to remove element (iteration 13/90) at (204, 222) on xpath=//button[text()='Delete'] >> nth=0
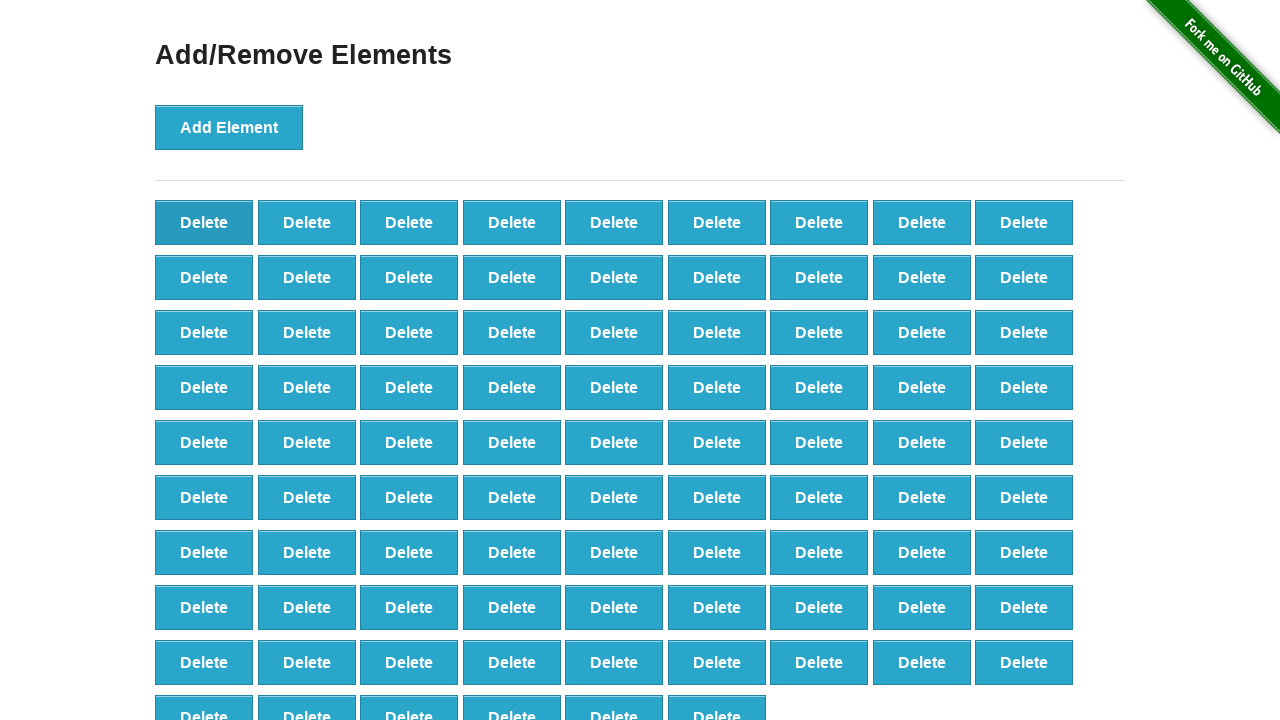

Clicked first delete button to remove element (iteration 14/90) at (204, 222) on xpath=//button[text()='Delete'] >> nth=0
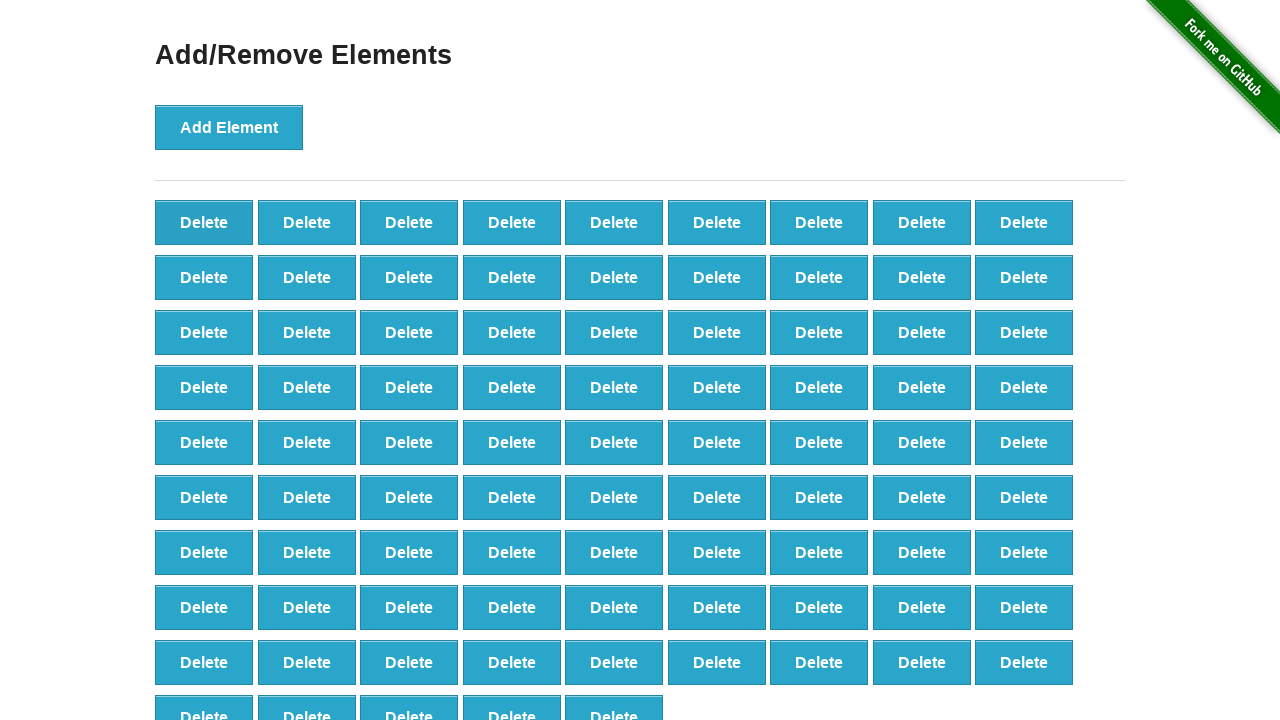

Clicked first delete button to remove element (iteration 15/90) at (204, 222) on xpath=//button[text()='Delete'] >> nth=0
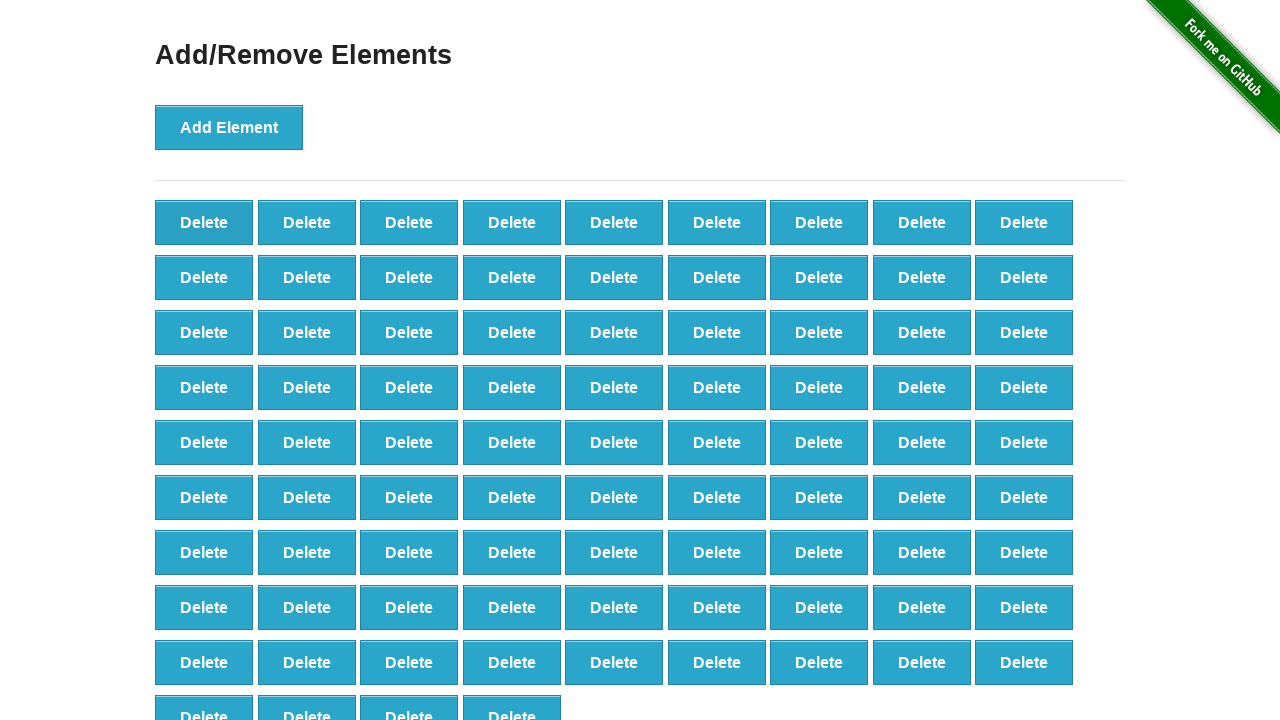

Clicked first delete button to remove element (iteration 16/90) at (204, 222) on xpath=//button[text()='Delete'] >> nth=0
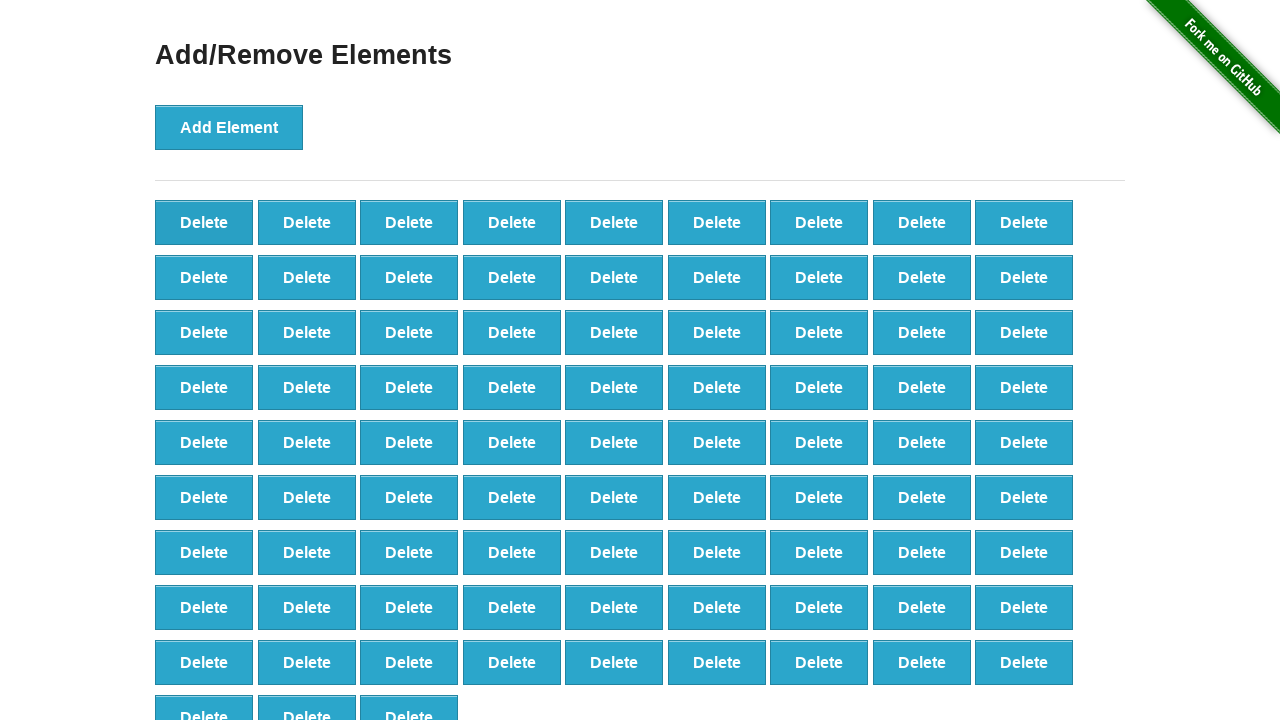

Clicked first delete button to remove element (iteration 17/90) at (204, 222) on xpath=//button[text()='Delete'] >> nth=0
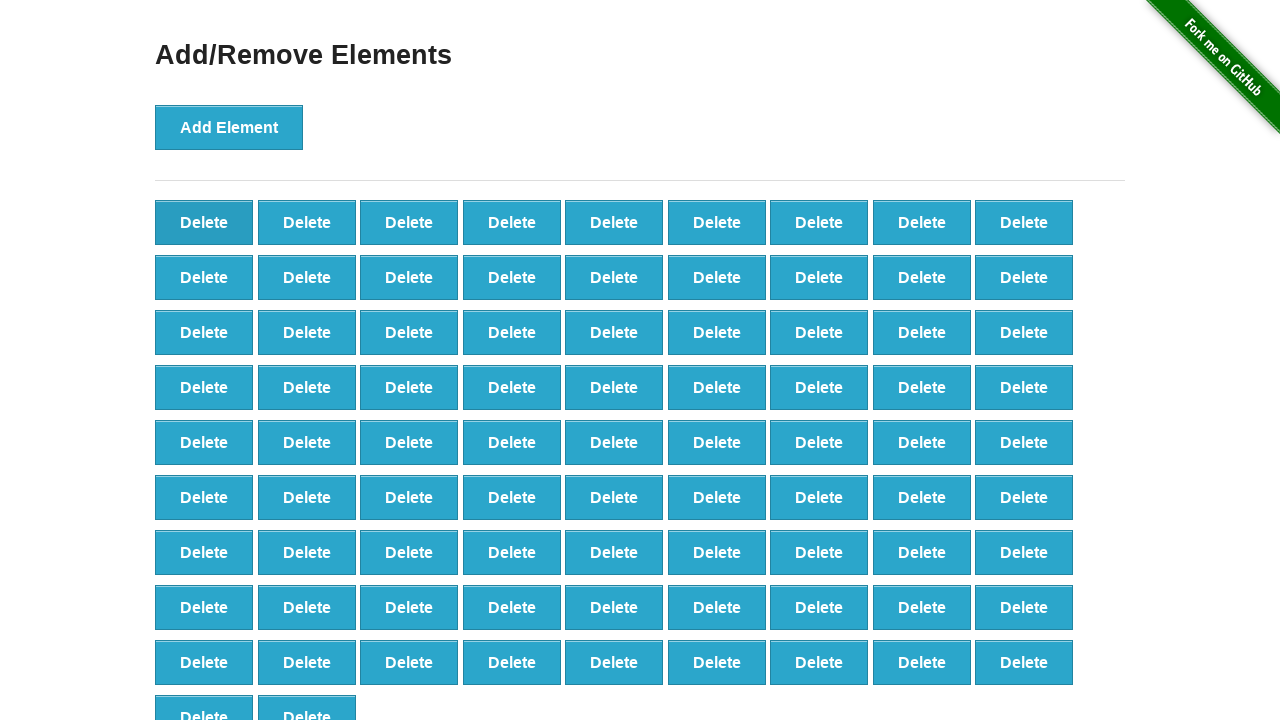

Clicked first delete button to remove element (iteration 18/90) at (204, 222) on xpath=//button[text()='Delete'] >> nth=0
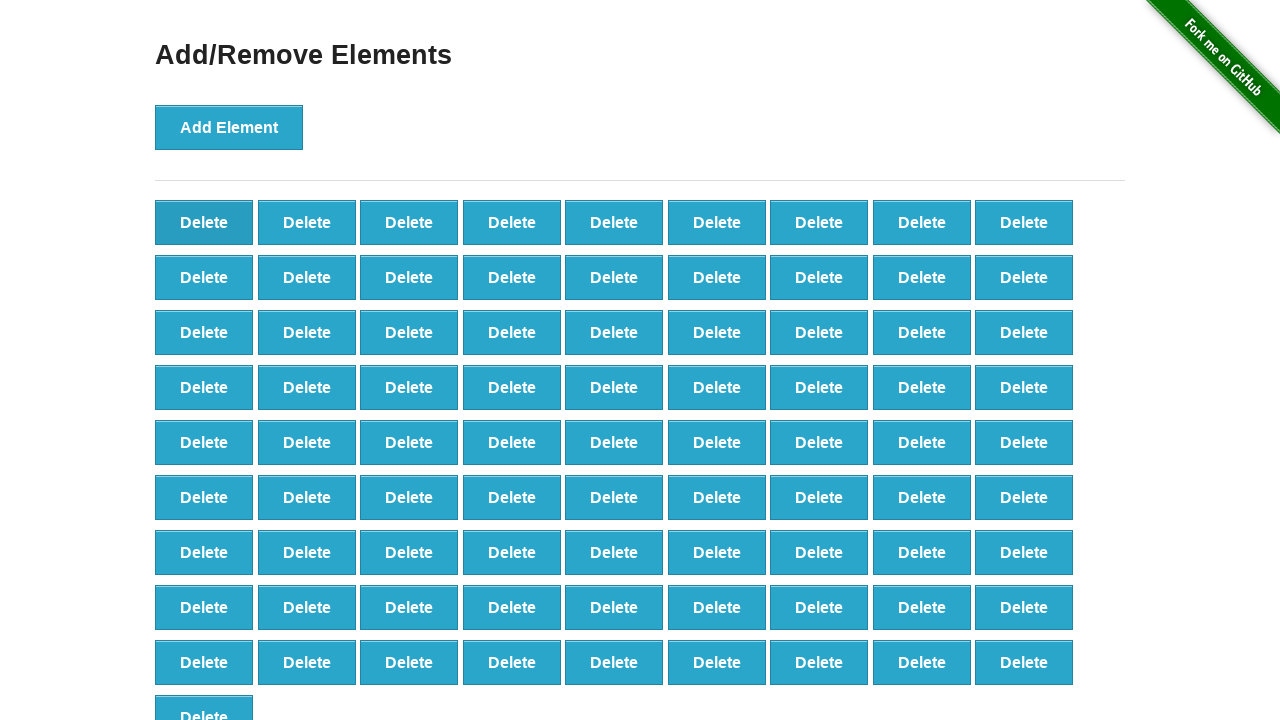

Clicked first delete button to remove element (iteration 19/90) at (204, 222) on xpath=//button[text()='Delete'] >> nth=0
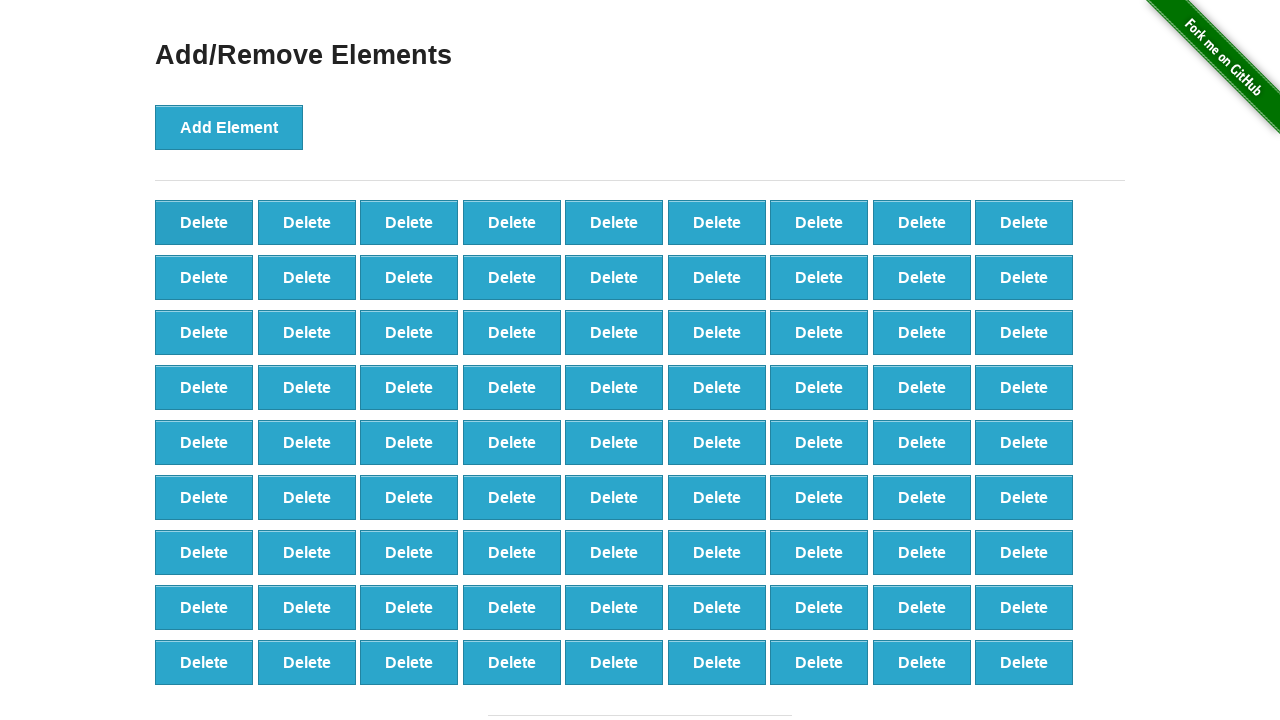

Clicked first delete button to remove element (iteration 20/90) at (204, 222) on xpath=//button[text()='Delete'] >> nth=0
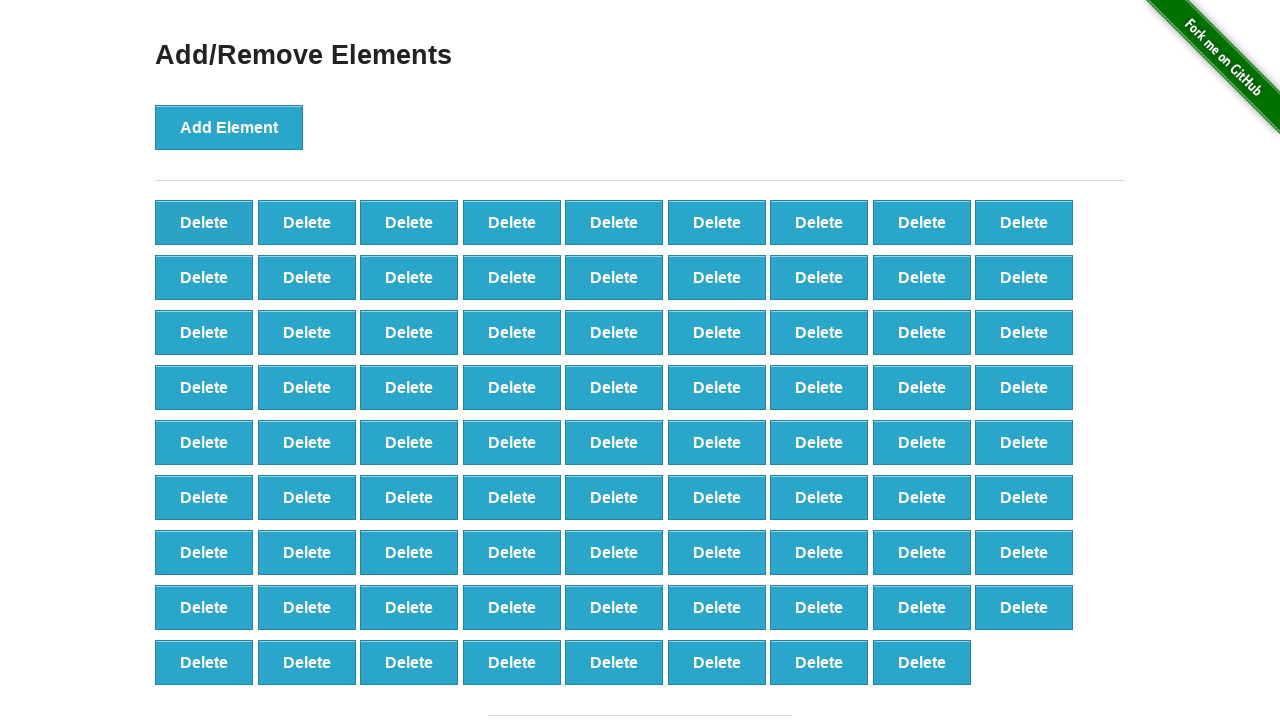

Clicked first delete button to remove element (iteration 21/90) at (204, 222) on xpath=//button[text()='Delete'] >> nth=0
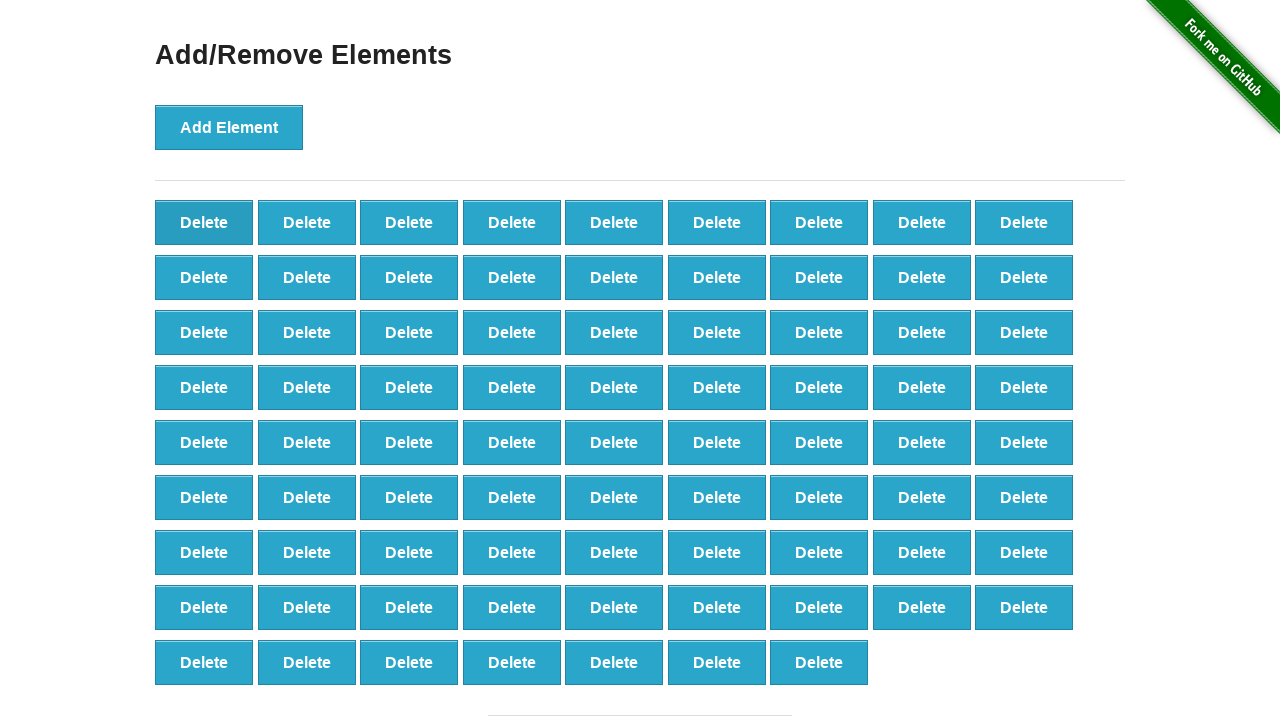

Clicked first delete button to remove element (iteration 22/90) at (204, 222) on xpath=//button[text()='Delete'] >> nth=0
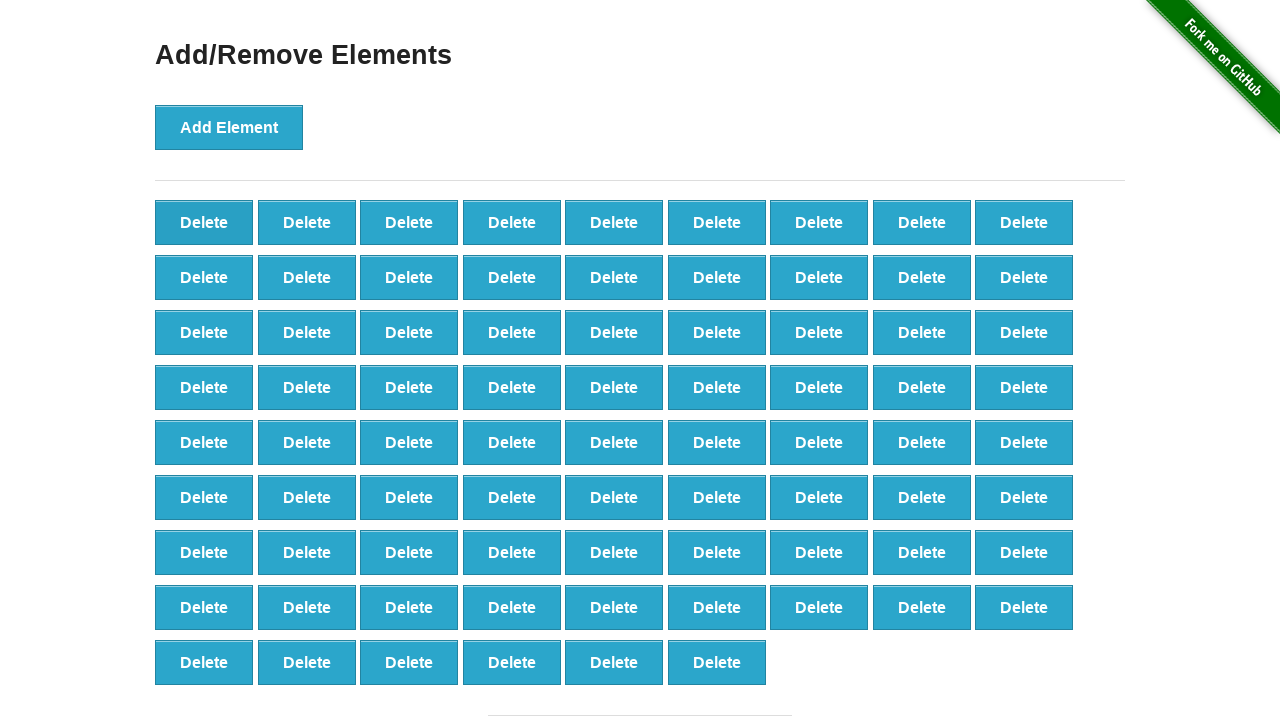

Clicked first delete button to remove element (iteration 23/90) at (204, 222) on xpath=//button[text()='Delete'] >> nth=0
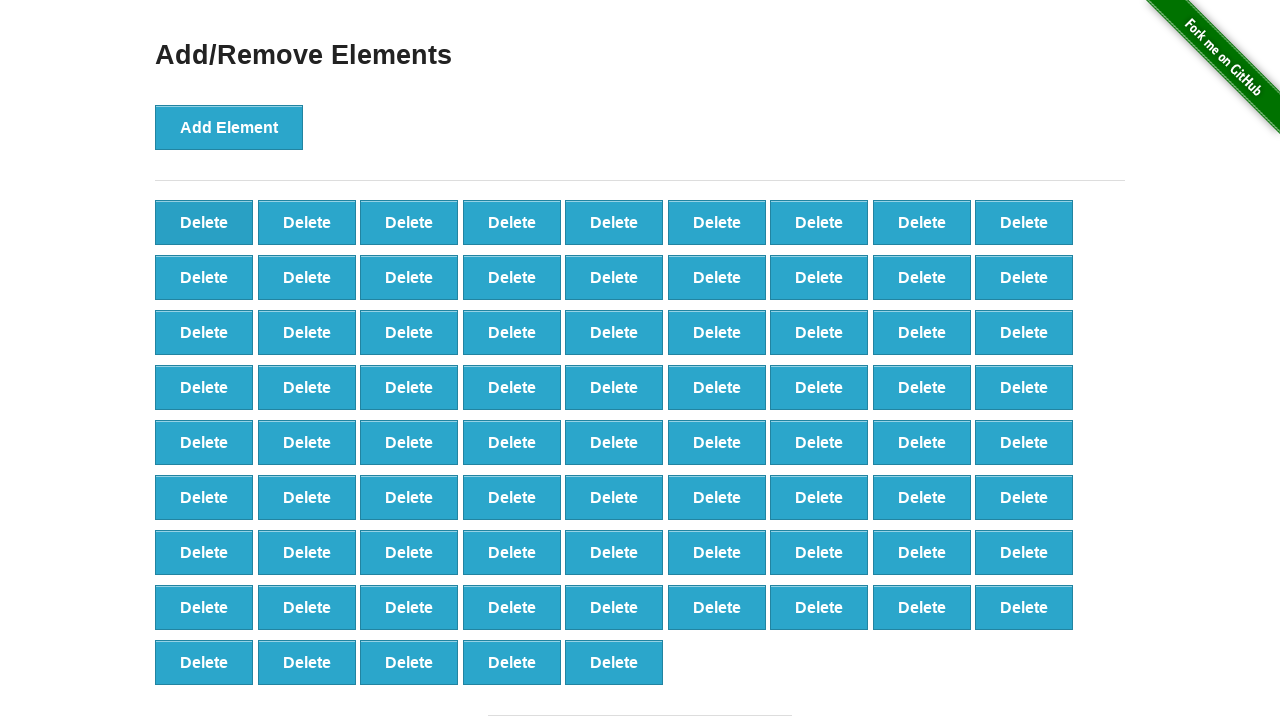

Clicked first delete button to remove element (iteration 24/90) at (204, 222) on xpath=//button[text()='Delete'] >> nth=0
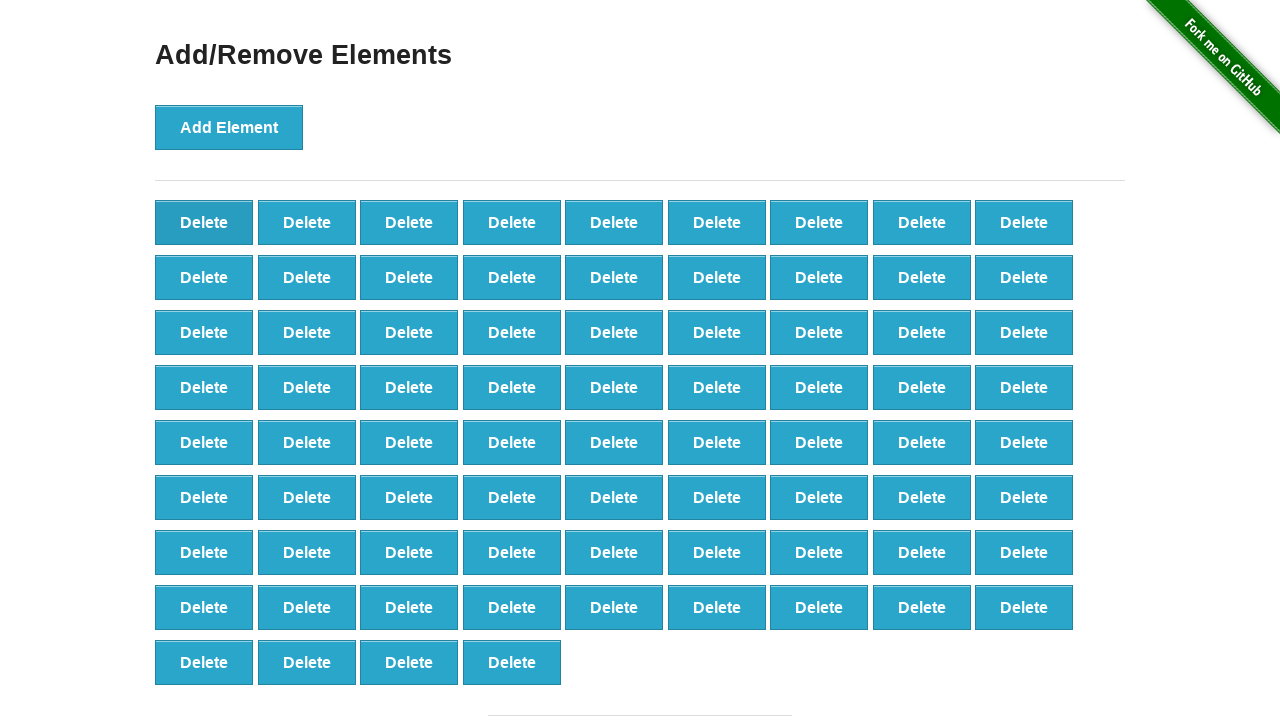

Clicked first delete button to remove element (iteration 25/90) at (204, 222) on xpath=//button[text()='Delete'] >> nth=0
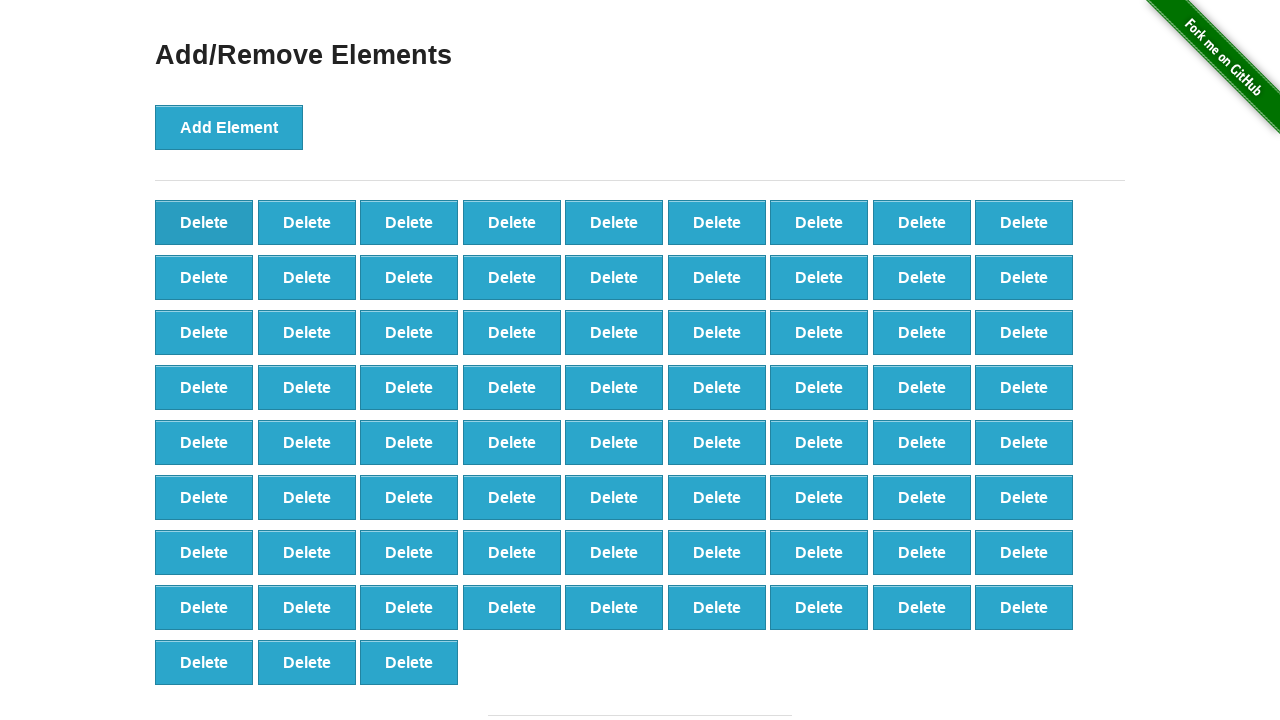

Clicked first delete button to remove element (iteration 26/90) at (204, 222) on xpath=//button[text()='Delete'] >> nth=0
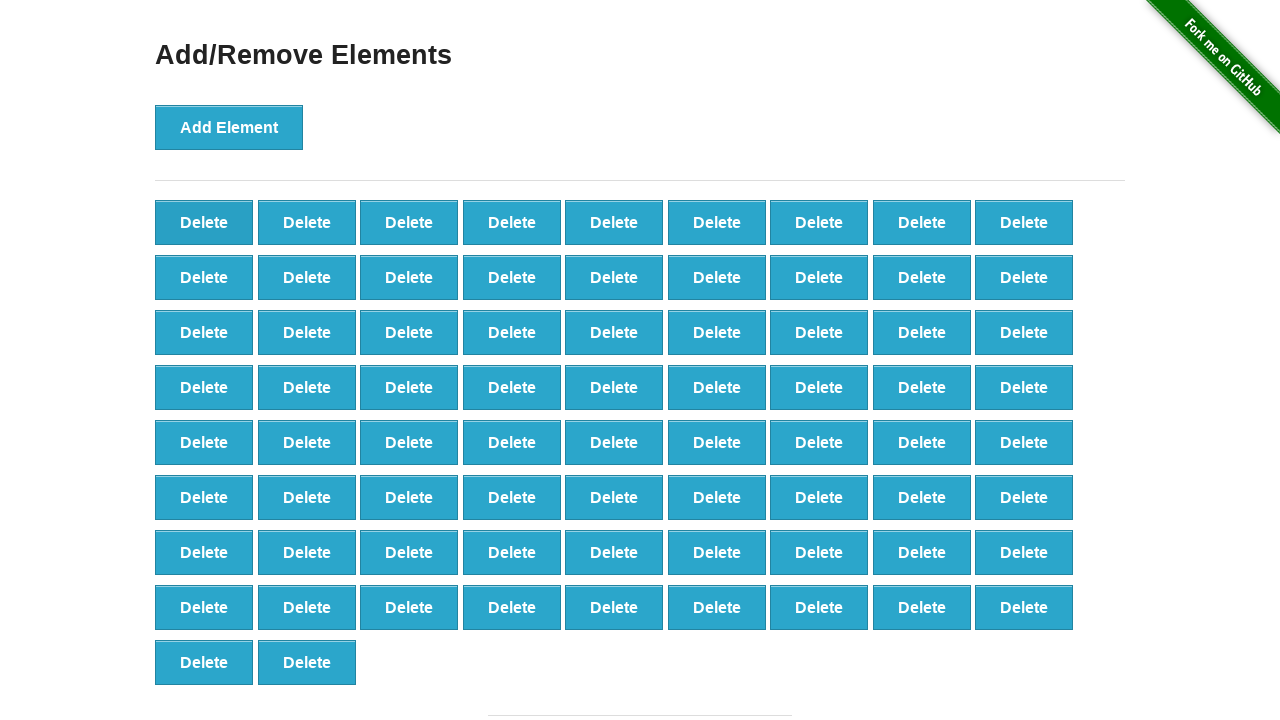

Clicked first delete button to remove element (iteration 27/90) at (204, 222) on xpath=//button[text()='Delete'] >> nth=0
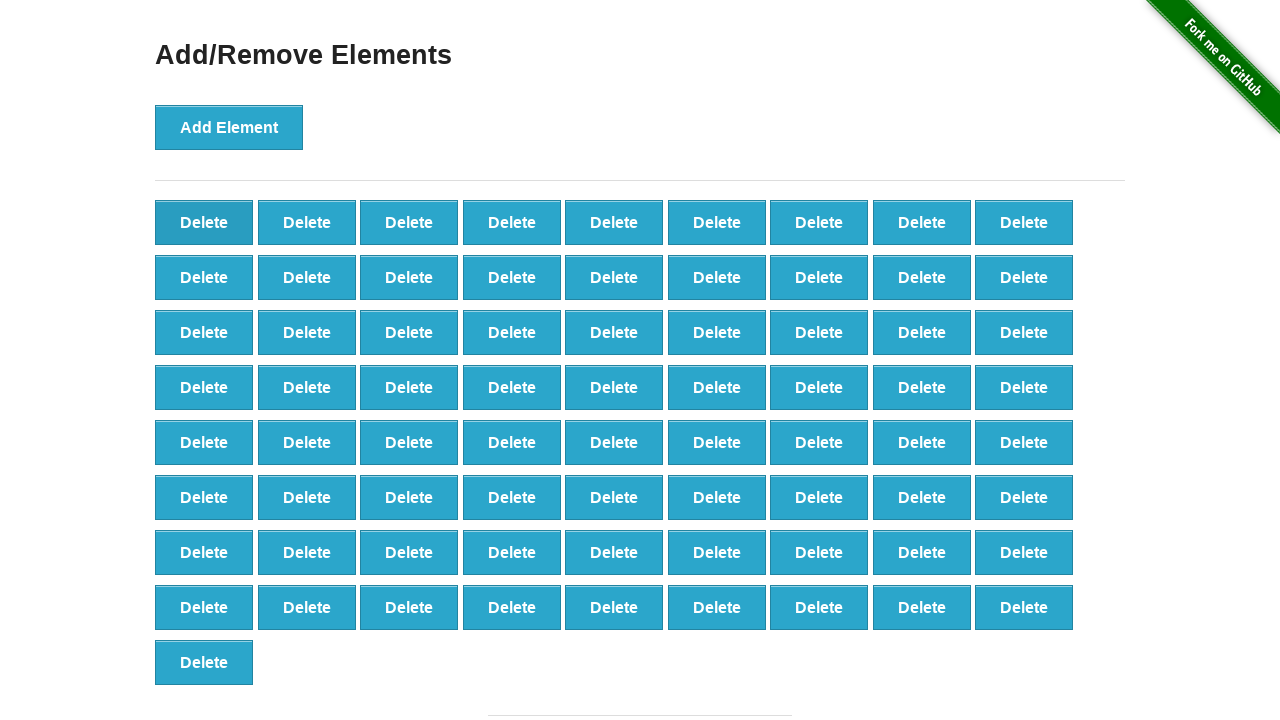

Clicked first delete button to remove element (iteration 28/90) at (204, 222) on xpath=//button[text()='Delete'] >> nth=0
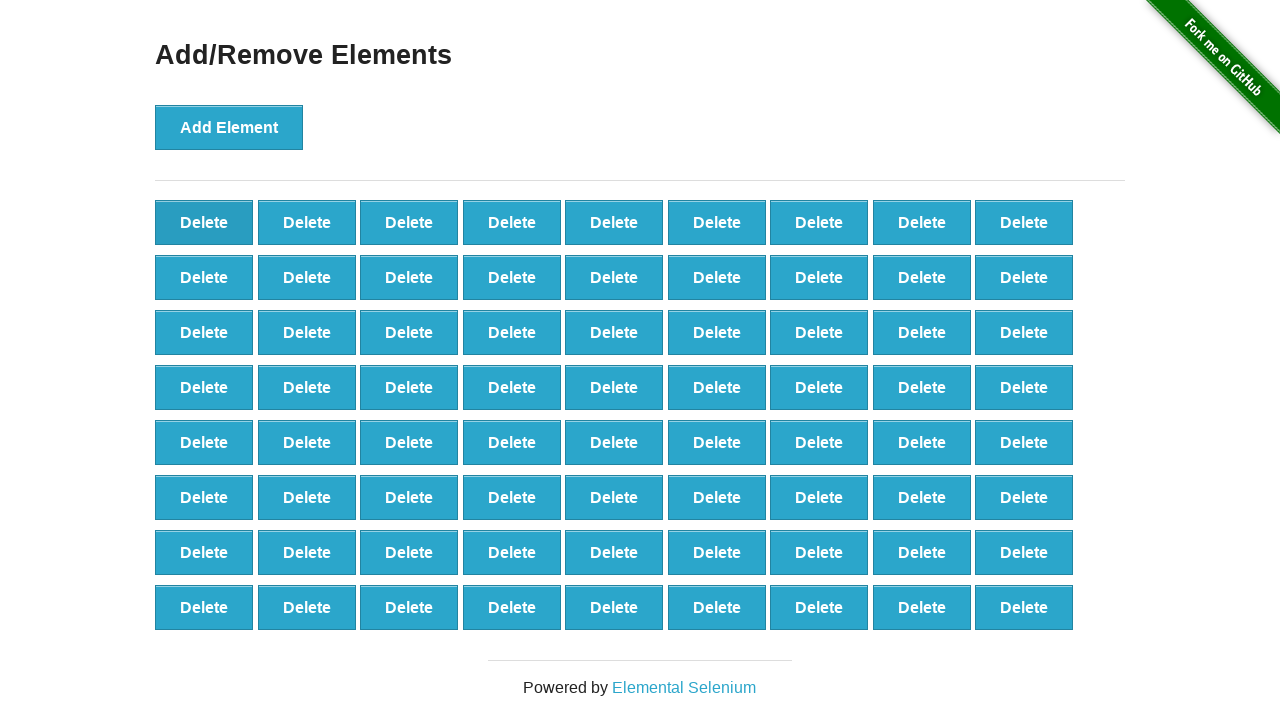

Clicked first delete button to remove element (iteration 29/90) at (204, 222) on xpath=//button[text()='Delete'] >> nth=0
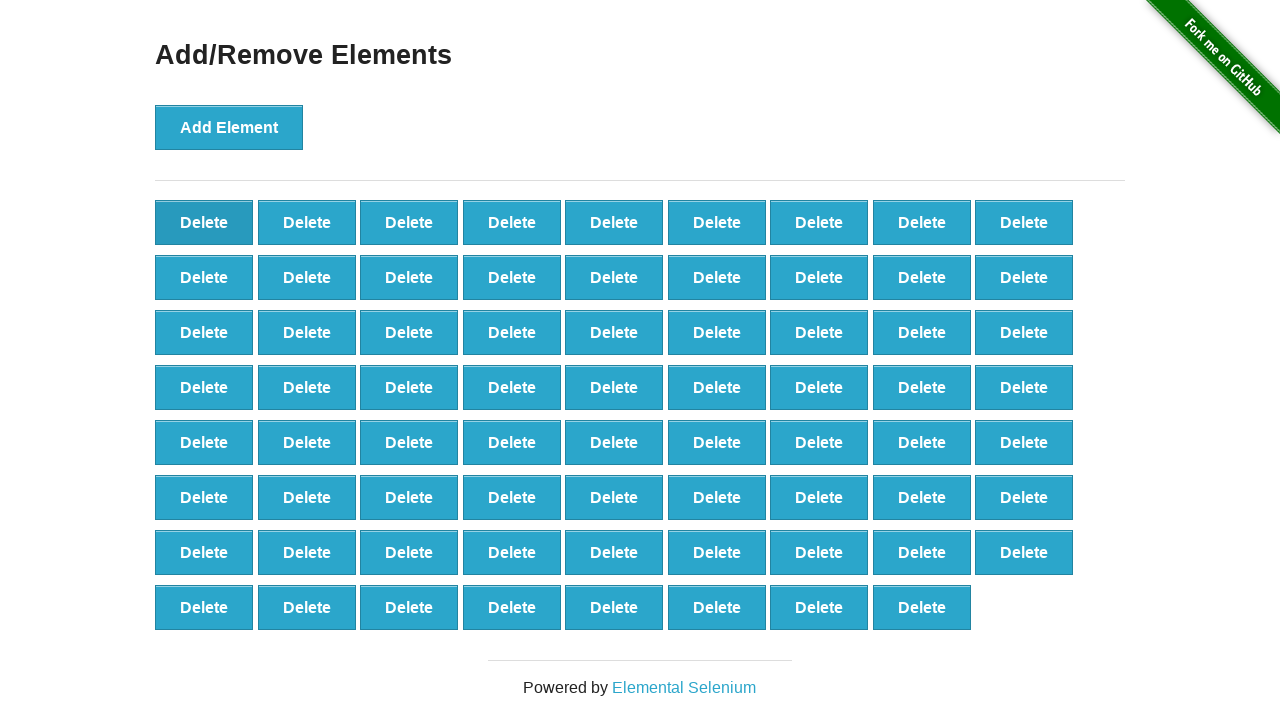

Clicked first delete button to remove element (iteration 30/90) at (204, 222) on xpath=//button[text()='Delete'] >> nth=0
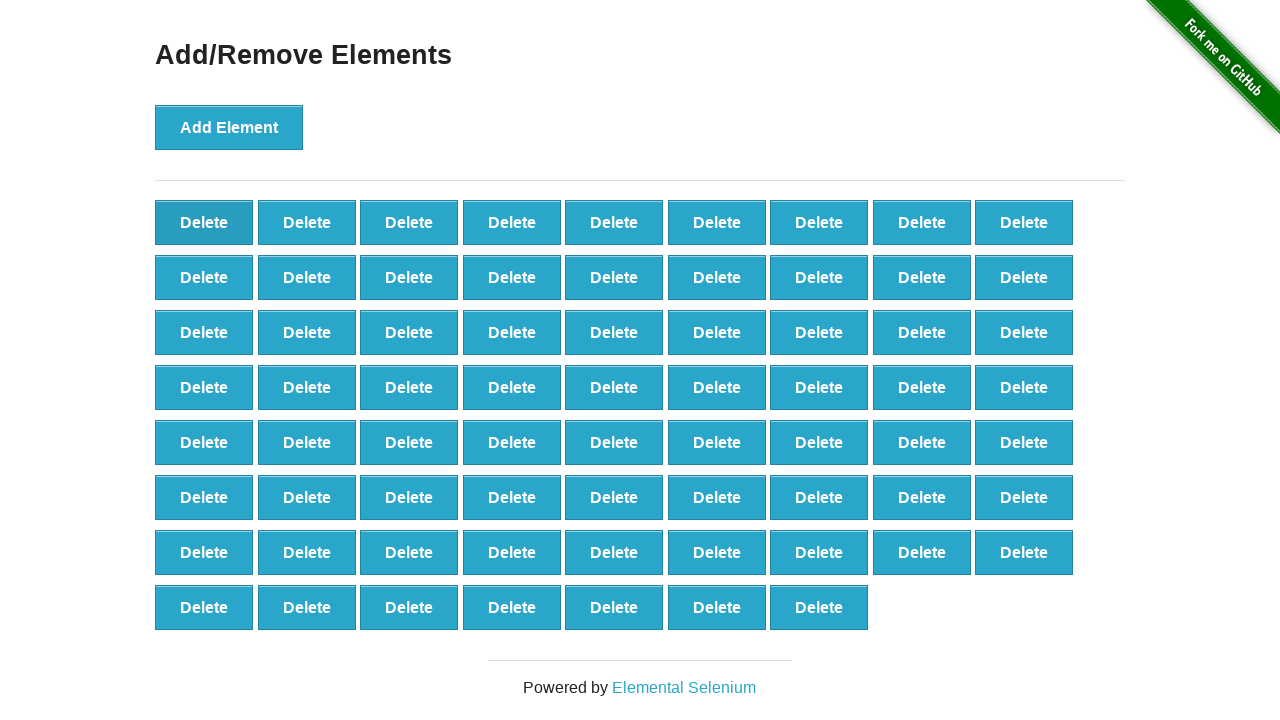

Clicked first delete button to remove element (iteration 31/90) at (204, 222) on xpath=//button[text()='Delete'] >> nth=0
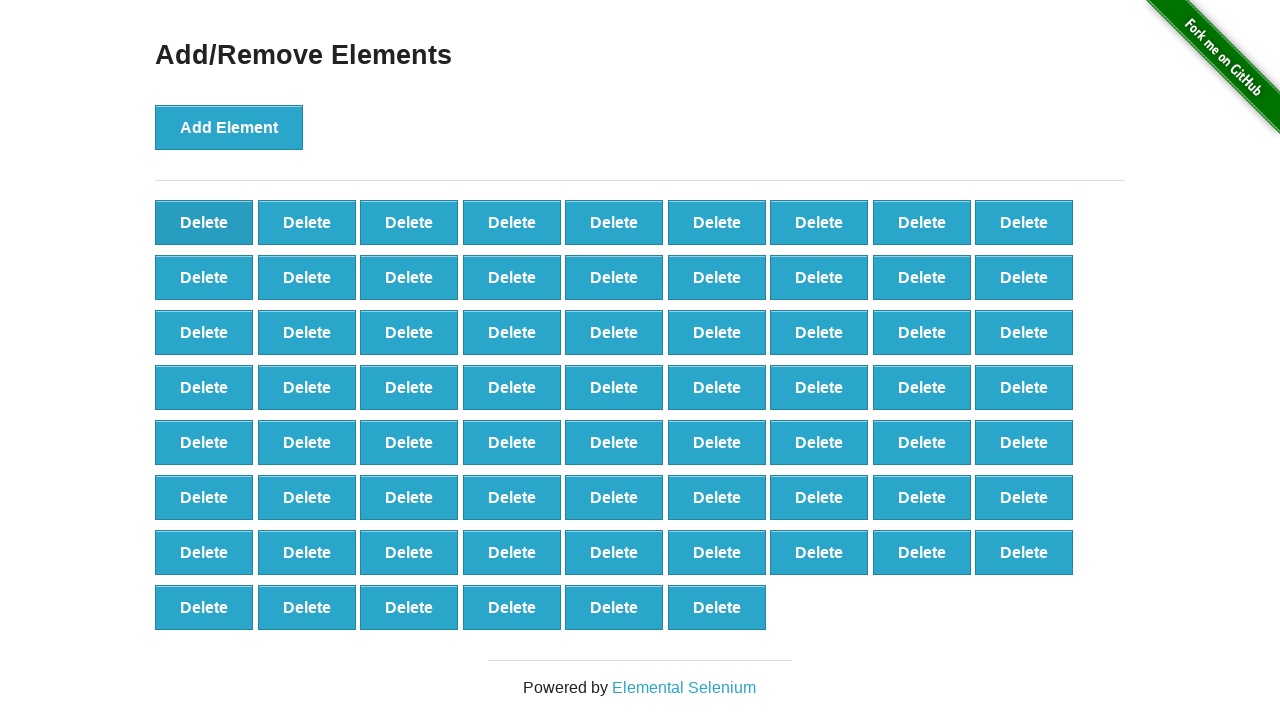

Clicked first delete button to remove element (iteration 32/90) at (204, 222) on xpath=//button[text()='Delete'] >> nth=0
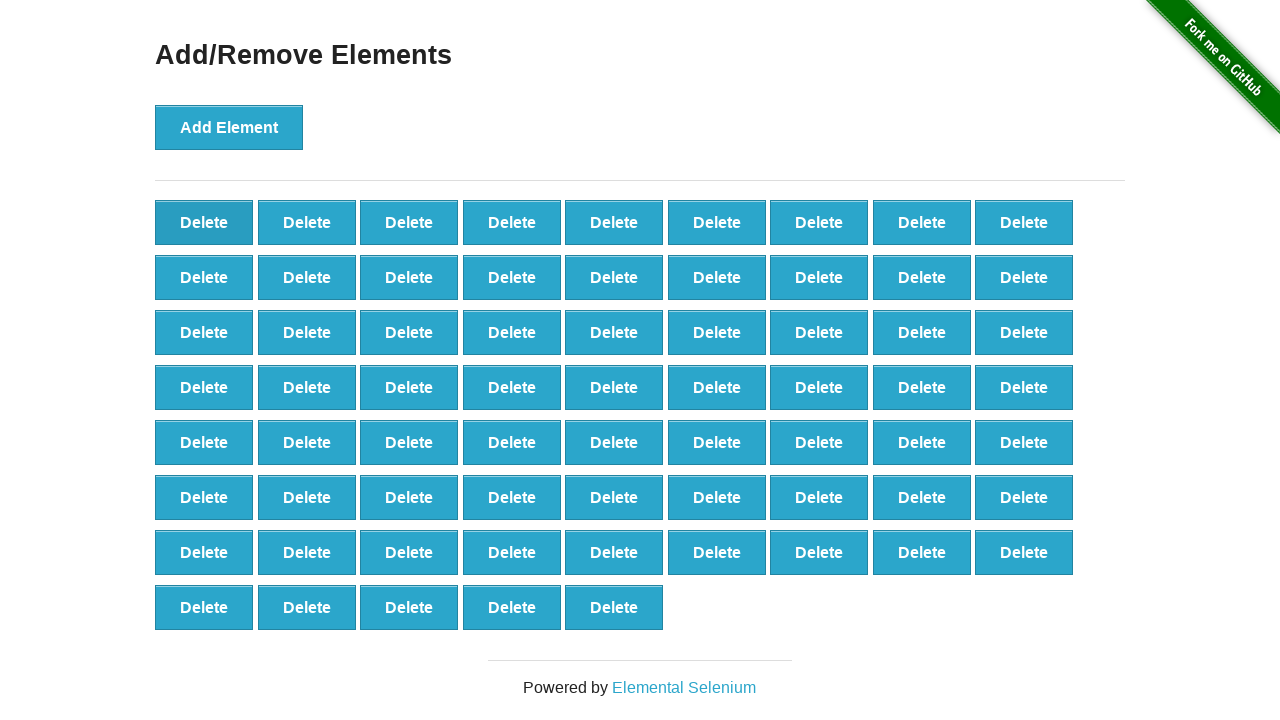

Clicked first delete button to remove element (iteration 33/90) at (204, 222) on xpath=//button[text()='Delete'] >> nth=0
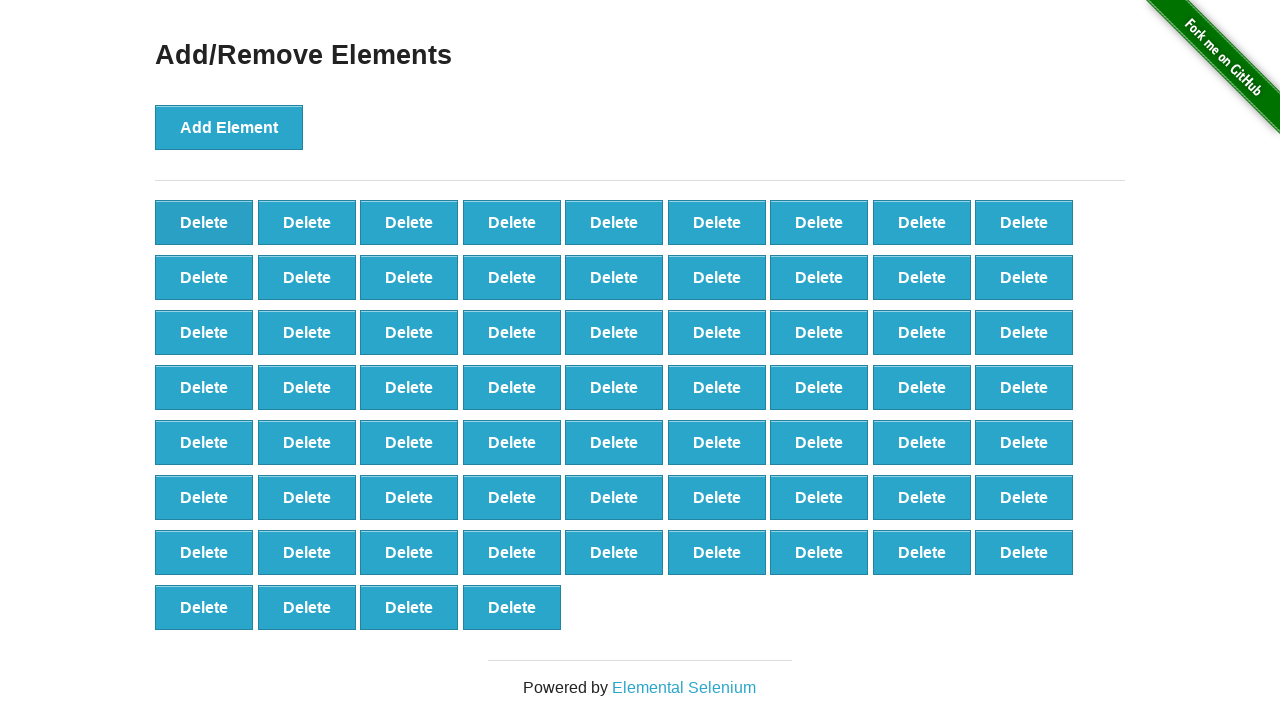

Clicked first delete button to remove element (iteration 34/90) at (204, 222) on xpath=//button[text()='Delete'] >> nth=0
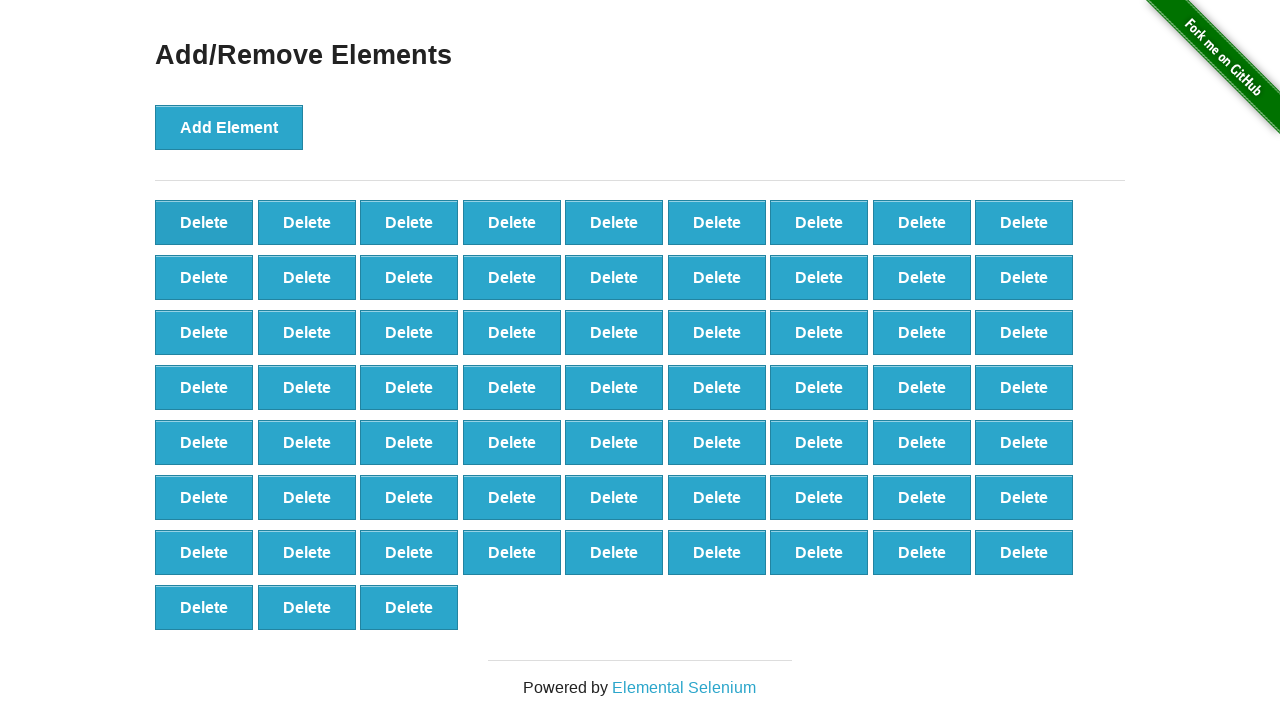

Clicked first delete button to remove element (iteration 35/90) at (204, 222) on xpath=//button[text()='Delete'] >> nth=0
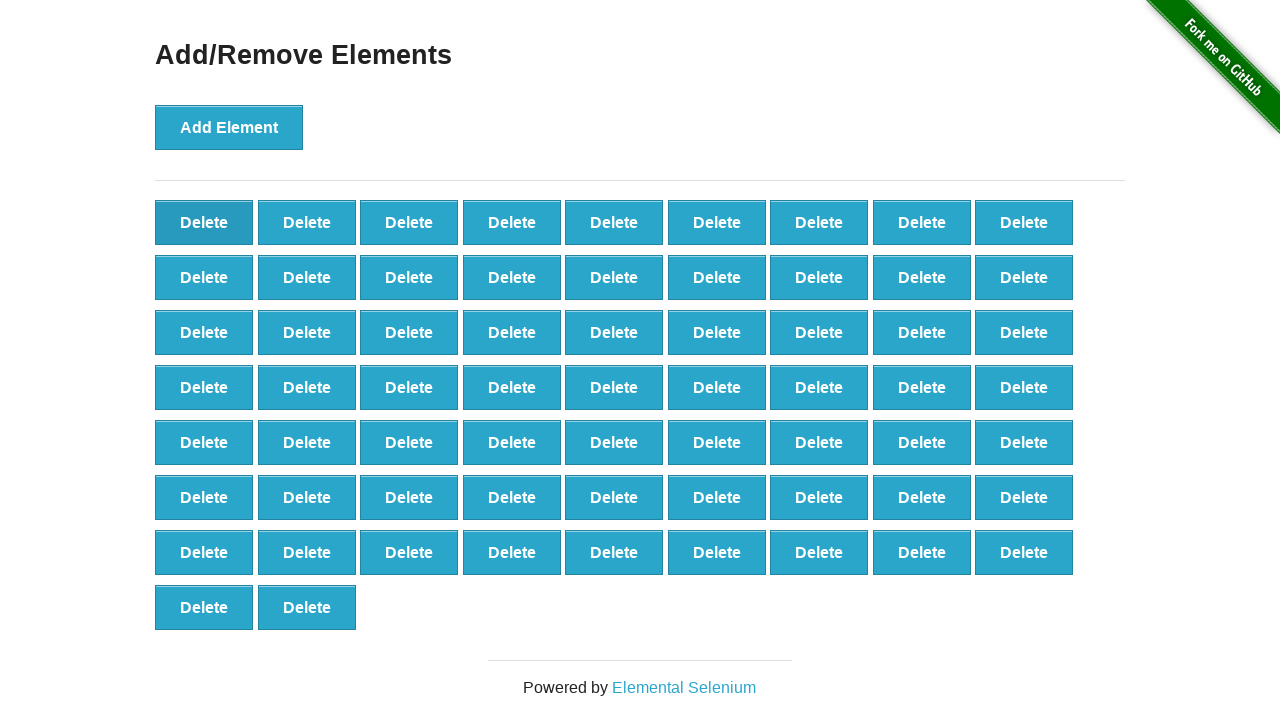

Clicked first delete button to remove element (iteration 36/90) at (204, 222) on xpath=//button[text()='Delete'] >> nth=0
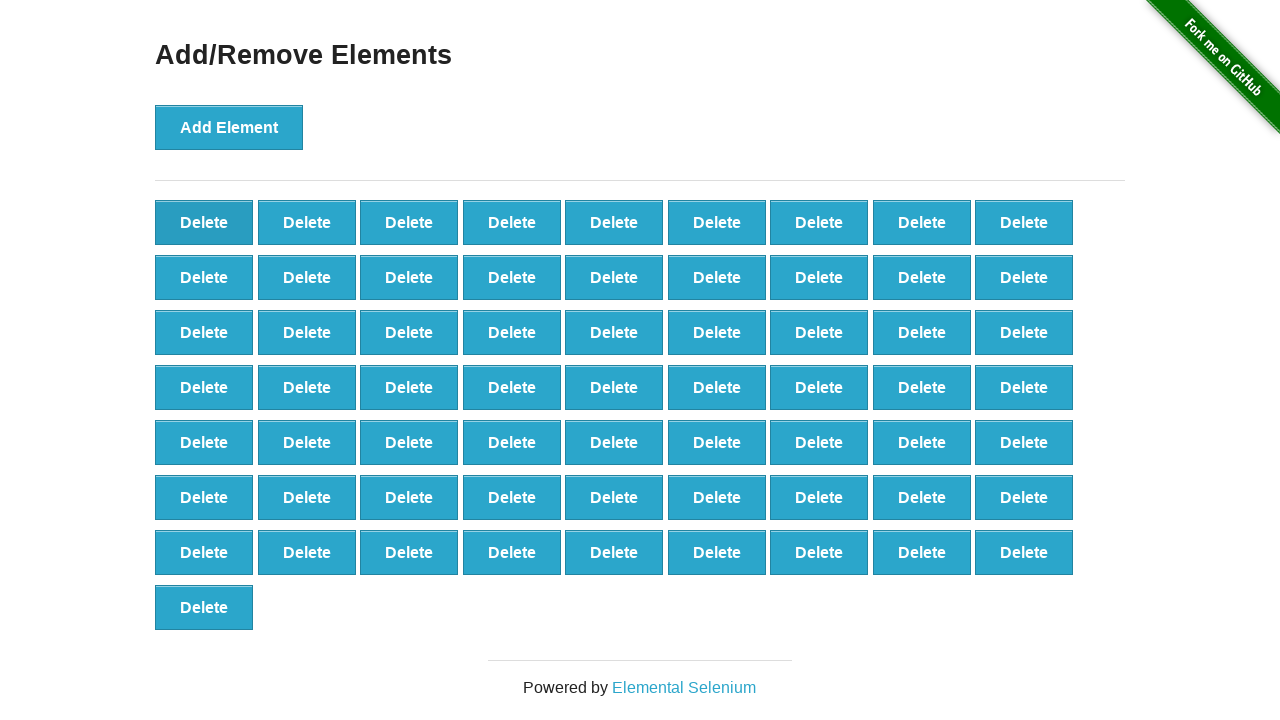

Clicked first delete button to remove element (iteration 37/90) at (204, 222) on xpath=//button[text()='Delete'] >> nth=0
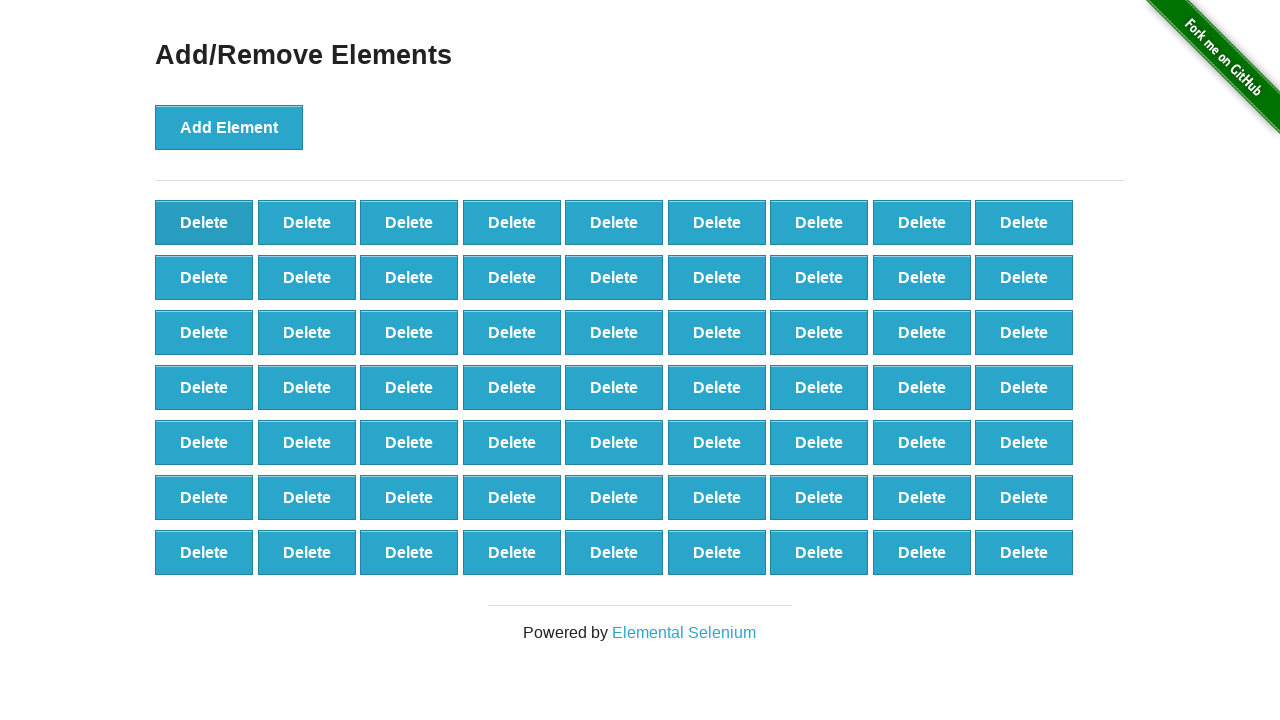

Clicked first delete button to remove element (iteration 38/90) at (204, 222) on xpath=//button[text()='Delete'] >> nth=0
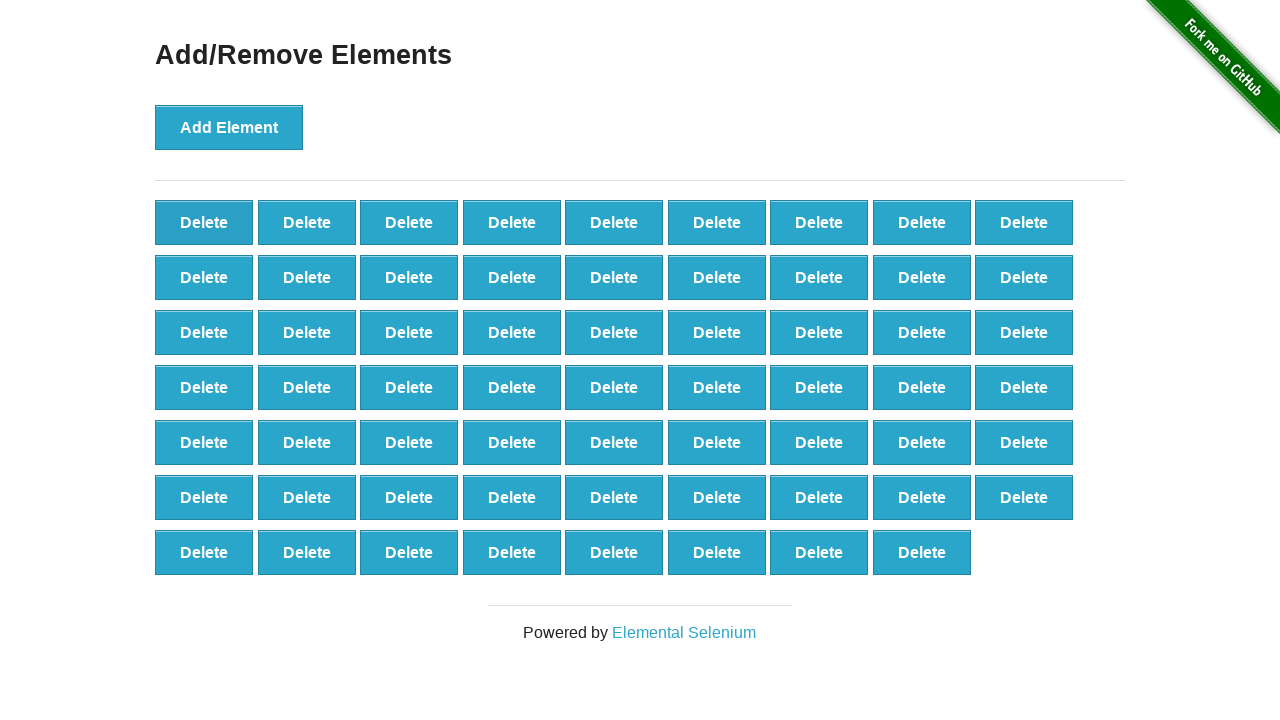

Clicked first delete button to remove element (iteration 39/90) at (204, 222) on xpath=//button[text()='Delete'] >> nth=0
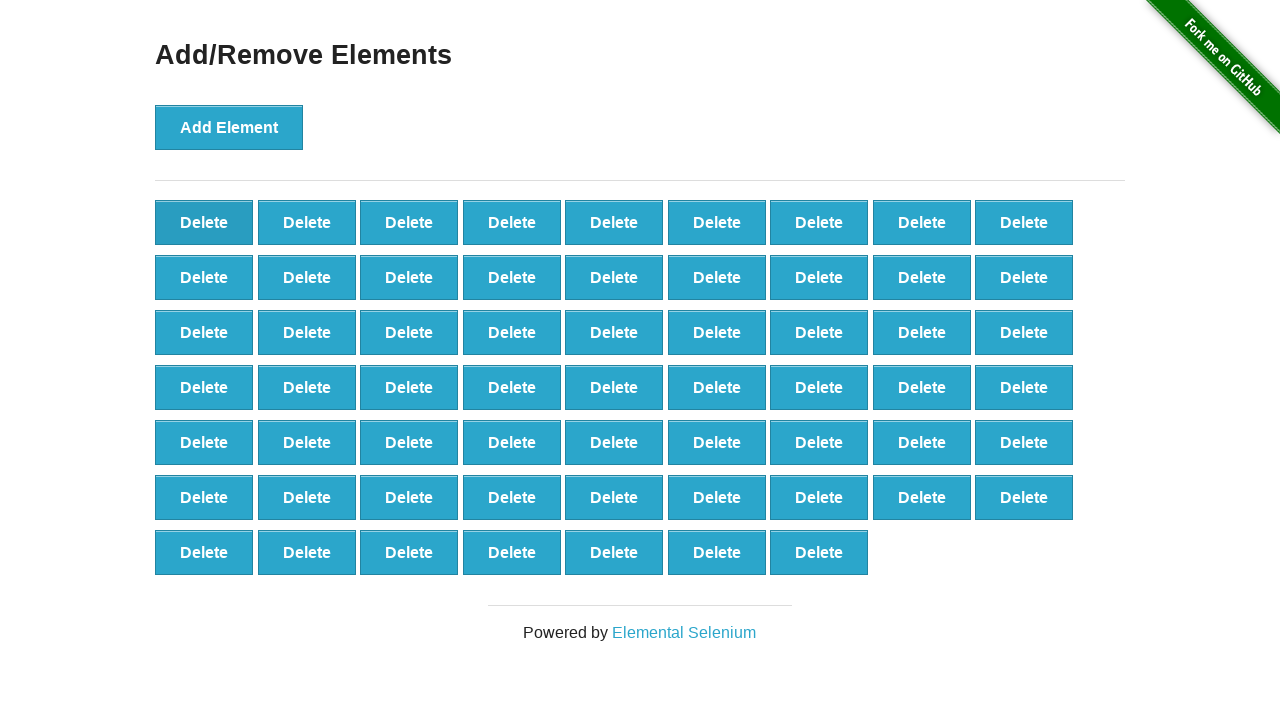

Clicked first delete button to remove element (iteration 40/90) at (204, 222) on xpath=//button[text()='Delete'] >> nth=0
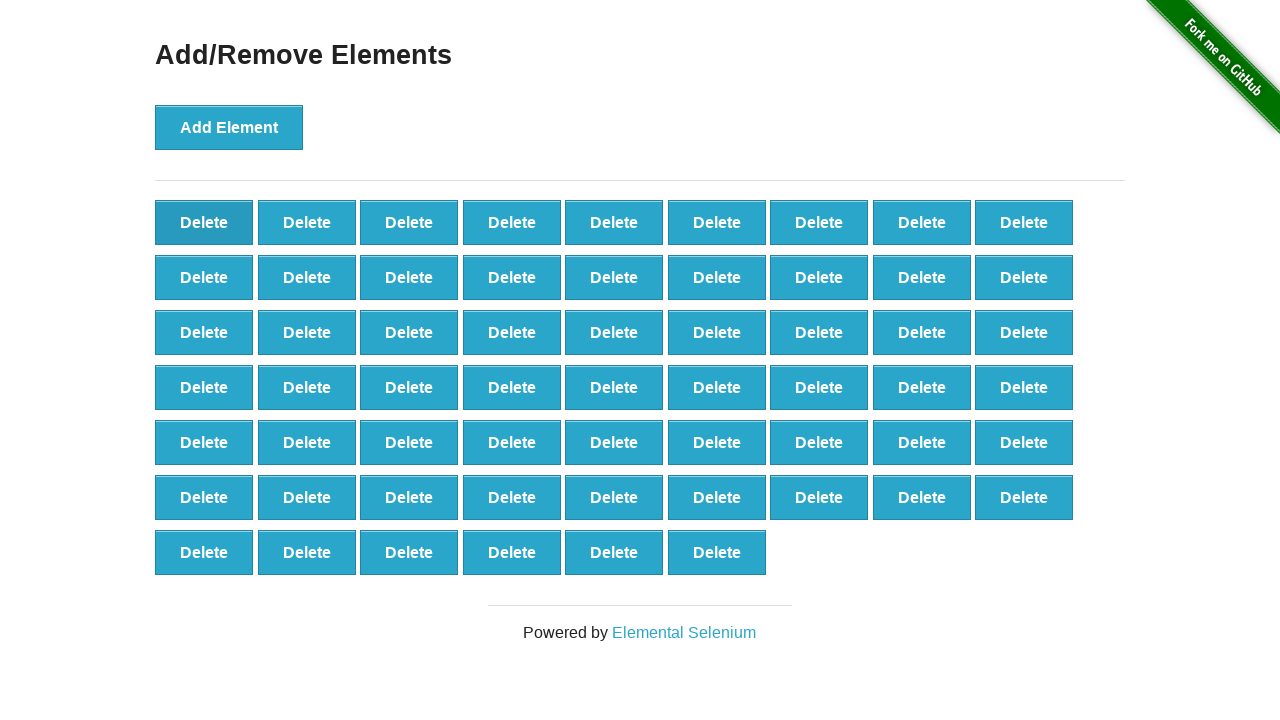

Clicked first delete button to remove element (iteration 41/90) at (204, 222) on xpath=//button[text()='Delete'] >> nth=0
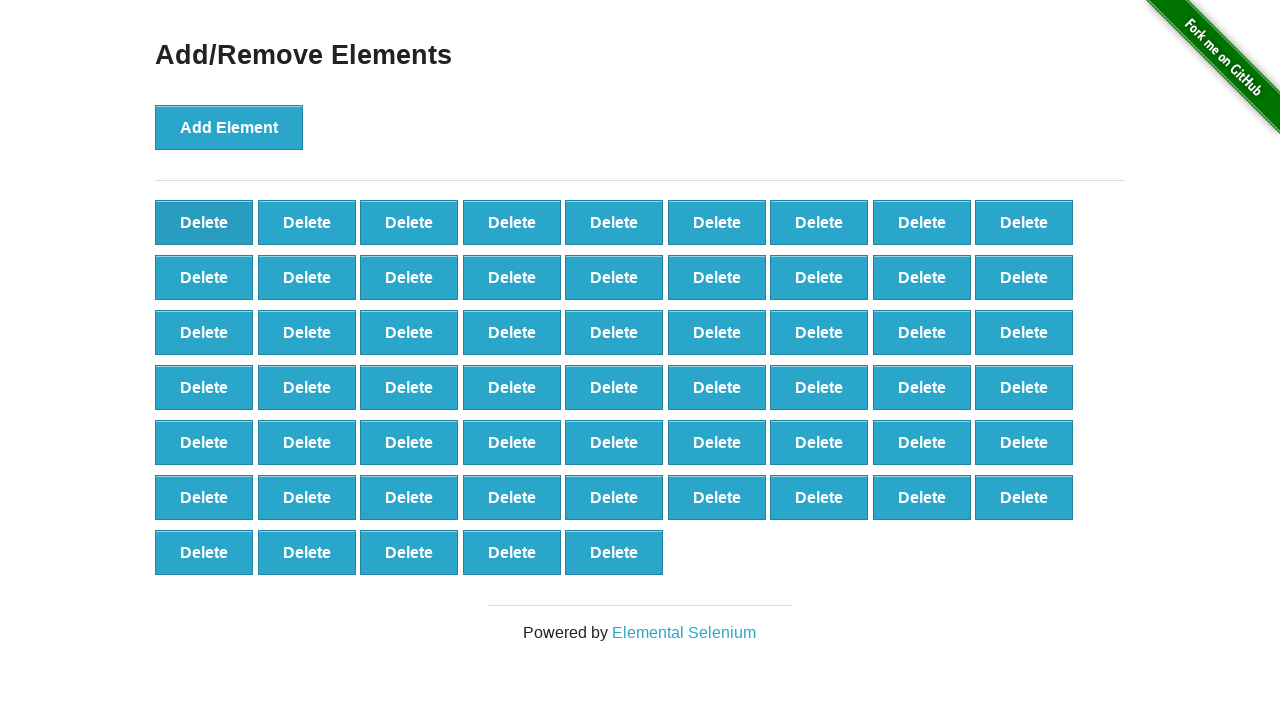

Clicked first delete button to remove element (iteration 42/90) at (204, 222) on xpath=//button[text()='Delete'] >> nth=0
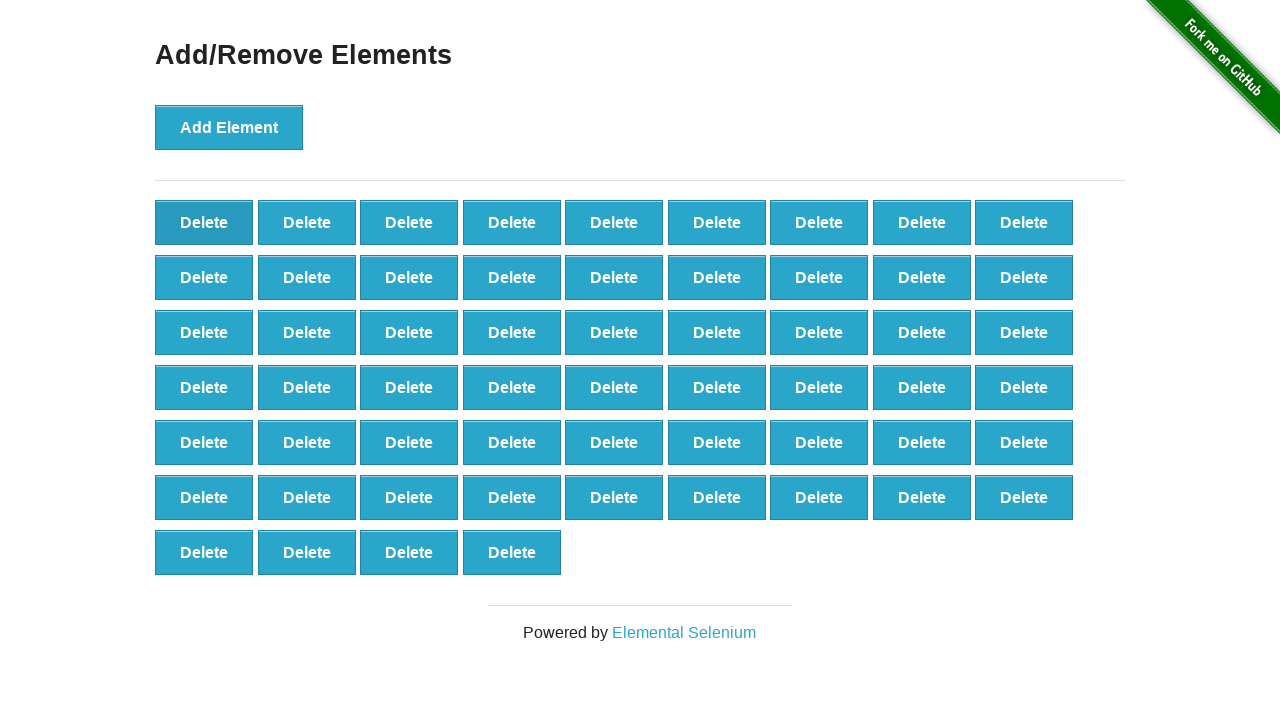

Clicked first delete button to remove element (iteration 43/90) at (204, 222) on xpath=//button[text()='Delete'] >> nth=0
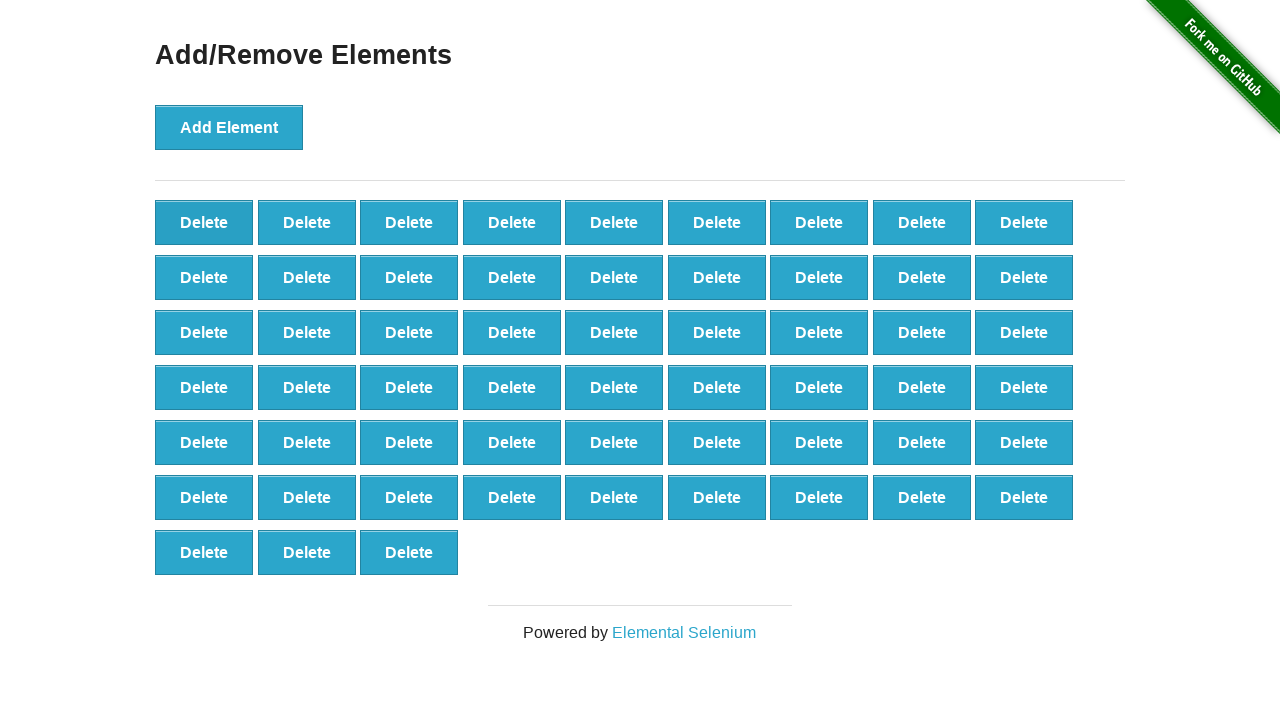

Clicked first delete button to remove element (iteration 44/90) at (204, 222) on xpath=//button[text()='Delete'] >> nth=0
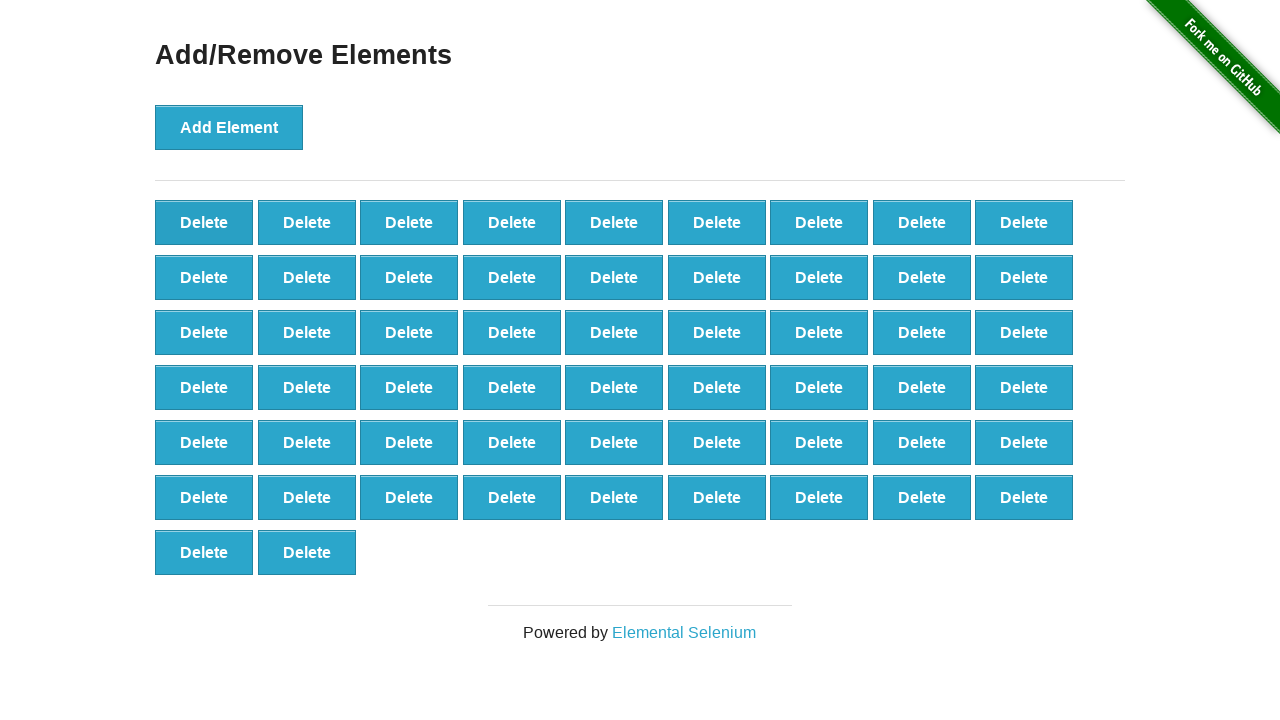

Clicked first delete button to remove element (iteration 45/90) at (204, 222) on xpath=//button[text()='Delete'] >> nth=0
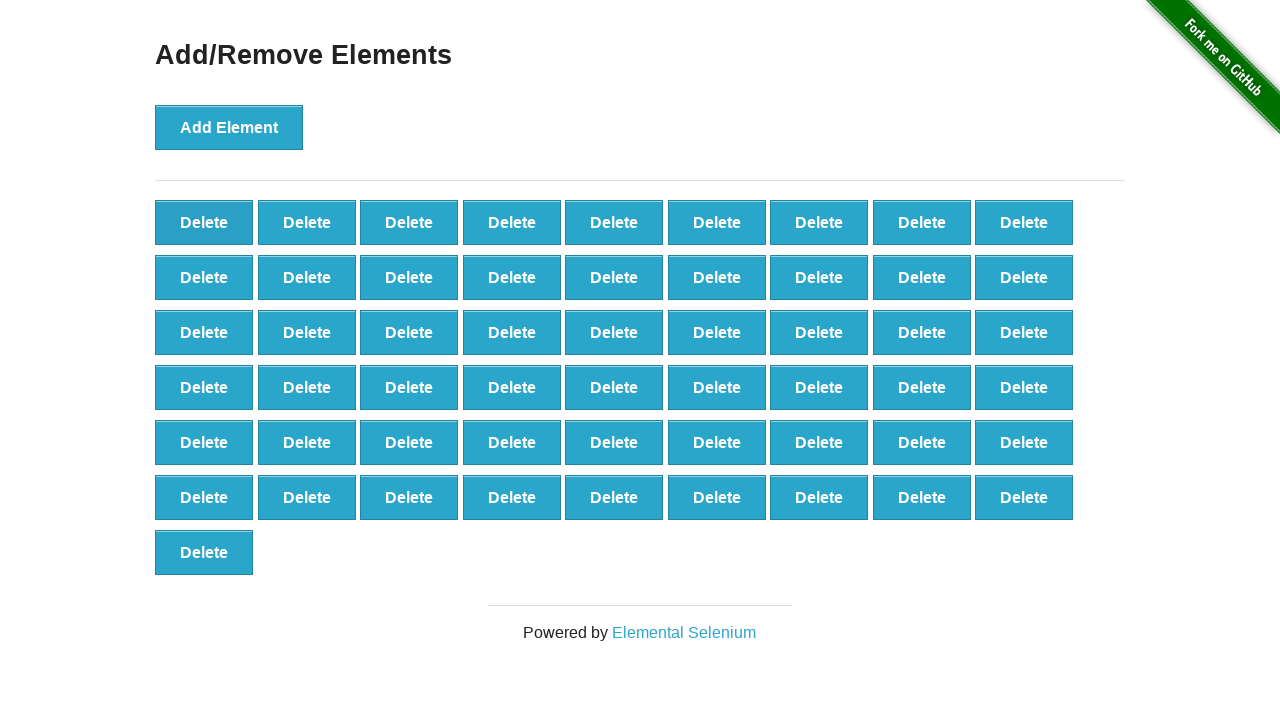

Clicked first delete button to remove element (iteration 46/90) at (204, 222) on xpath=//button[text()='Delete'] >> nth=0
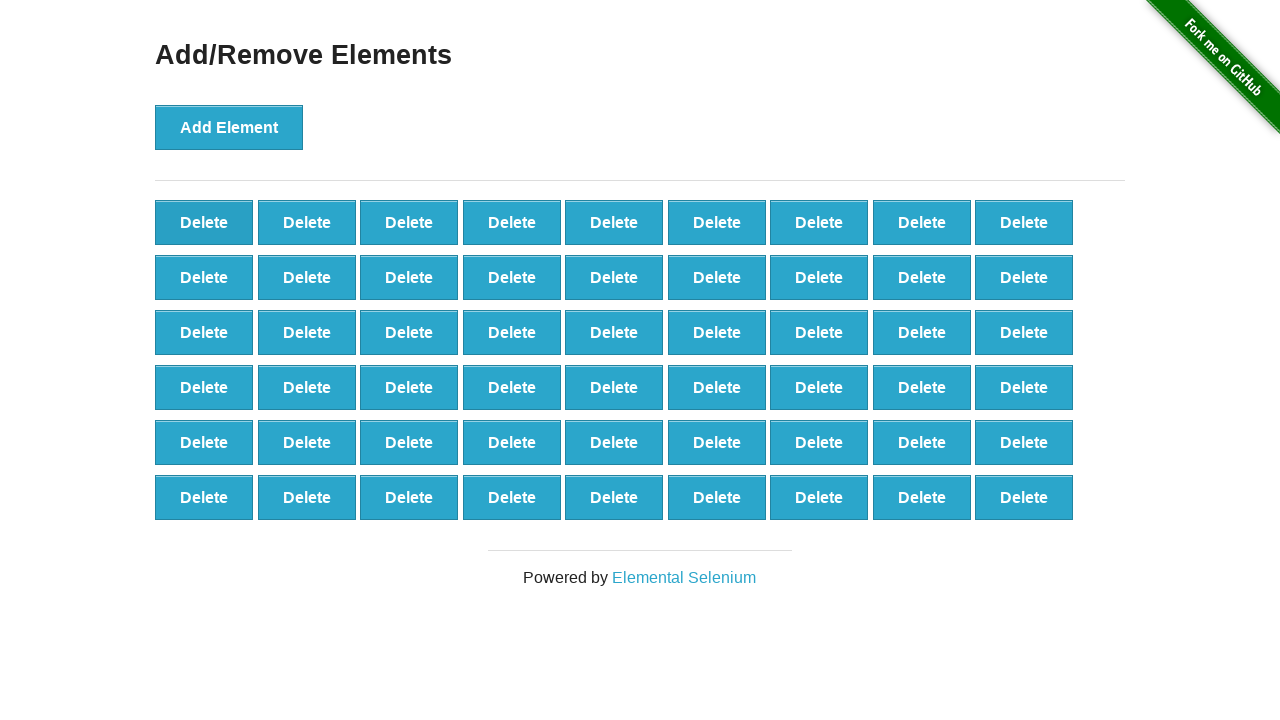

Clicked first delete button to remove element (iteration 47/90) at (204, 222) on xpath=//button[text()='Delete'] >> nth=0
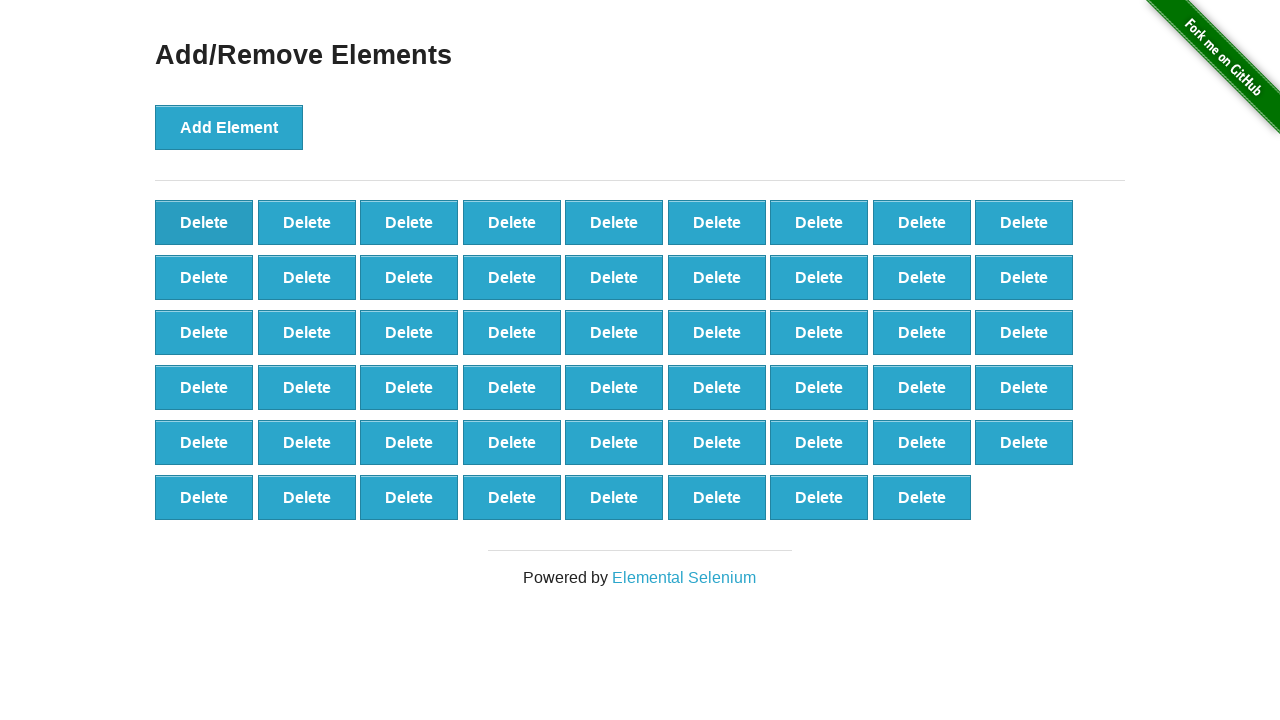

Clicked first delete button to remove element (iteration 48/90) at (204, 222) on xpath=//button[text()='Delete'] >> nth=0
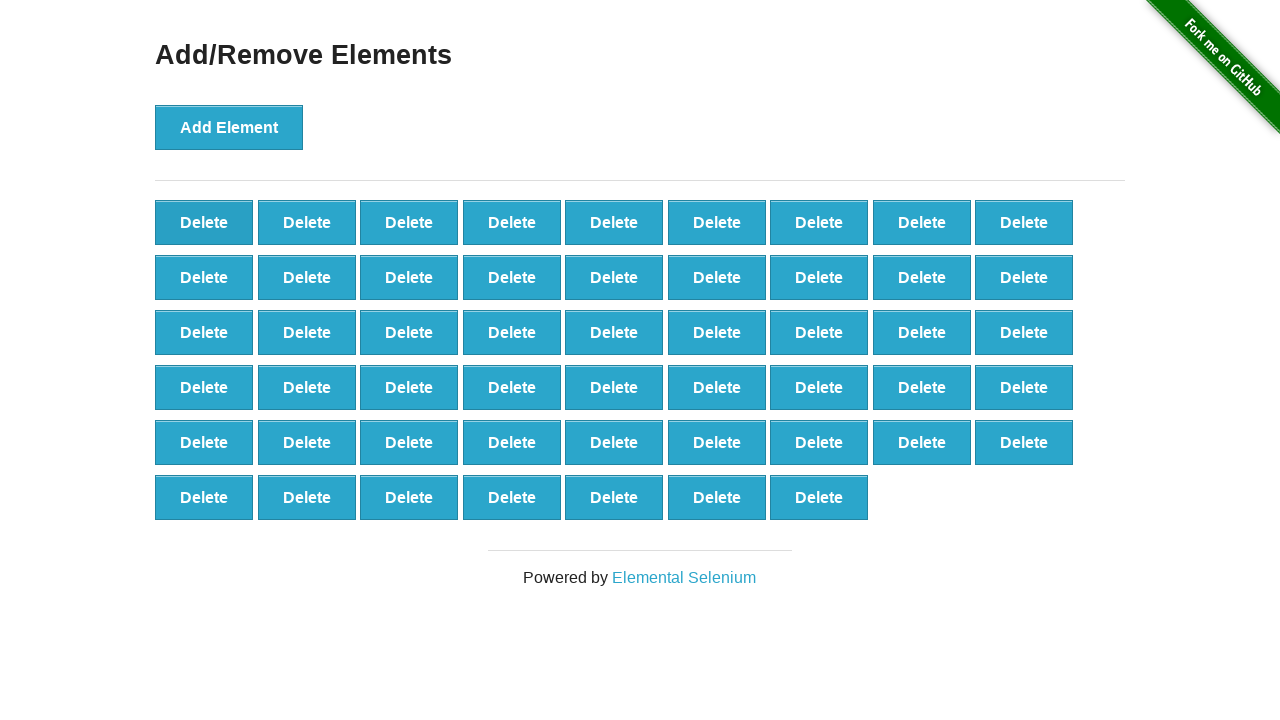

Clicked first delete button to remove element (iteration 49/90) at (204, 222) on xpath=//button[text()='Delete'] >> nth=0
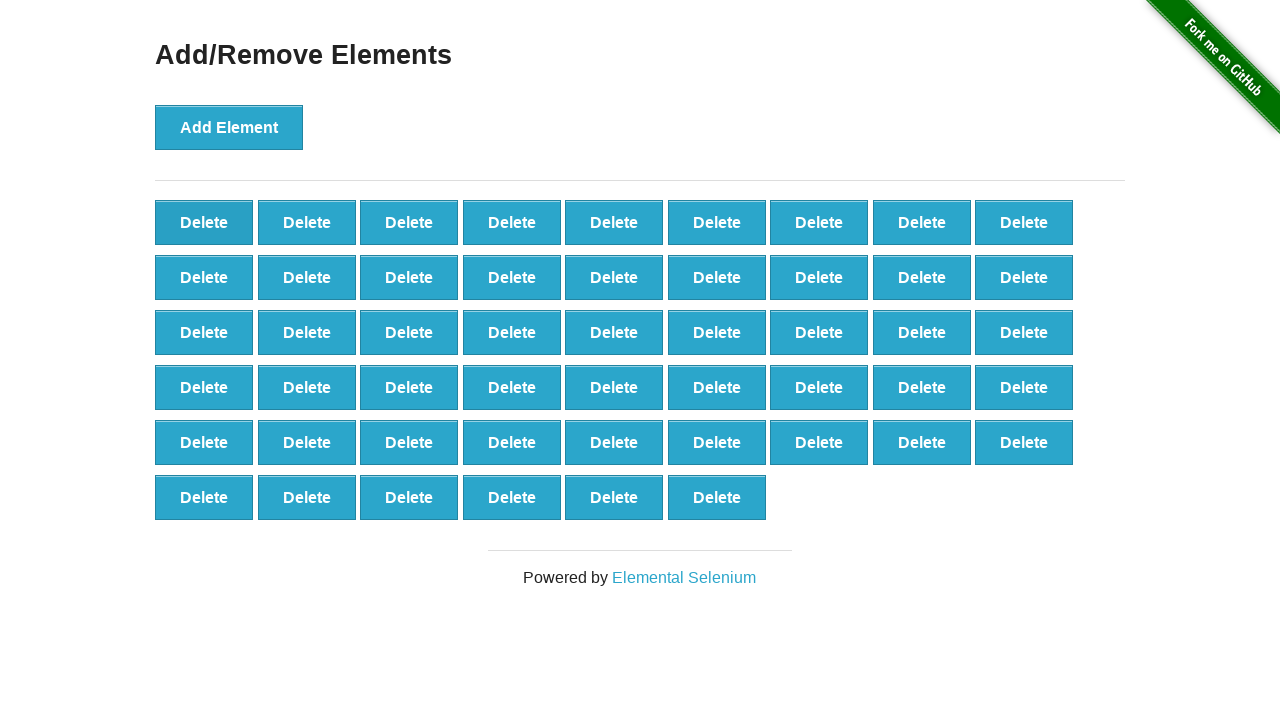

Clicked first delete button to remove element (iteration 50/90) at (204, 222) on xpath=//button[text()='Delete'] >> nth=0
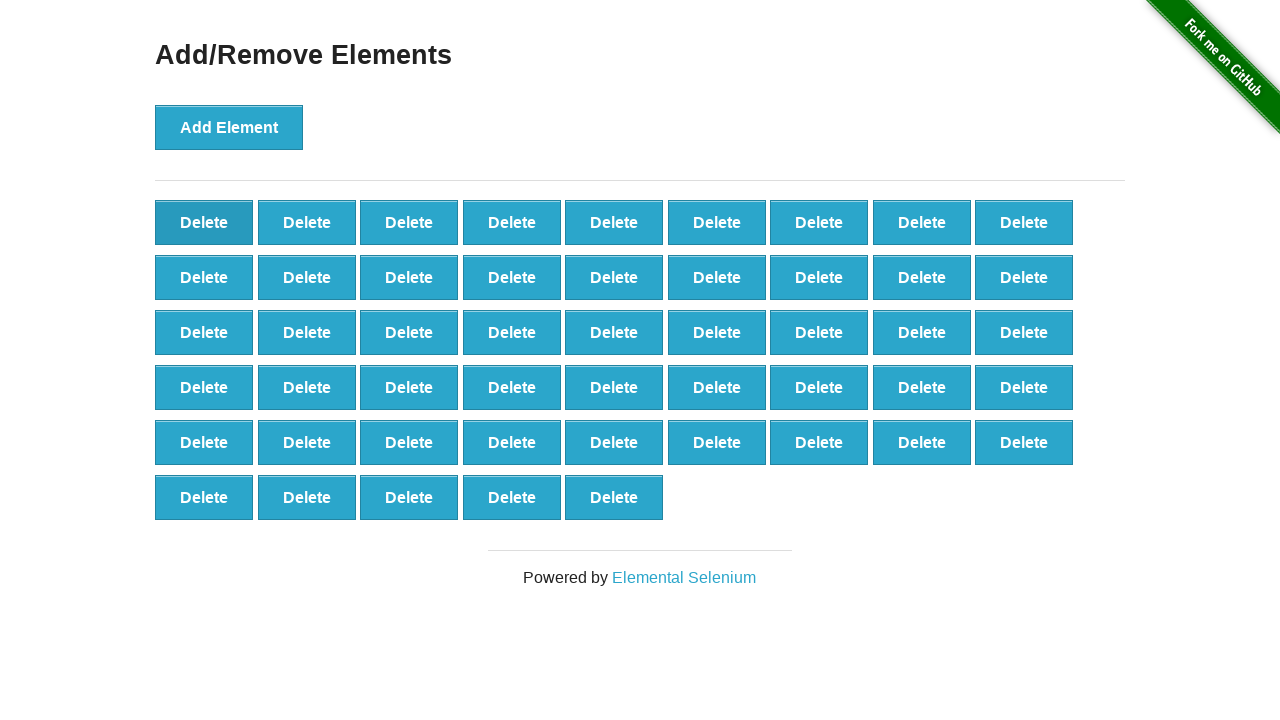

Clicked first delete button to remove element (iteration 51/90) at (204, 222) on xpath=//button[text()='Delete'] >> nth=0
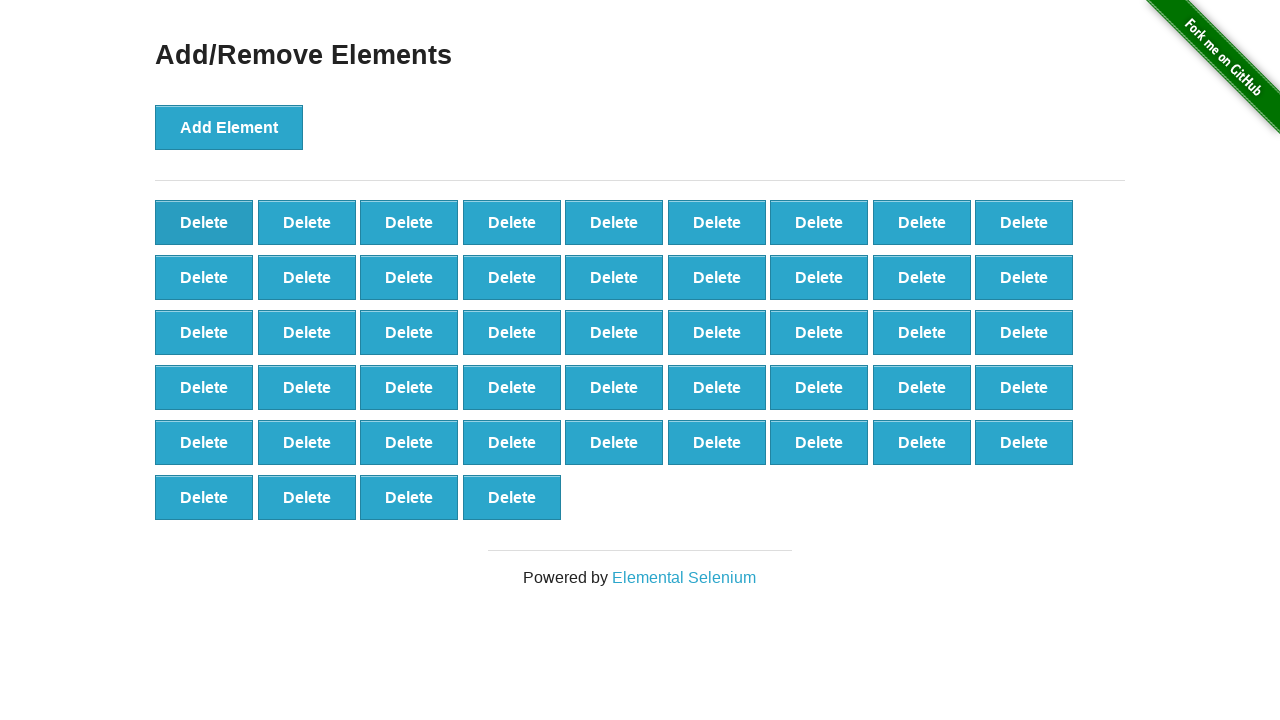

Clicked first delete button to remove element (iteration 52/90) at (204, 222) on xpath=//button[text()='Delete'] >> nth=0
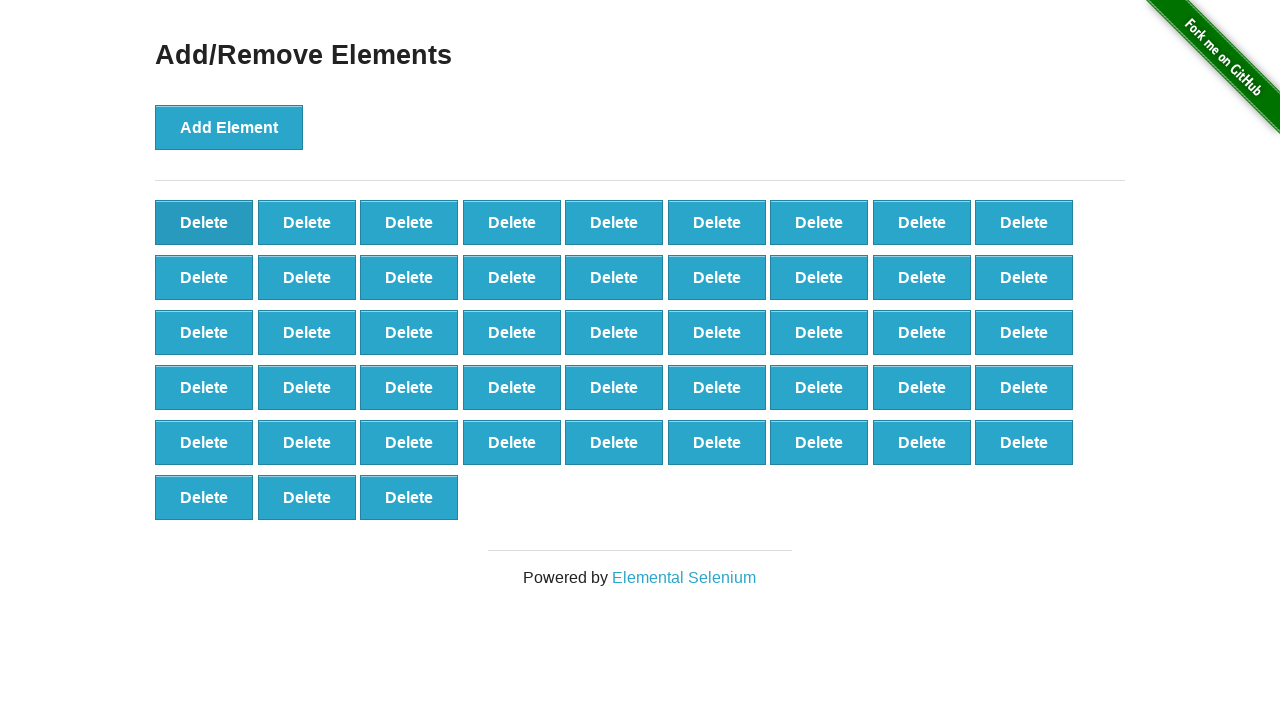

Clicked first delete button to remove element (iteration 53/90) at (204, 222) on xpath=//button[text()='Delete'] >> nth=0
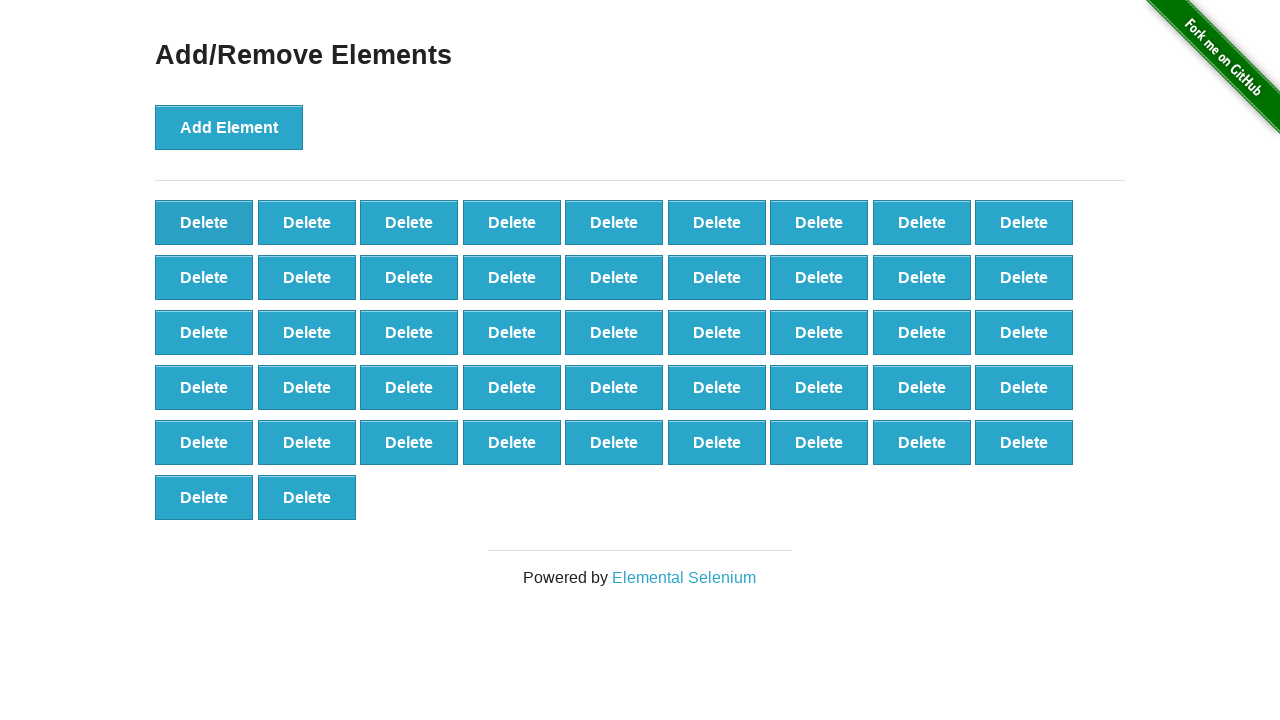

Clicked first delete button to remove element (iteration 54/90) at (204, 222) on xpath=//button[text()='Delete'] >> nth=0
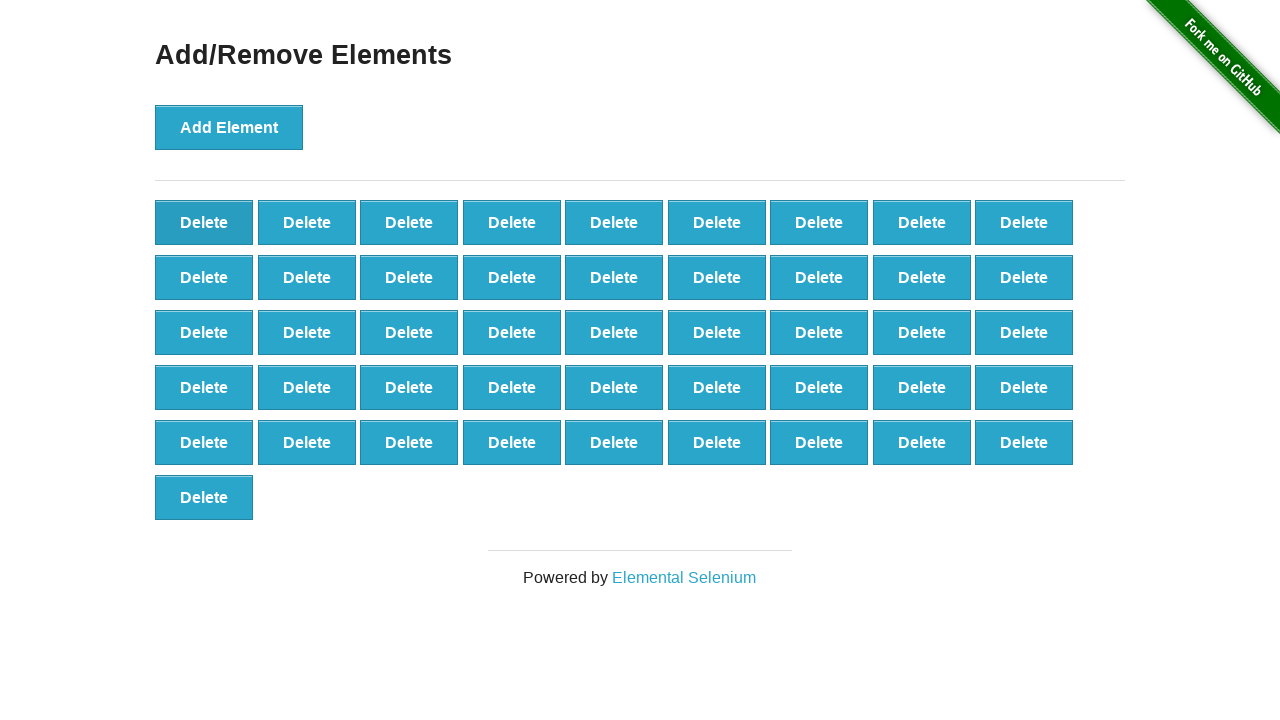

Clicked first delete button to remove element (iteration 55/90) at (204, 222) on xpath=//button[text()='Delete'] >> nth=0
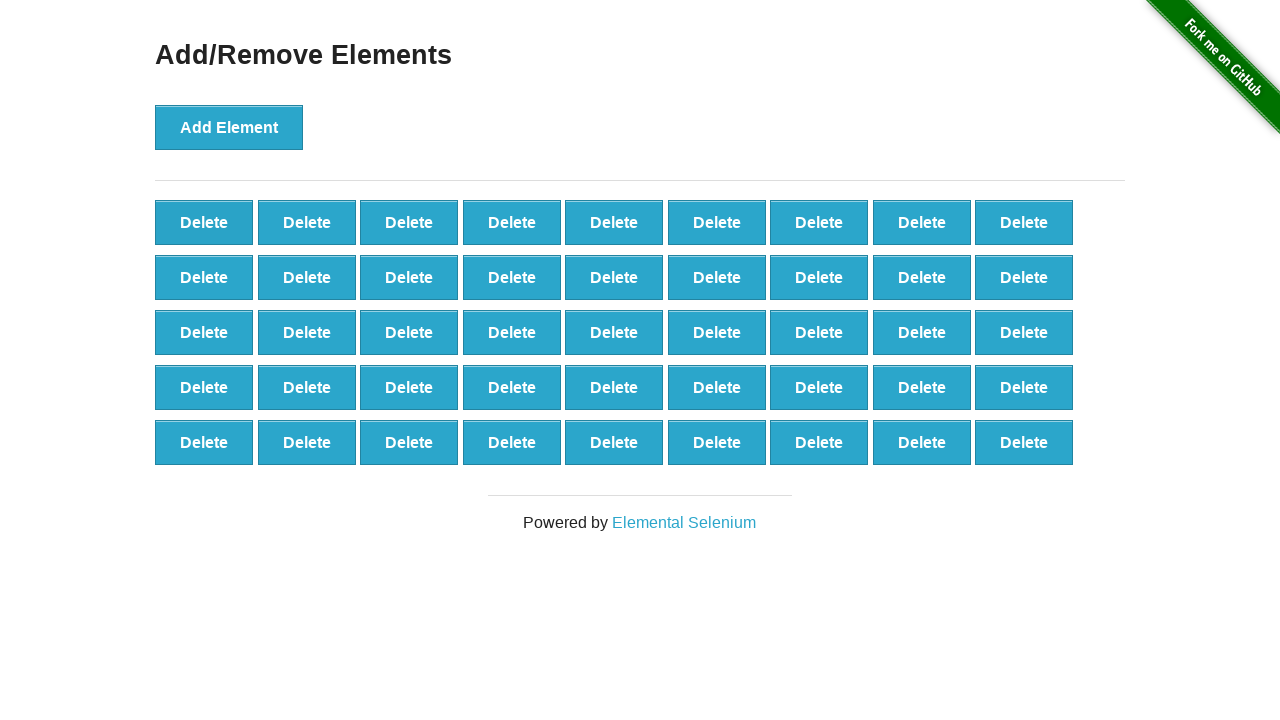

Clicked first delete button to remove element (iteration 56/90) at (204, 222) on xpath=//button[text()='Delete'] >> nth=0
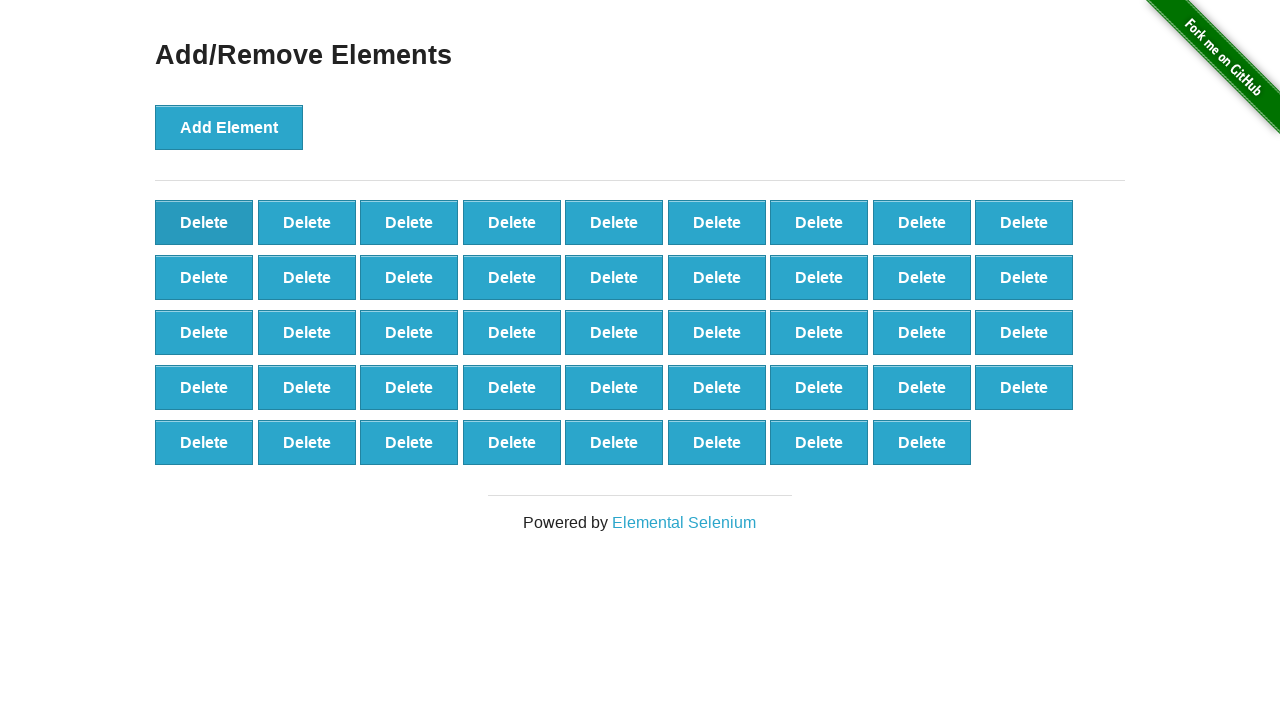

Clicked first delete button to remove element (iteration 57/90) at (204, 222) on xpath=//button[text()='Delete'] >> nth=0
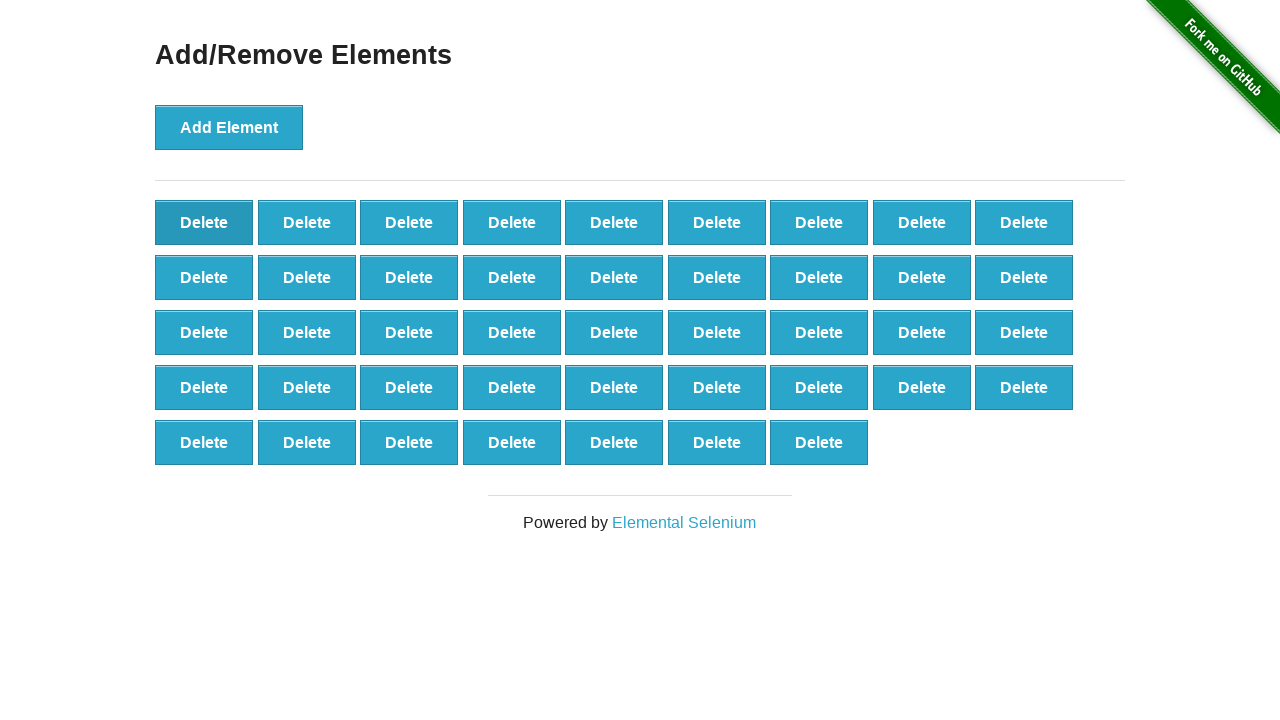

Clicked first delete button to remove element (iteration 58/90) at (204, 222) on xpath=//button[text()='Delete'] >> nth=0
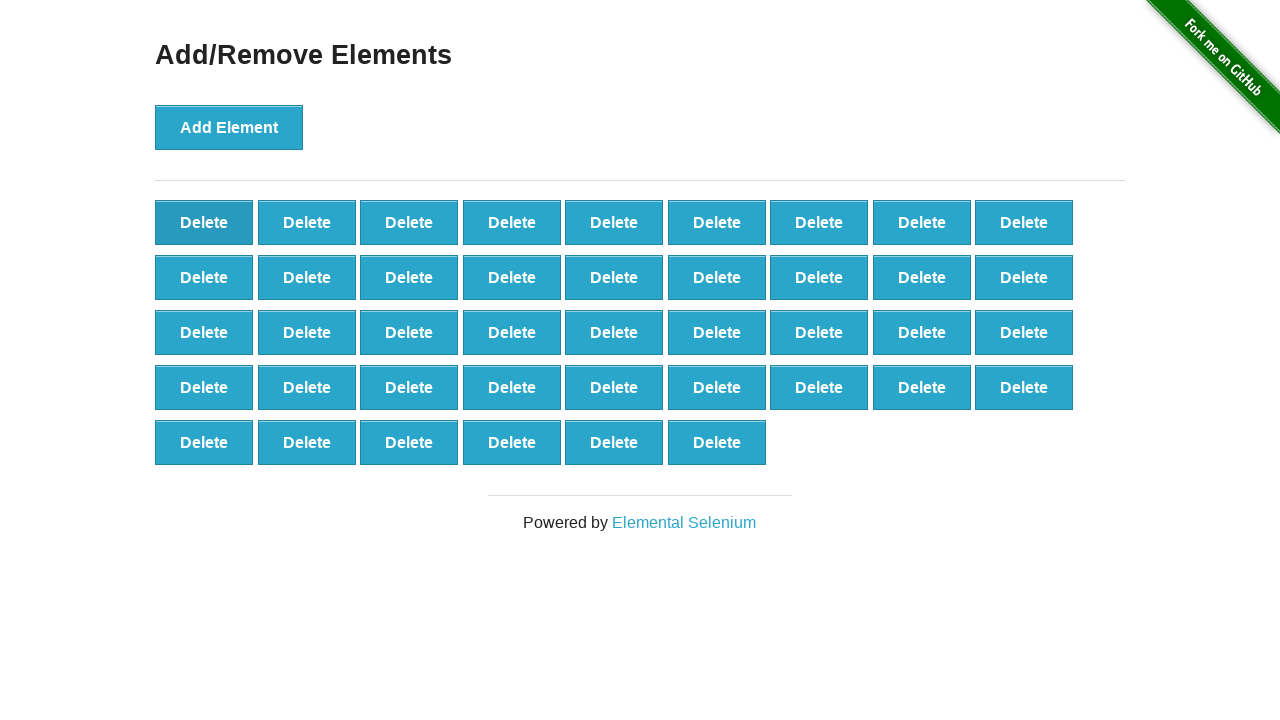

Clicked first delete button to remove element (iteration 59/90) at (204, 222) on xpath=//button[text()='Delete'] >> nth=0
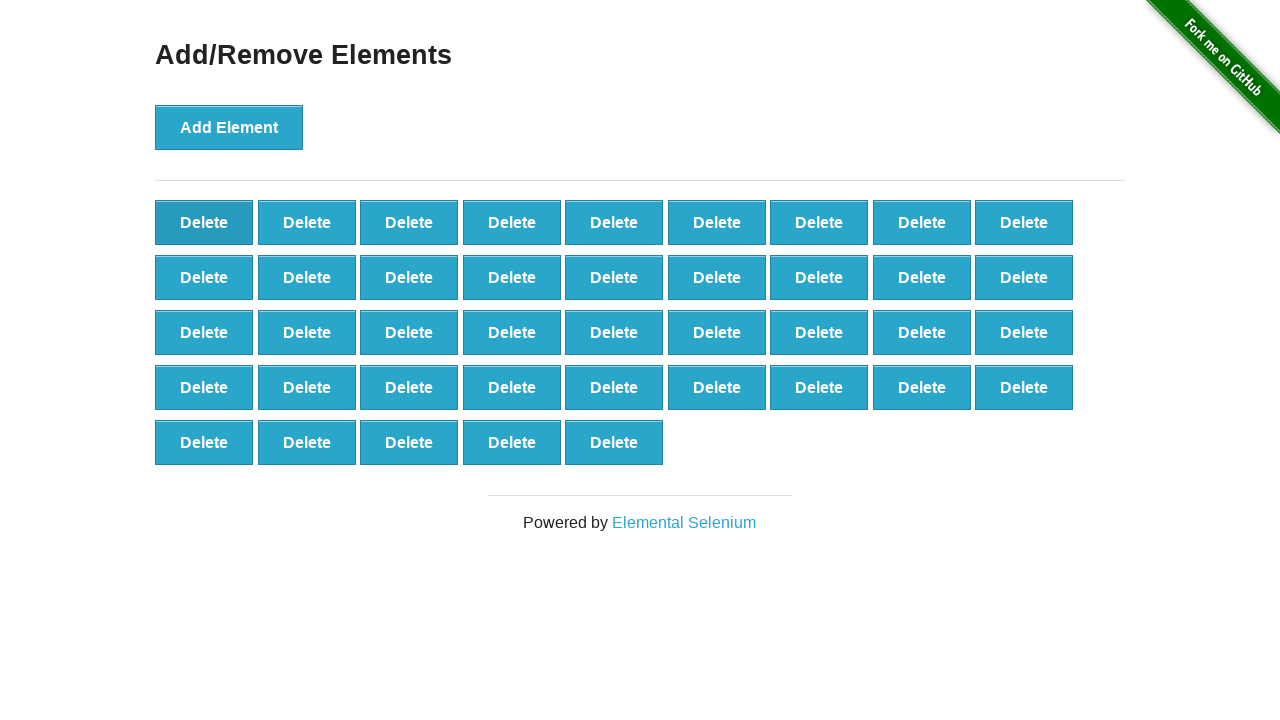

Clicked first delete button to remove element (iteration 60/90) at (204, 222) on xpath=//button[text()='Delete'] >> nth=0
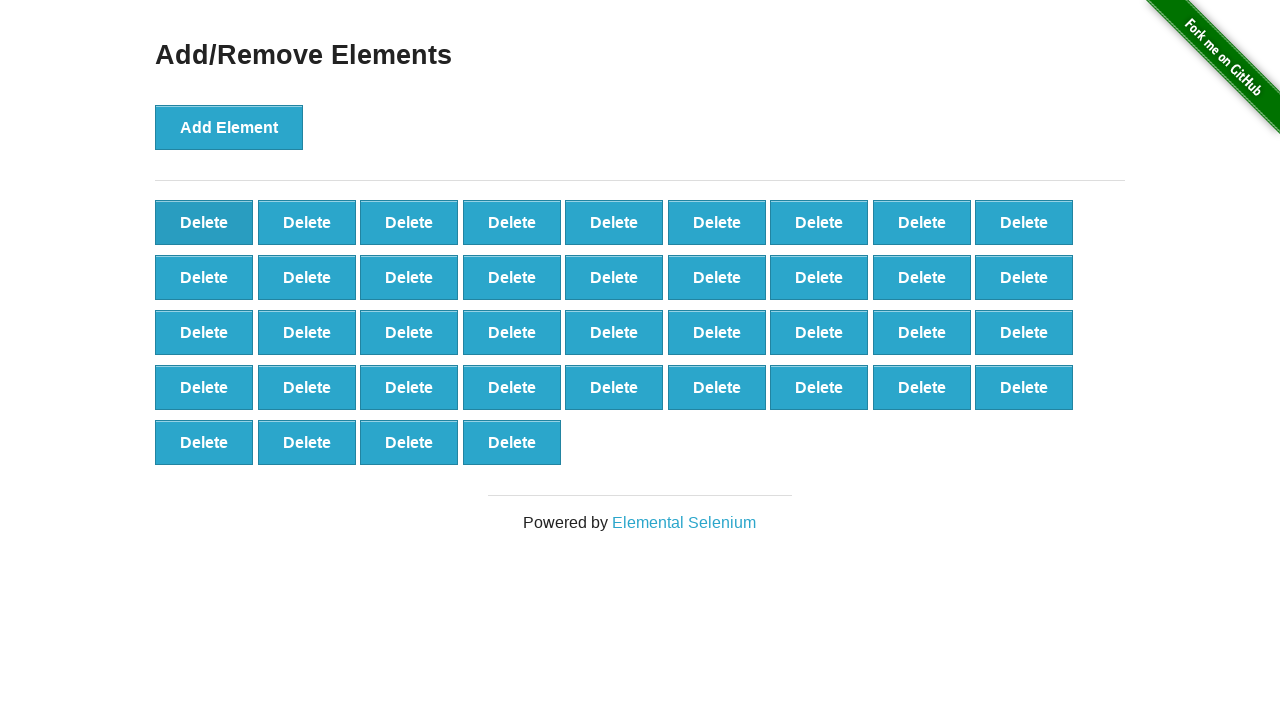

Clicked first delete button to remove element (iteration 61/90) at (204, 222) on xpath=//button[text()='Delete'] >> nth=0
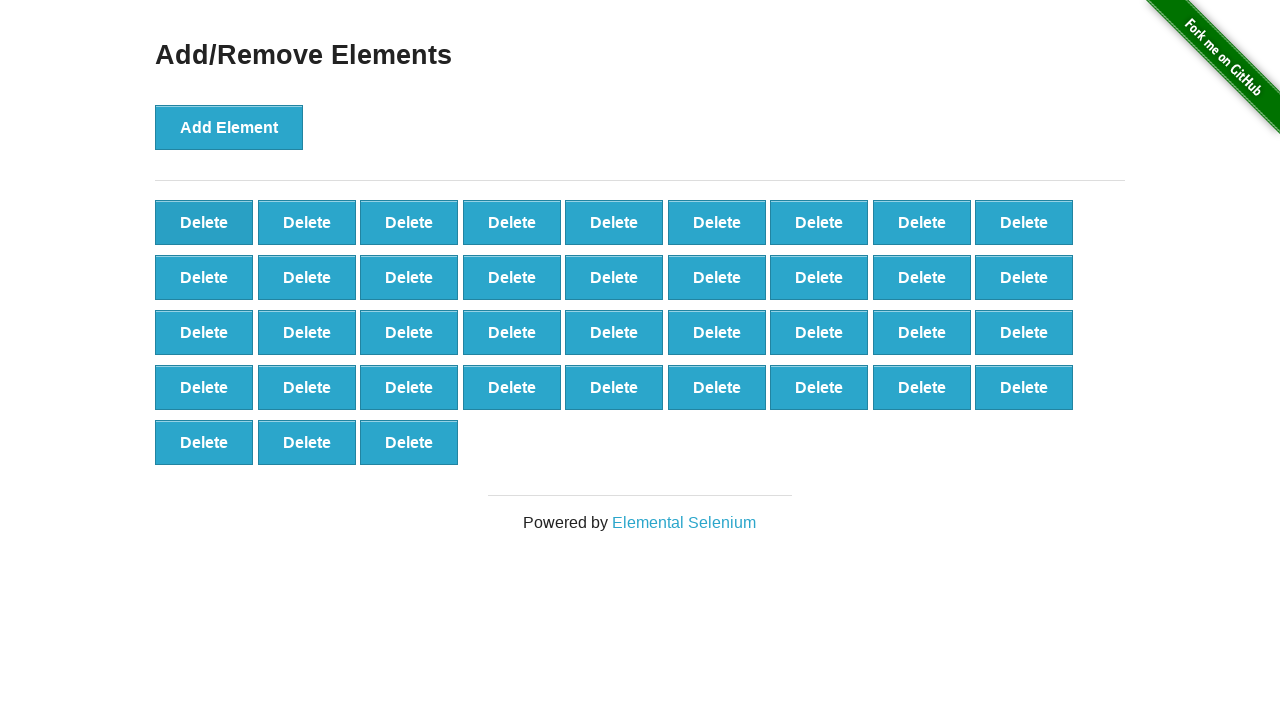

Clicked first delete button to remove element (iteration 62/90) at (204, 222) on xpath=//button[text()='Delete'] >> nth=0
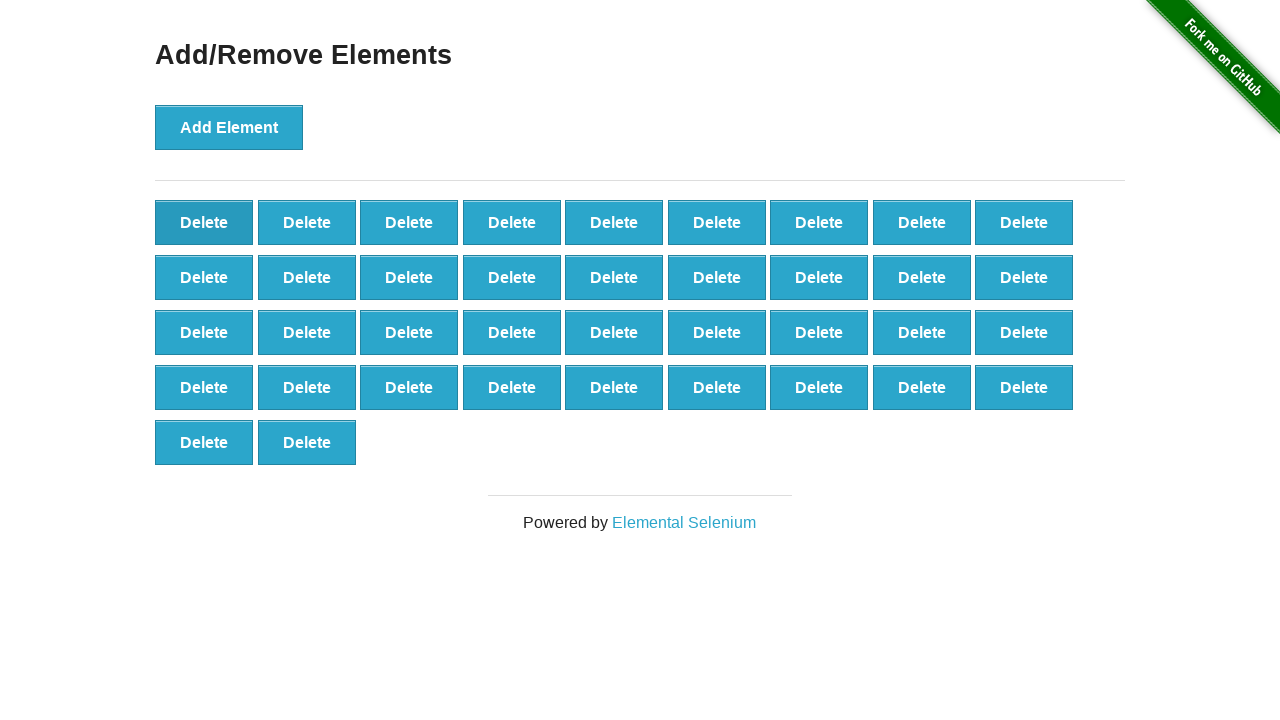

Clicked first delete button to remove element (iteration 63/90) at (204, 222) on xpath=//button[text()='Delete'] >> nth=0
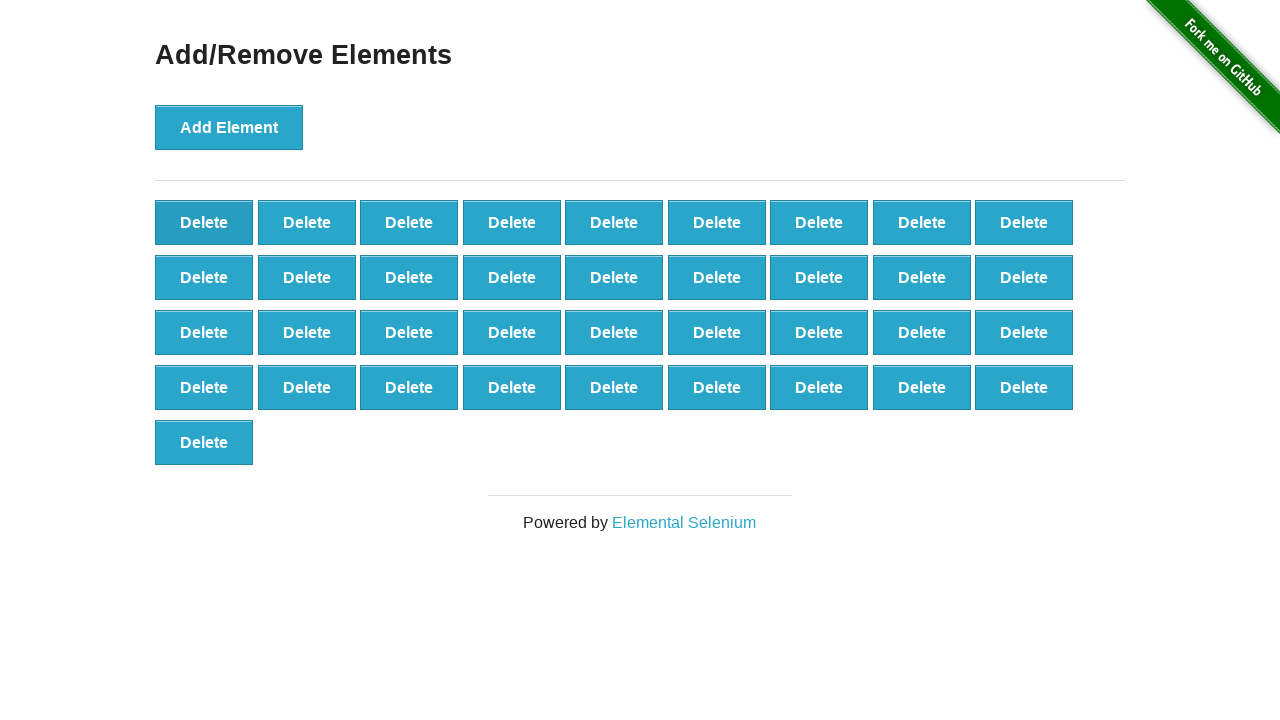

Clicked first delete button to remove element (iteration 64/90) at (204, 222) on xpath=//button[text()='Delete'] >> nth=0
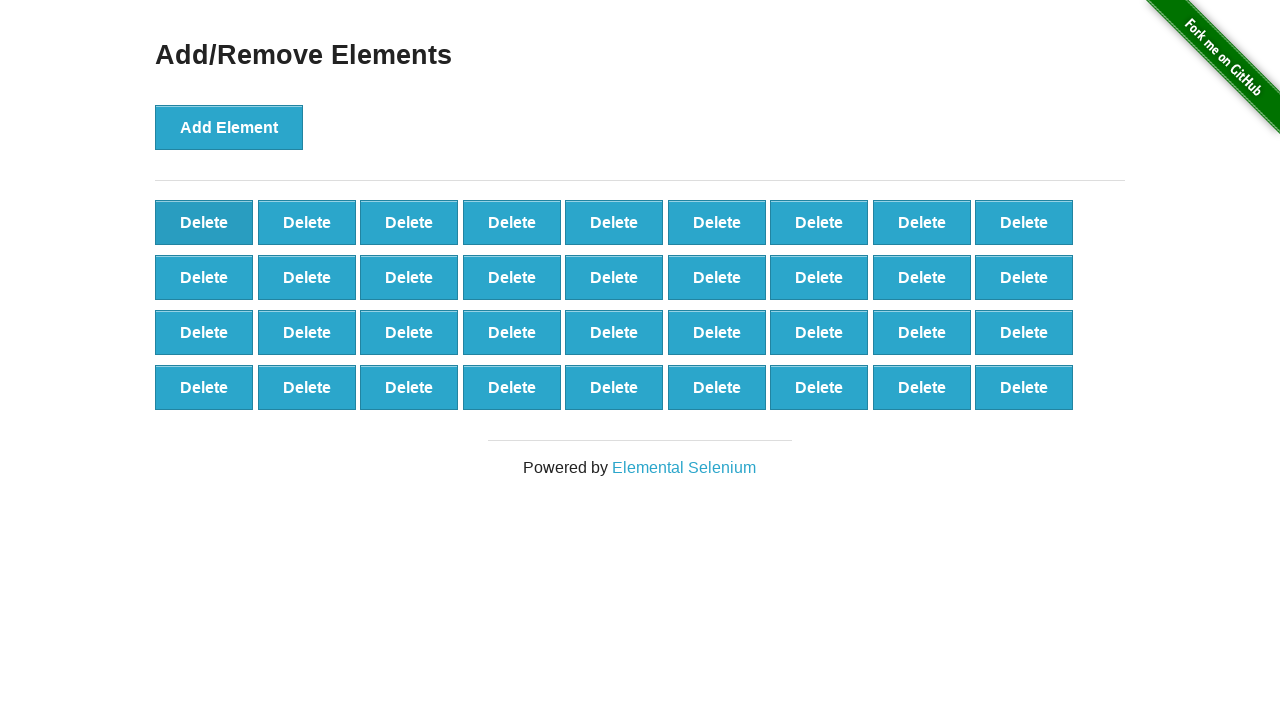

Clicked first delete button to remove element (iteration 65/90) at (204, 222) on xpath=//button[text()='Delete'] >> nth=0
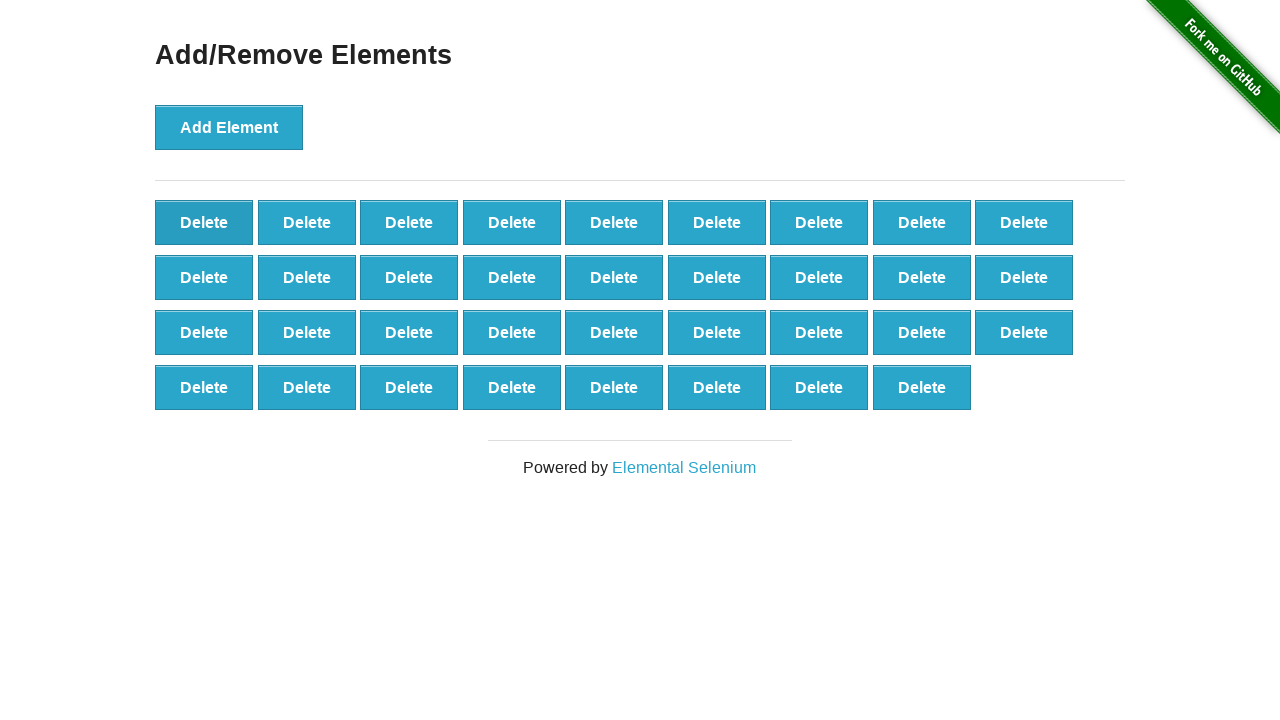

Clicked first delete button to remove element (iteration 66/90) at (204, 222) on xpath=//button[text()='Delete'] >> nth=0
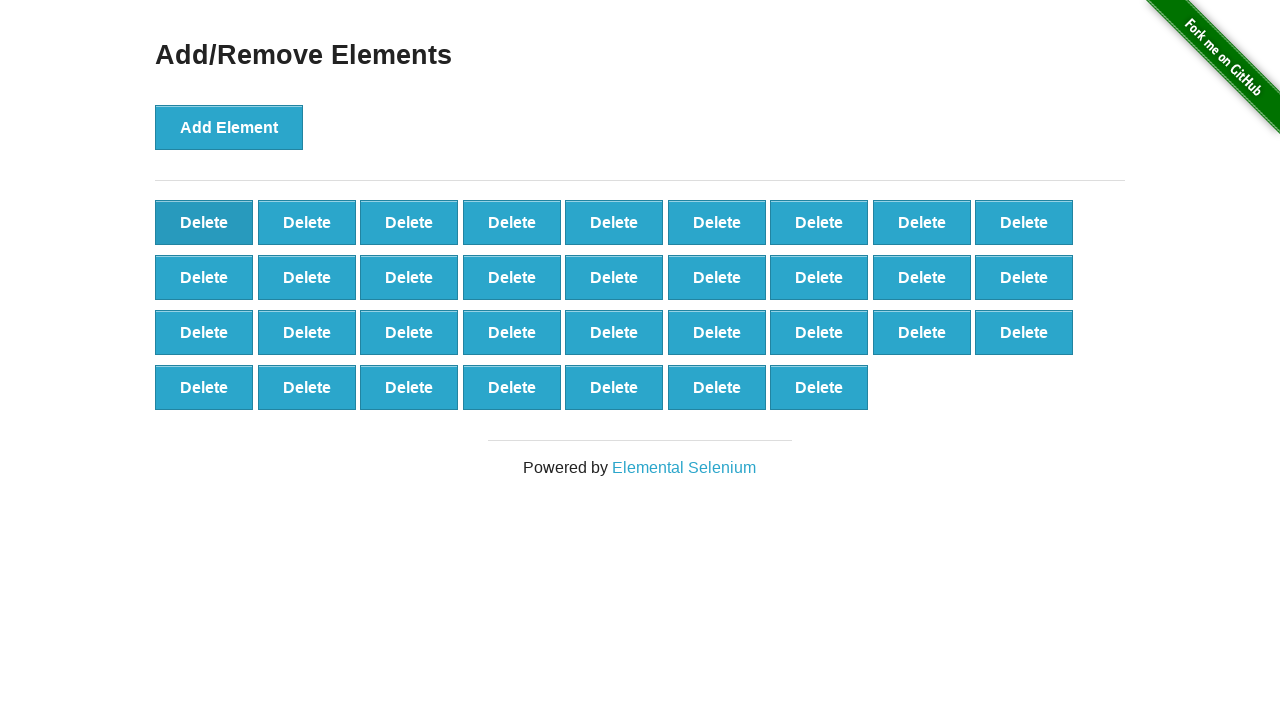

Clicked first delete button to remove element (iteration 67/90) at (204, 222) on xpath=//button[text()='Delete'] >> nth=0
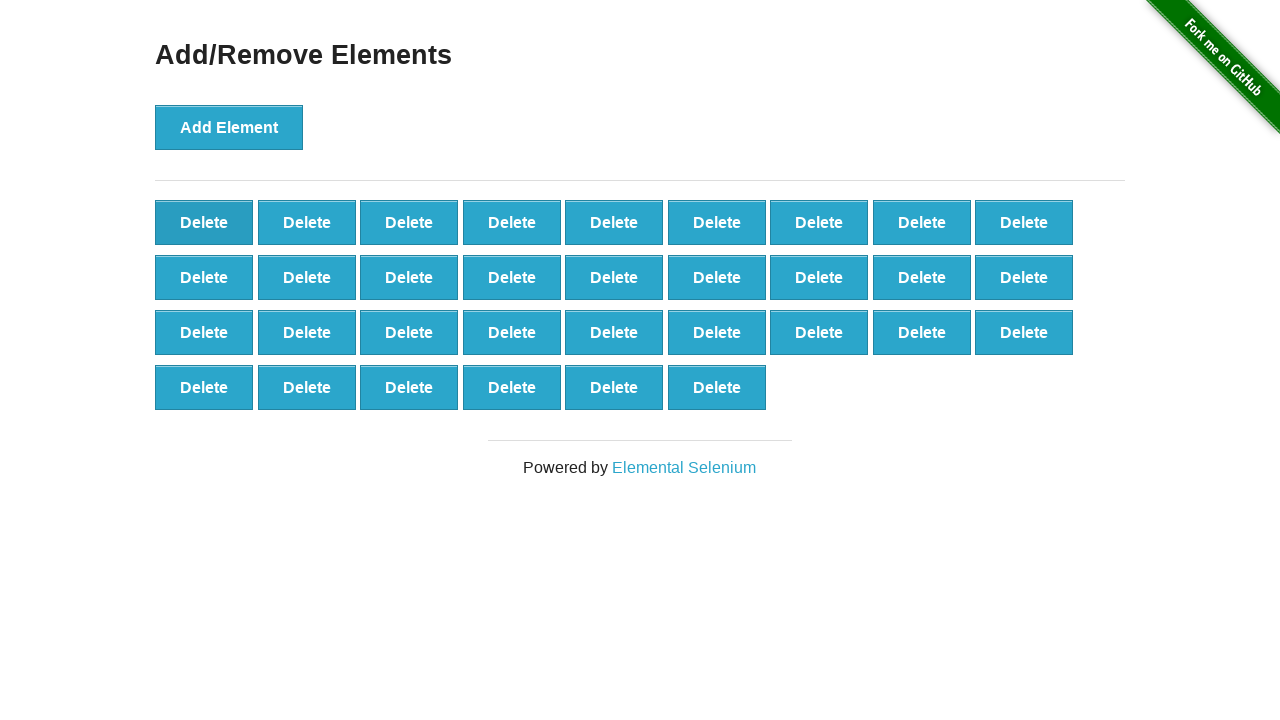

Clicked first delete button to remove element (iteration 68/90) at (204, 222) on xpath=//button[text()='Delete'] >> nth=0
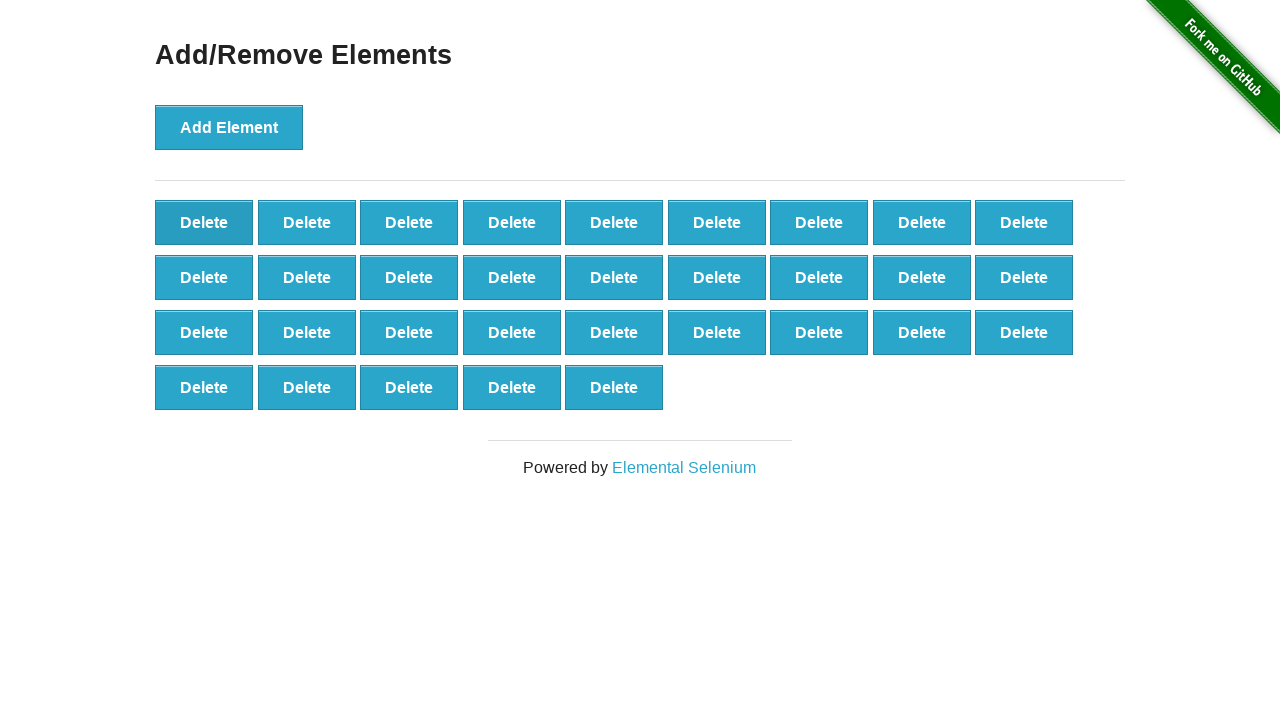

Clicked first delete button to remove element (iteration 69/90) at (204, 222) on xpath=//button[text()='Delete'] >> nth=0
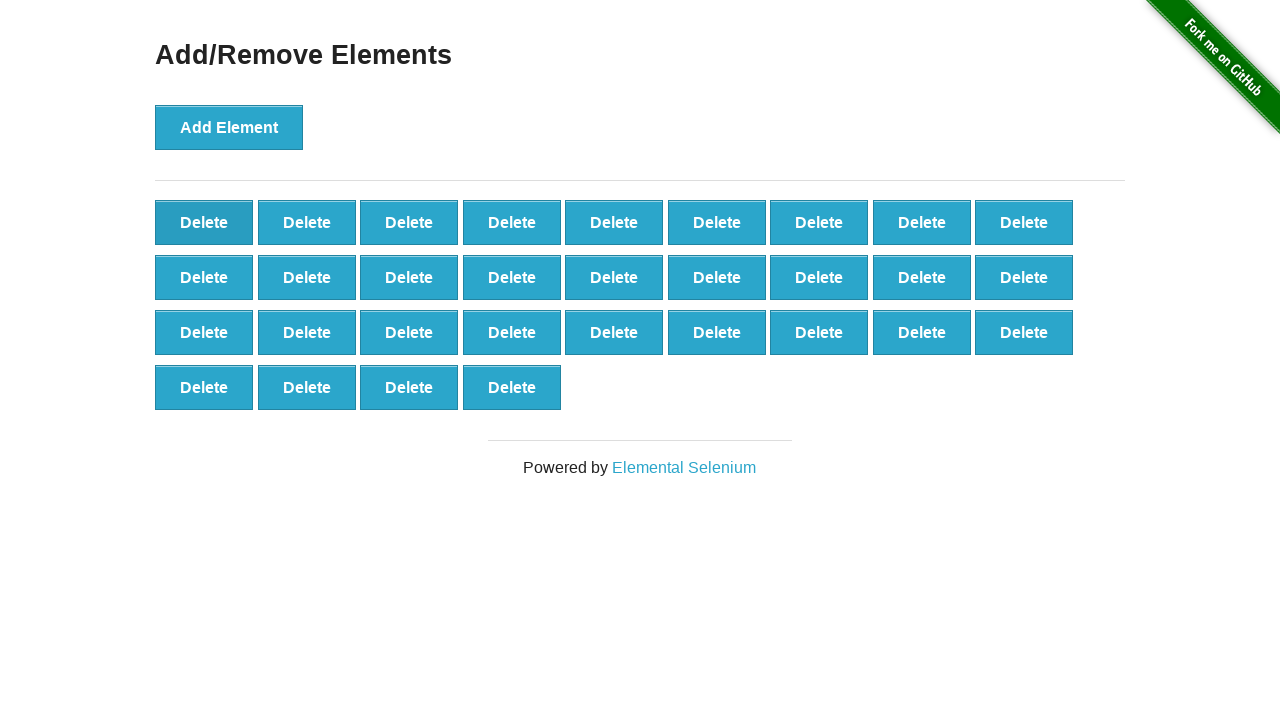

Clicked first delete button to remove element (iteration 70/90) at (204, 222) on xpath=//button[text()='Delete'] >> nth=0
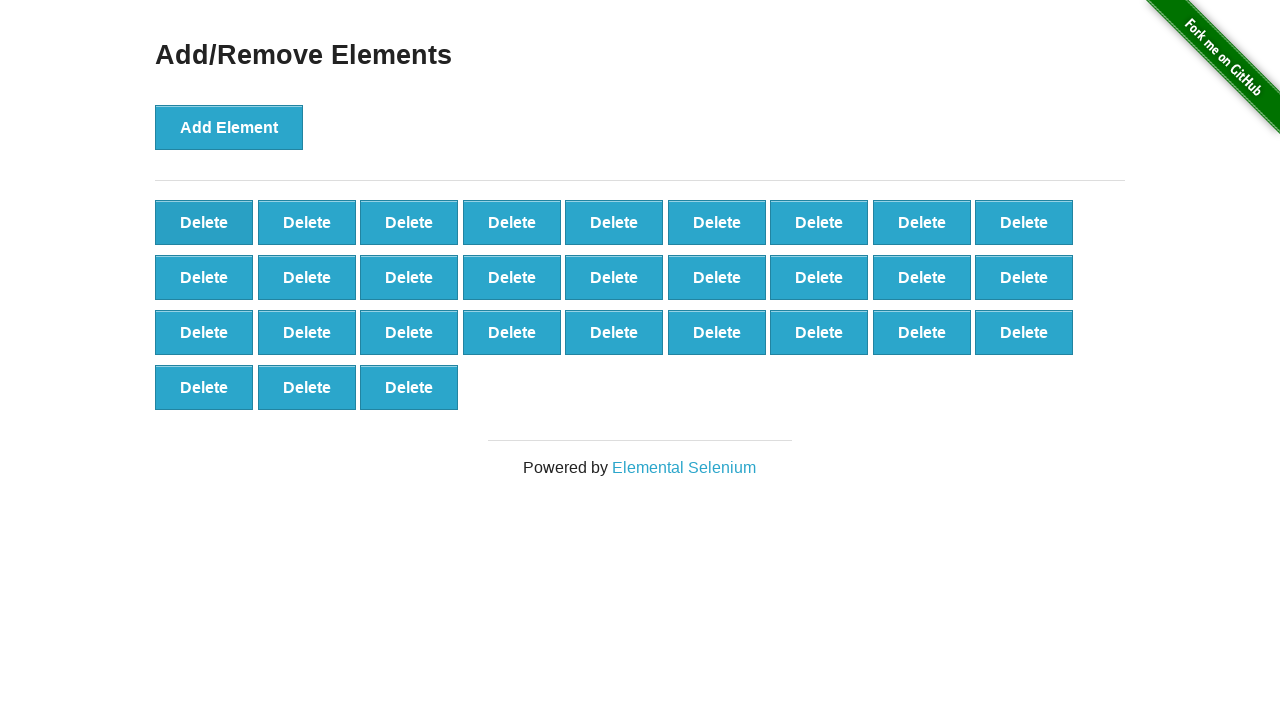

Clicked first delete button to remove element (iteration 71/90) at (204, 222) on xpath=//button[text()='Delete'] >> nth=0
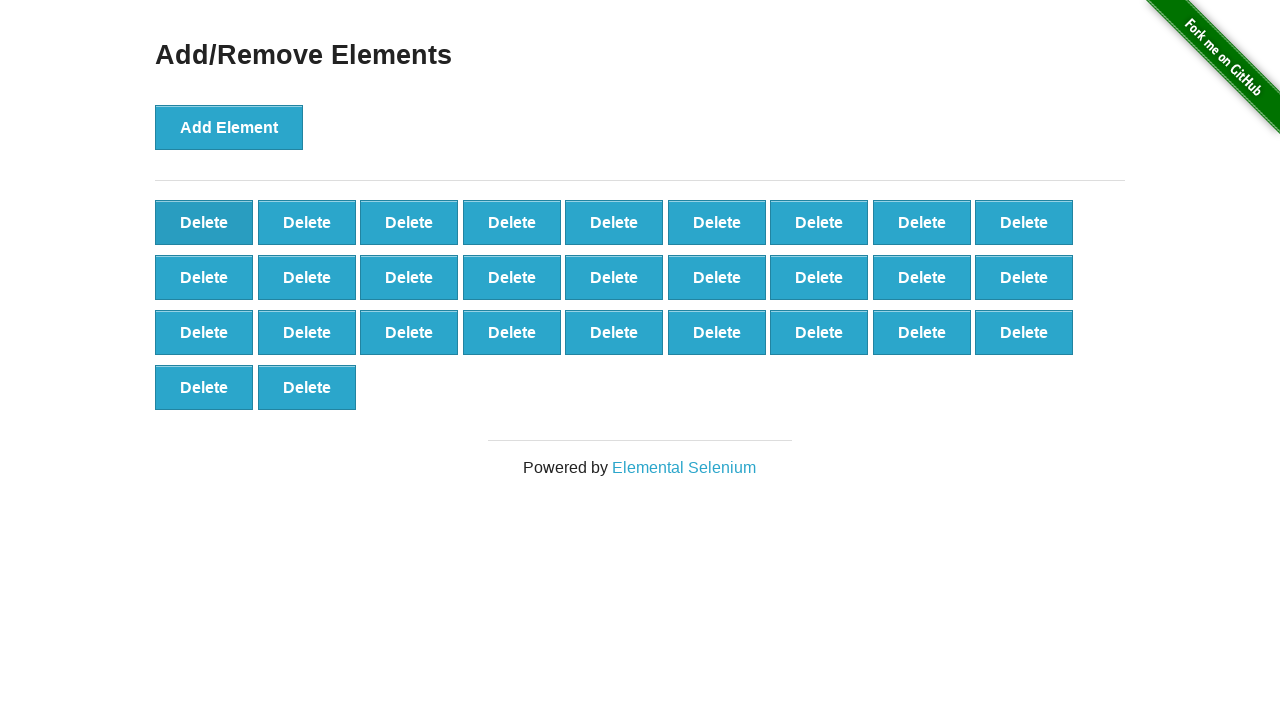

Clicked first delete button to remove element (iteration 72/90) at (204, 222) on xpath=//button[text()='Delete'] >> nth=0
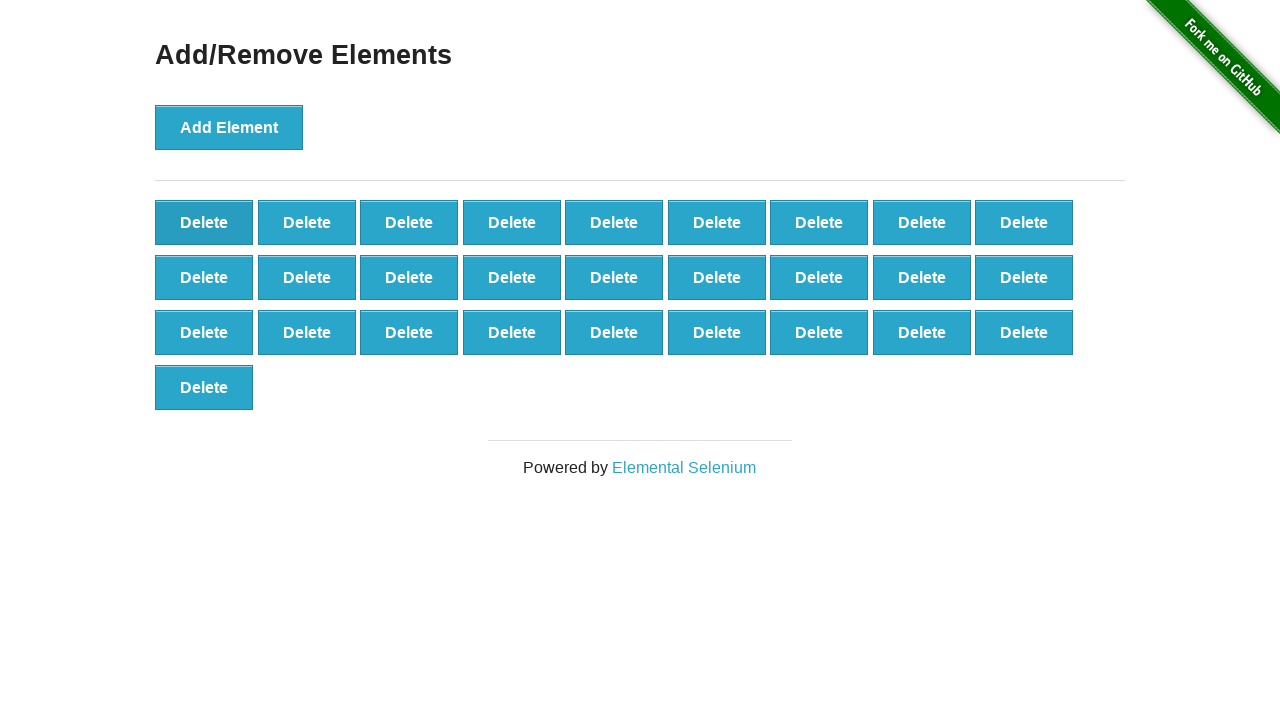

Clicked first delete button to remove element (iteration 73/90) at (204, 222) on xpath=//button[text()='Delete'] >> nth=0
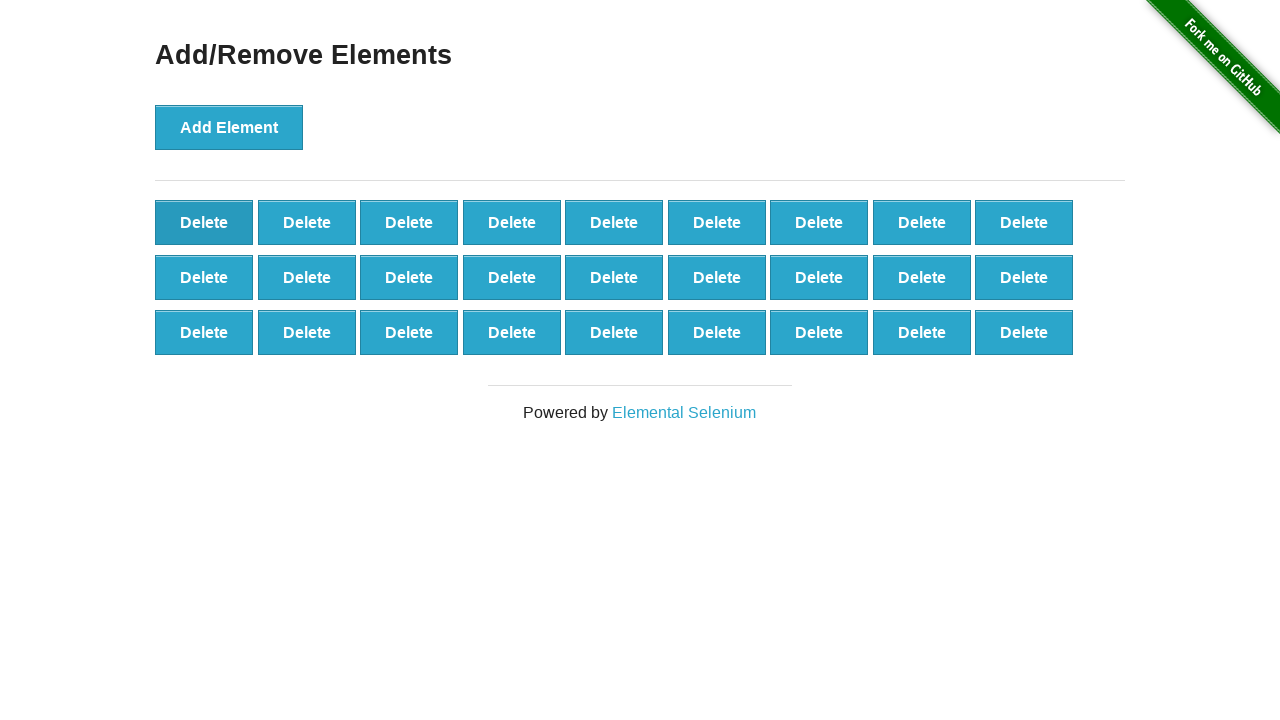

Clicked first delete button to remove element (iteration 74/90) at (204, 222) on xpath=//button[text()='Delete'] >> nth=0
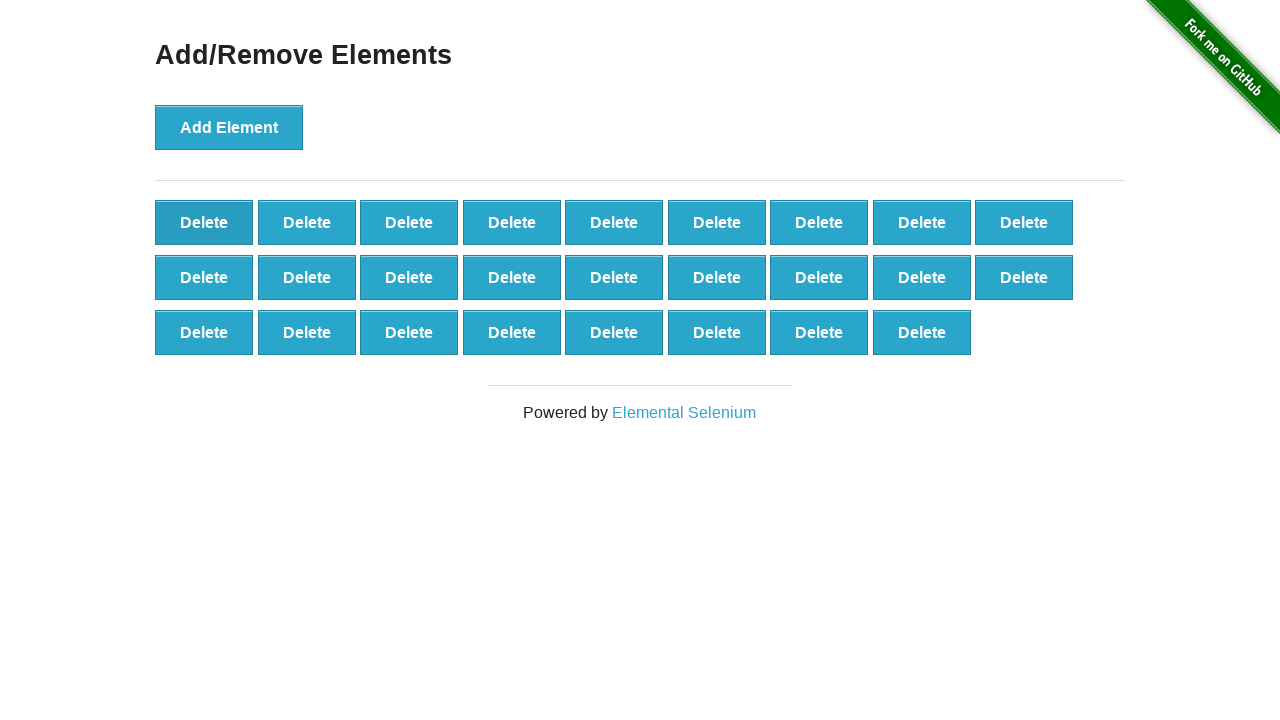

Clicked first delete button to remove element (iteration 75/90) at (204, 222) on xpath=//button[text()='Delete'] >> nth=0
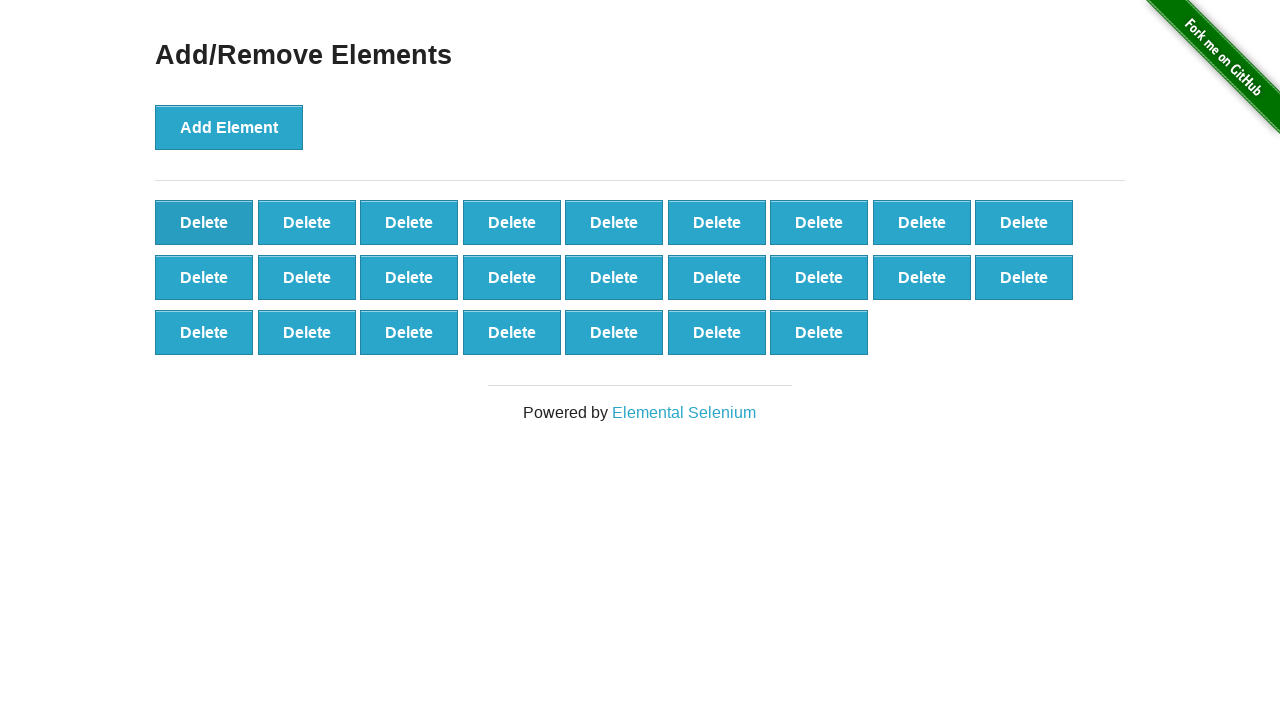

Clicked first delete button to remove element (iteration 76/90) at (204, 222) on xpath=//button[text()='Delete'] >> nth=0
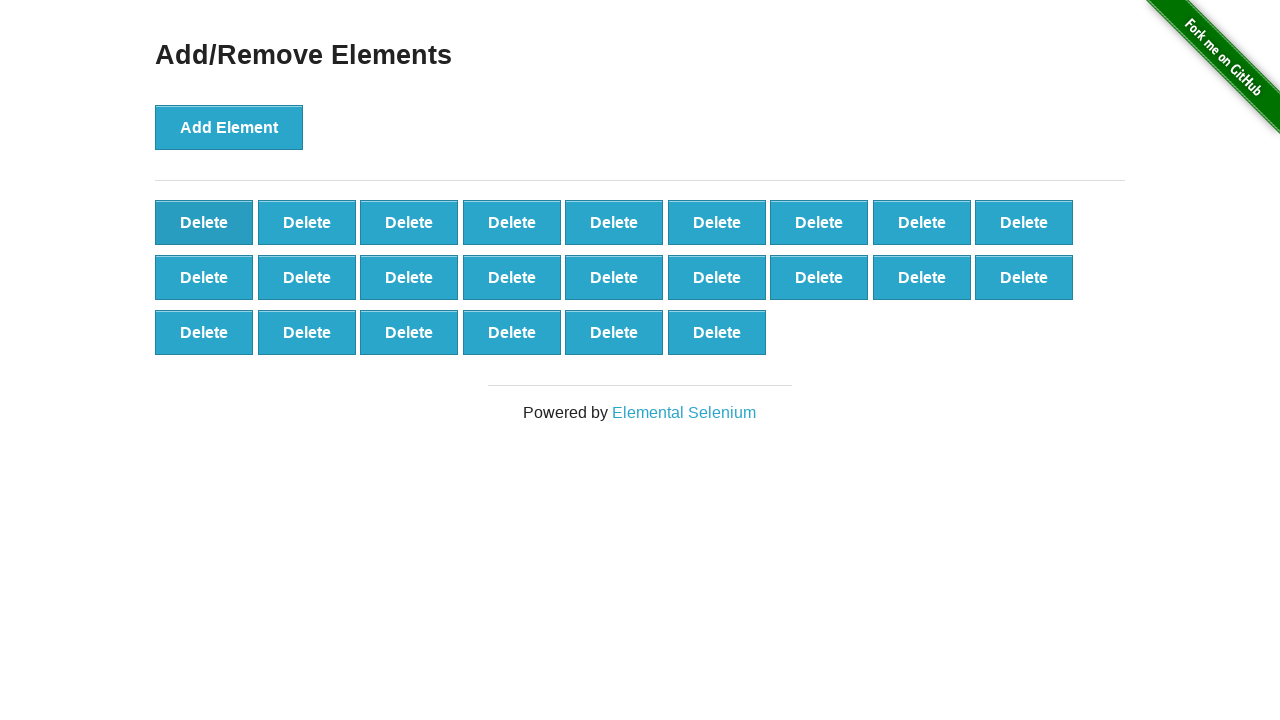

Clicked first delete button to remove element (iteration 77/90) at (204, 222) on xpath=//button[text()='Delete'] >> nth=0
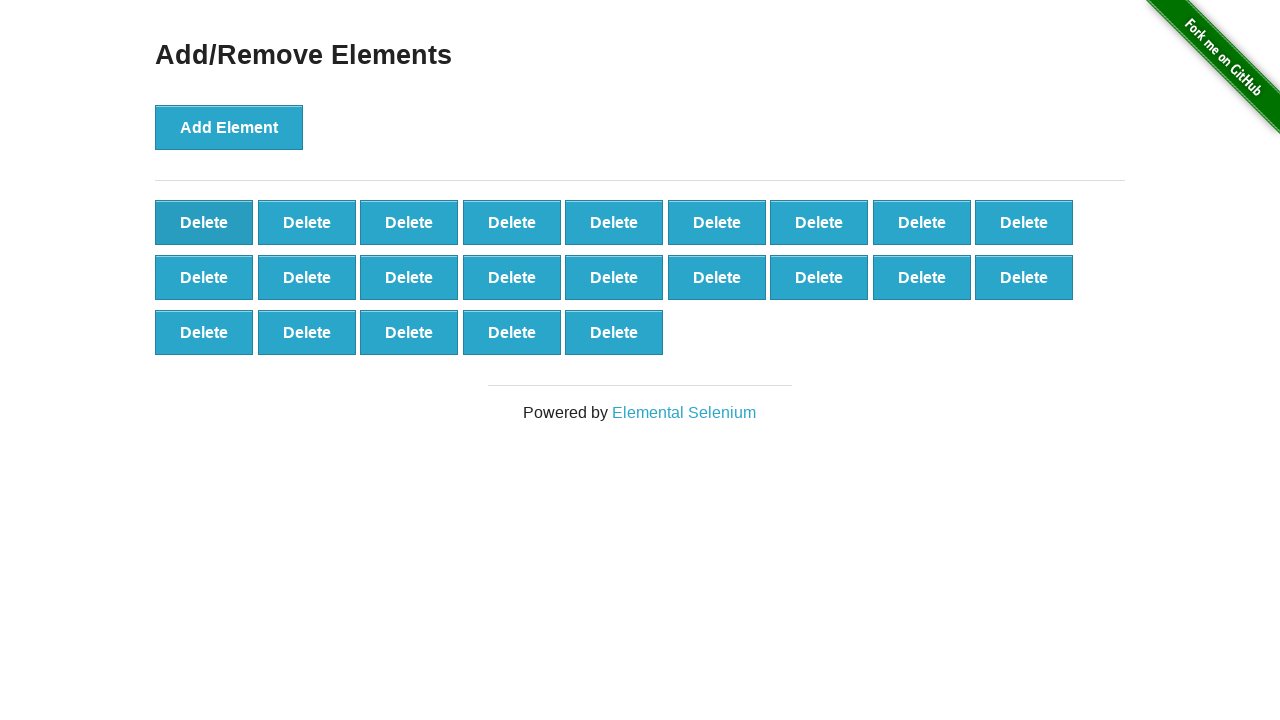

Clicked first delete button to remove element (iteration 78/90) at (204, 222) on xpath=//button[text()='Delete'] >> nth=0
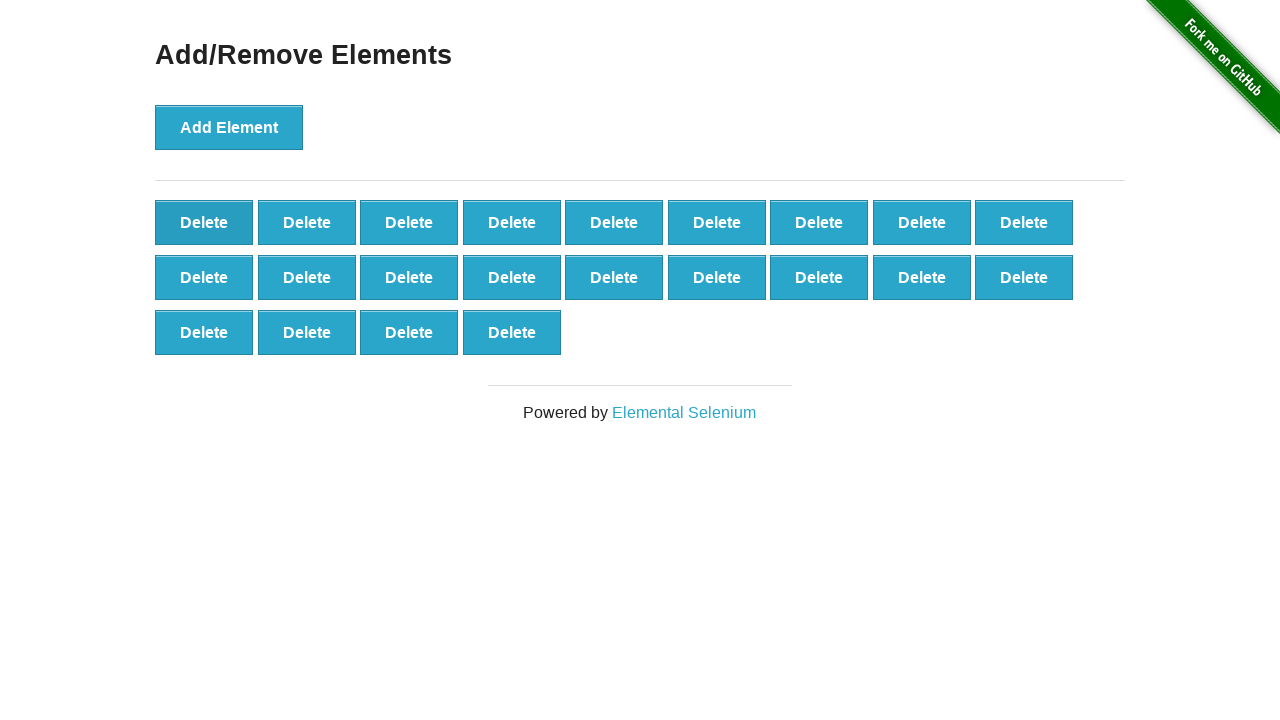

Clicked first delete button to remove element (iteration 79/90) at (204, 222) on xpath=//button[text()='Delete'] >> nth=0
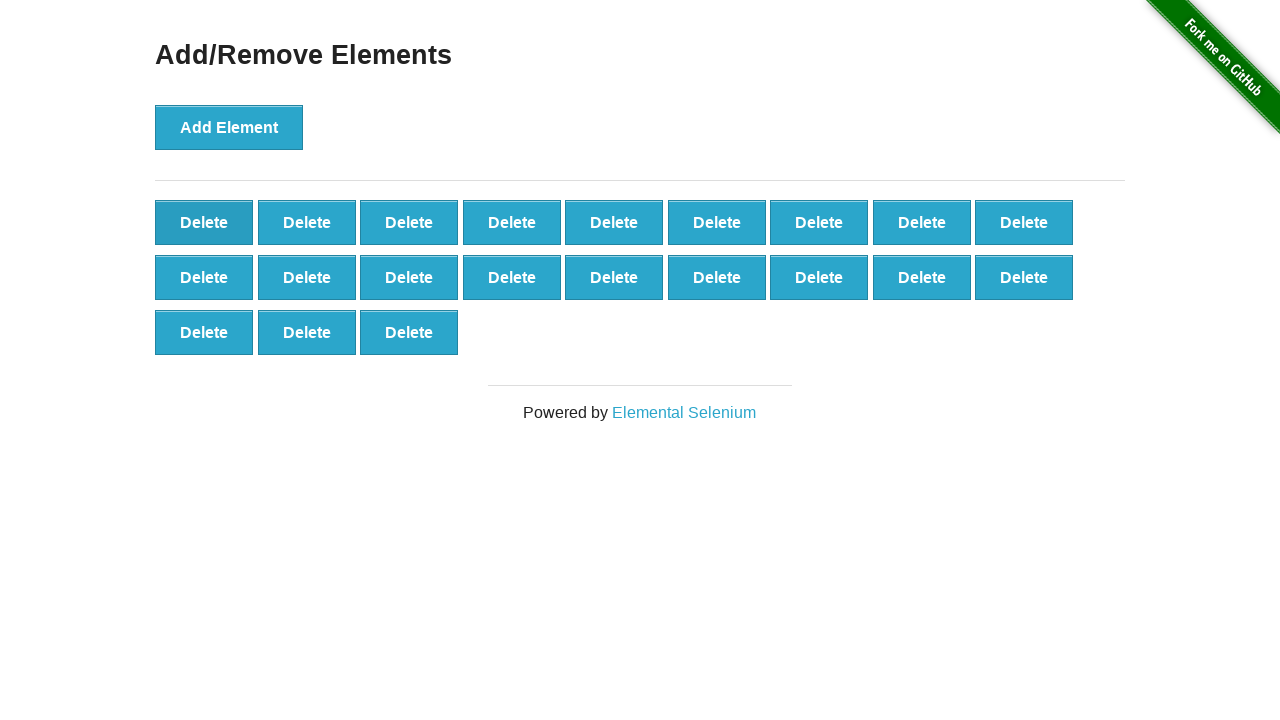

Clicked first delete button to remove element (iteration 80/90) at (204, 222) on xpath=//button[text()='Delete'] >> nth=0
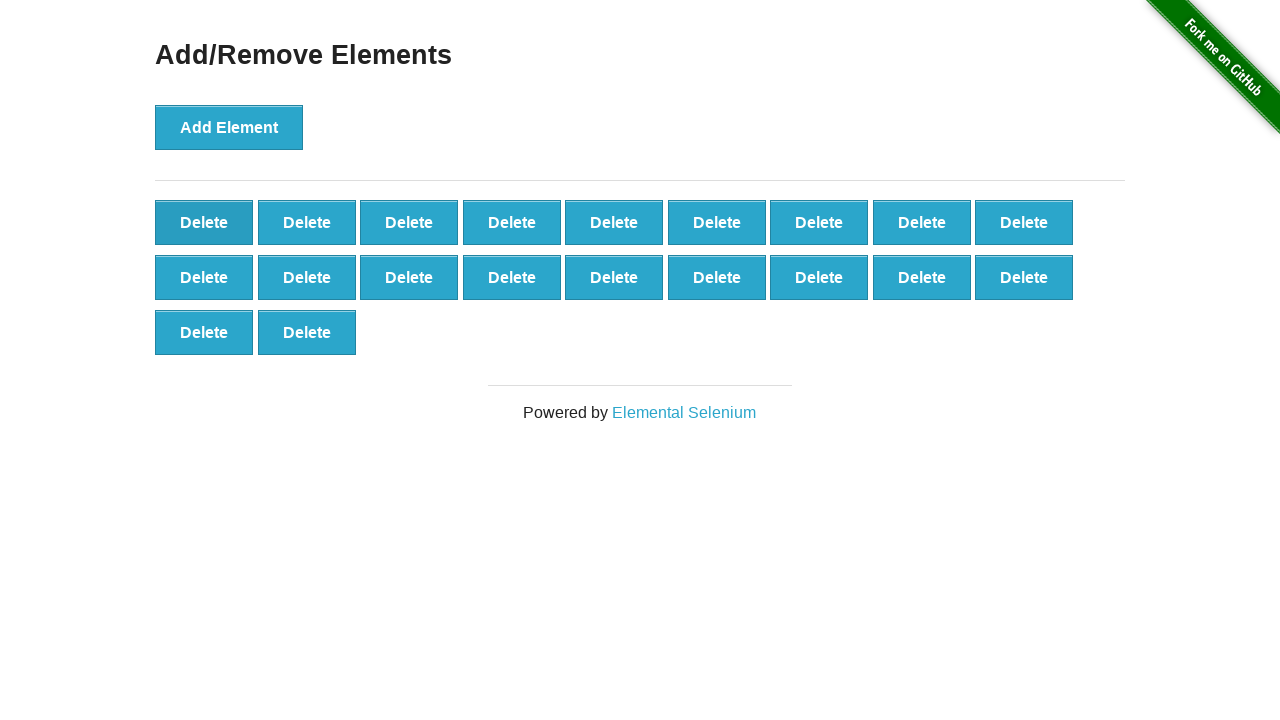

Clicked first delete button to remove element (iteration 81/90) at (204, 222) on xpath=//button[text()='Delete'] >> nth=0
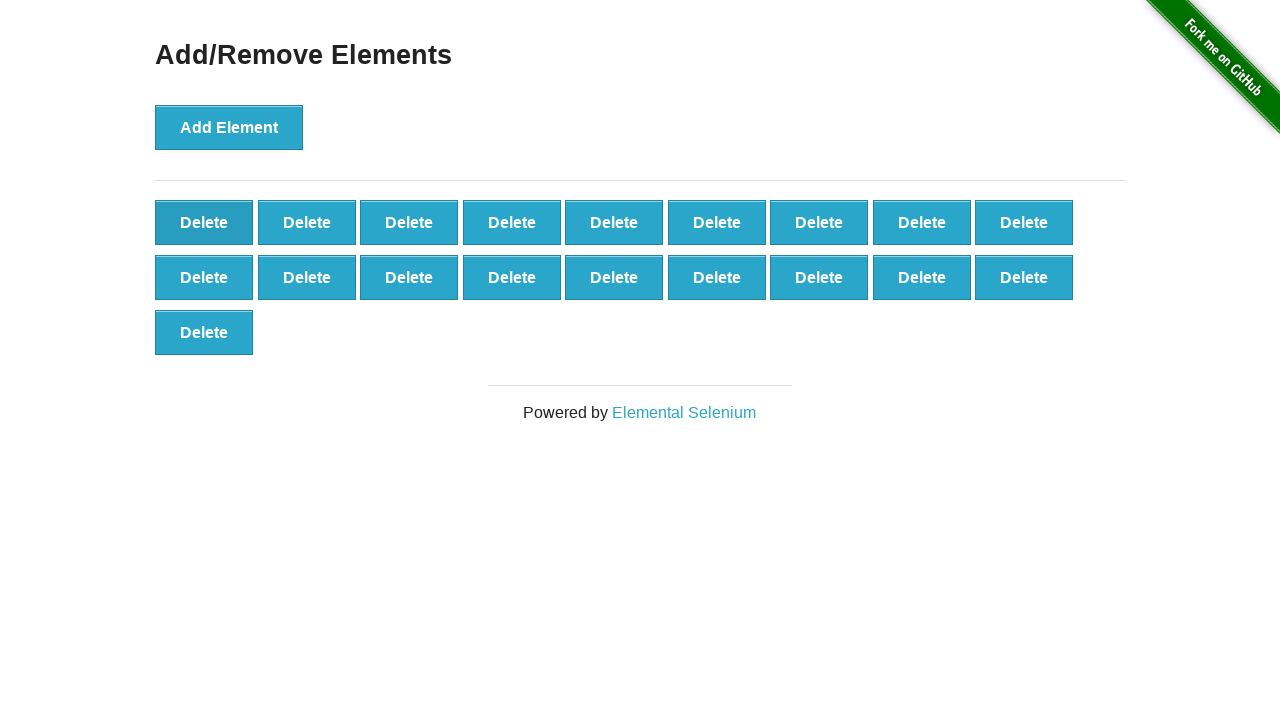

Clicked first delete button to remove element (iteration 82/90) at (204, 222) on xpath=//button[text()='Delete'] >> nth=0
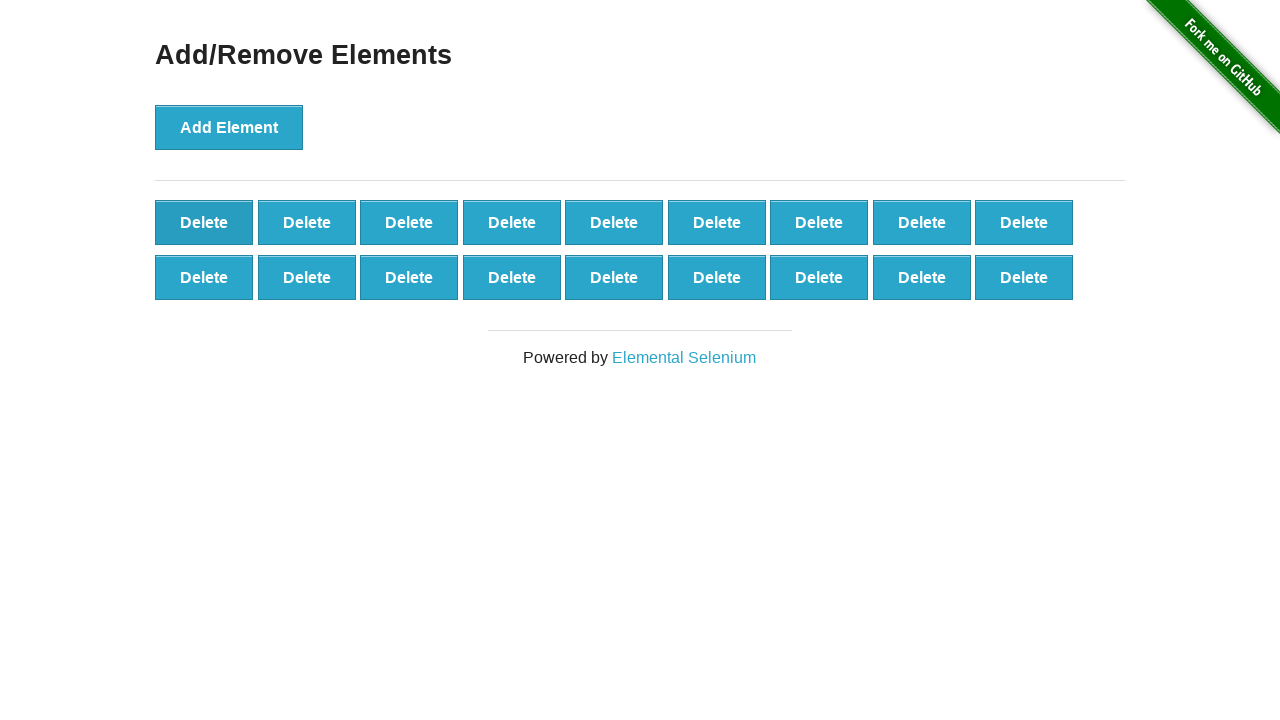

Clicked first delete button to remove element (iteration 83/90) at (204, 222) on xpath=//button[text()='Delete'] >> nth=0
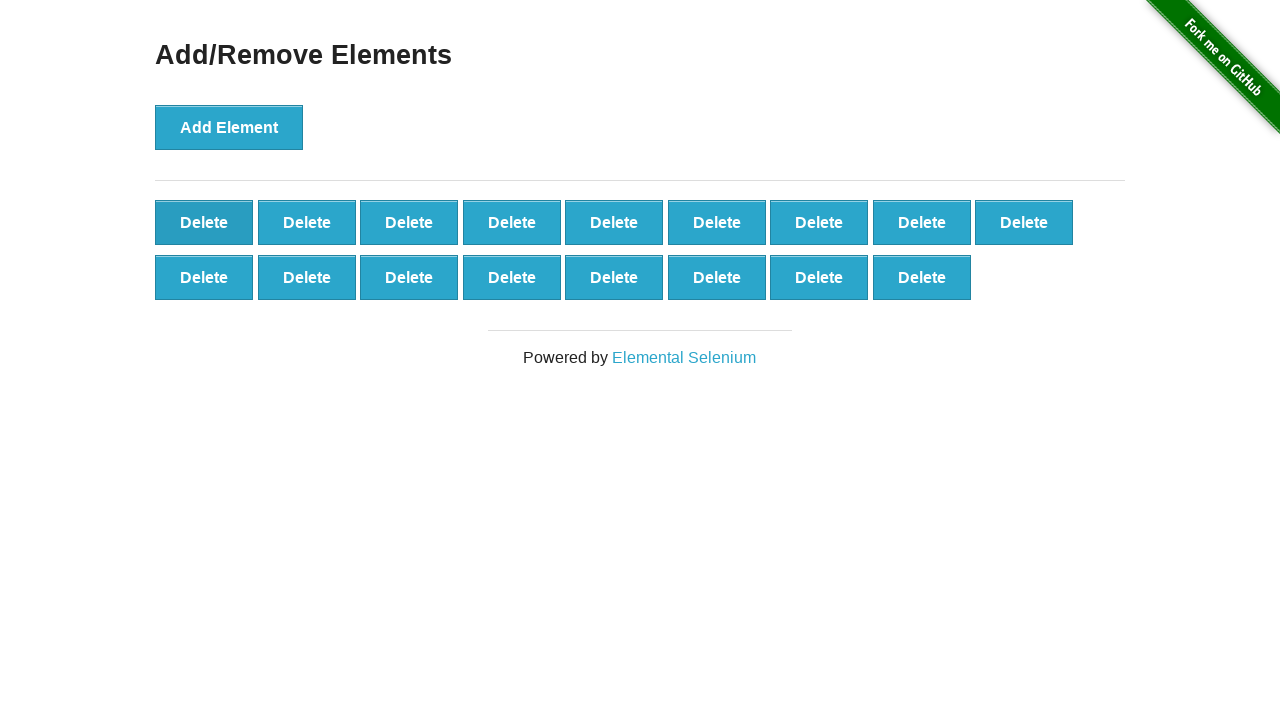

Clicked first delete button to remove element (iteration 84/90) at (204, 222) on xpath=//button[text()='Delete'] >> nth=0
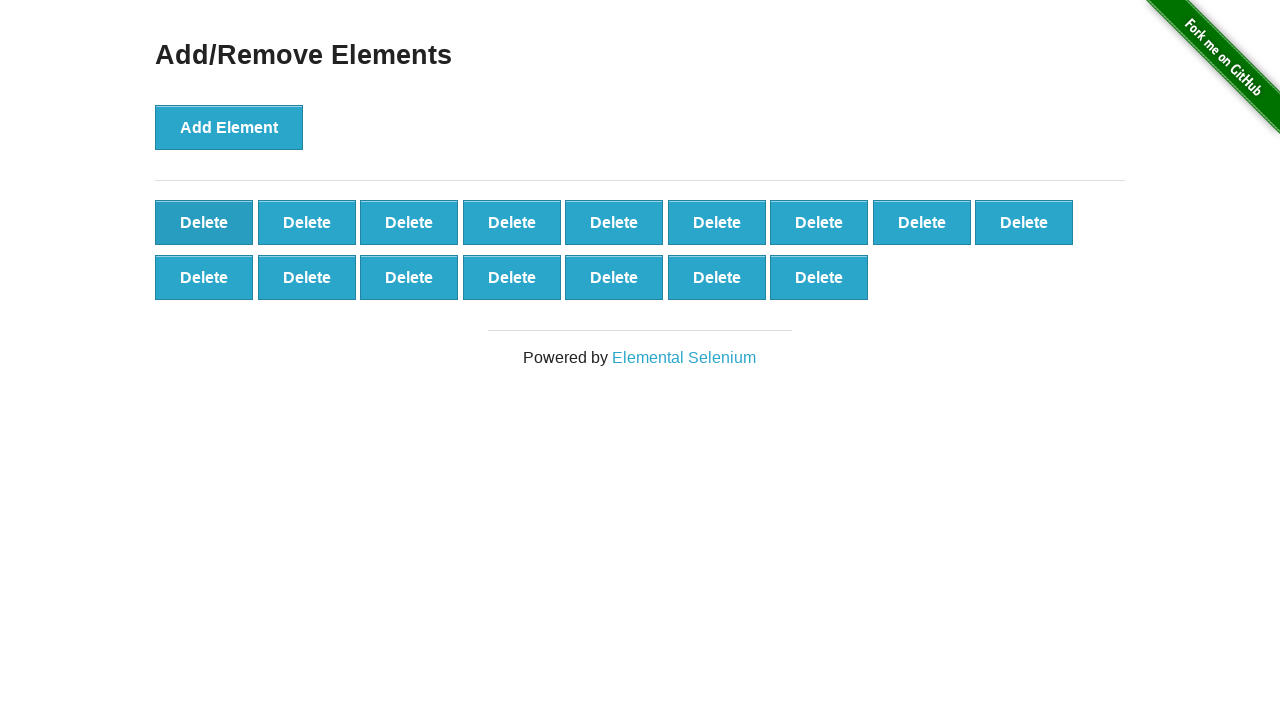

Clicked first delete button to remove element (iteration 85/90) at (204, 222) on xpath=//button[text()='Delete'] >> nth=0
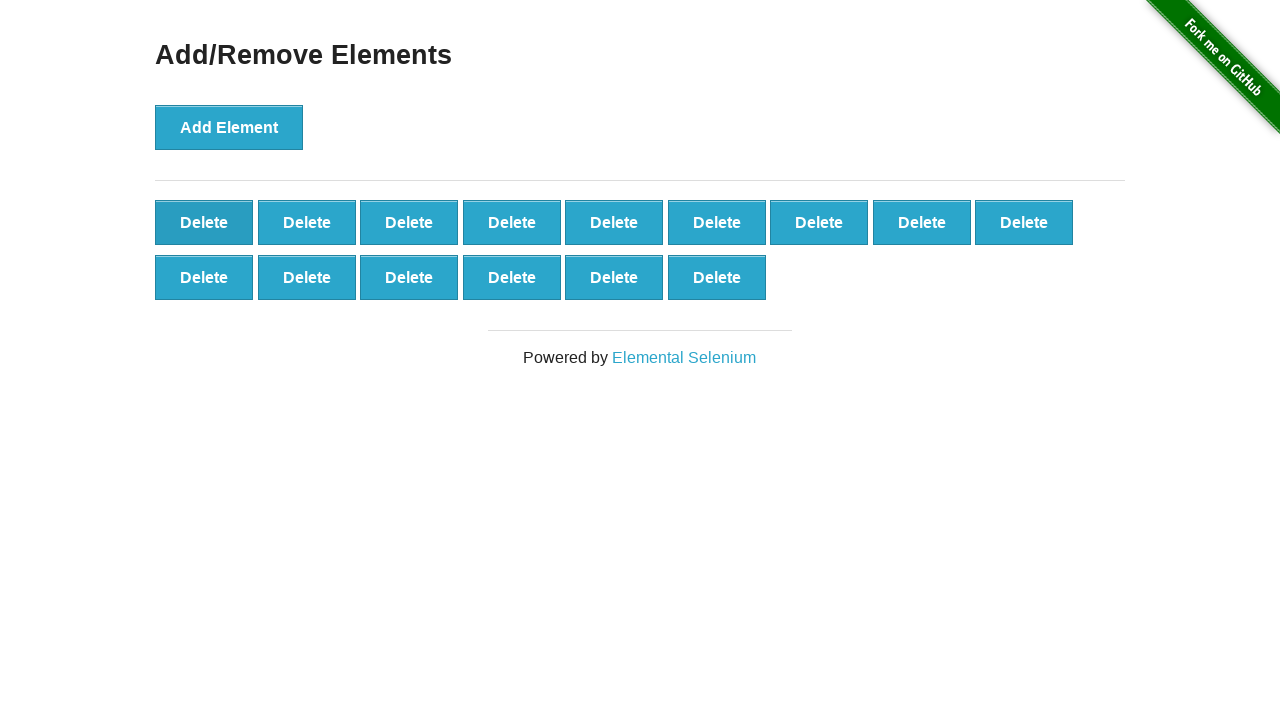

Clicked first delete button to remove element (iteration 86/90) at (204, 222) on xpath=//button[text()='Delete'] >> nth=0
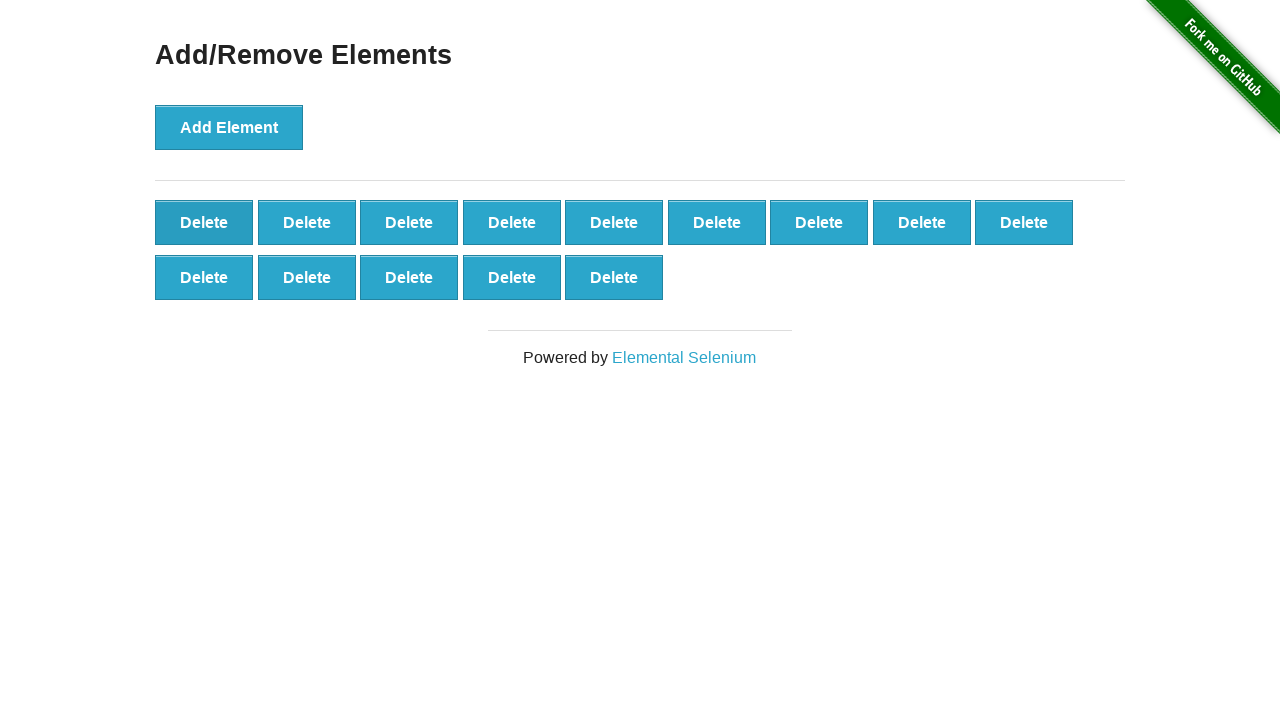

Clicked first delete button to remove element (iteration 87/90) at (204, 222) on xpath=//button[text()='Delete'] >> nth=0
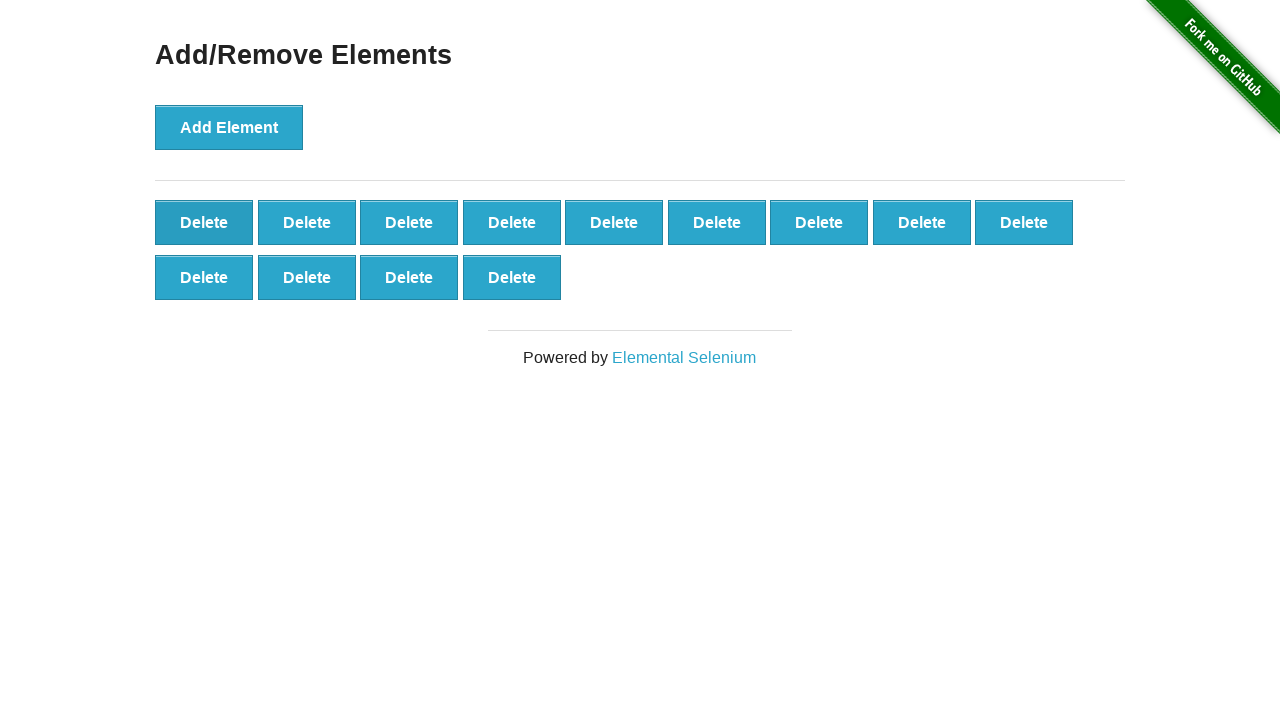

Clicked first delete button to remove element (iteration 88/90) at (204, 222) on xpath=//button[text()='Delete'] >> nth=0
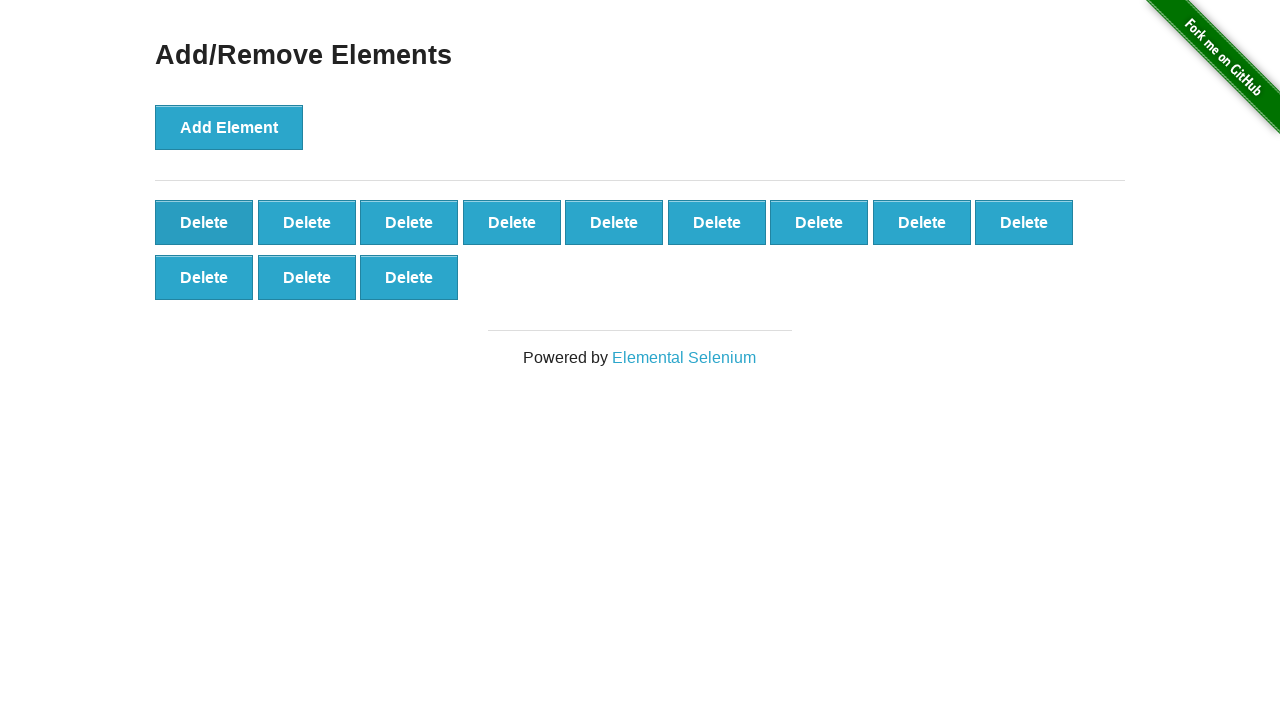

Clicked first delete button to remove element (iteration 89/90) at (204, 222) on xpath=//button[text()='Delete'] >> nth=0
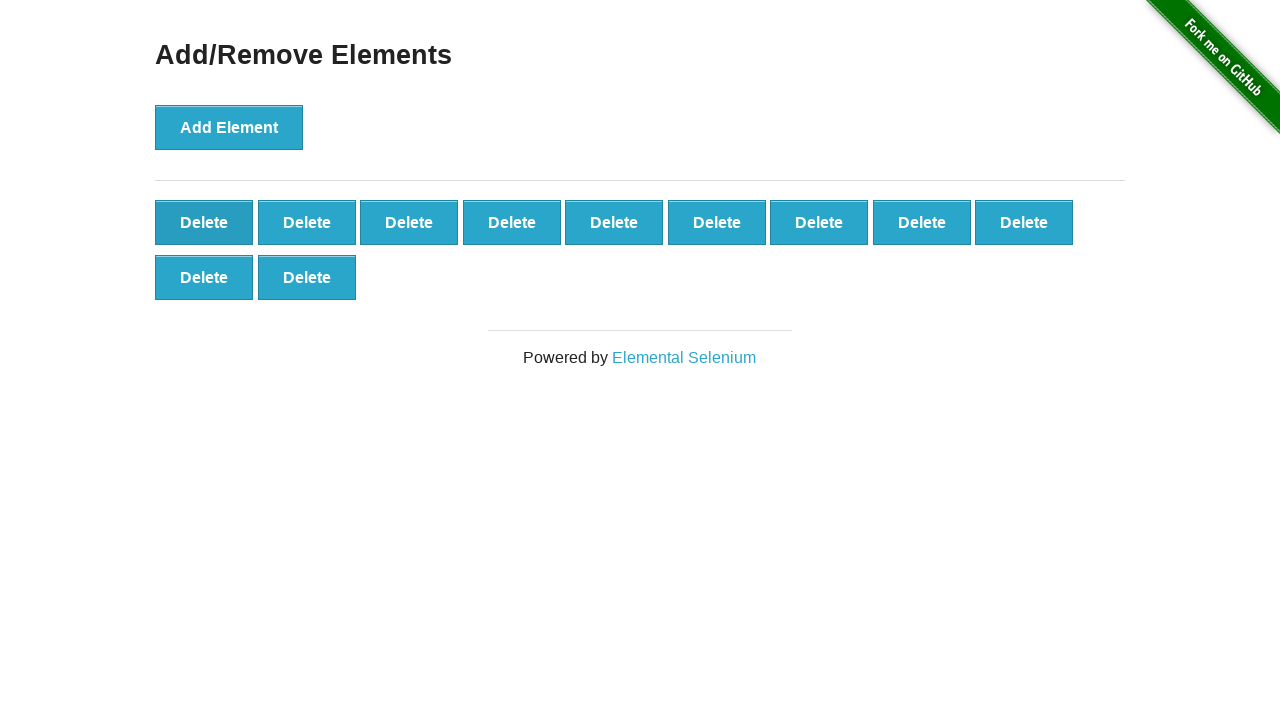

Clicked first delete button to remove element (iteration 90/90) at (204, 222) on xpath=//button[text()='Delete'] >> nth=0
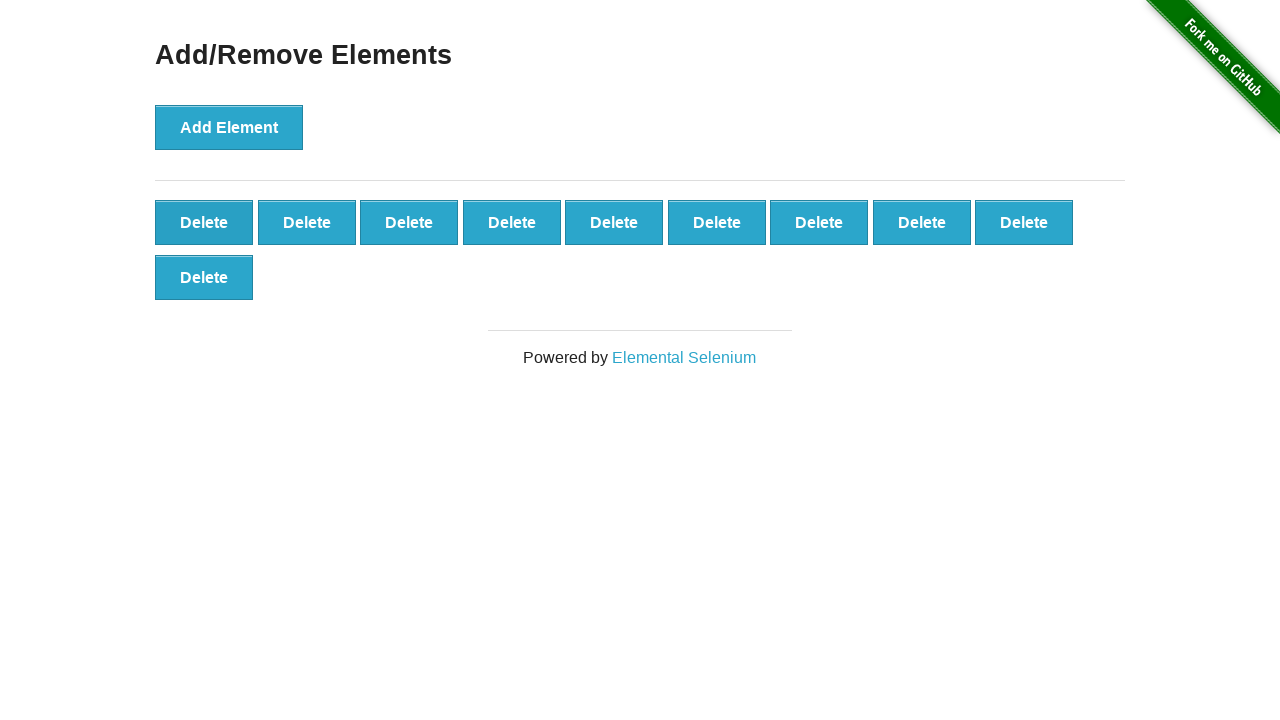

Verified that 10 delete buttons remain after removing 90 elements
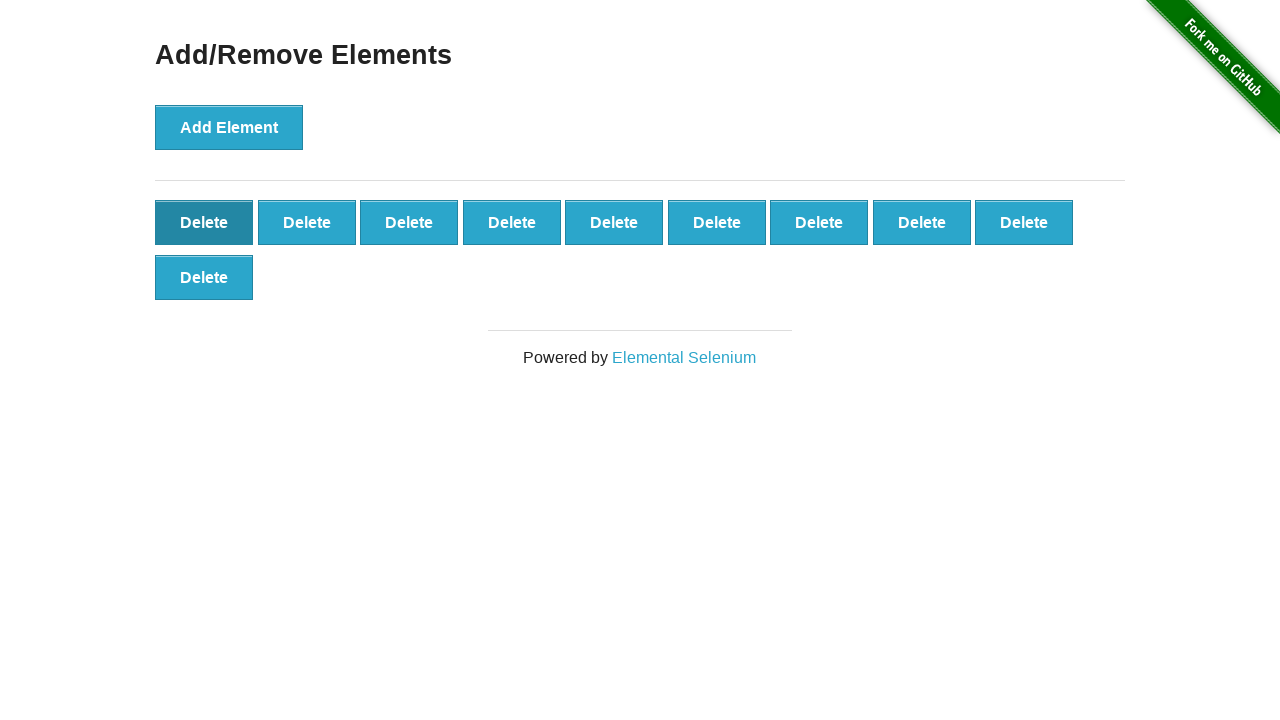

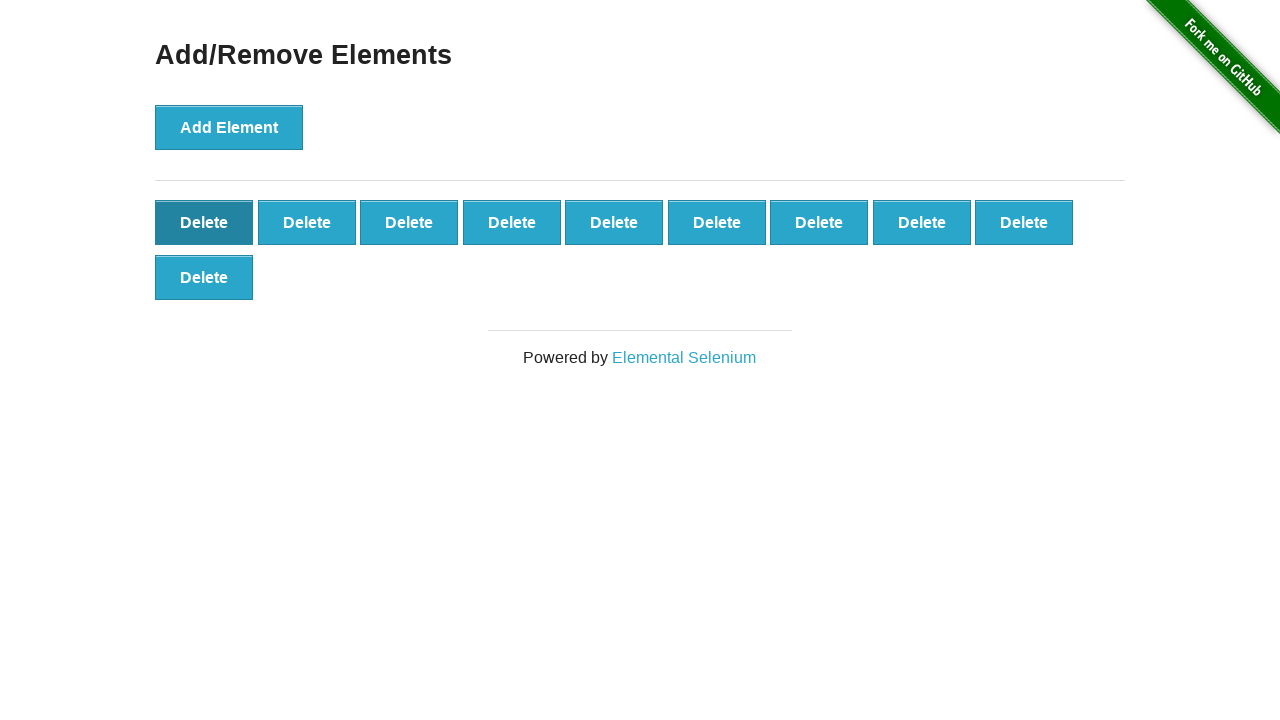